Tests the add/remove elements functionality by clicking the "Add Element" button 100 times to create delete buttons, then clicking 60 delete buttons and validating the remaining count.

Starting URL: http://the-internet.herokuapp.com/add_remove_elements/

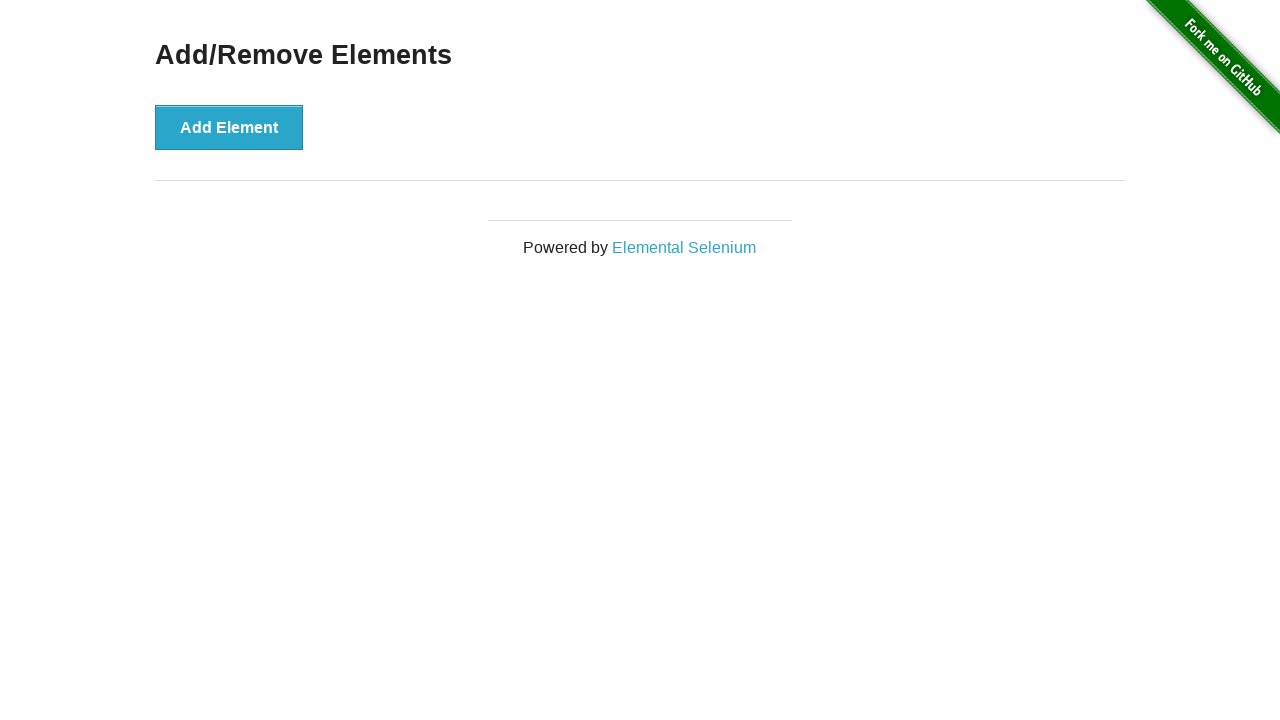

Navigated to add/remove elements test page
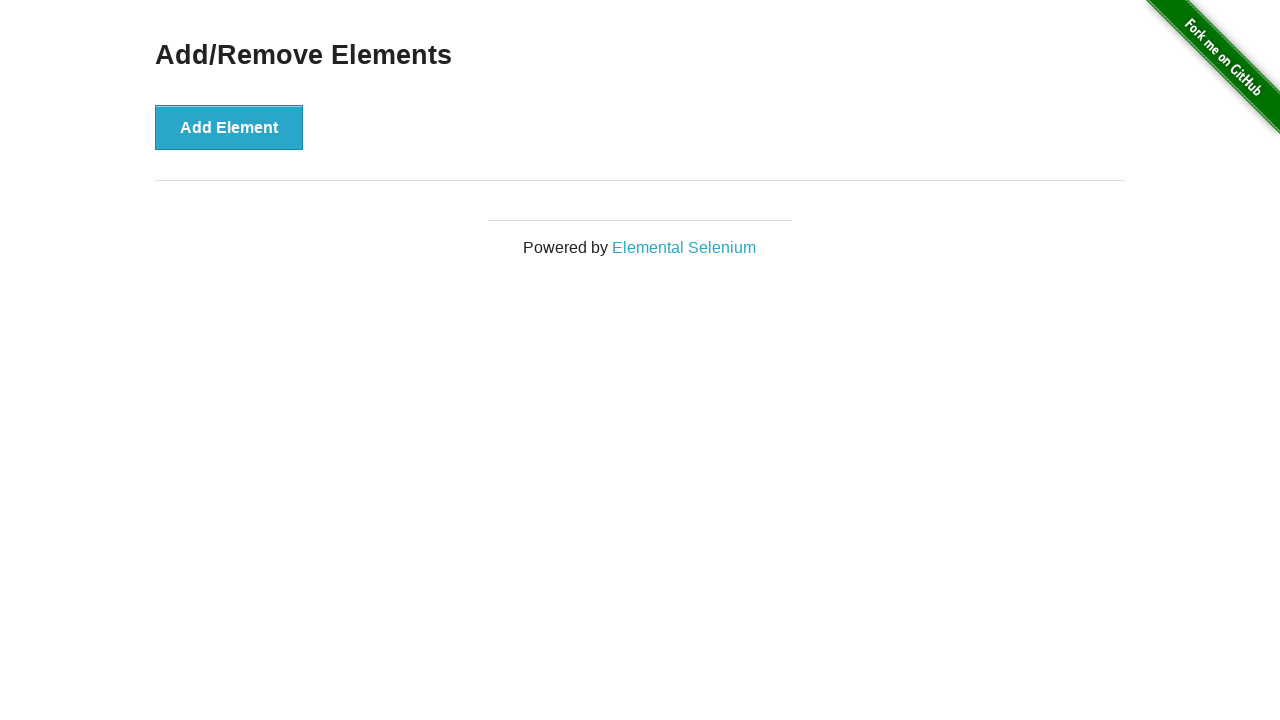

Clicked Add Element button (iteration 1/100) at (229, 127) on button[onclick='addElement()']
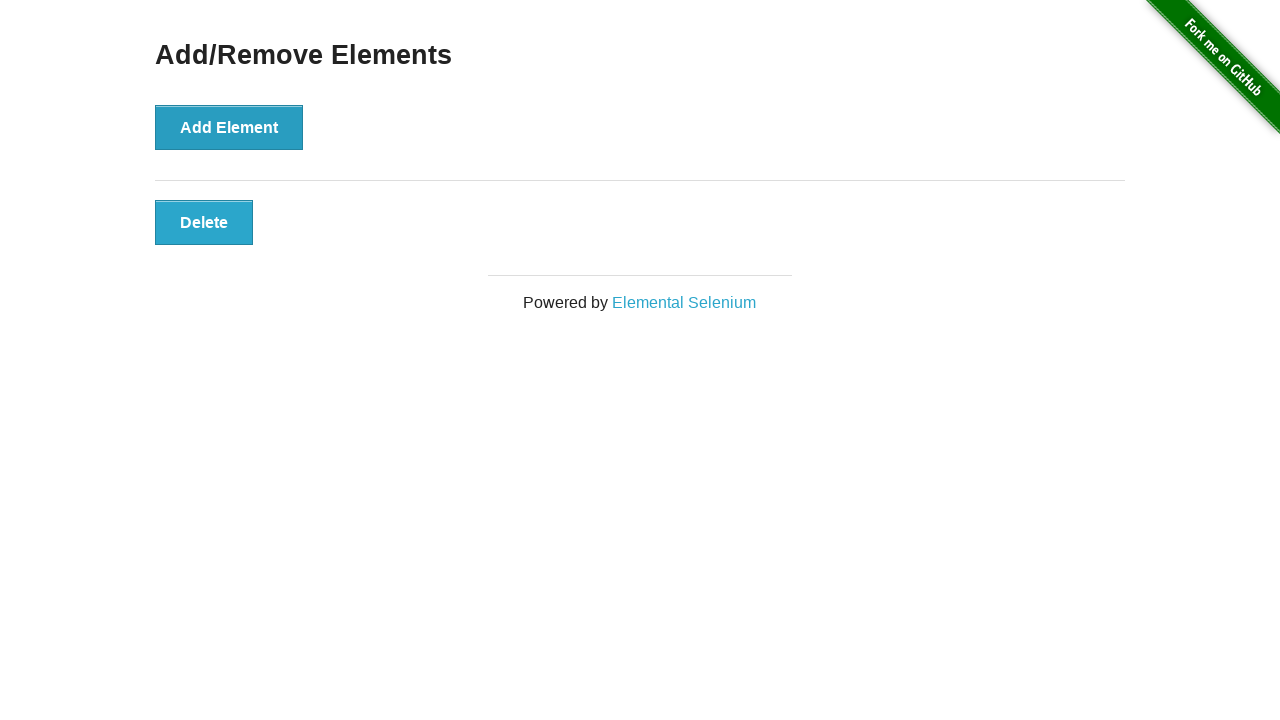

Clicked Add Element button (iteration 2/100) at (229, 127) on button[onclick='addElement()']
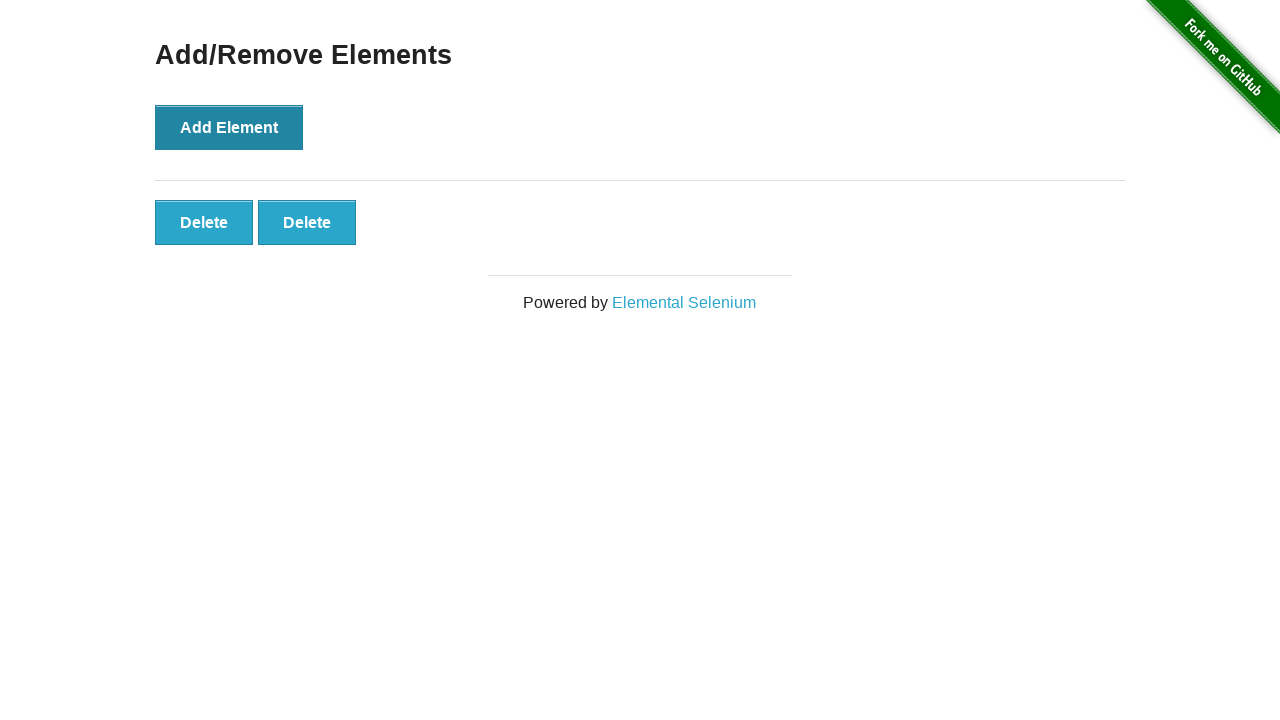

Clicked Add Element button (iteration 3/100) at (229, 127) on button[onclick='addElement()']
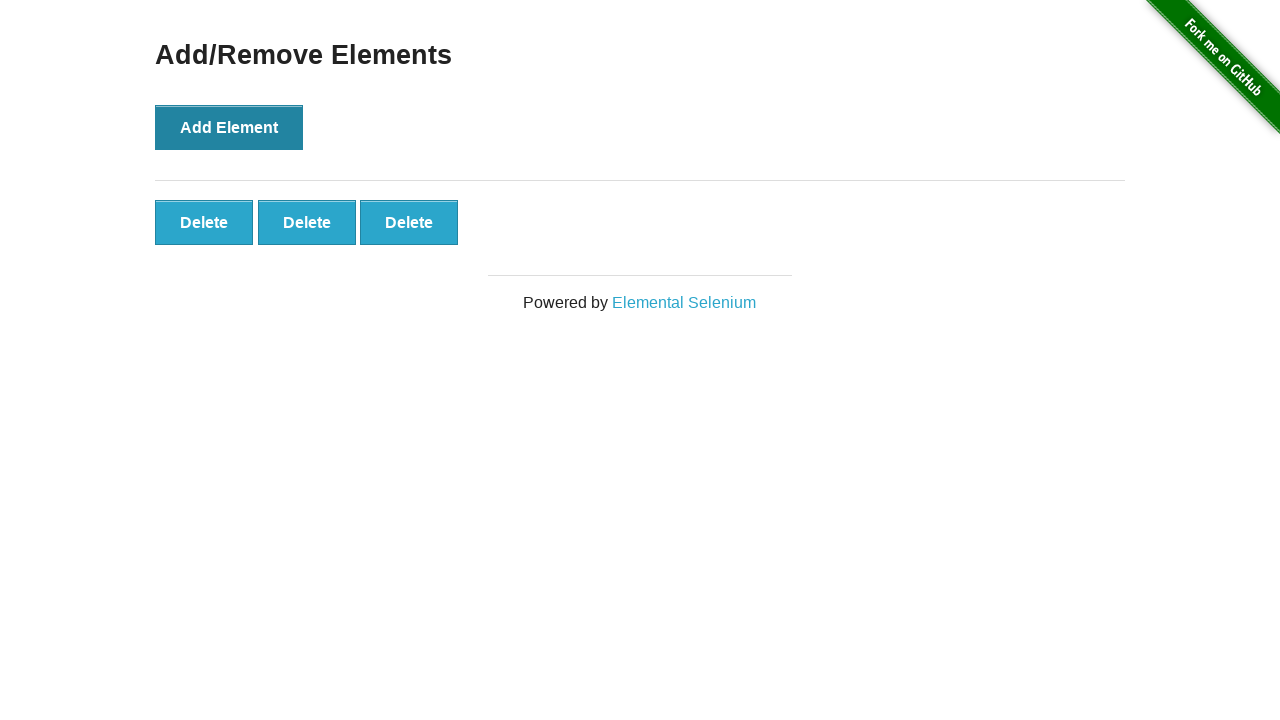

Clicked Add Element button (iteration 4/100) at (229, 127) on button[onclick='addElement()']
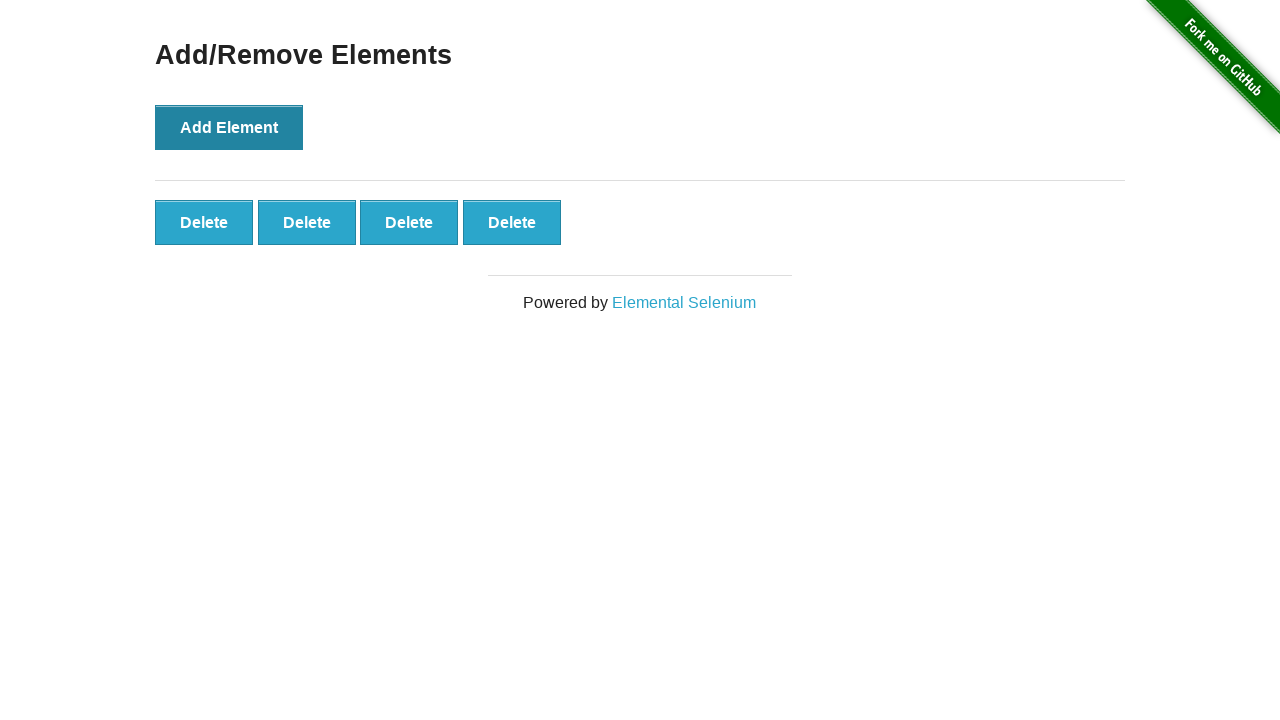

Clicked Add Element button (iteration 5/100) at (229, 127) on button[onclick='addElement()']
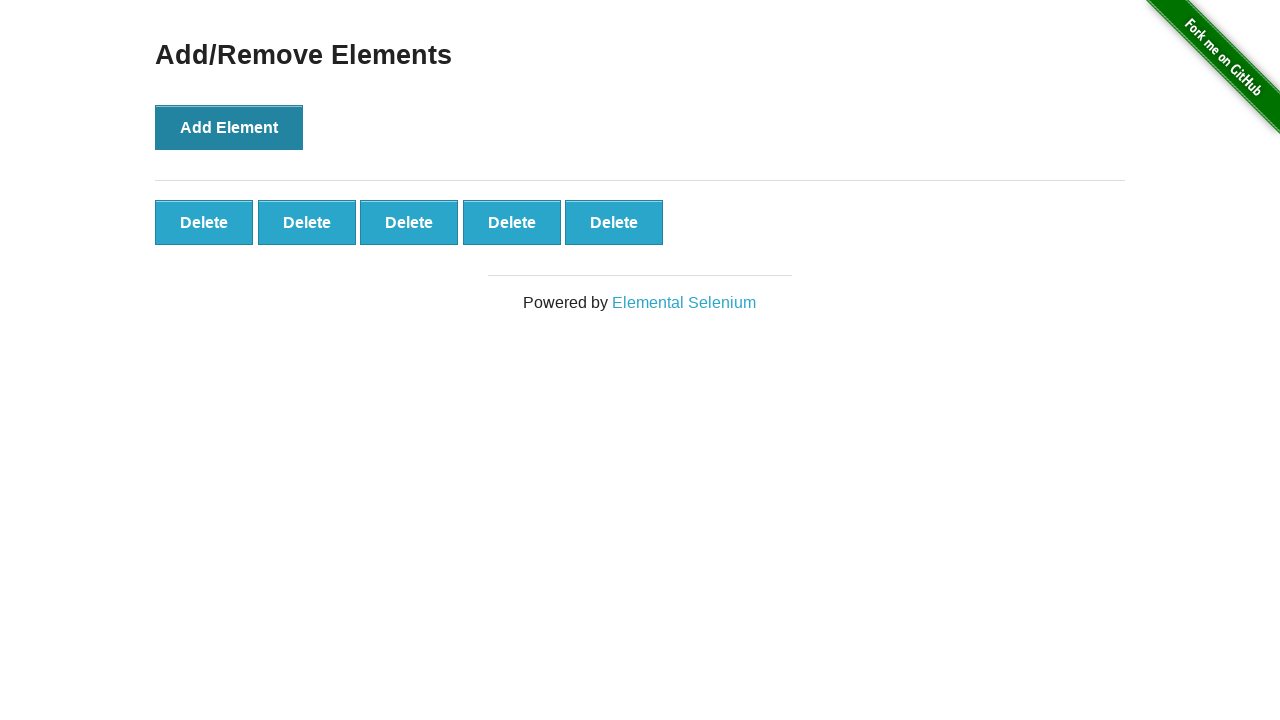

Clicked Add Element button (iteration 6/100) at (229, 127) on button[onclick='addElement()']
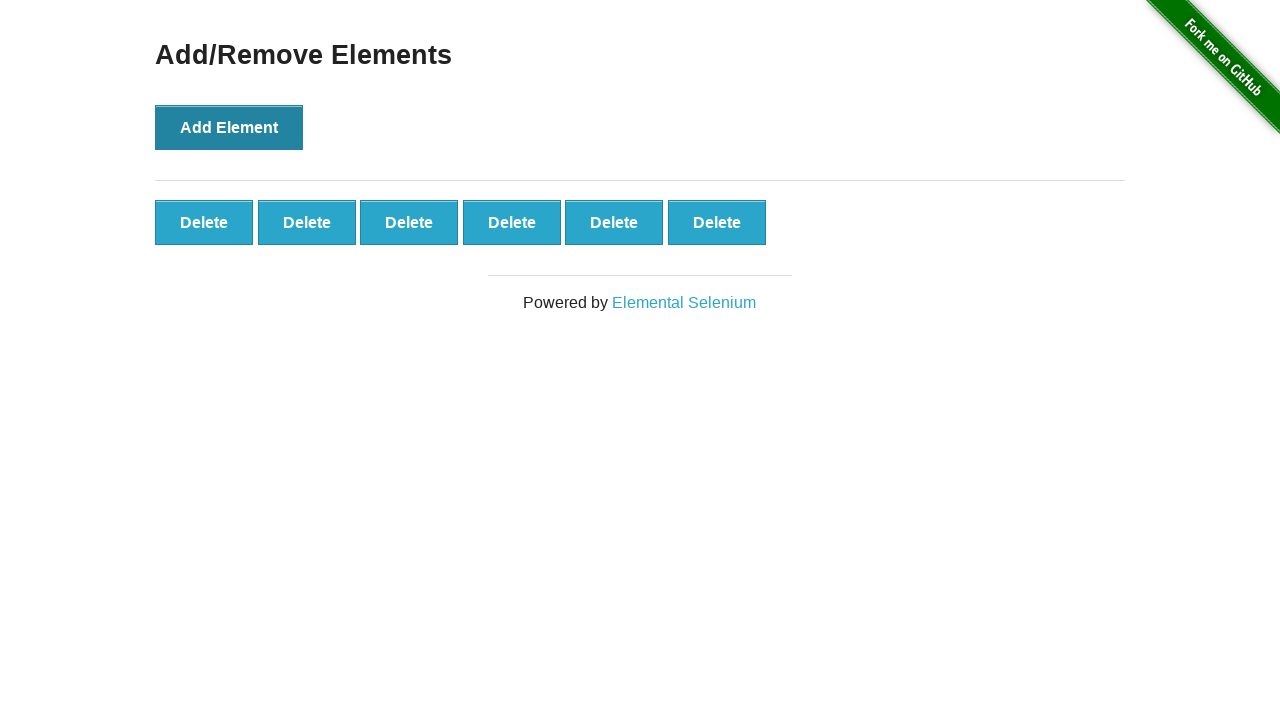

Clicked Add Element button (iteration 7/100) at (229, 127) on button[onclick='addElement()']
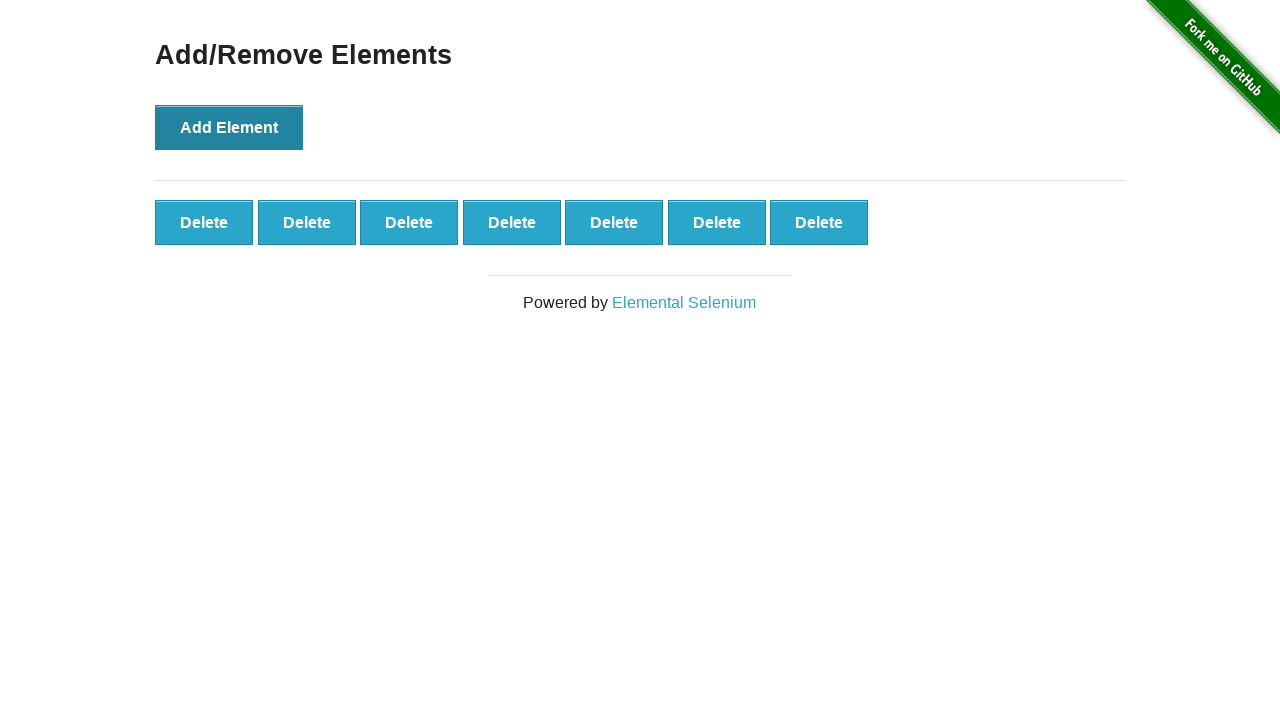

Clicked Add Element button (iteration 8/100) at (229, 127) on button[onclick='addElement()']
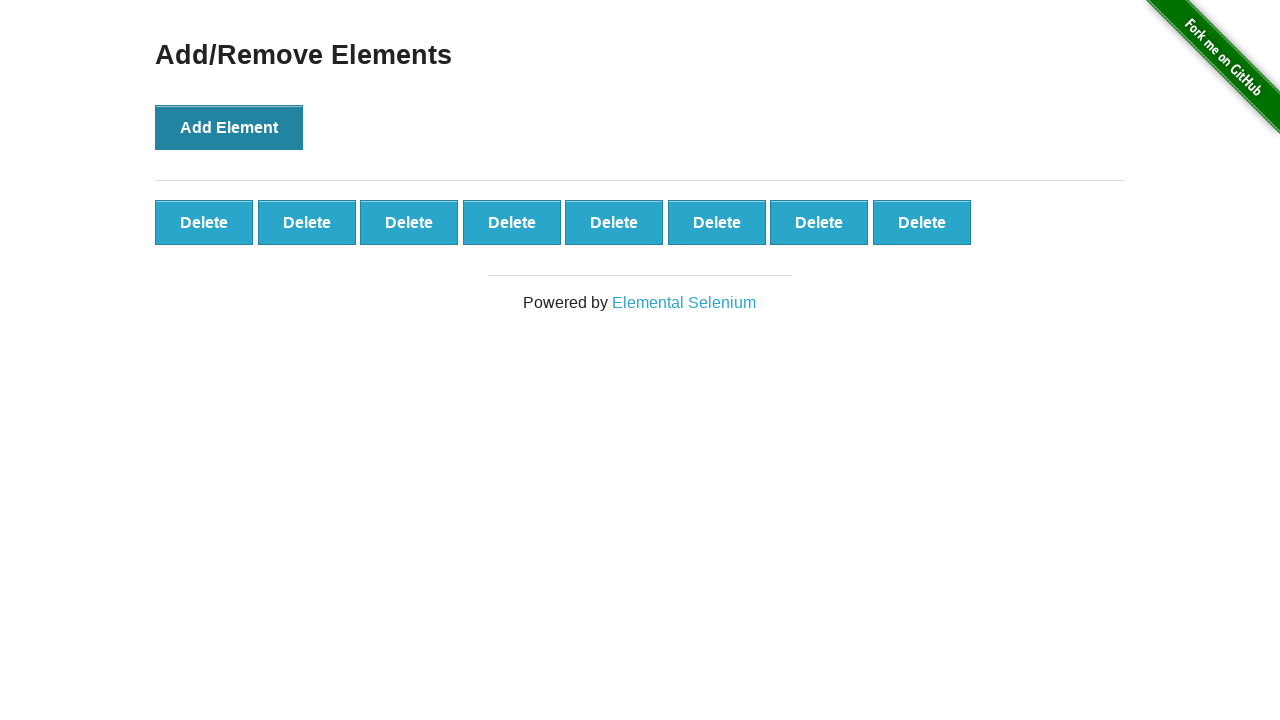

Clicked Add Element button (iteration 9/100) at (229, 127) on button[onclick='addElement()']
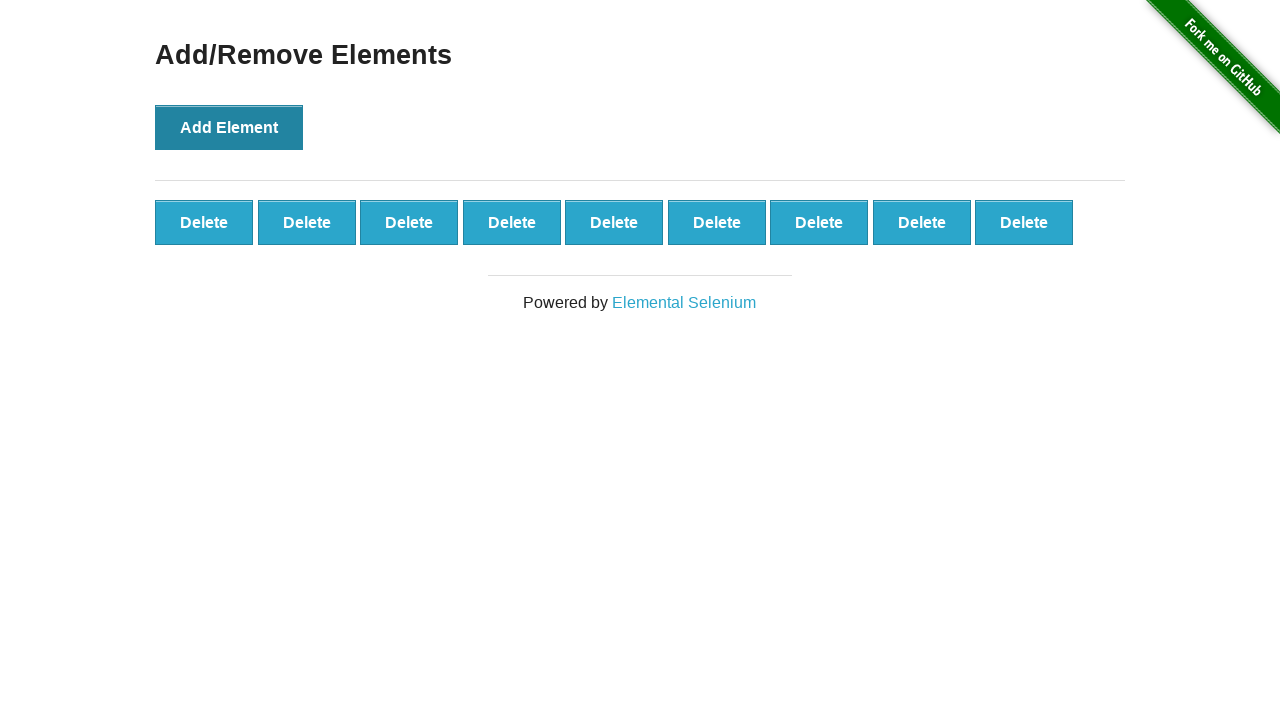

Clicked Add Element button (iteration 10/100) at (229, 127) on button[onclick='addElement()']
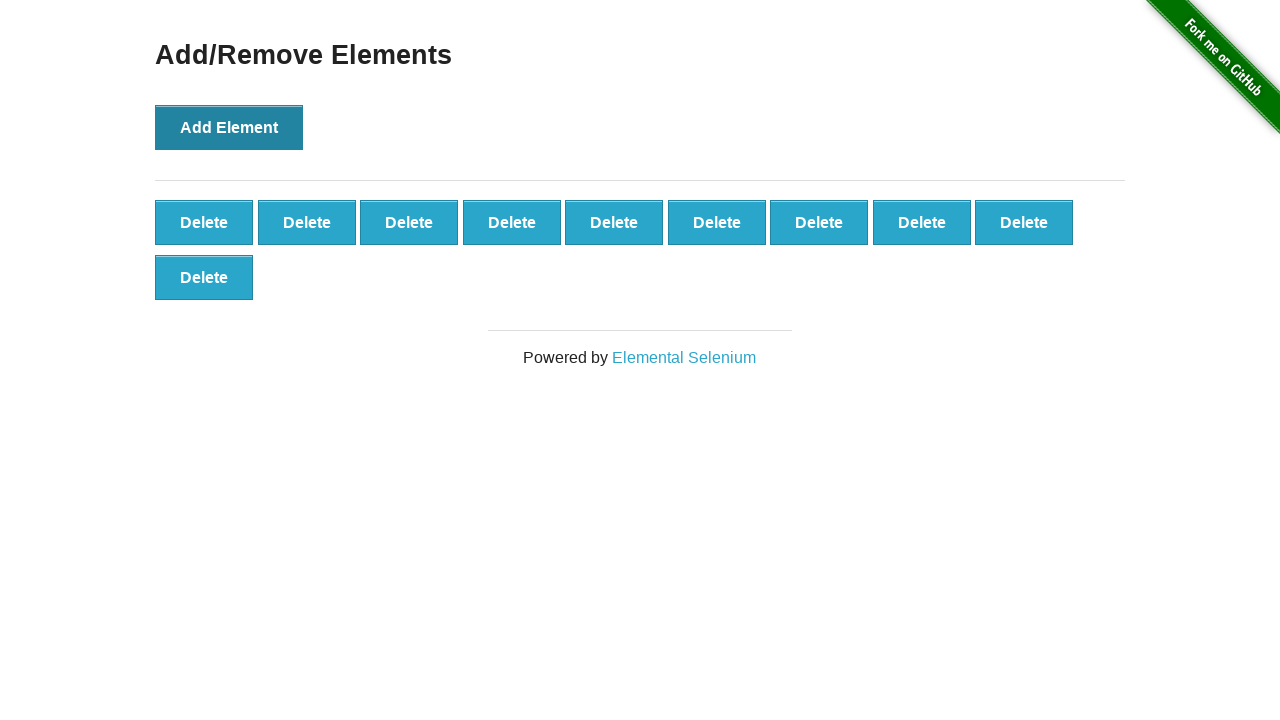

Clicked Add Element button (iteration 11/100) at (229, 127) on button[onclick='addElement()']
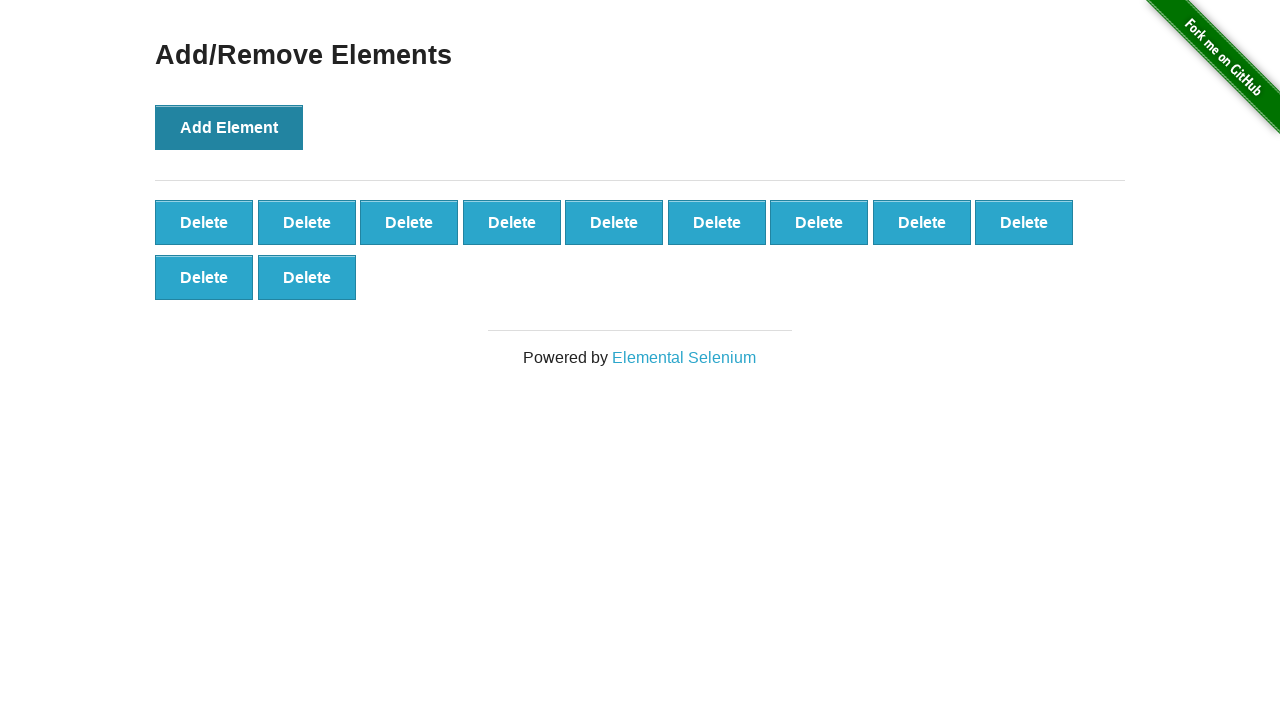

Clicked Add Element button (iteration 12/100) at (229, 127) on button[onclick='addElement()']
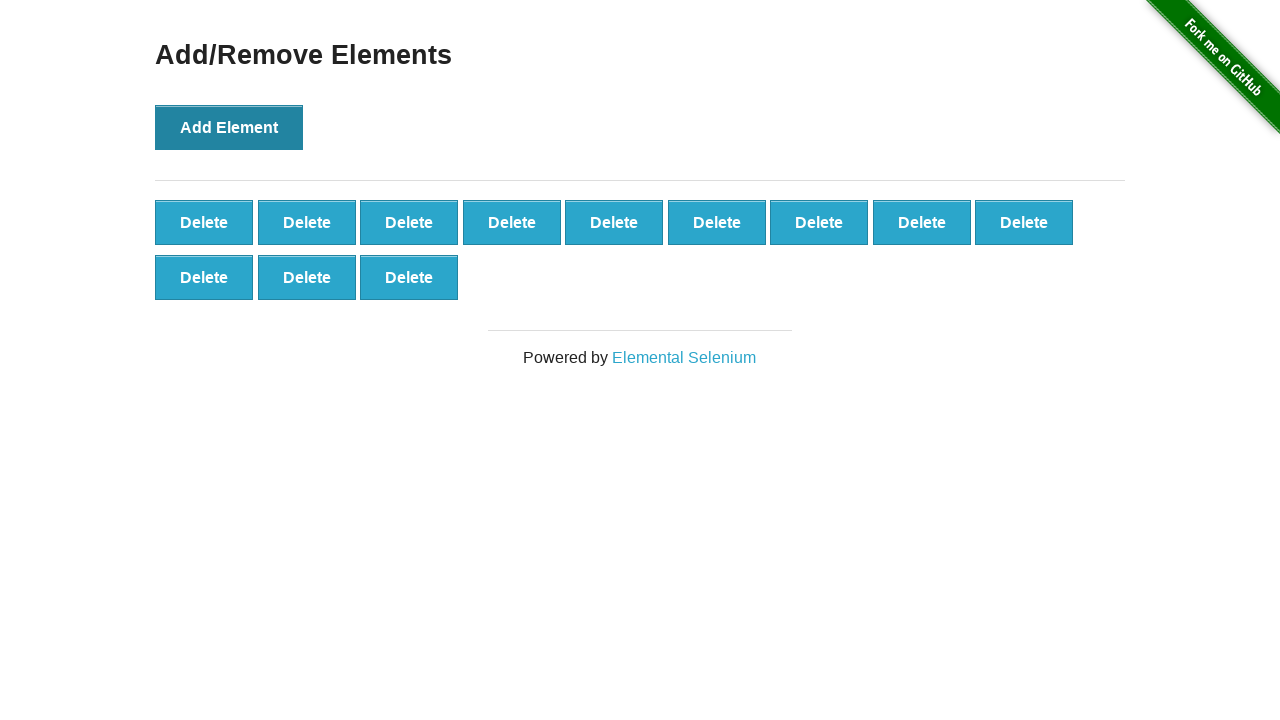

Clicked Add Element button (iteration 13/100) at (229, 127) on button[onclick='addElement()']
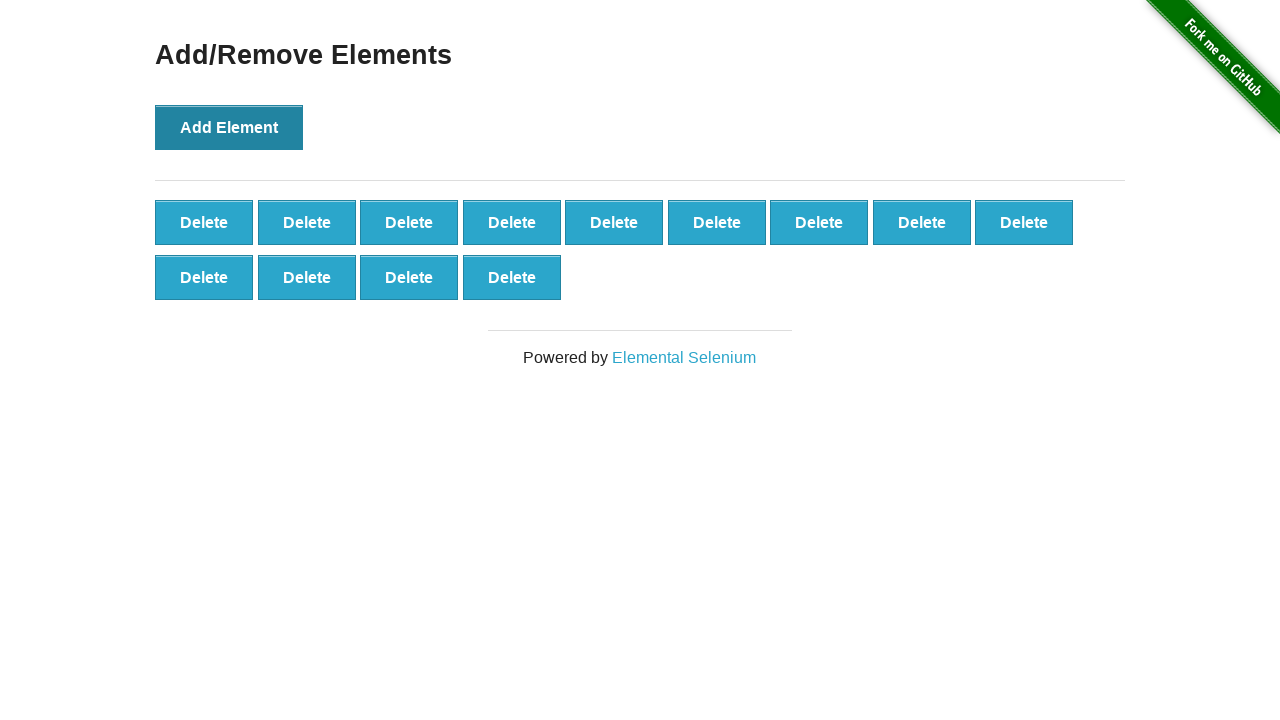

Clicked Add Element button (iteration 14/100) at (229, 127) on button[onclick='addElement()']
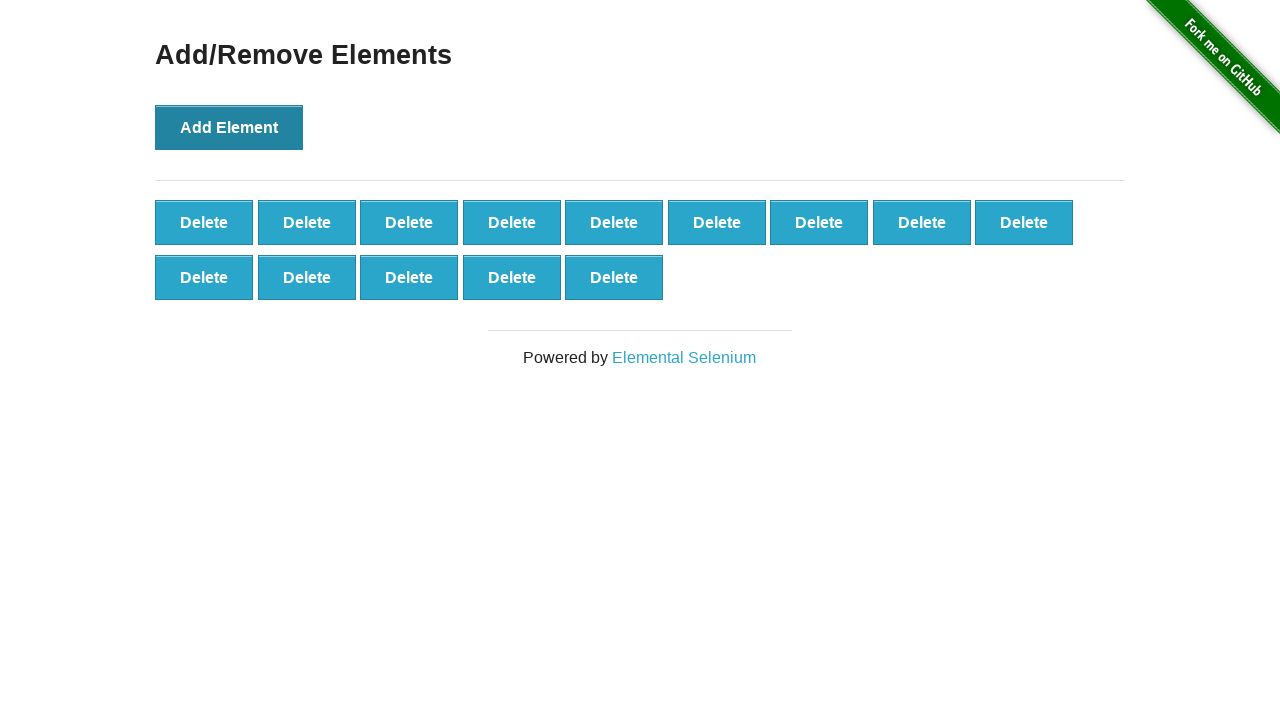

Clicked Add Element button (iteration 15/100) at (229, 127) on button[onclick='addElement()']
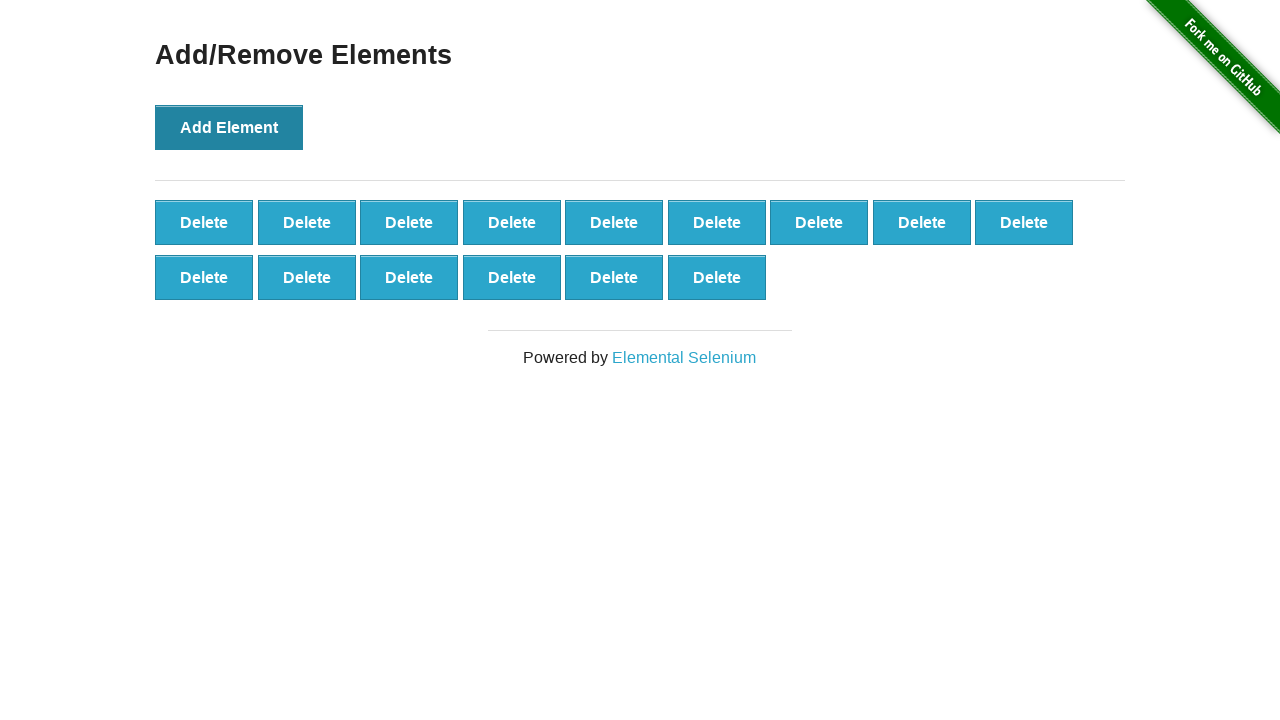

Clicked Add Element button (iteration 16/100) at (229, 127) on button[onclick='addElement()']
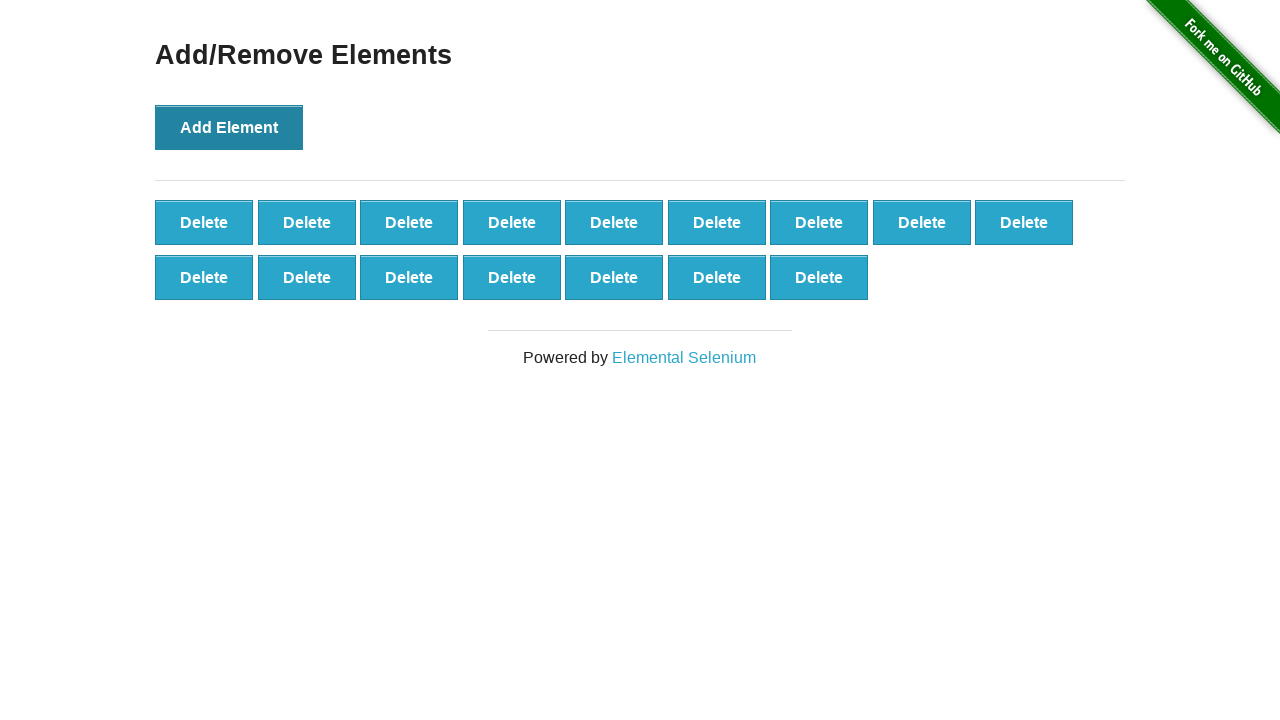

Clicked Add Element button (iteration 17/100) at (229, 127) on button[onclick='addElement()']
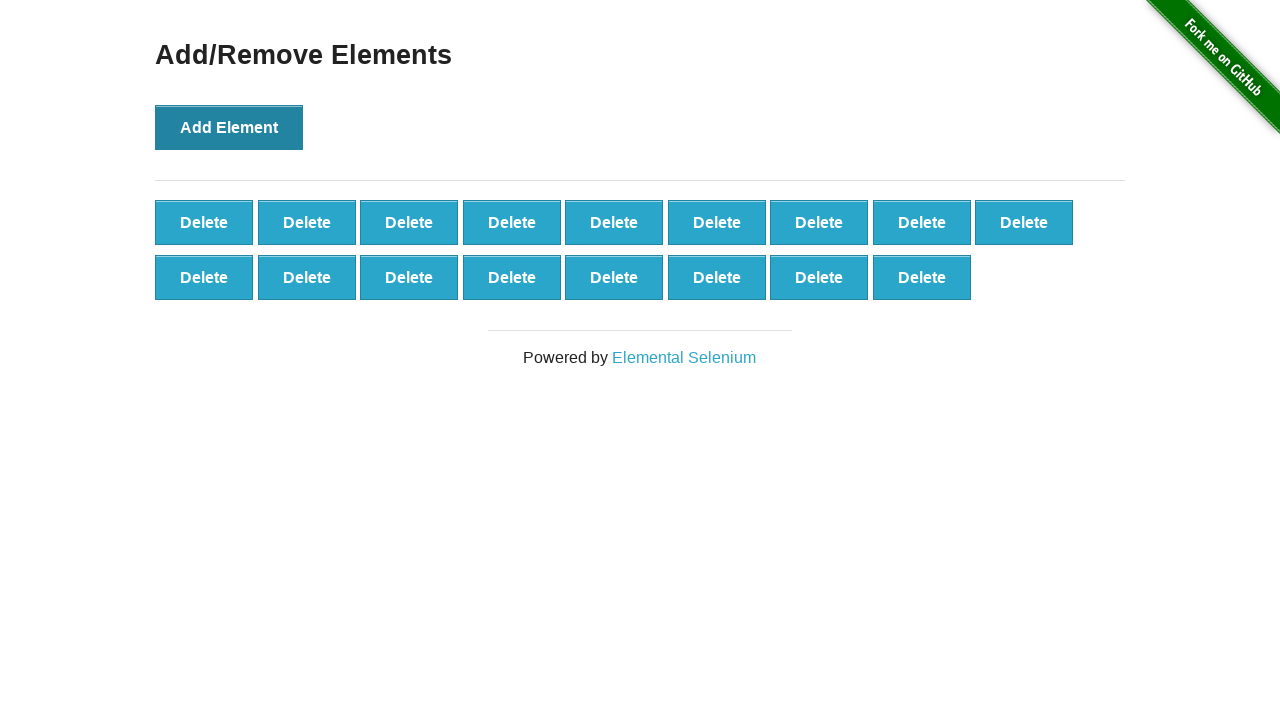

Clicked Add Element button (iteration 18/100) at (229, 127) on button[onclick='addElement()']
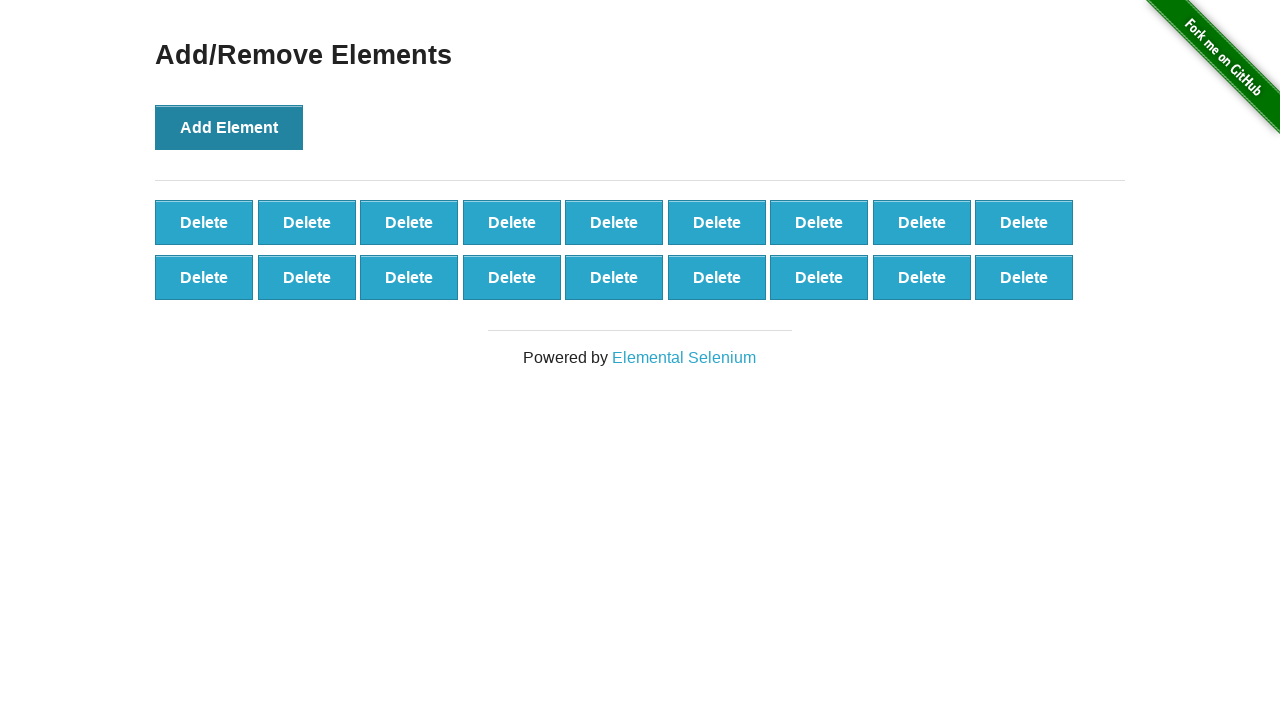

Clicked Add Element button (iteration 19/100) at (229, 127) on button[onclick='addElement()']
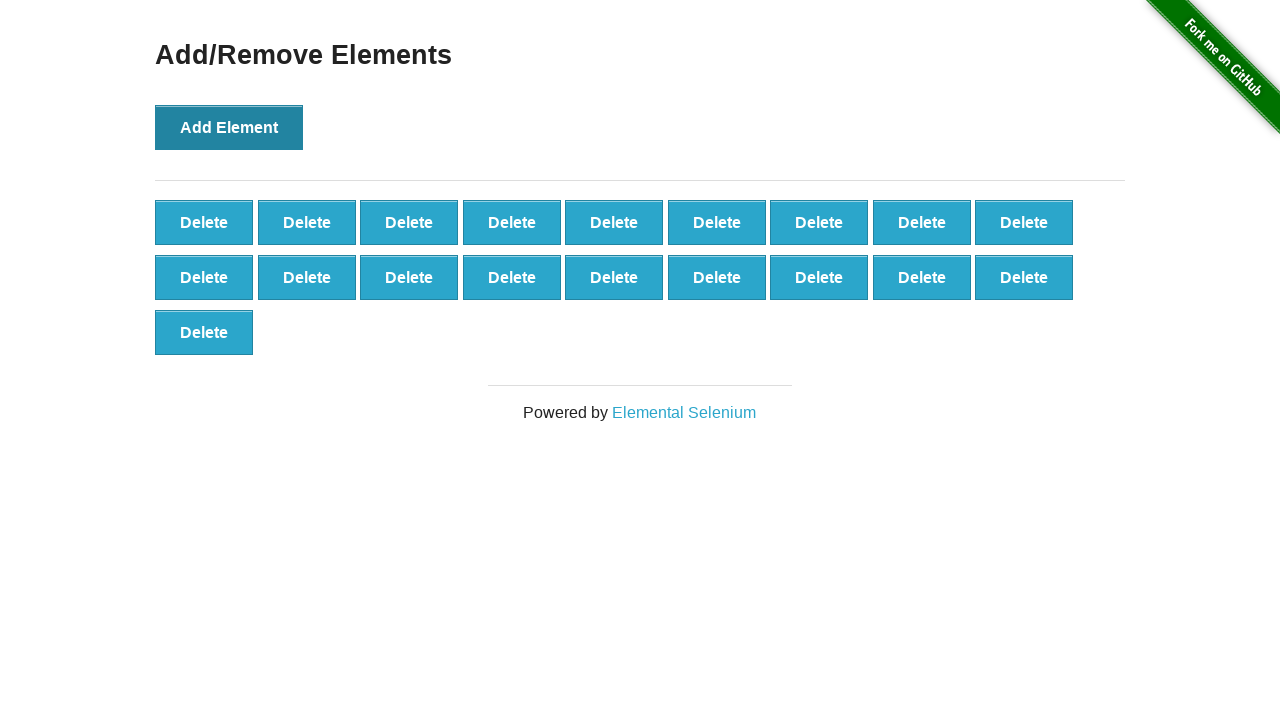

Clicked Add Element button (iteration 20/100) at (229, 127) on button[onclick='addElement()']
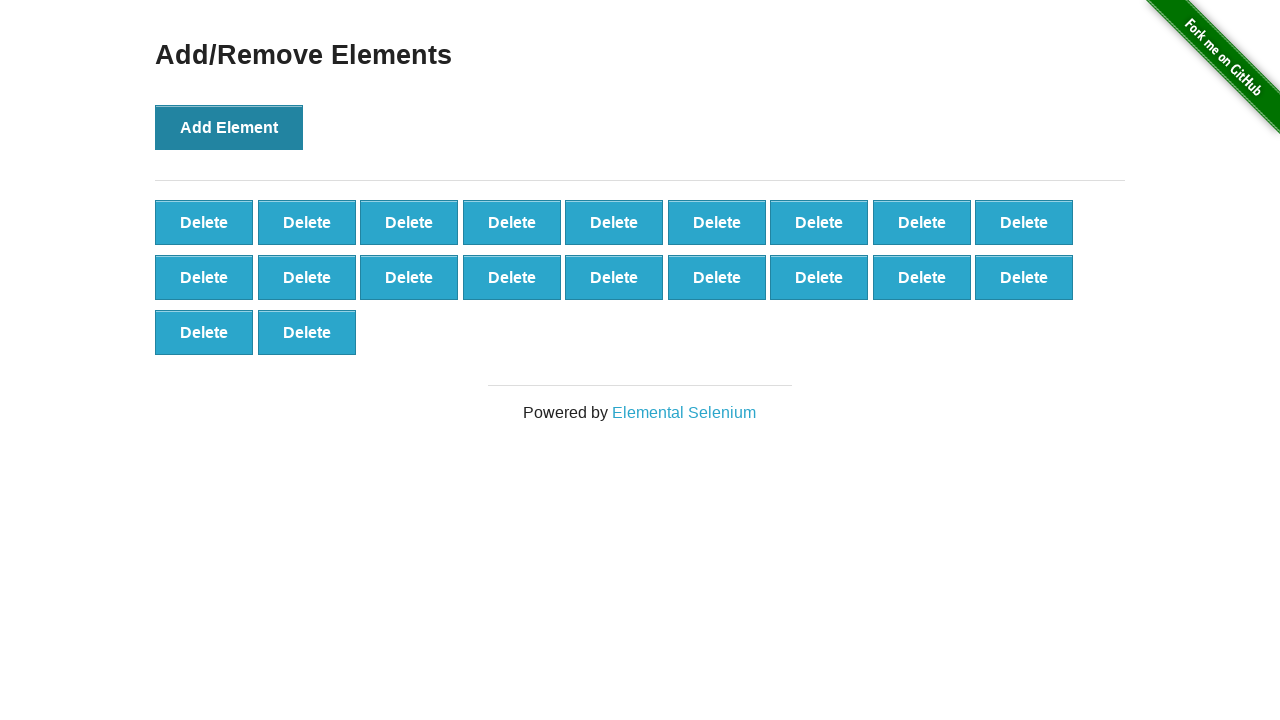

Clicked Add Element button (iteration 21/100) at (229, 127) on button[onclick='addElement()']
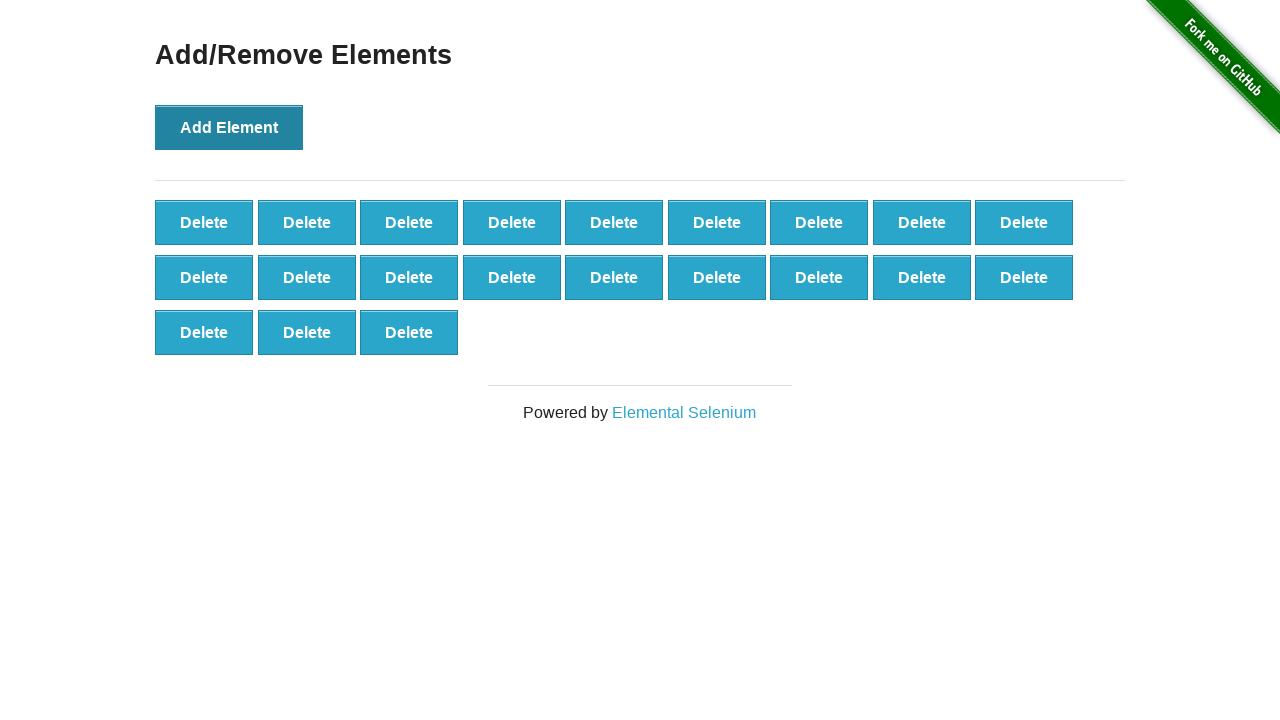

Clicked Add Element button (iteration 22/100) at (229, 127) on button[onclick='addElement()']
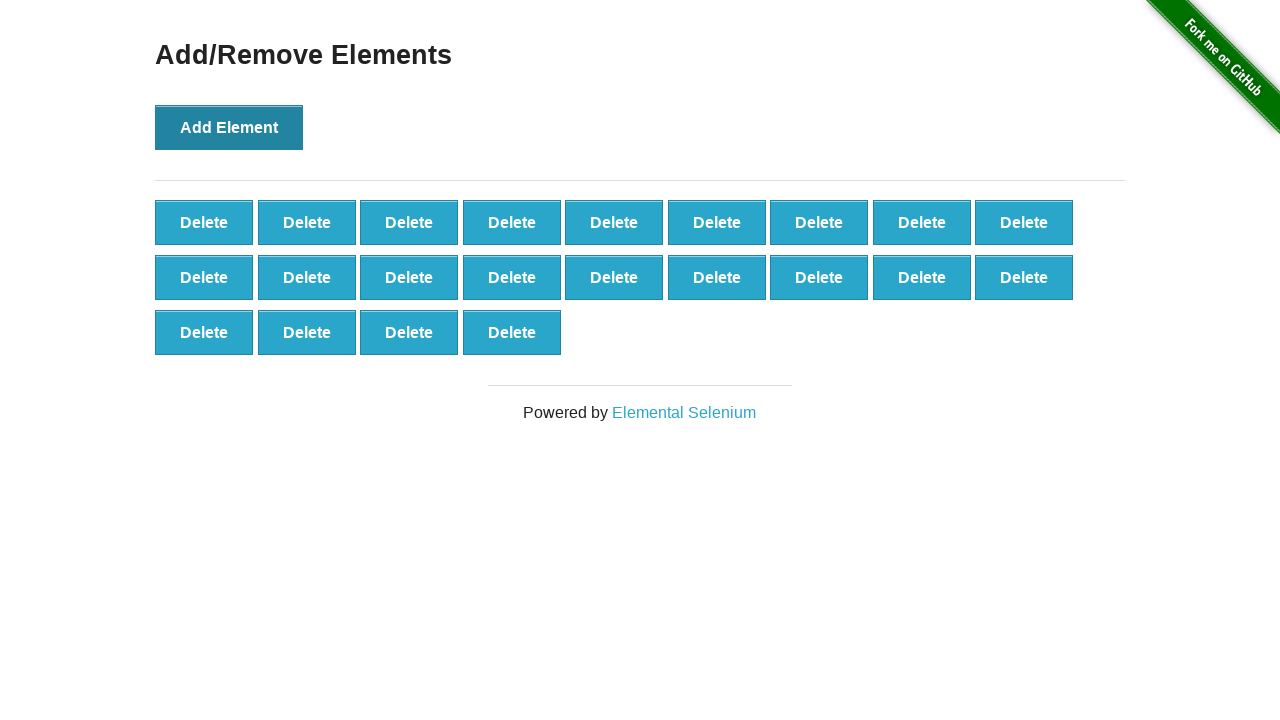

Clicked Add Element button (iteration 23/100) at (229, 127) on button[onclick='addElement()']
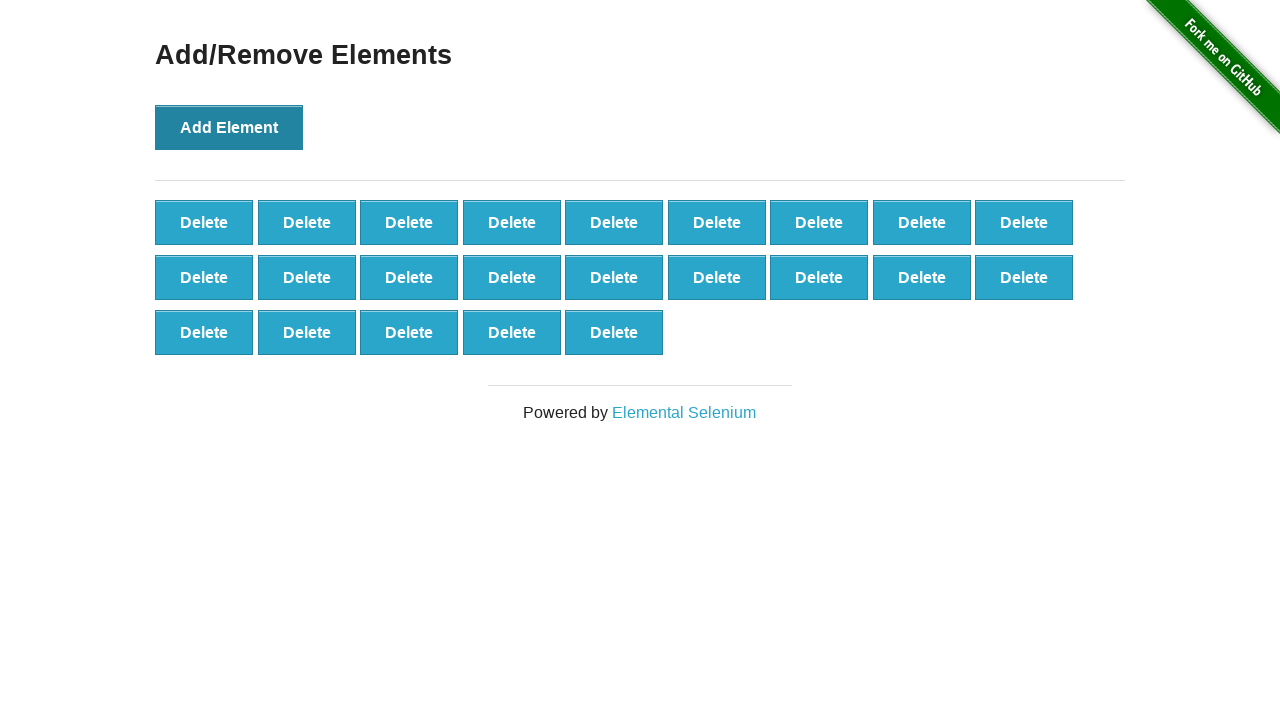

Clicked Add Element button (iteration 24/100) at (229, 127) on button[onclick='addElement()']
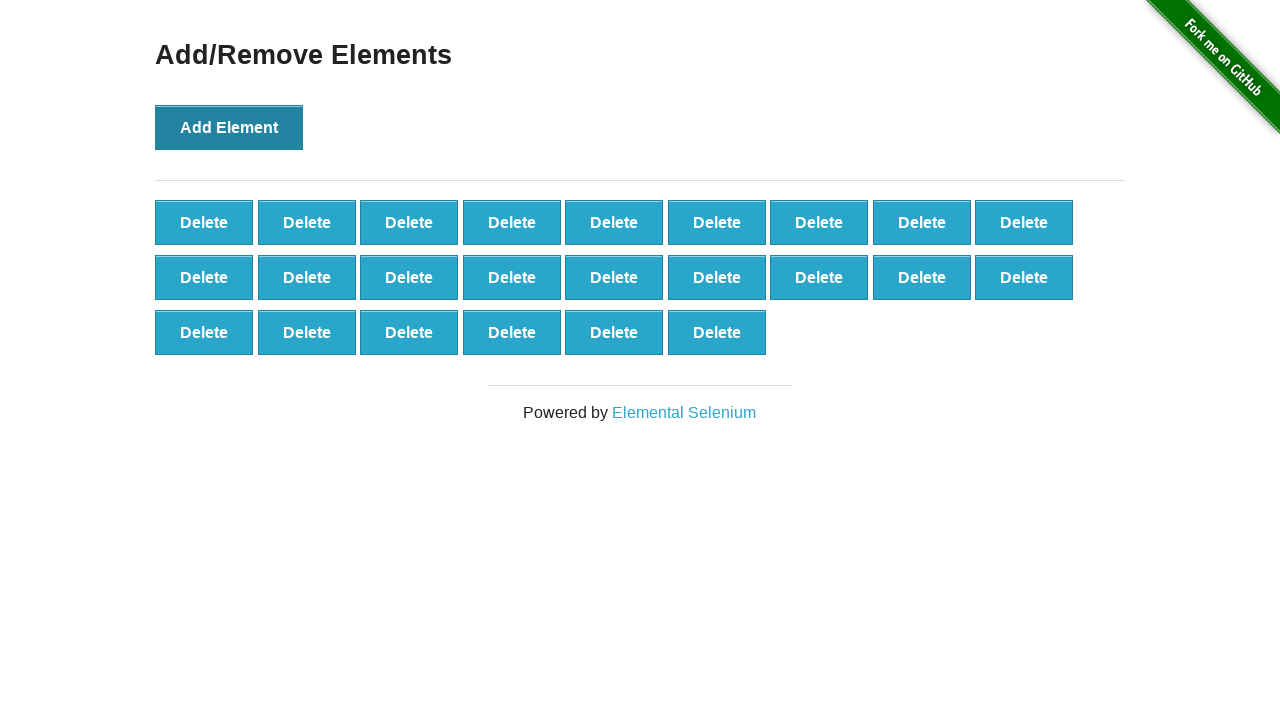

Clicked Add Element button (iteration 25/100) at (229, 127) on button[onclick='addElement()']
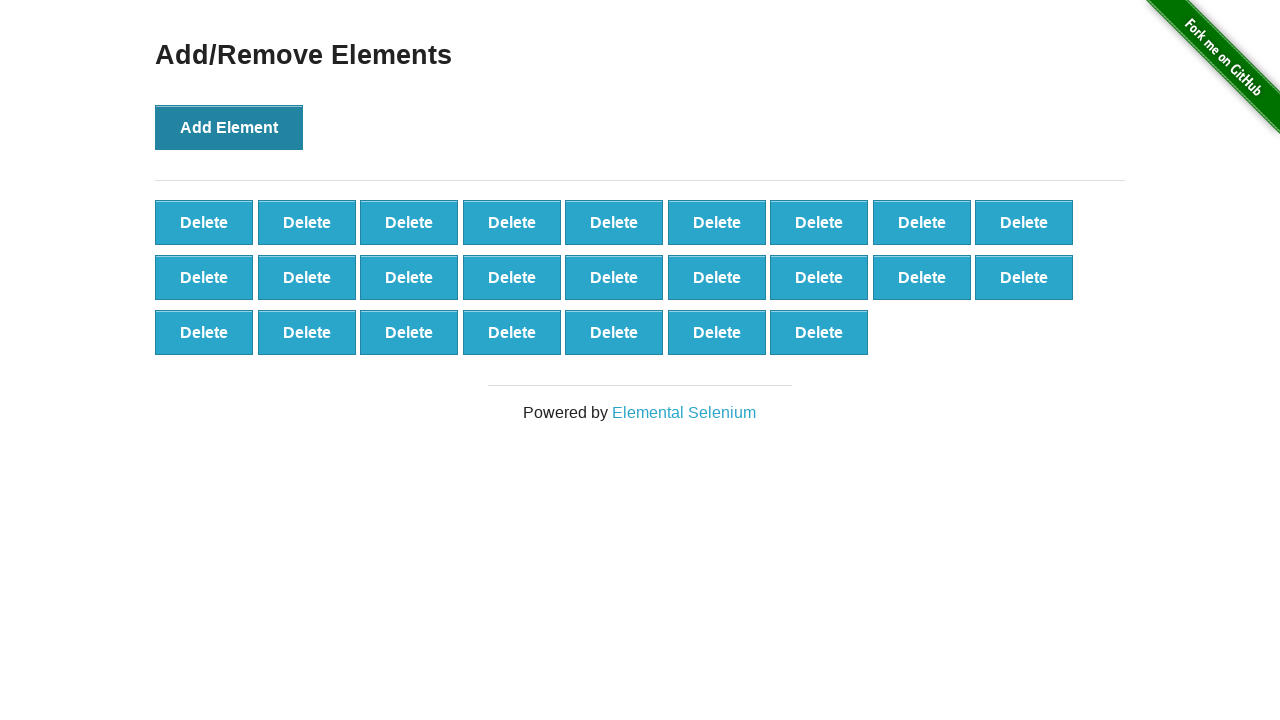

Clicked Add Element button (iteration 26/100) at (229, 127) on button[onclick='addElement()']
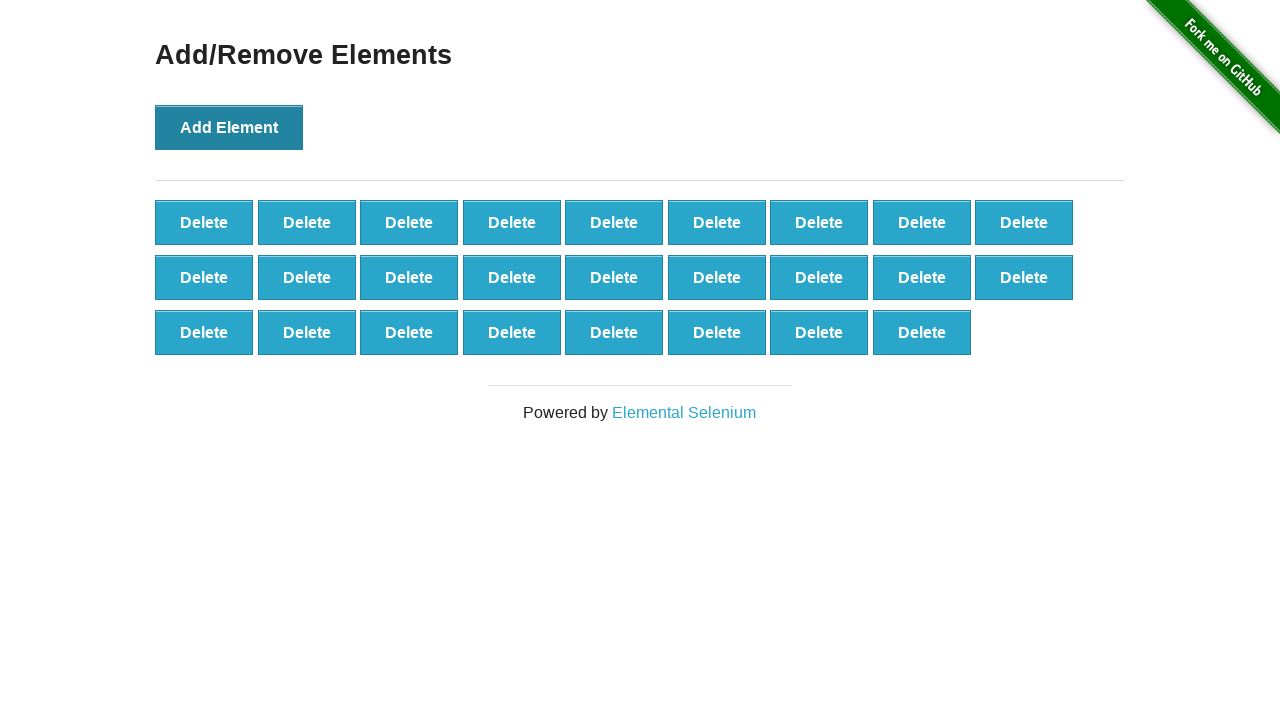

Clicked Add Element button (iteration 27/100) at (229, 127) on button[onclick='addElement()']
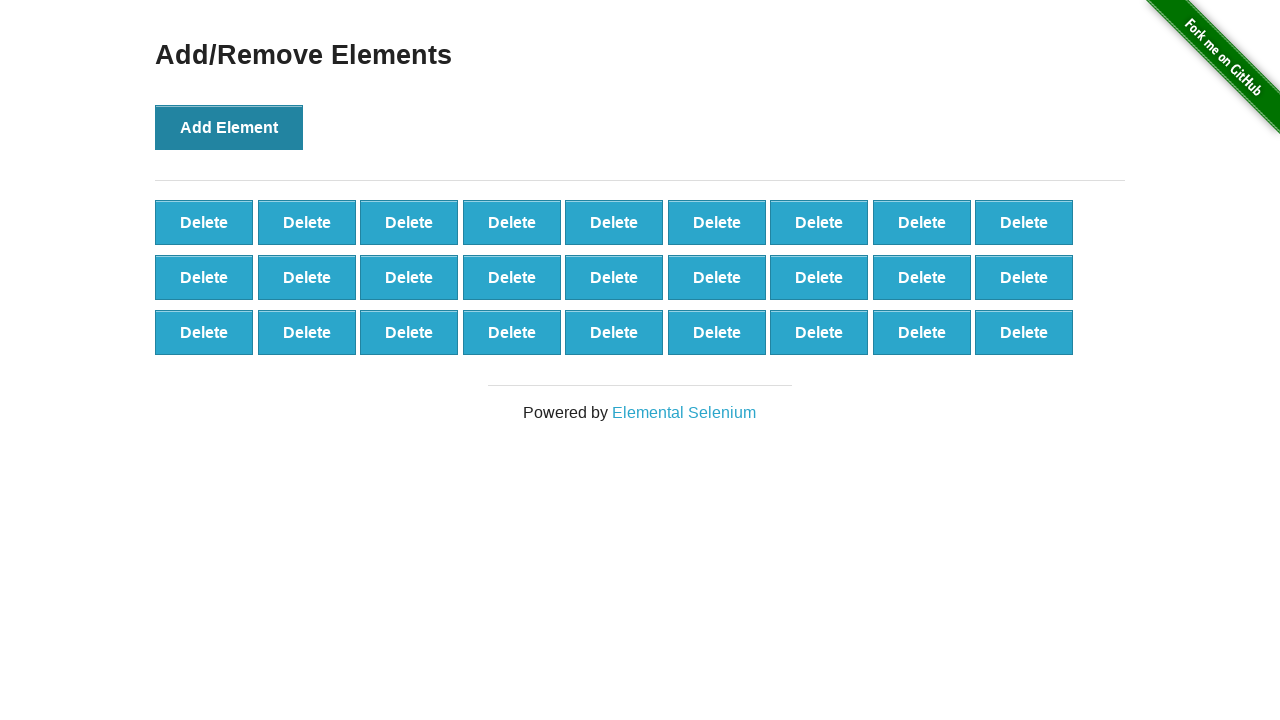

Clicked Add Element button (iteration 28/100) at (229, 127) on button[onclick='addElement()']
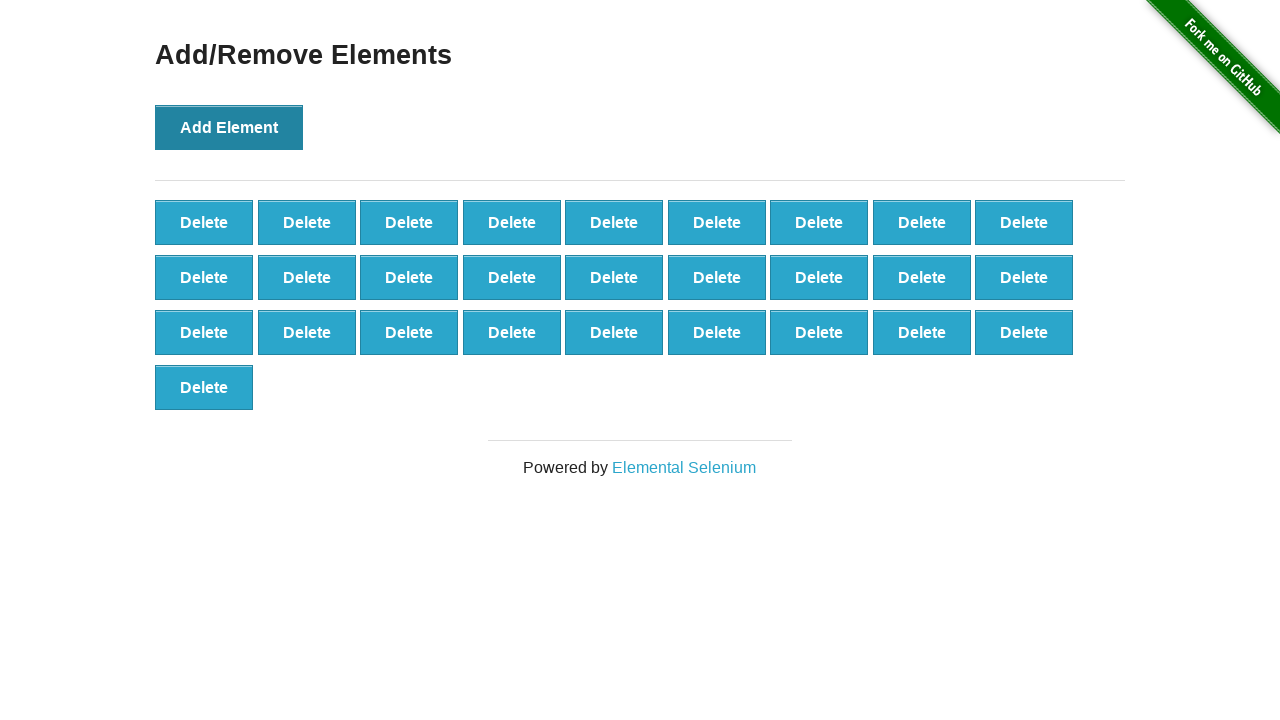

Clicked Add Element button (iteration 29/100) at (229, 127) on button[onclick='addElement()']
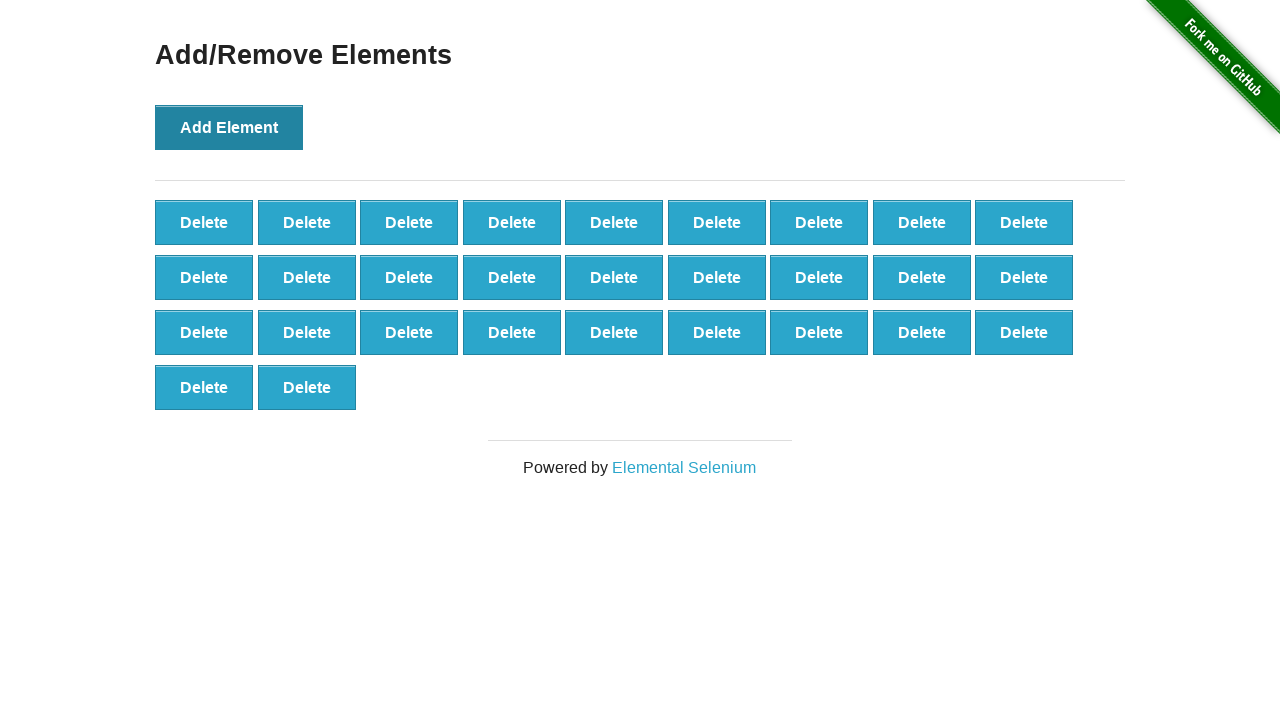

Clicked Add Element button (iteration 30/100) at (229, 127) on button[onclick='addElement()']
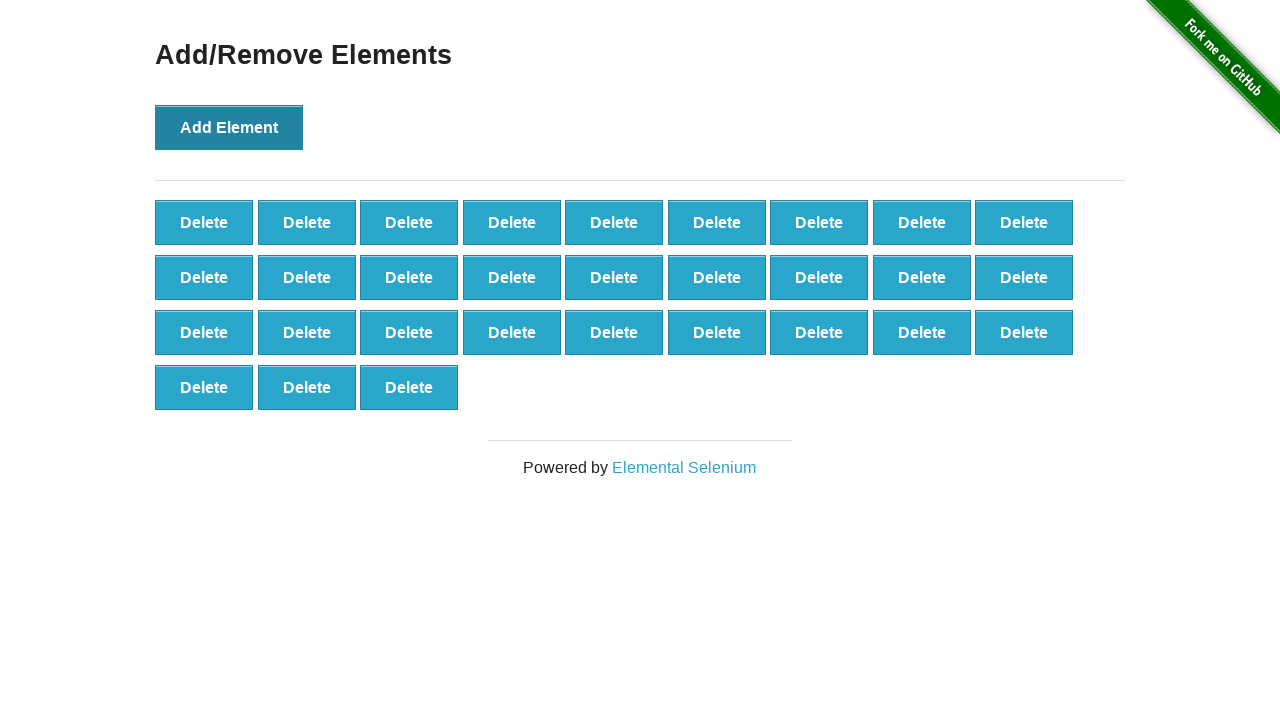

Clicked Add Element button (iteration 31/100) at (229, 127) on button[onclick='addElement()']
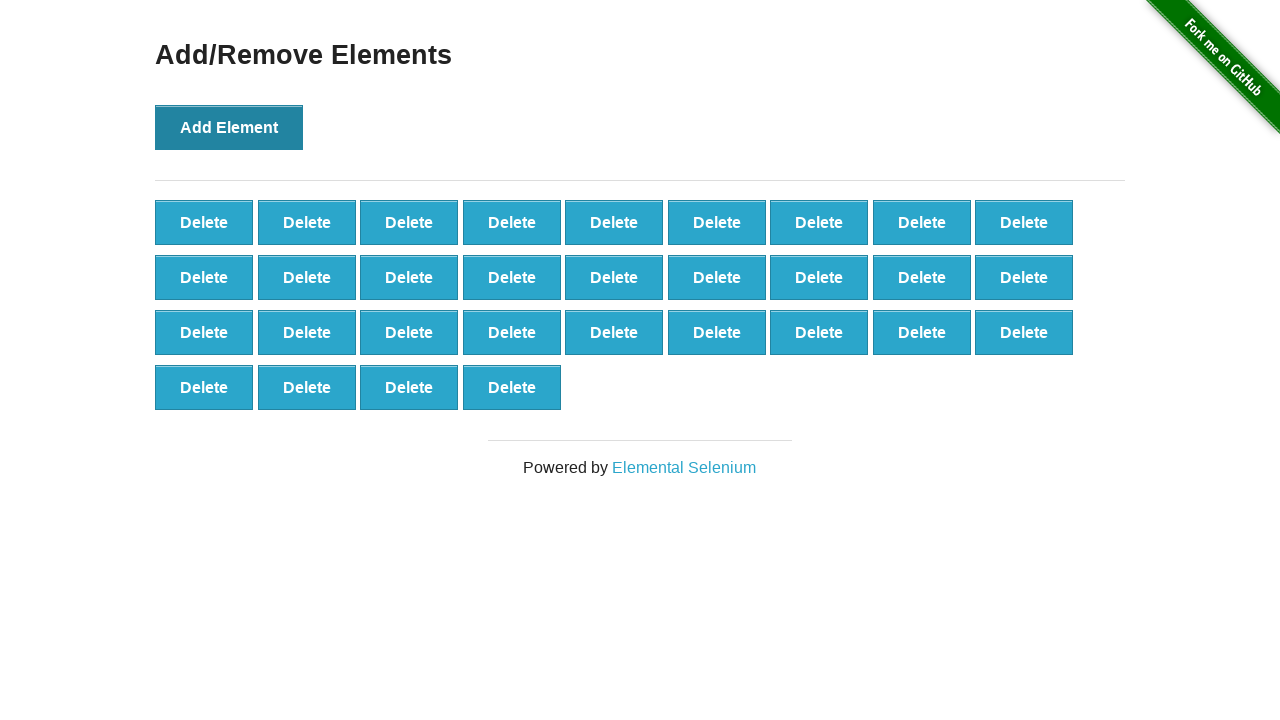

Clicked Add Element button (iteration 32/100) at (229, 127) on button[onclick='addElement()']
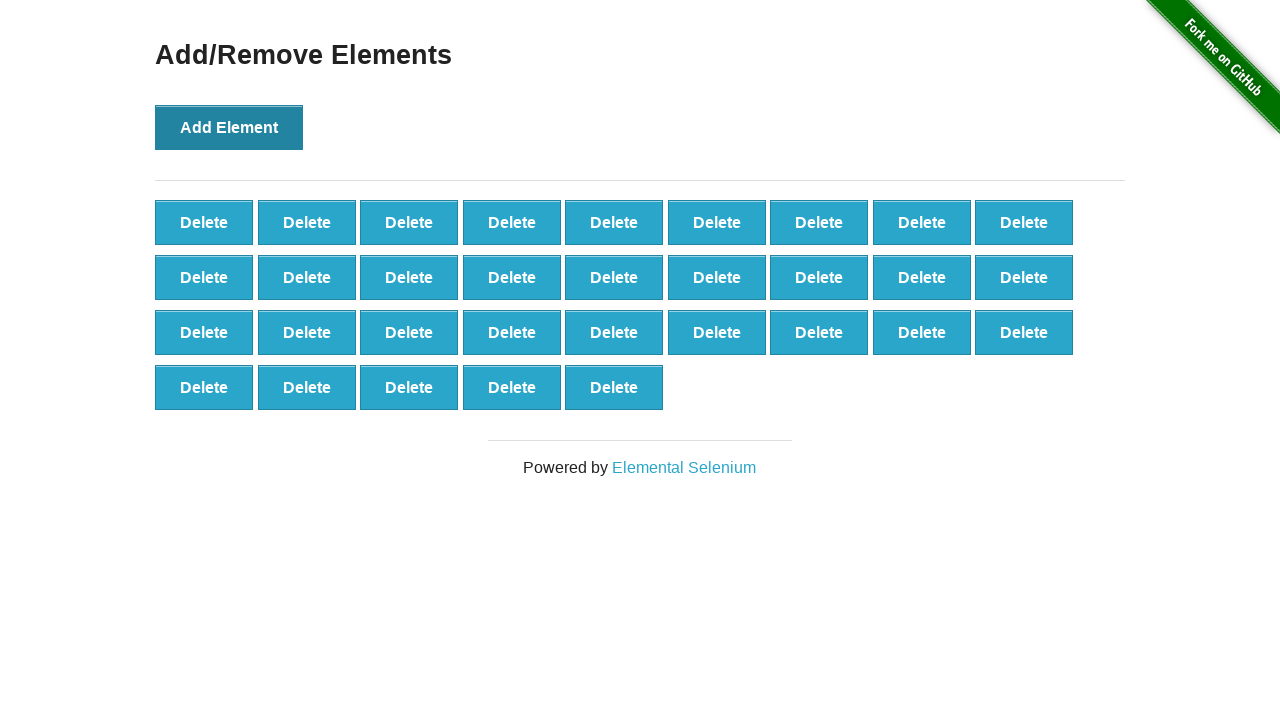

Clicked Add Element button (iteration 33/100) at (229, 127) on button[onclick='addElement()']
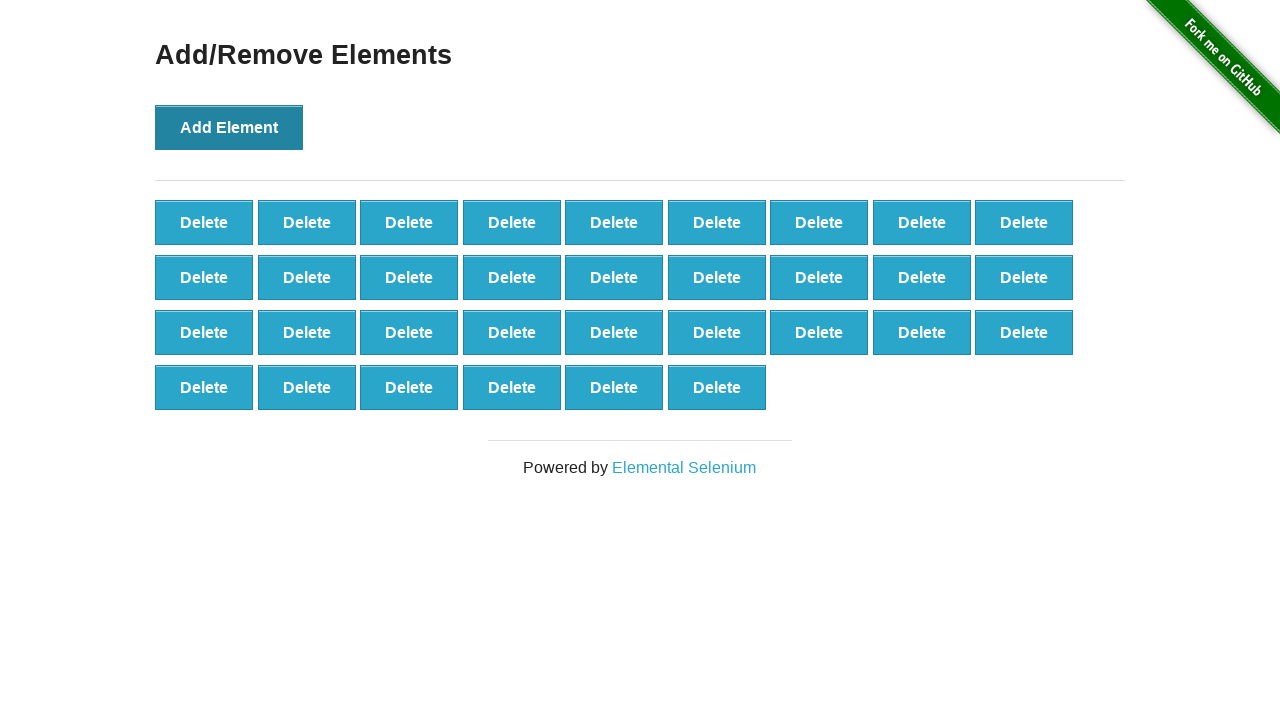

Clicked Add Element button (iteration 34/100) at (229, 127) on button[onclick='addElement()']
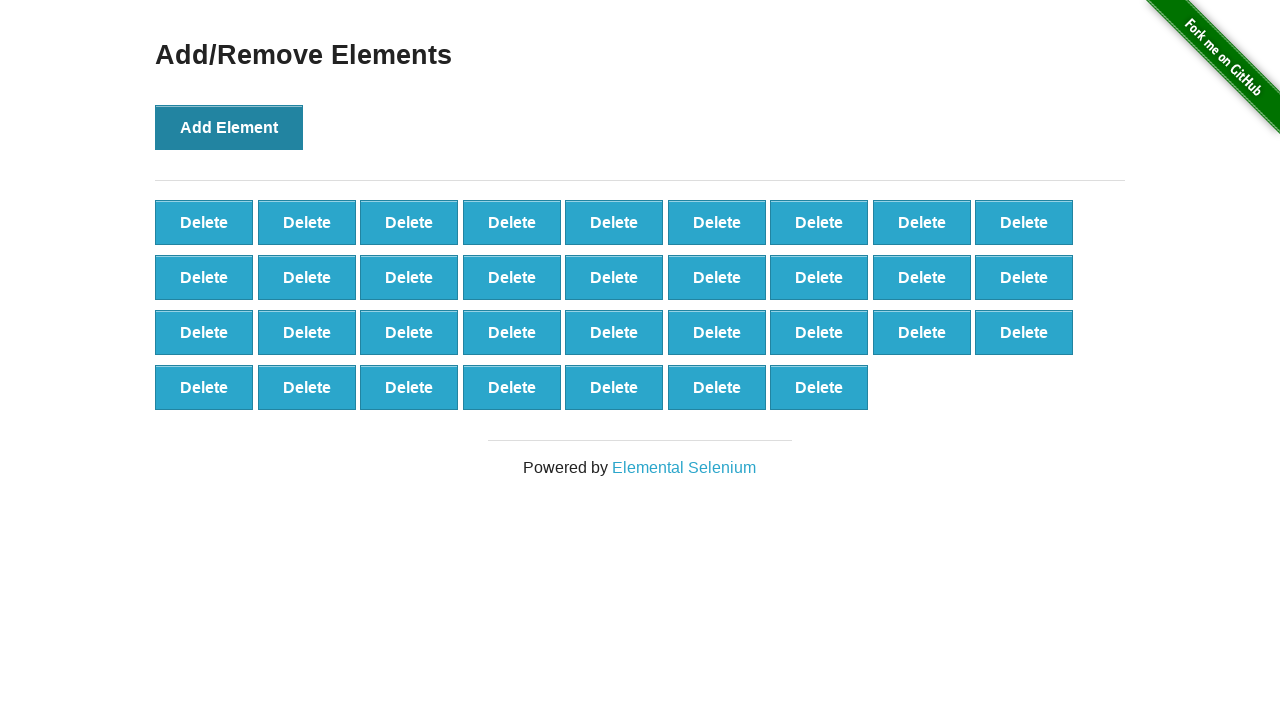

Clicked Add Element button (iteration 35/100) at (229, 127) on button[onclick='addElement()']
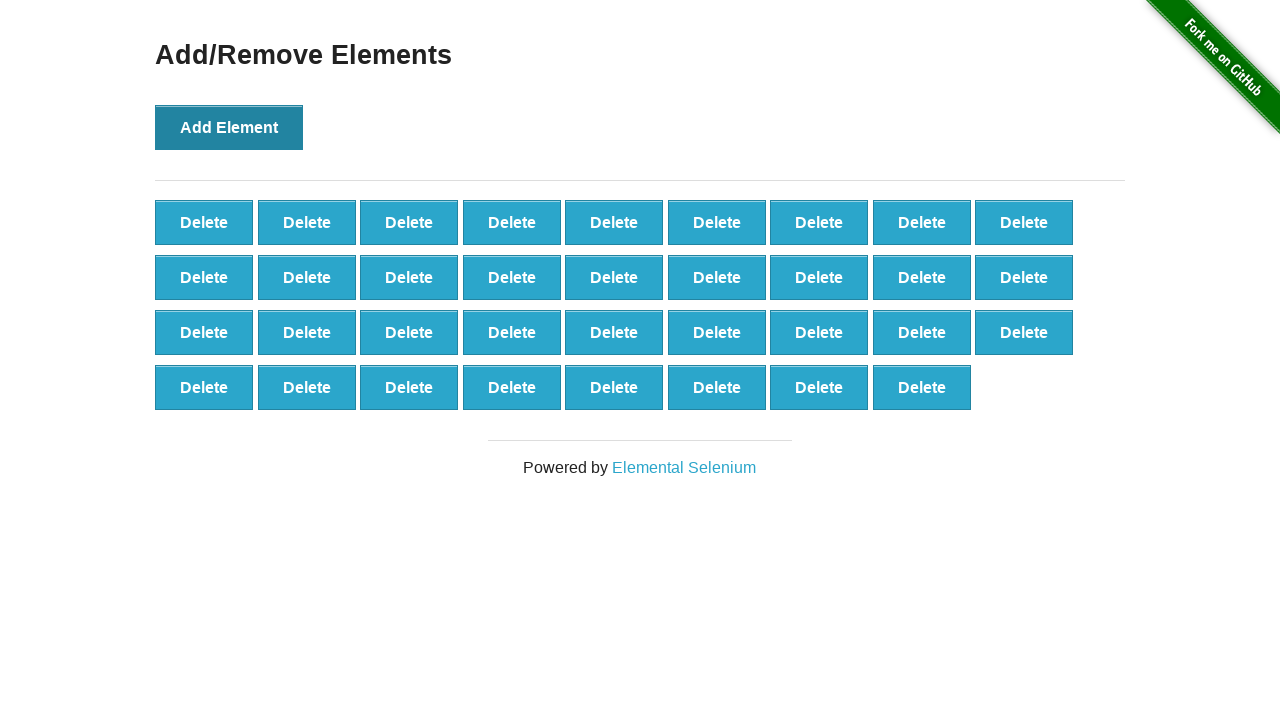

Clicked Add Element button (iteration 36/100) at (229, 127) on button[onclick='addElement()']
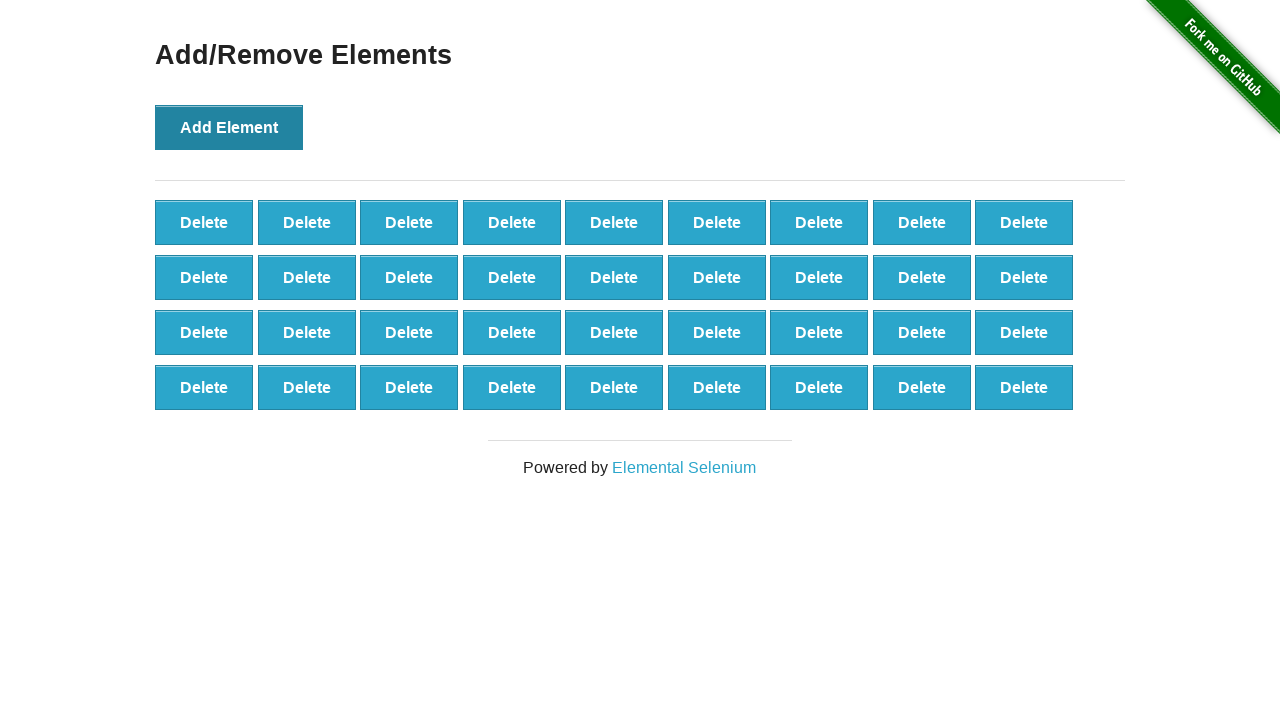

Clicked Add Element button (iteration 37/100) at (229, 127) on button[onclick='addElement()']
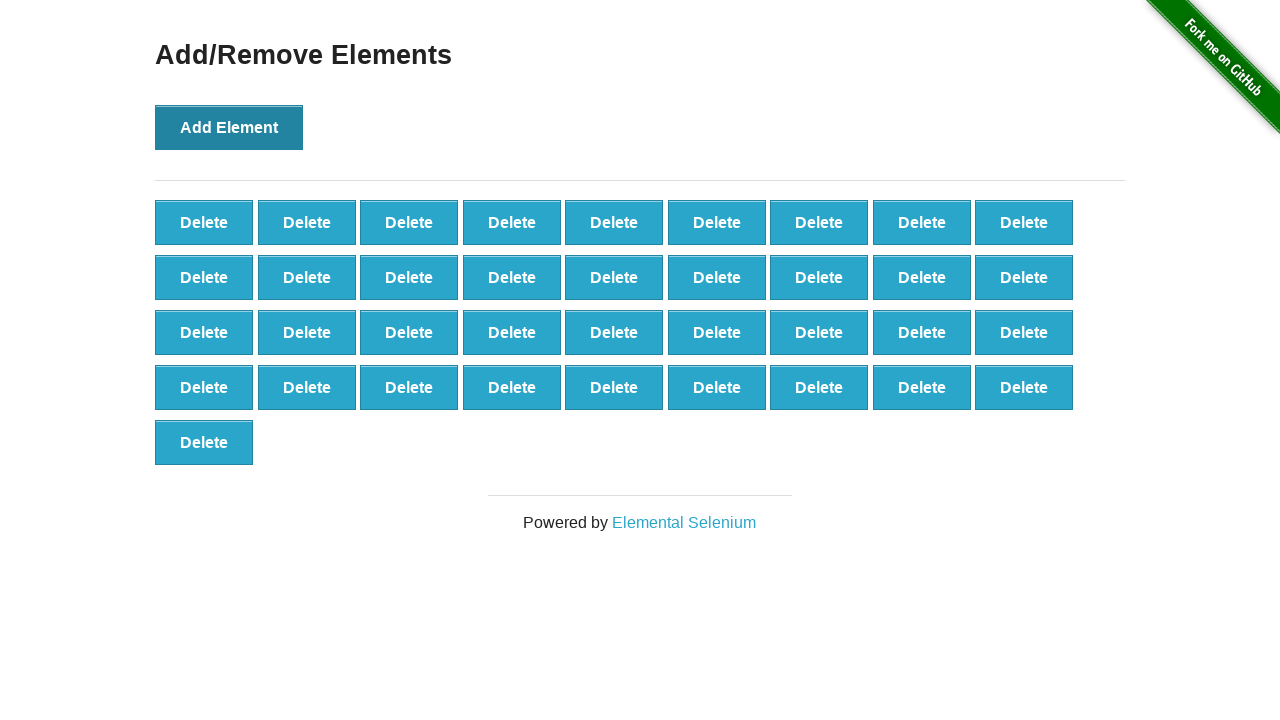

Clicked Add Element button (iteration 38/100) at (229, 127) on button[onclick='addElement()']
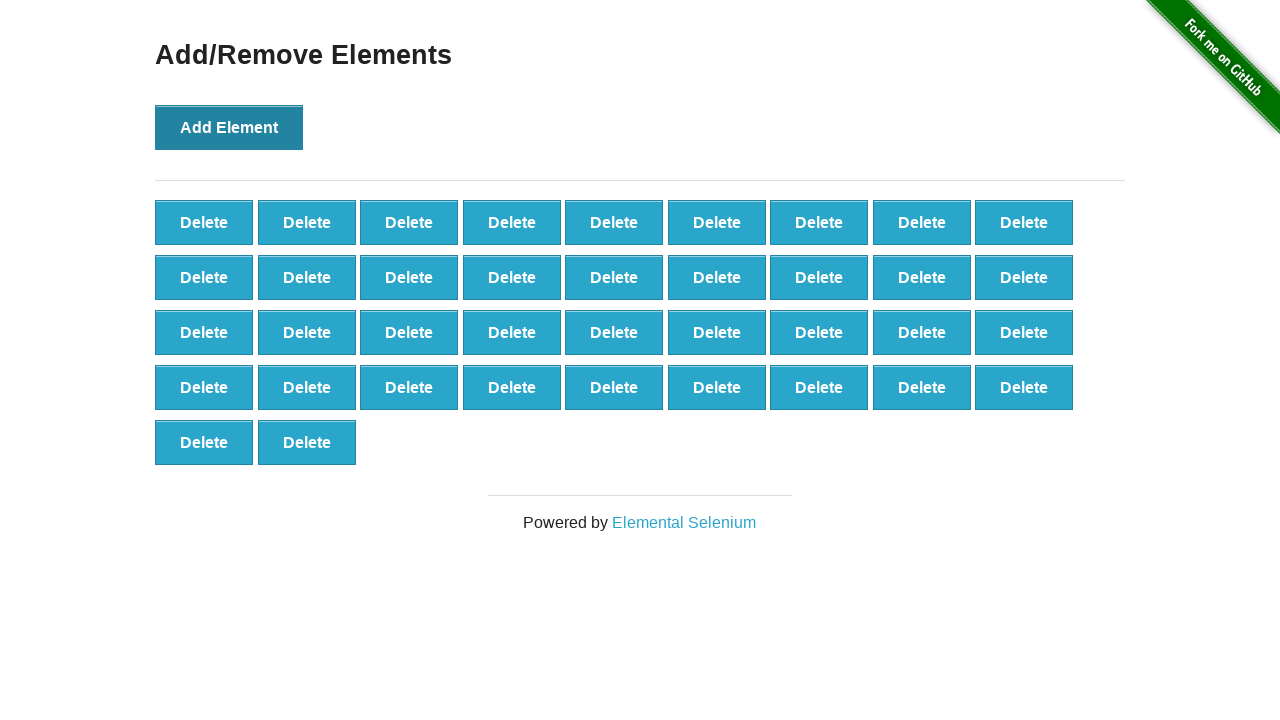

Clicked Add Element button (iteration 39/100) at (229, 127) on button[onclick='addElement()']
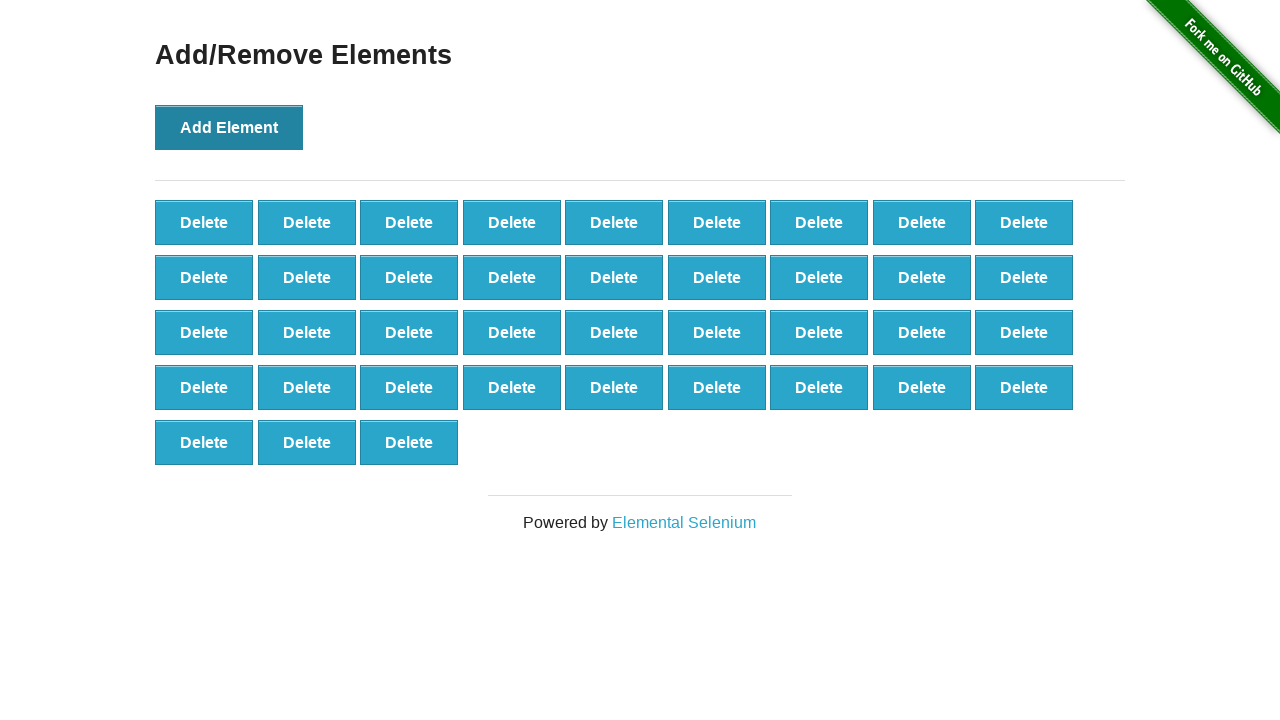

Clicked Add Element button (iteration 40/100) at (229, 127) on button[onclick='addElement()']
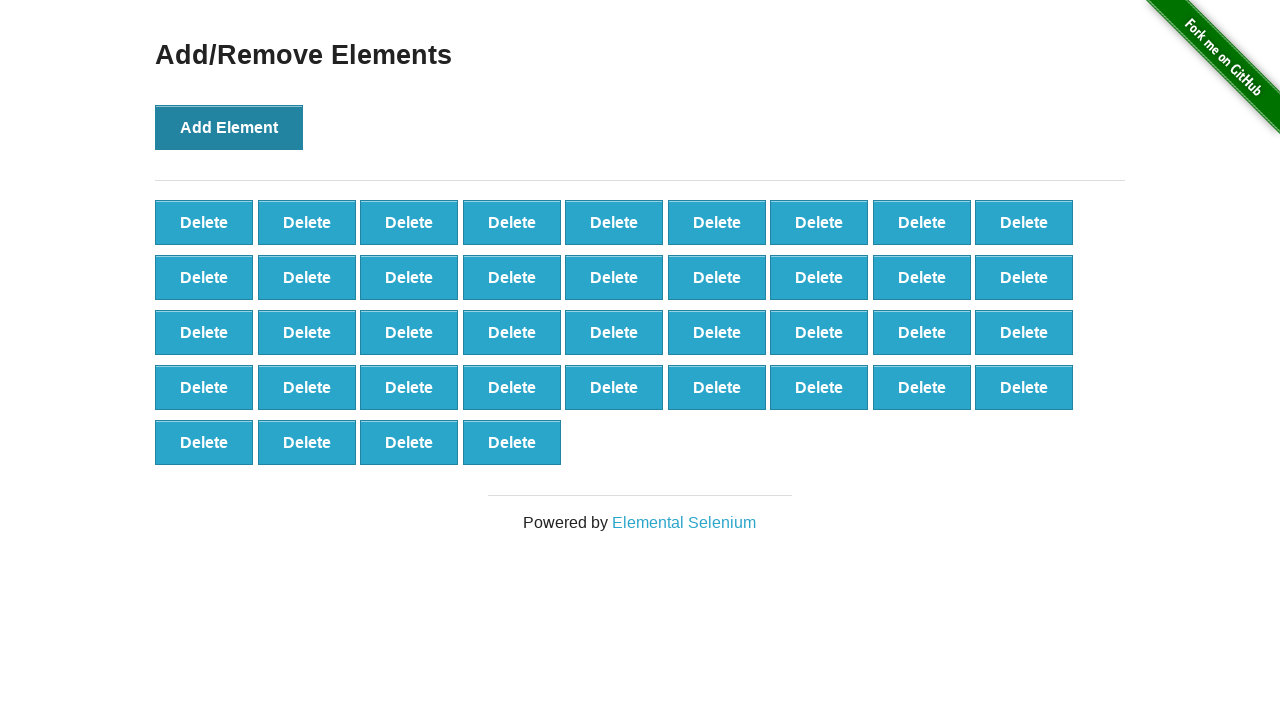

Clicked Add Element button (iteration 41/100) at (229, 127) on button[onclick='addElement()']
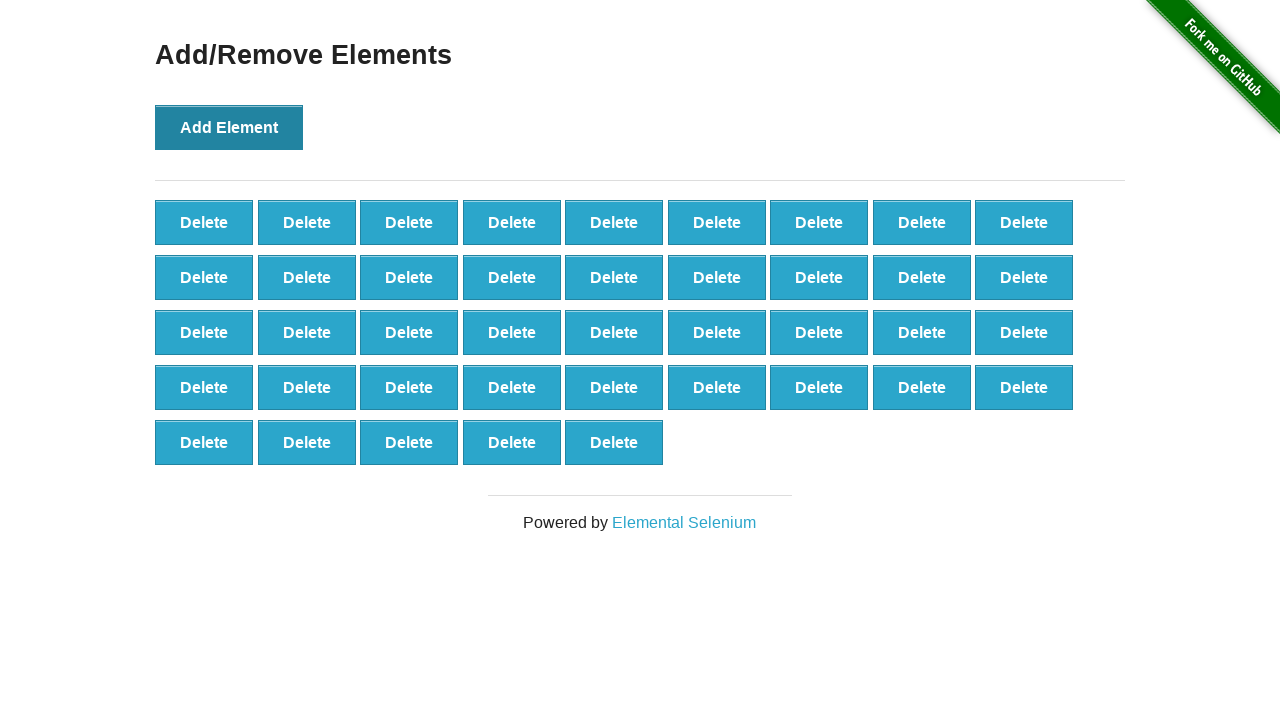

Clicked Add Element button (iteration 42/100) at (229, 127) on button[onclick='addElement()']
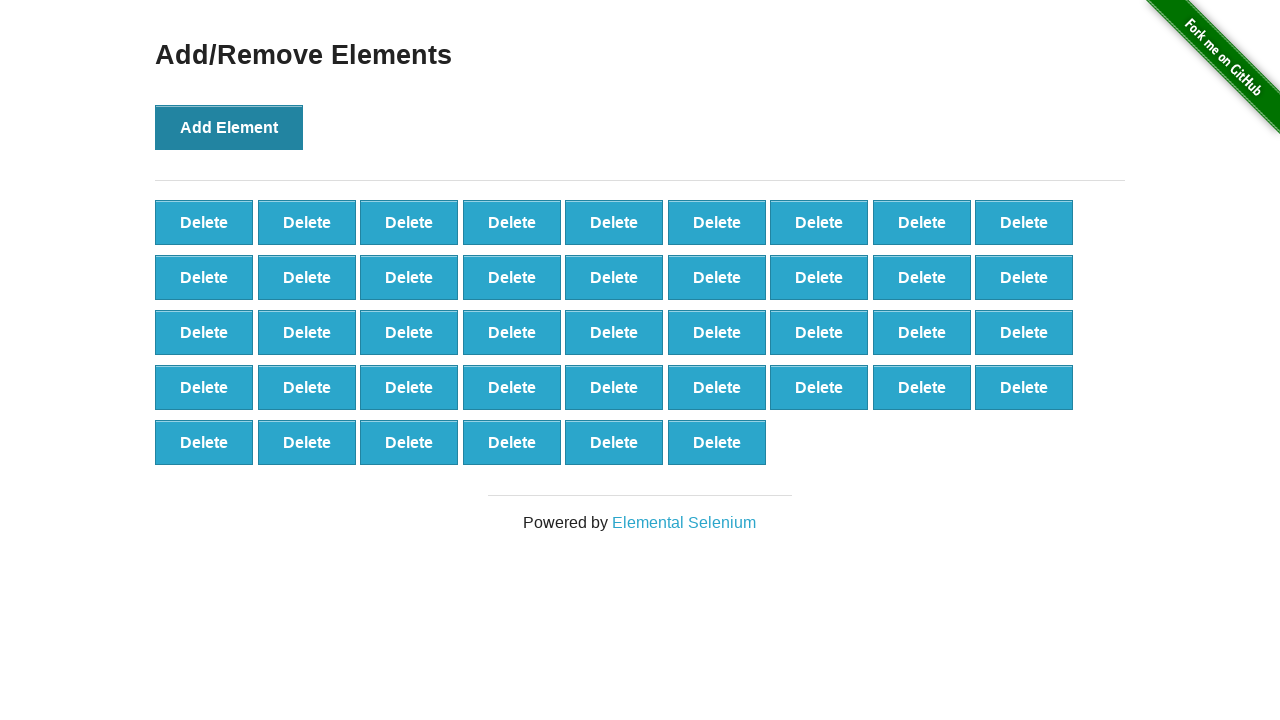

Clicked Add Element button (iteration 43/100) at (229, 127) on button[onclick='addElement()']
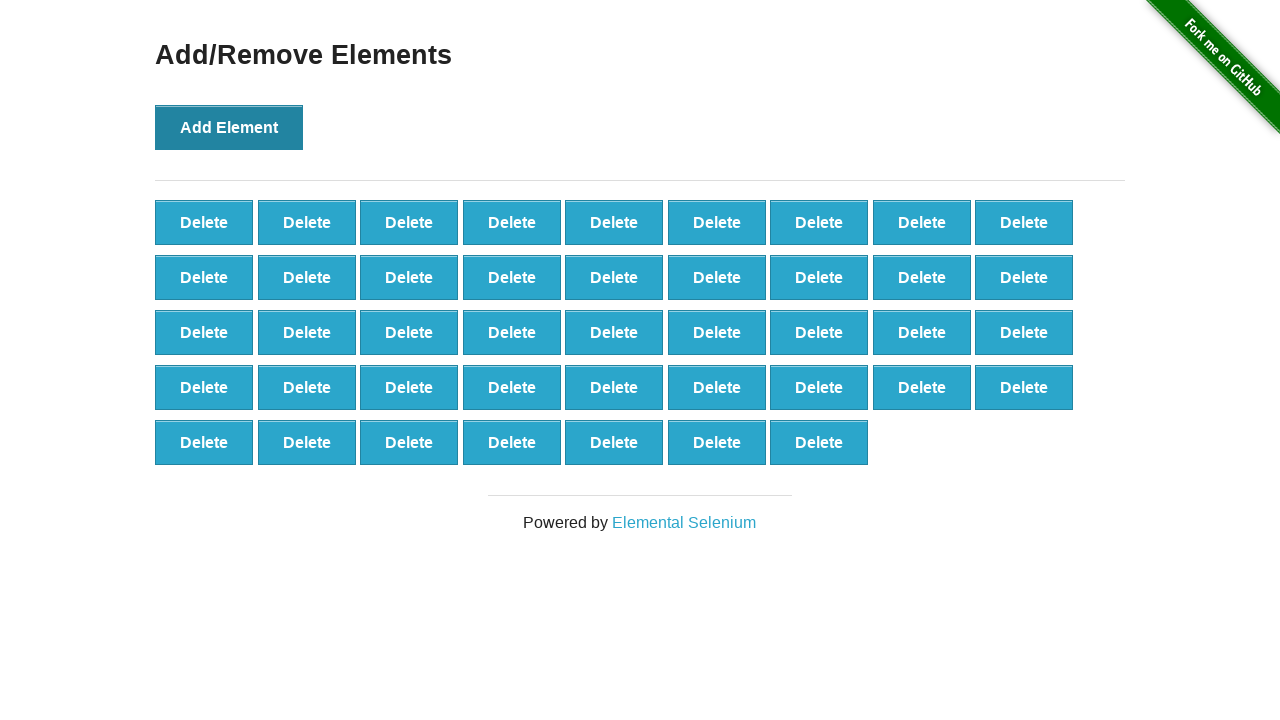

Clicked Add Element button (iteration 44/100) at (229, 127) on button[onclick='addElement()']
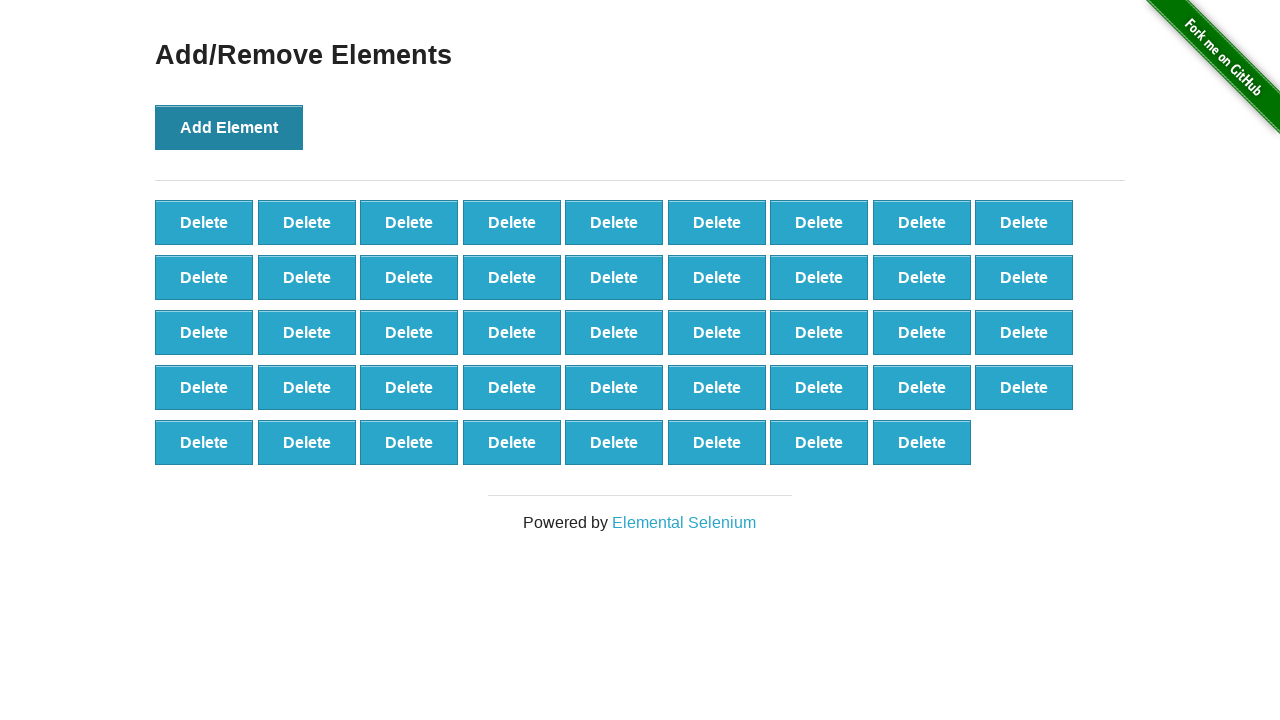

Clicked Add Element button (iteration 45/100) at (229, 127) on button[onclick='addElement()']
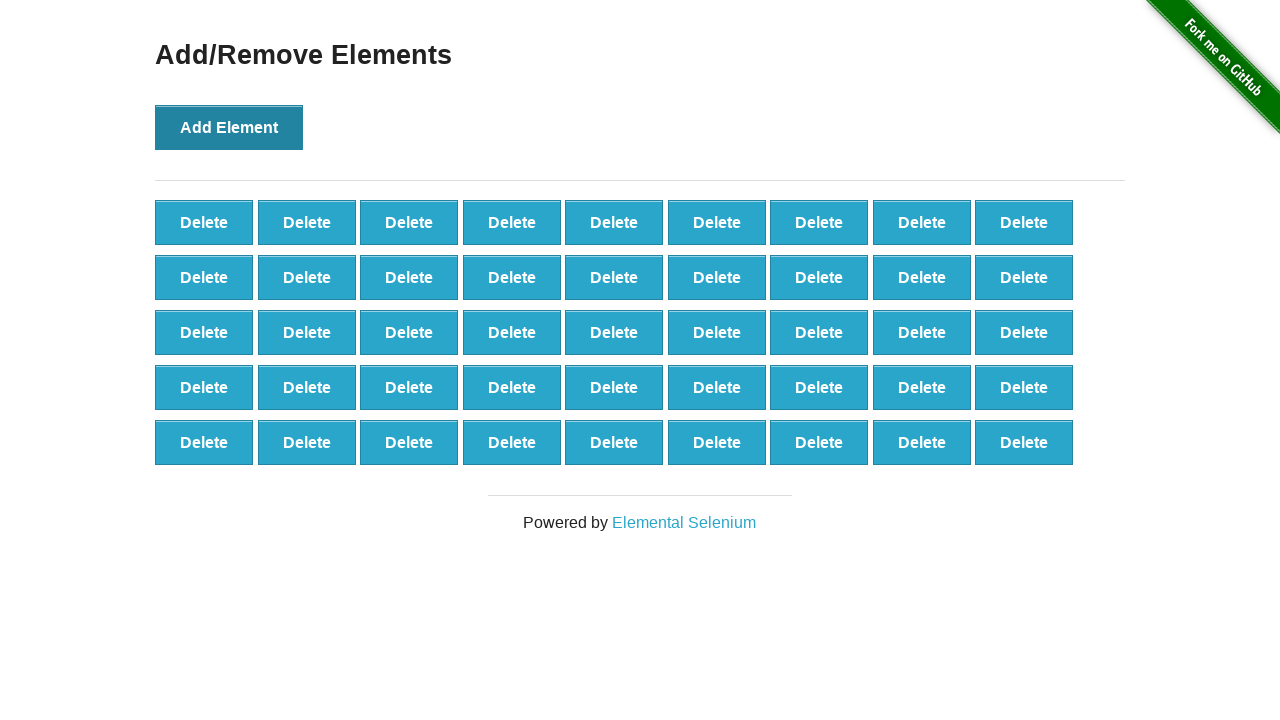

Clicked Add Element button (iteration 46/100) at (229, 127) on button[onclick='addElement()']
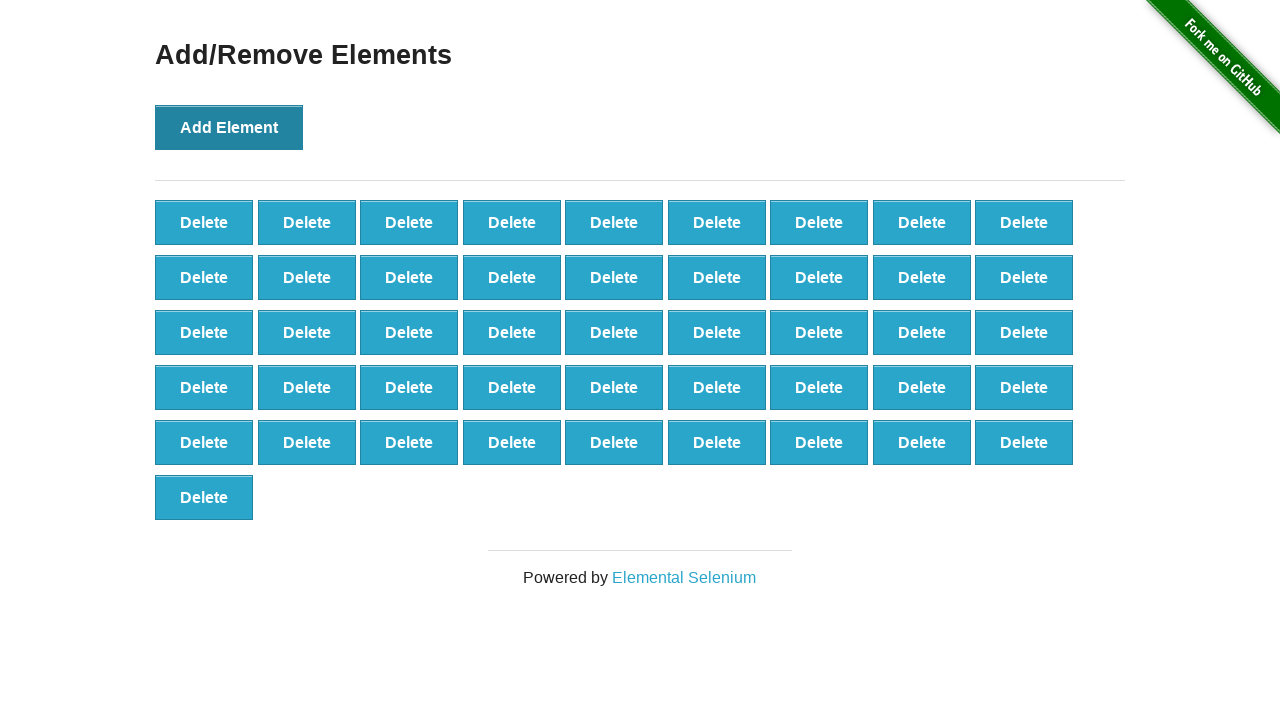

Clicked Add Element button (iteration 47/100) at (229, 127) on button[onclick='addElement()']
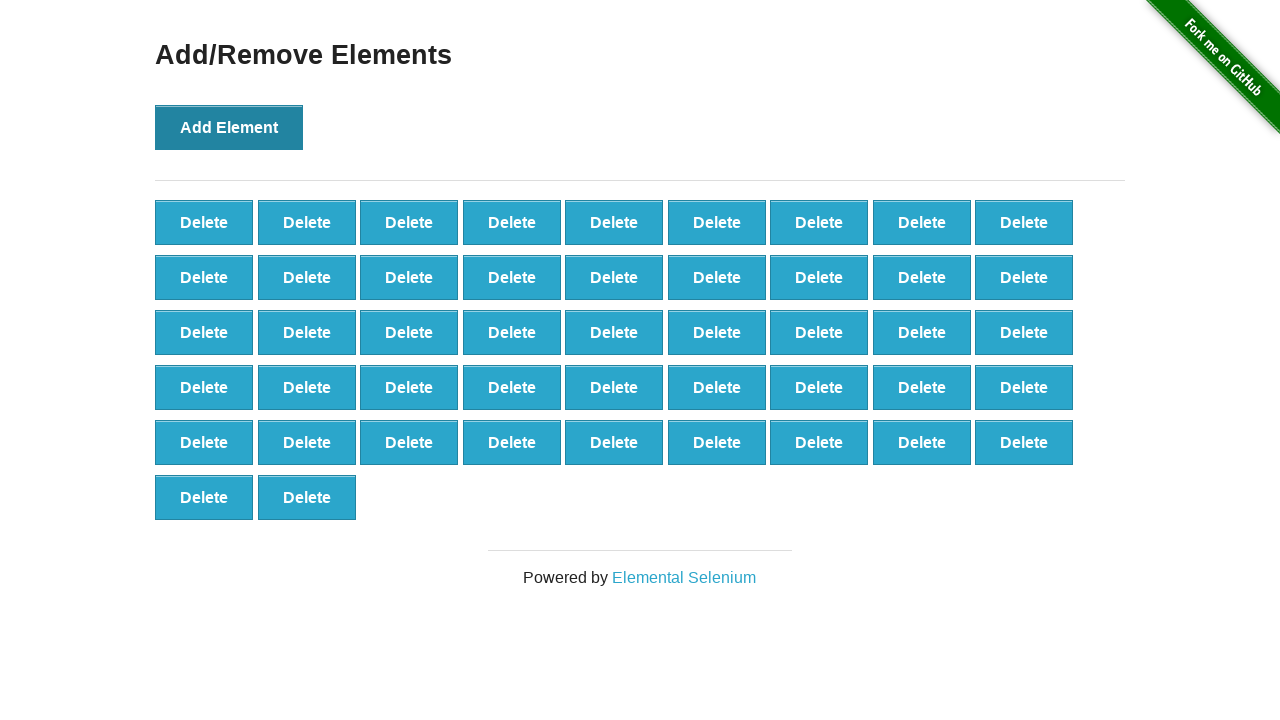

Clicked Add Element button (iteration 48/100) at (229, 127) on button[onclick='addElement()']
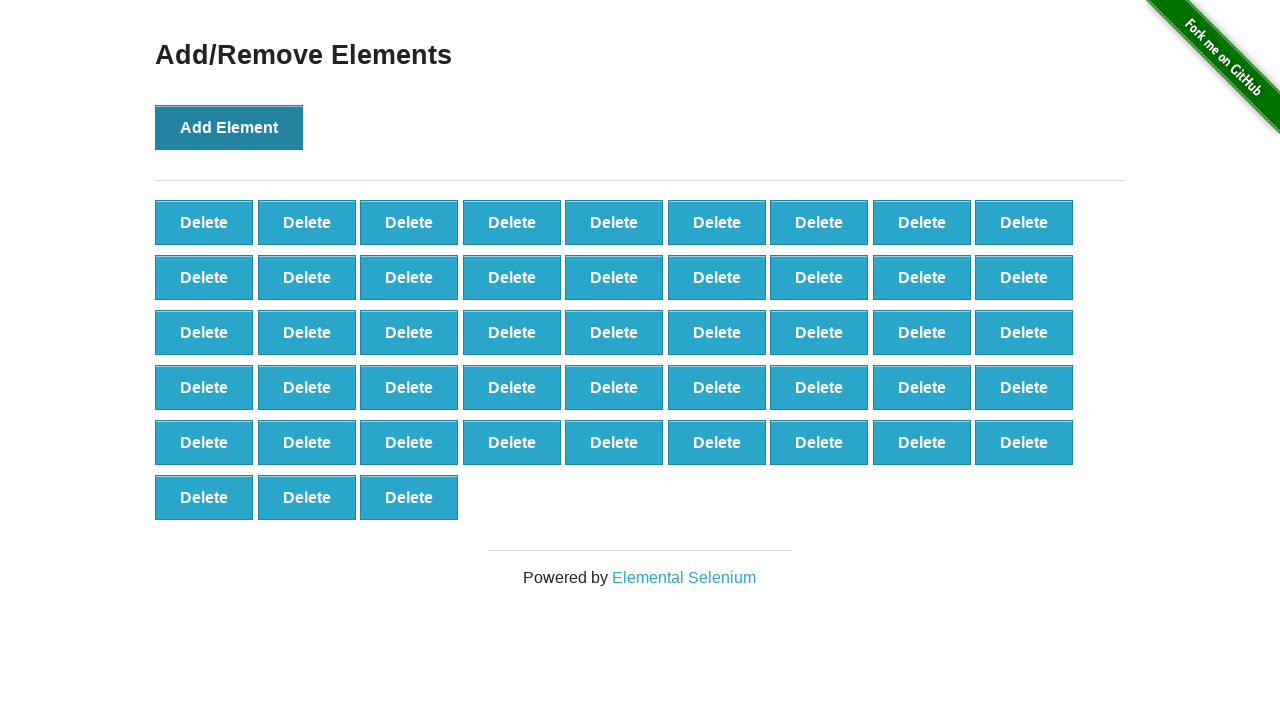

Clicked Add Element button (iteration 49/100) at (229, 127) on button[onclick='addElement()']
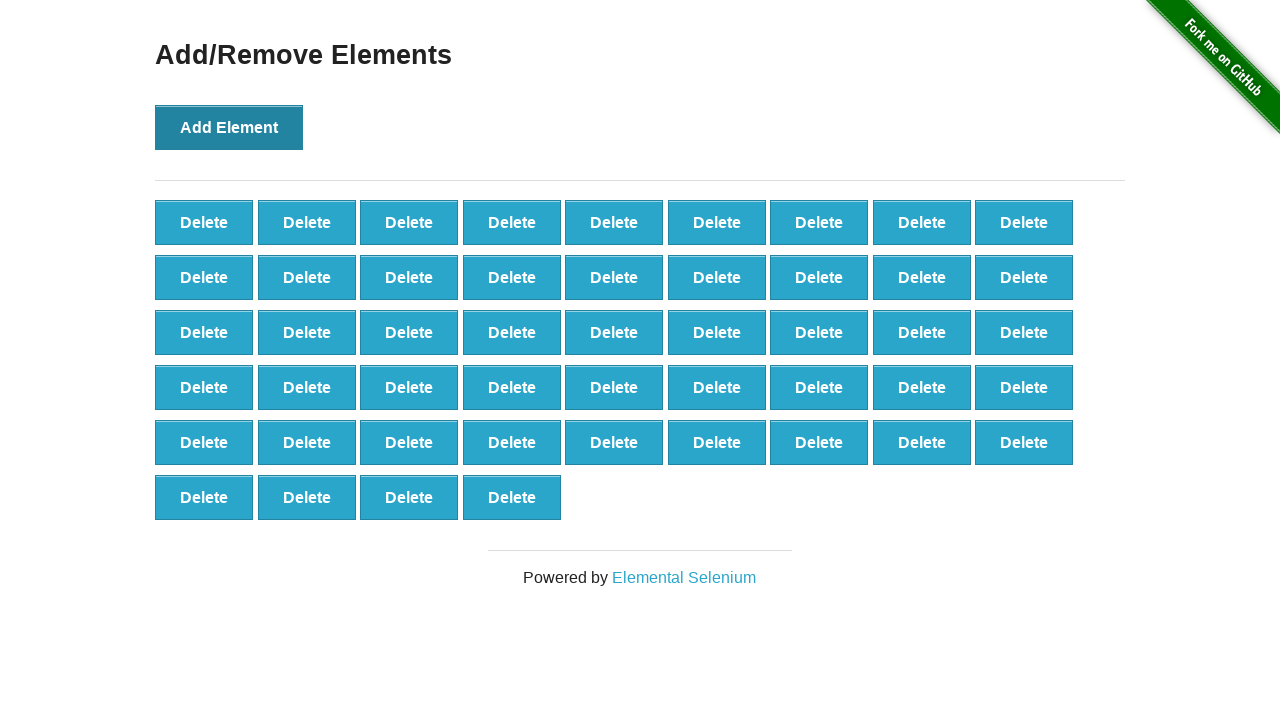

Clicked Add Element button (iteration 50/100) at (229, 127) on button[onclick='addElement()']
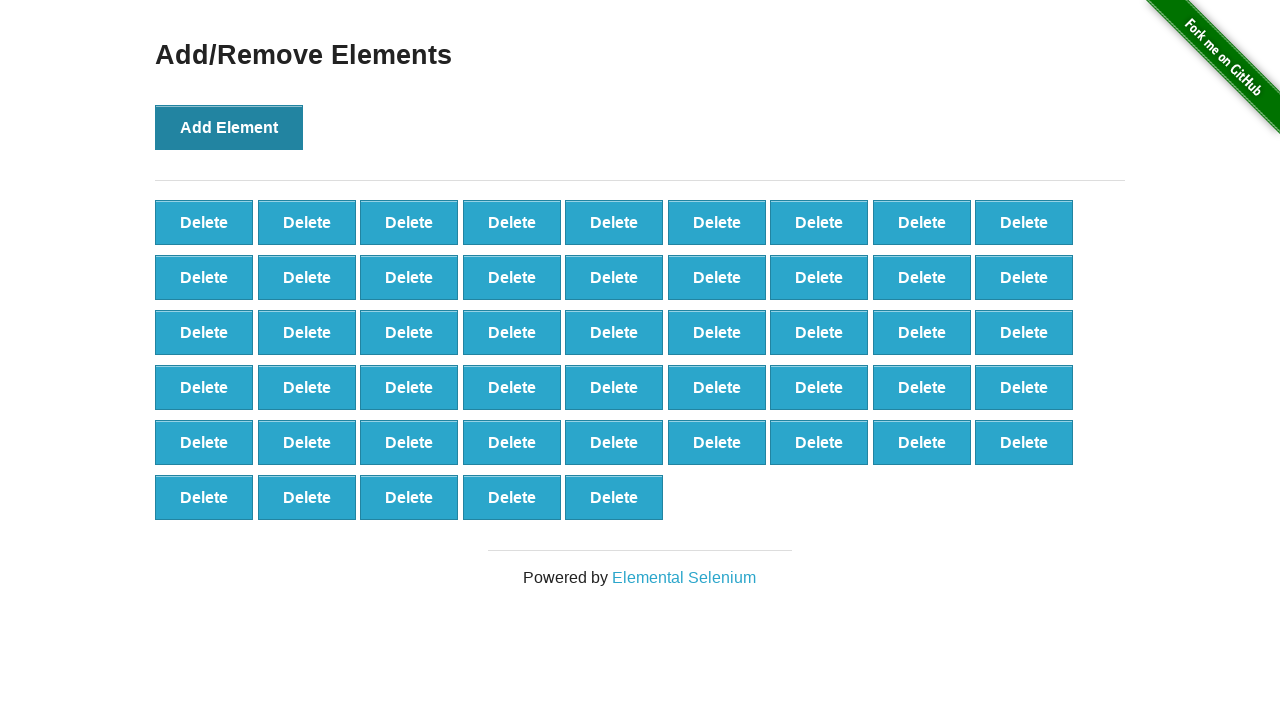

Clicked Add Element button (iteration 51/100) at (229, 127) on button[onclick='addElement()']
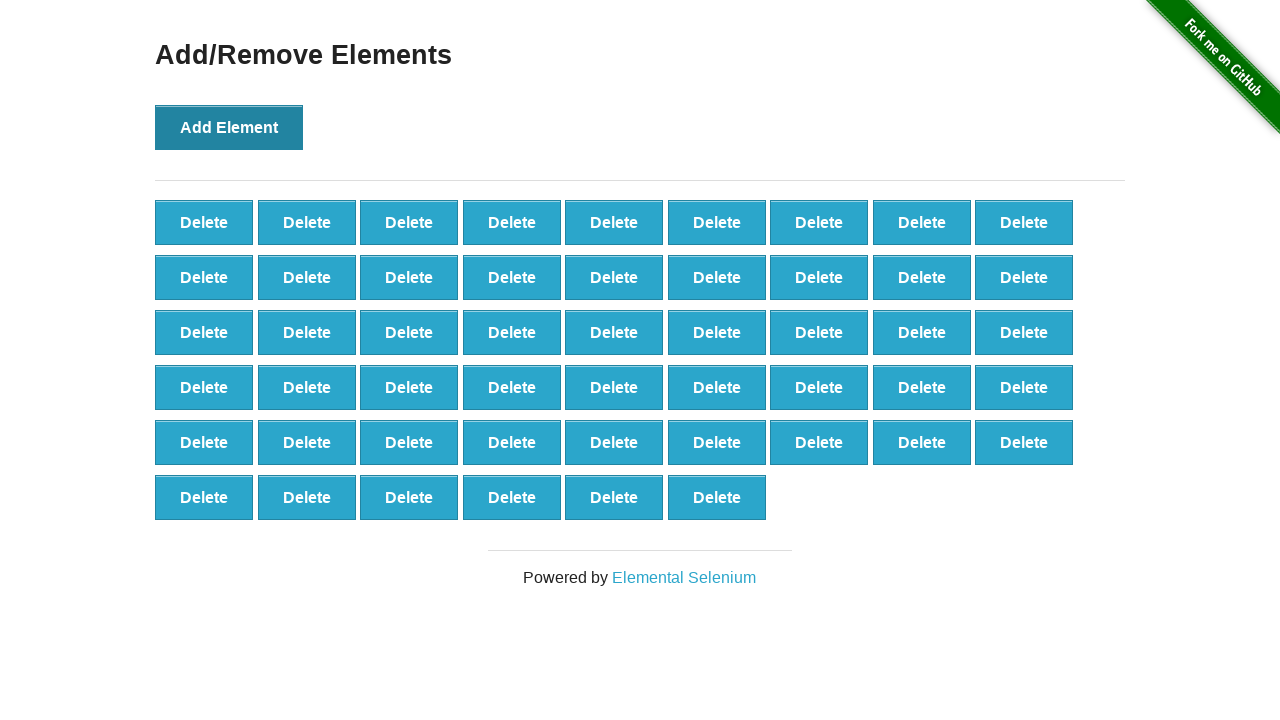

Clicked Add Element button (iteration 52/100) at (229, 127) on button[onclick='addElement()']
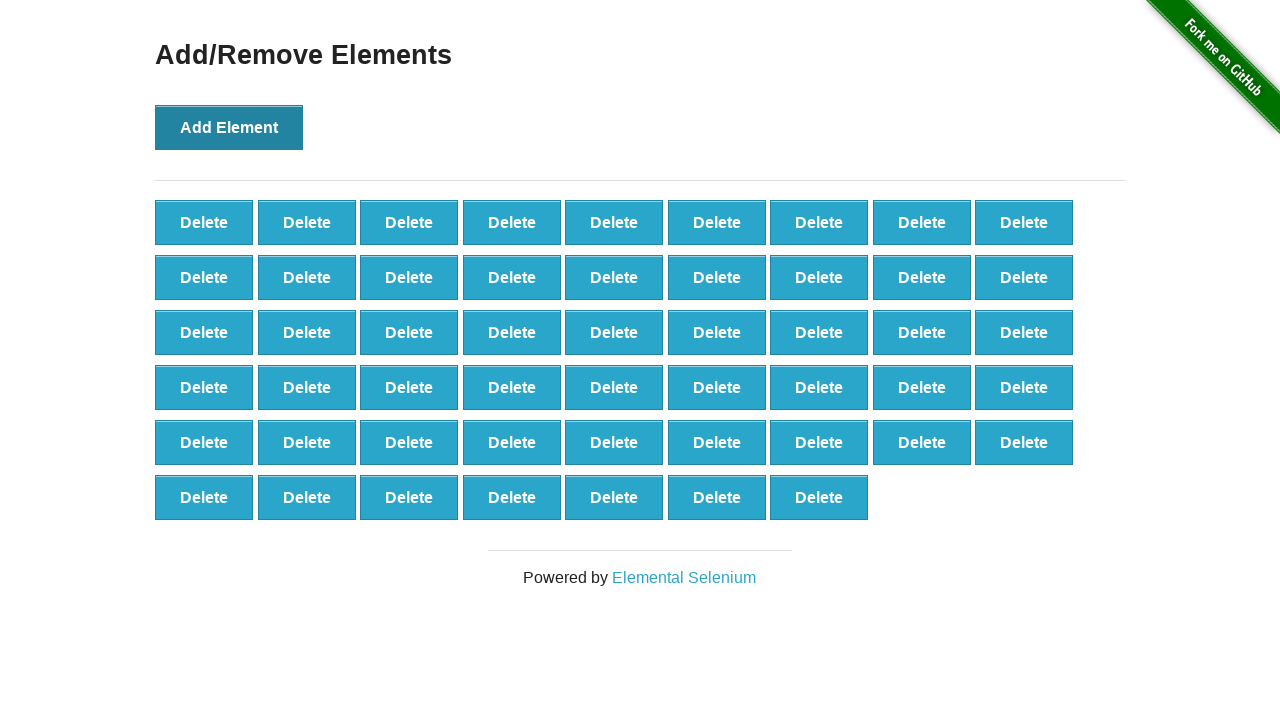

Clicked Add Element button (iteration 53/100) at (229, 127) on button[onclick='addElement()']
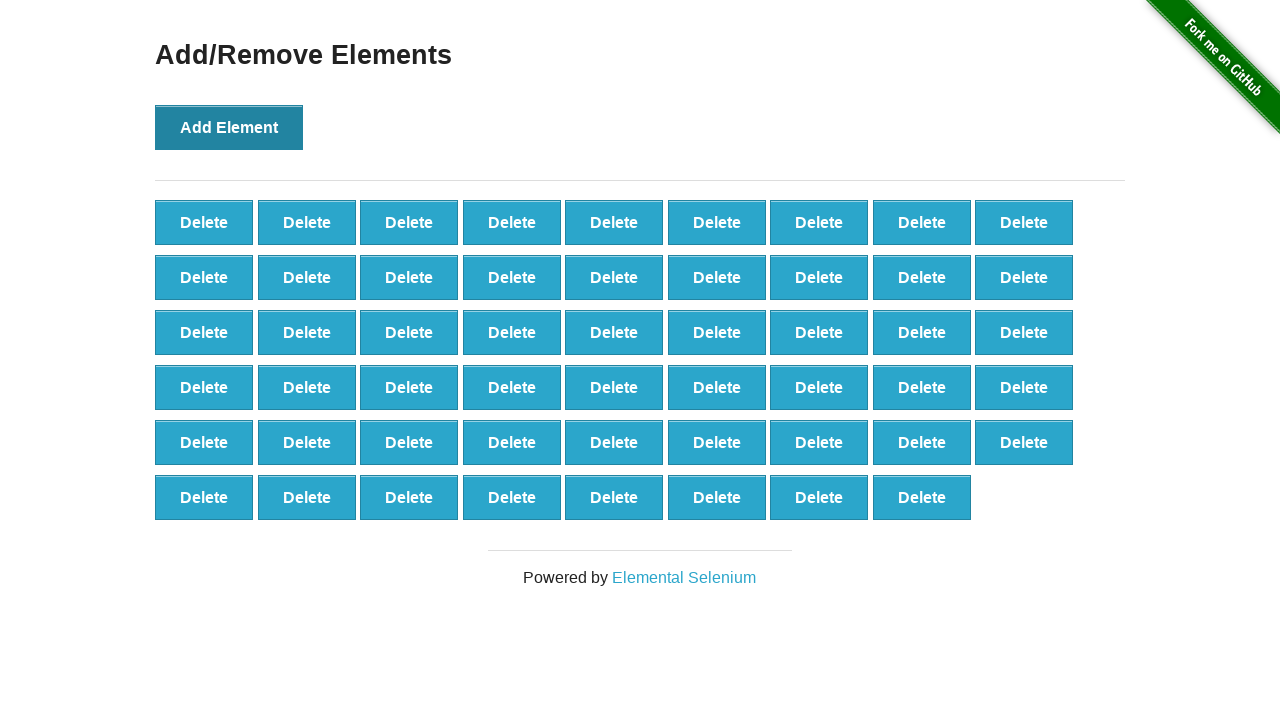

Clicked Add Element button (iteration 54/100) at (229, 127) on button[onclick='addElement()']
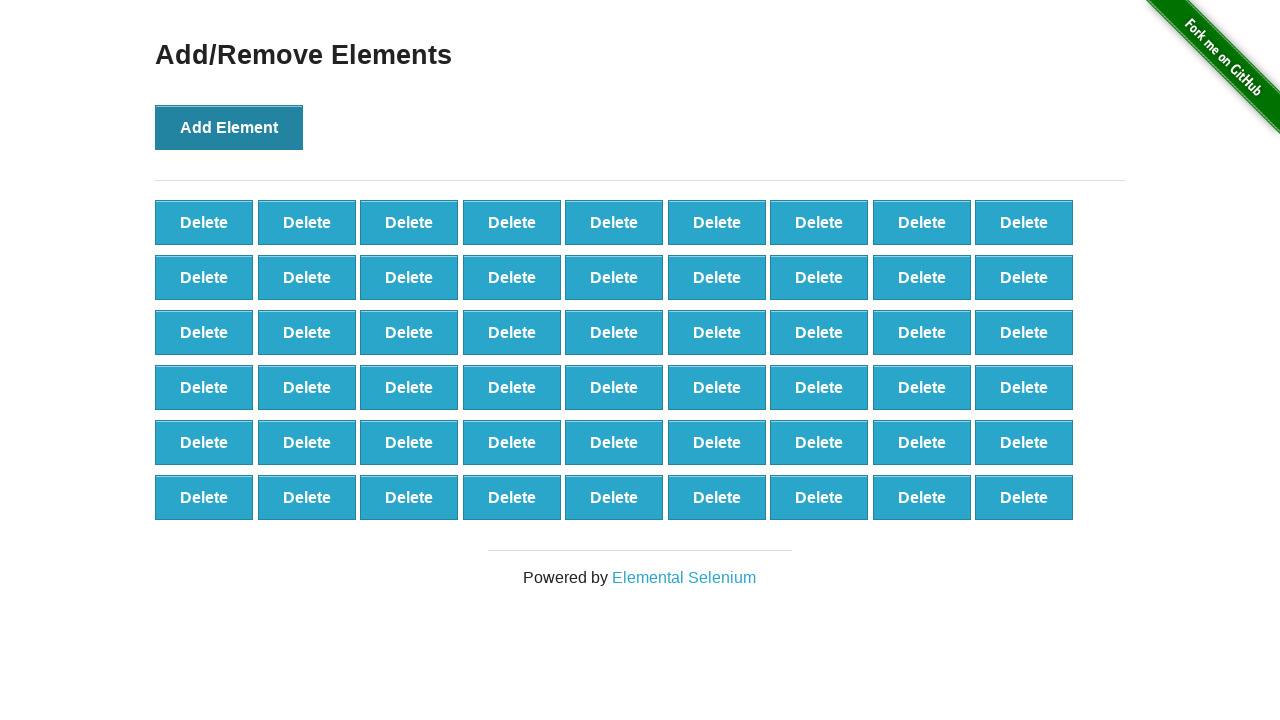

Clicked Add Element button (iteration 55/100) at (229, 127) on button[onclick='addElement()']
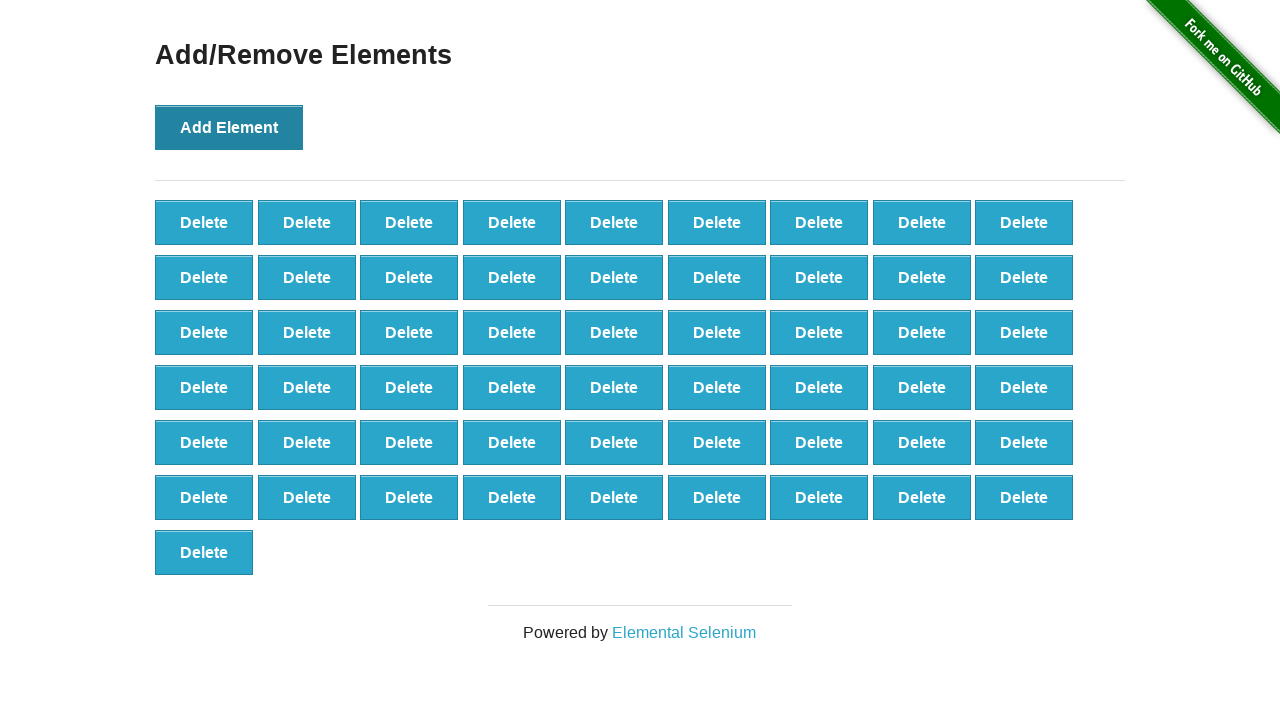

Clicked Add Element button (iteration 56/100) at (229, 127) on button[onclick='addElement()']
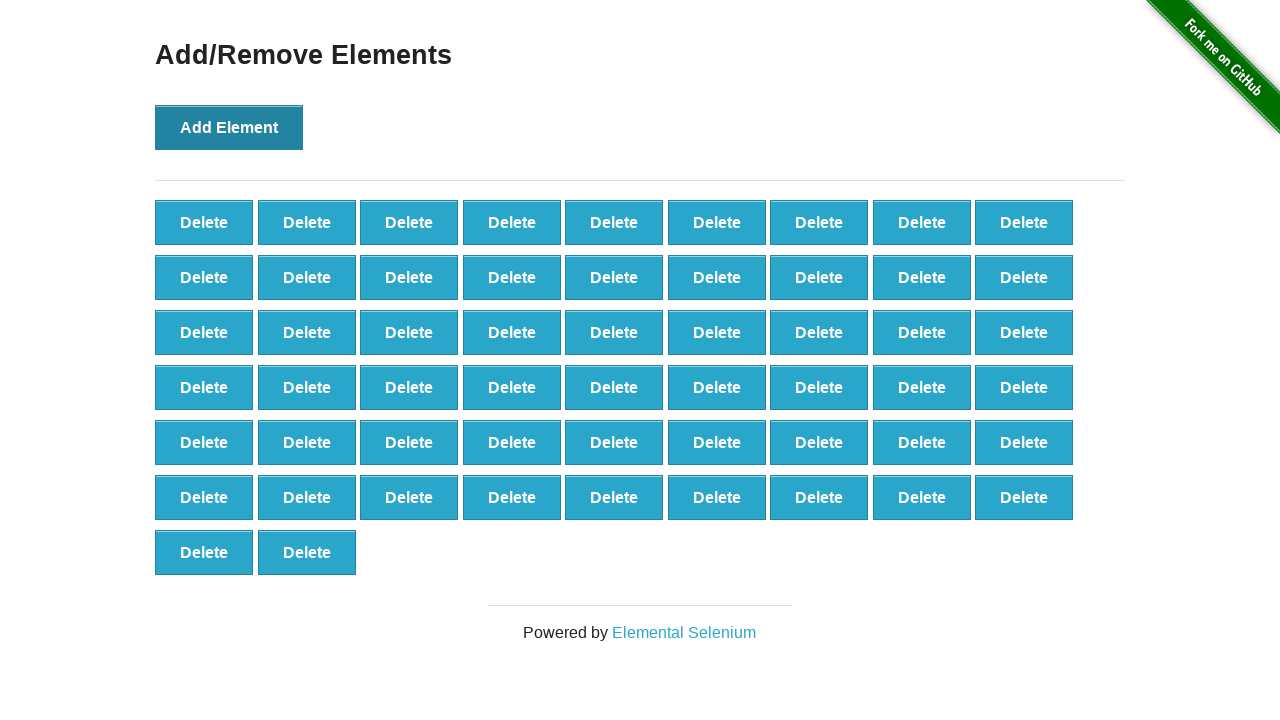

Clicked Add Element button (iteration 57/100) at (229, 127) on button[onclick='addElement()']
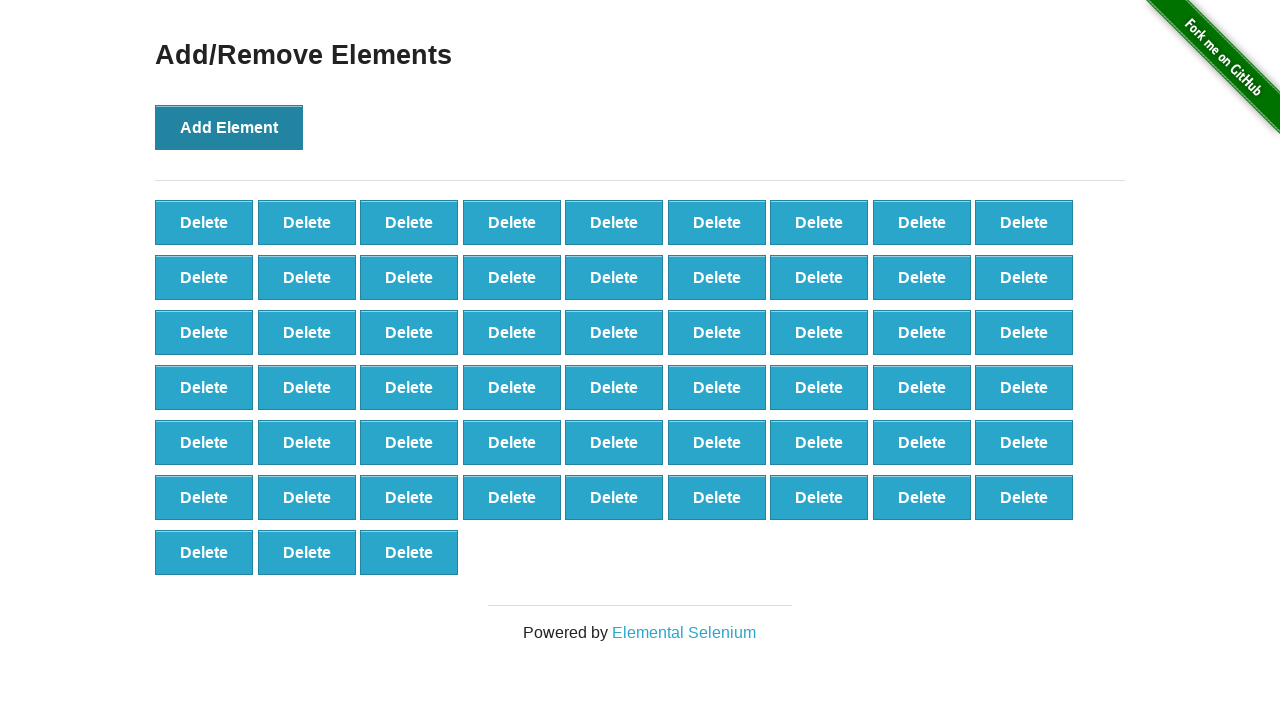

Clicked Add Element button (iteration 58/100) at (229, 127) on button[onclick='addElement()']
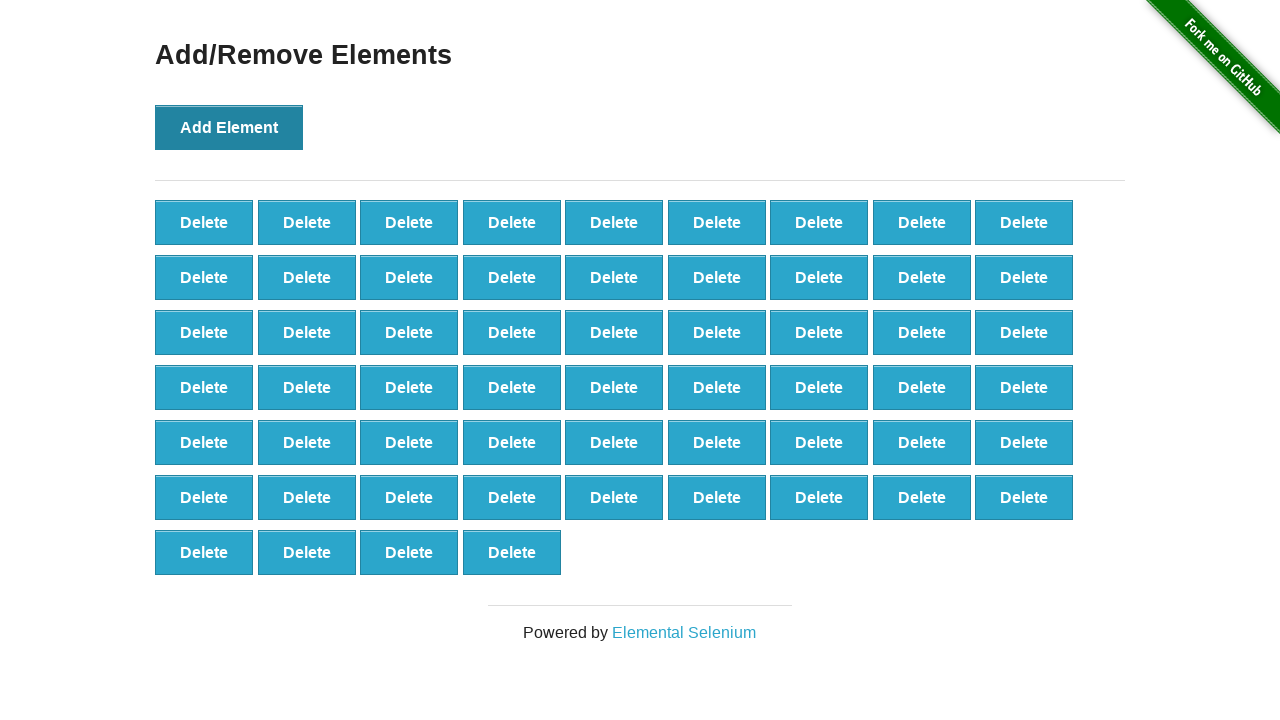

Clicked Add Element button (iteration 59/100) at (229, 127) on button[onclick='addElement()']
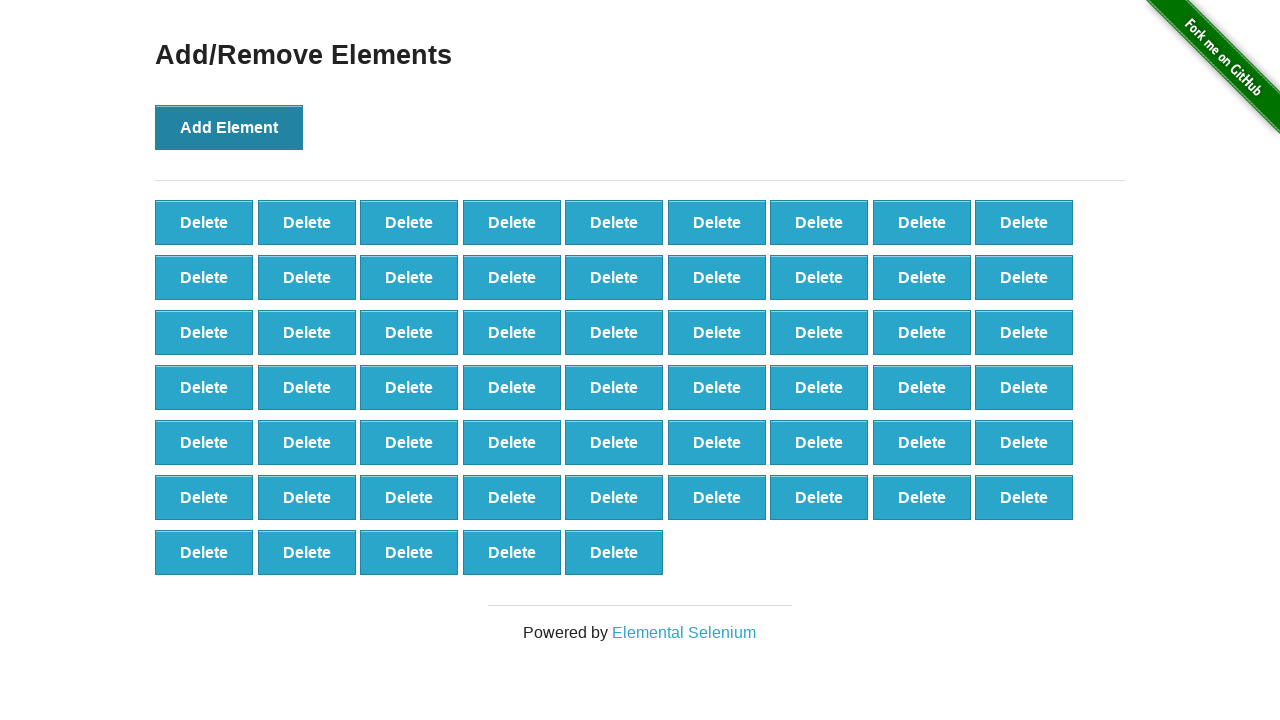

Clicked Add Element button (iteration 60/100) at (229, 127) on button[onclick='addElement()']
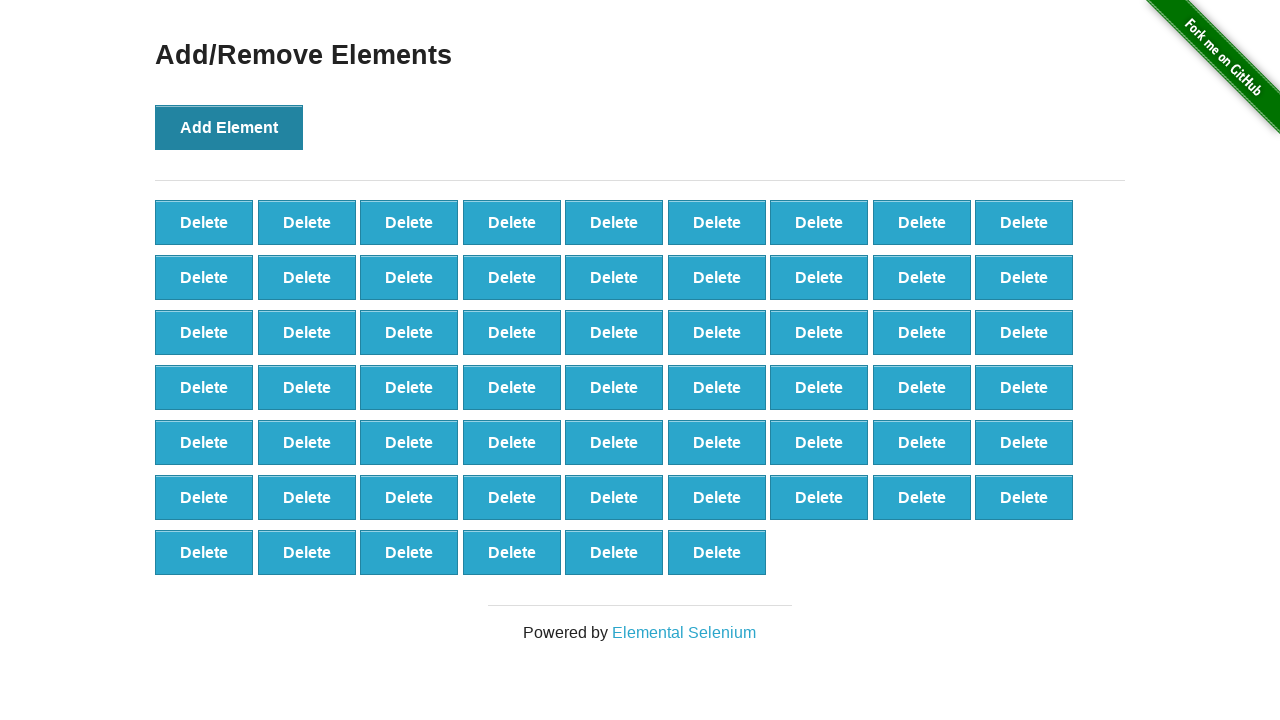

Clicked Add Element button (iteration 61/100) at (229, 127) on button[onclick='addElement()']
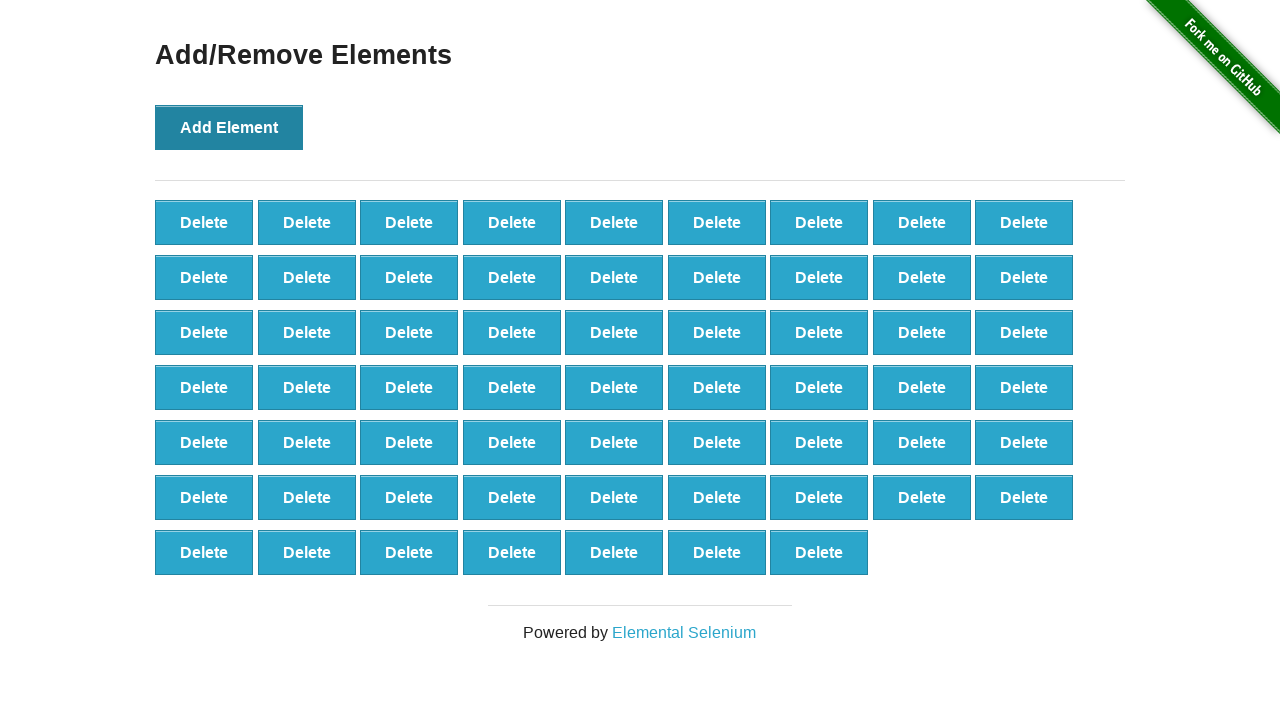

Clicked Add Element button (iteration 62/100) at (229, 127) on button[onclick='addElement()']
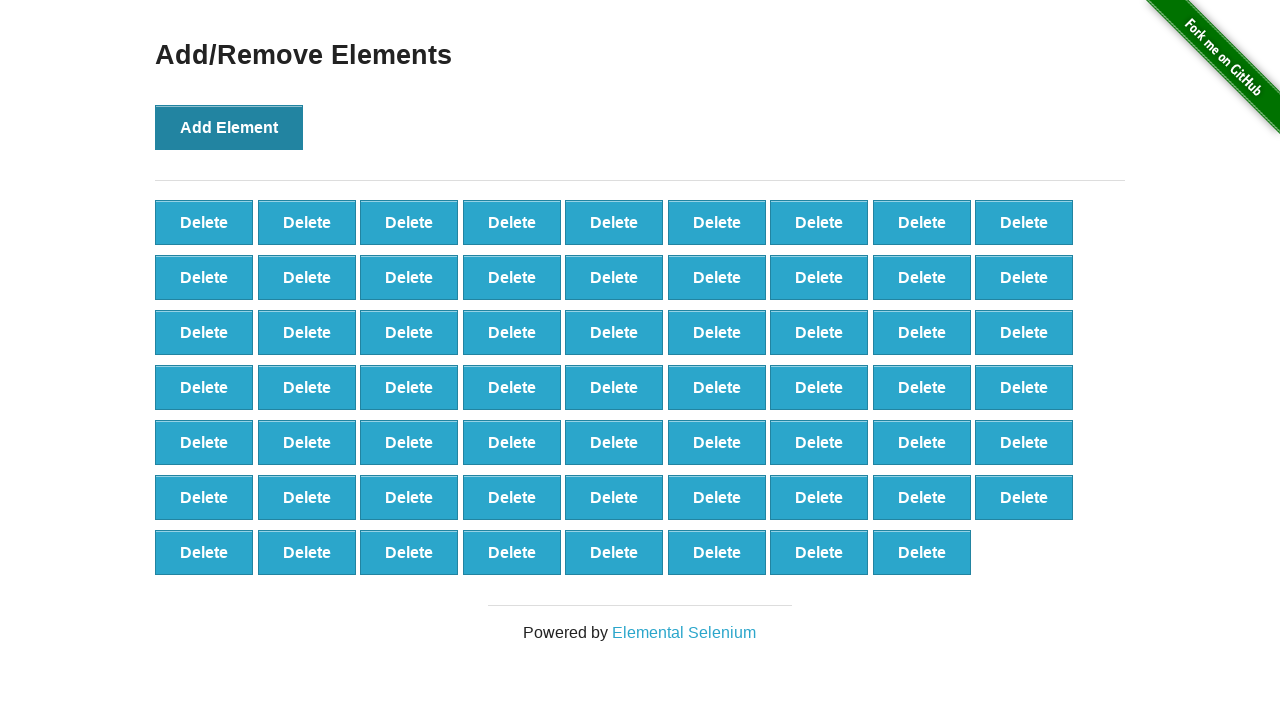

Clicked Add Element button (iteration 63/100) at (229, 127) on button[onclick='addElement()']
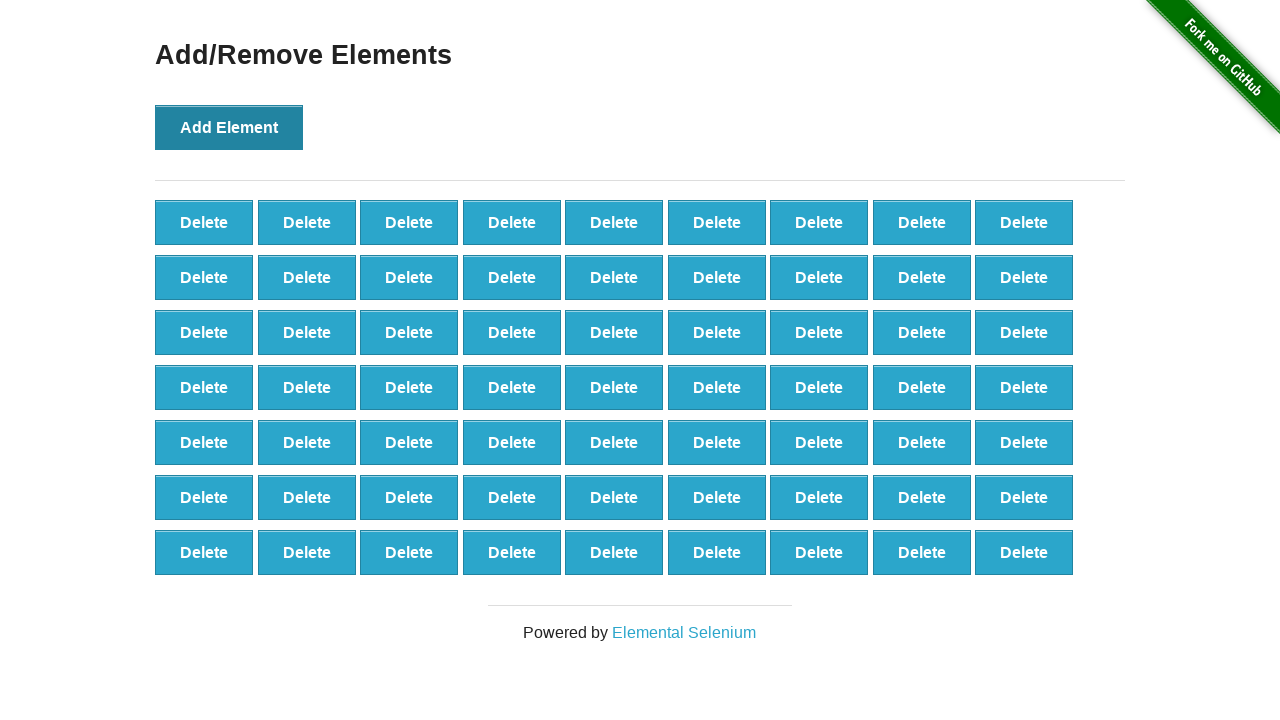

Clicked Add Element button (iteration 64/100) at (229, 127) on button[onclick='addElement()']
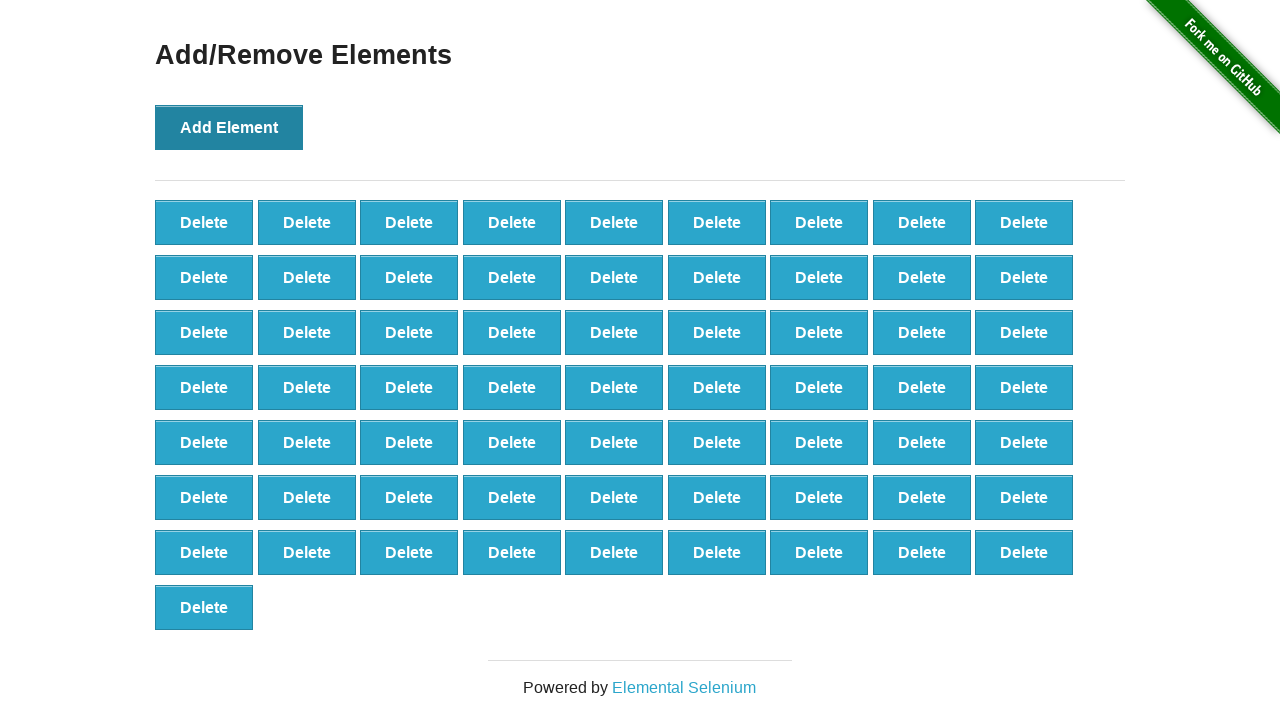

Clicked Add Element button (iteration 65/100) at (229, 127) on button[onclick='addElement()']
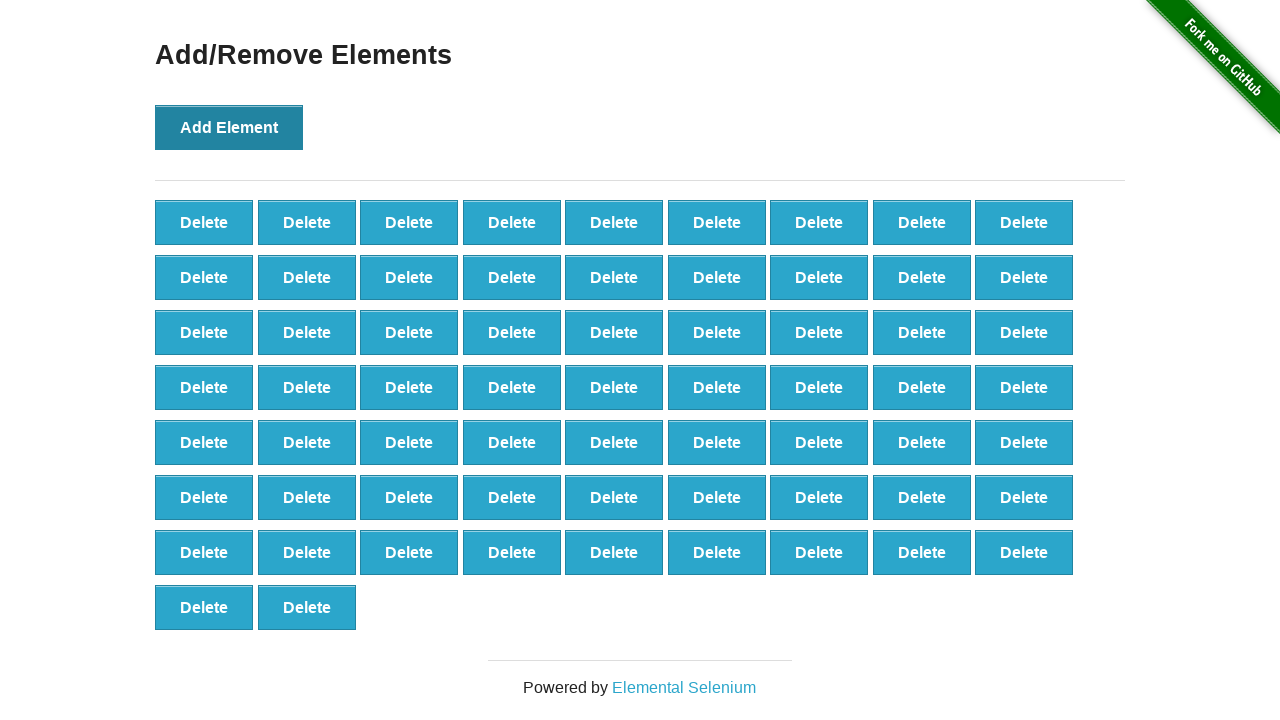

Clicked Add Element button (iteration 66/100) at (229, 127) on button[onclick='addElement()']
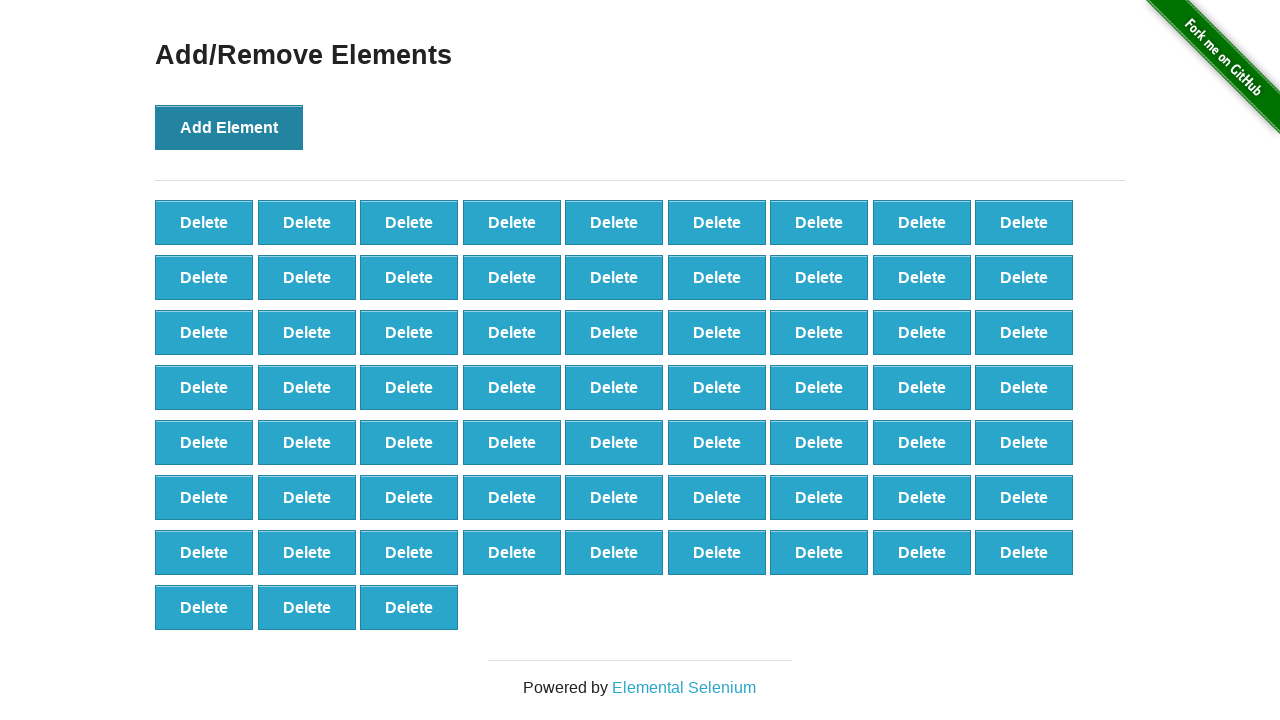

Clicked Add Element button (iteration 67/100) at (229, 127) on button[onclick='addElement()']
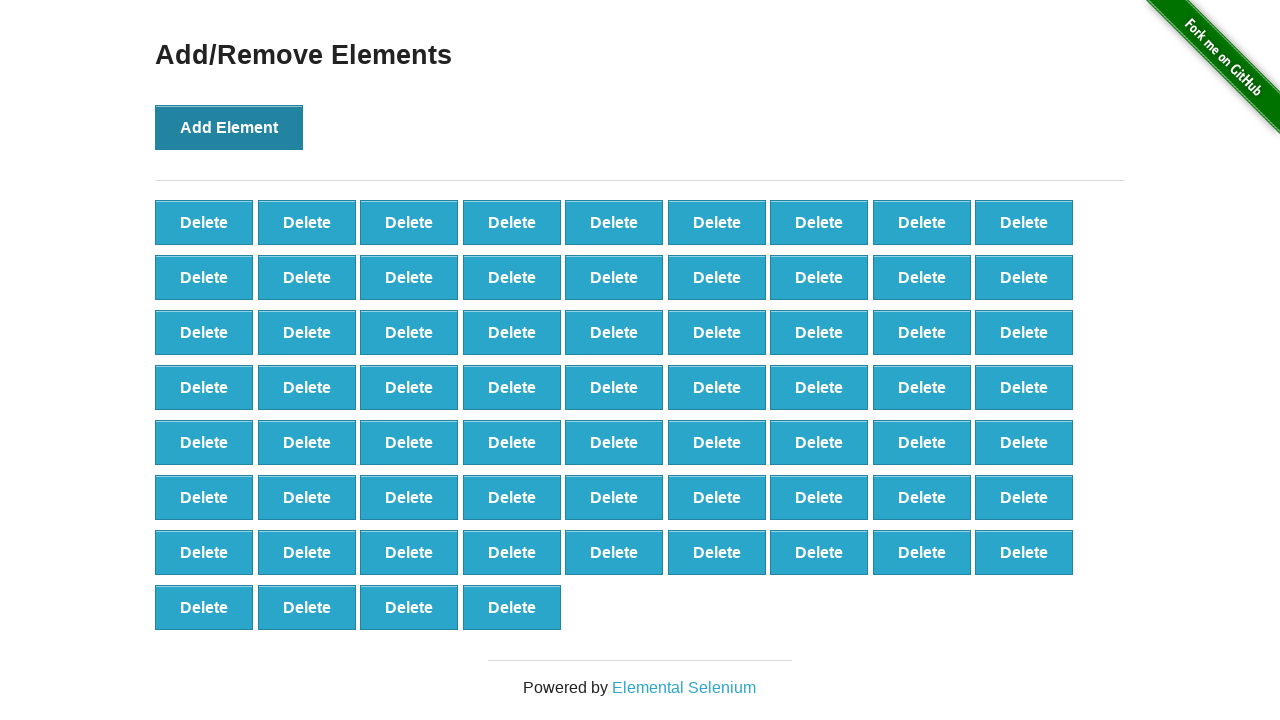

Clicked Add Element button (iteration 68/100) at (229, 127) on button[onclick='addElement()']
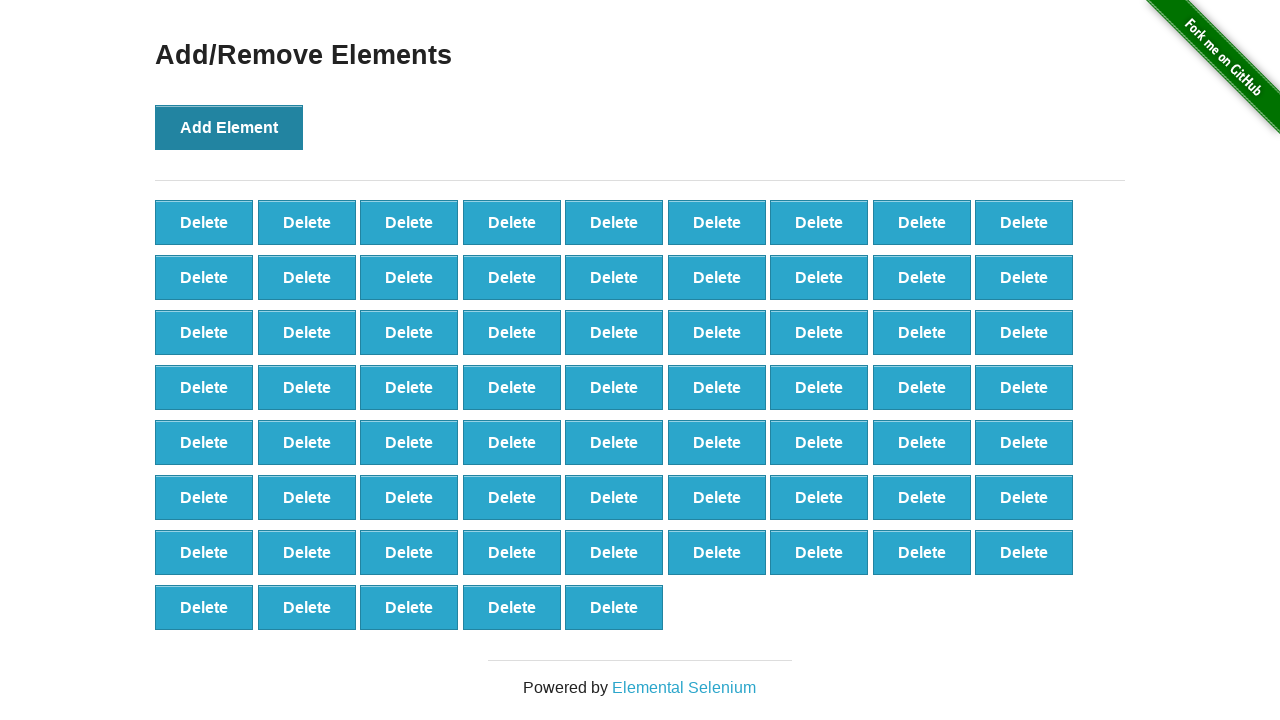

Clicked Add Element button (iteration 69/100) at (229, 127) on button[onclick='addElement()']
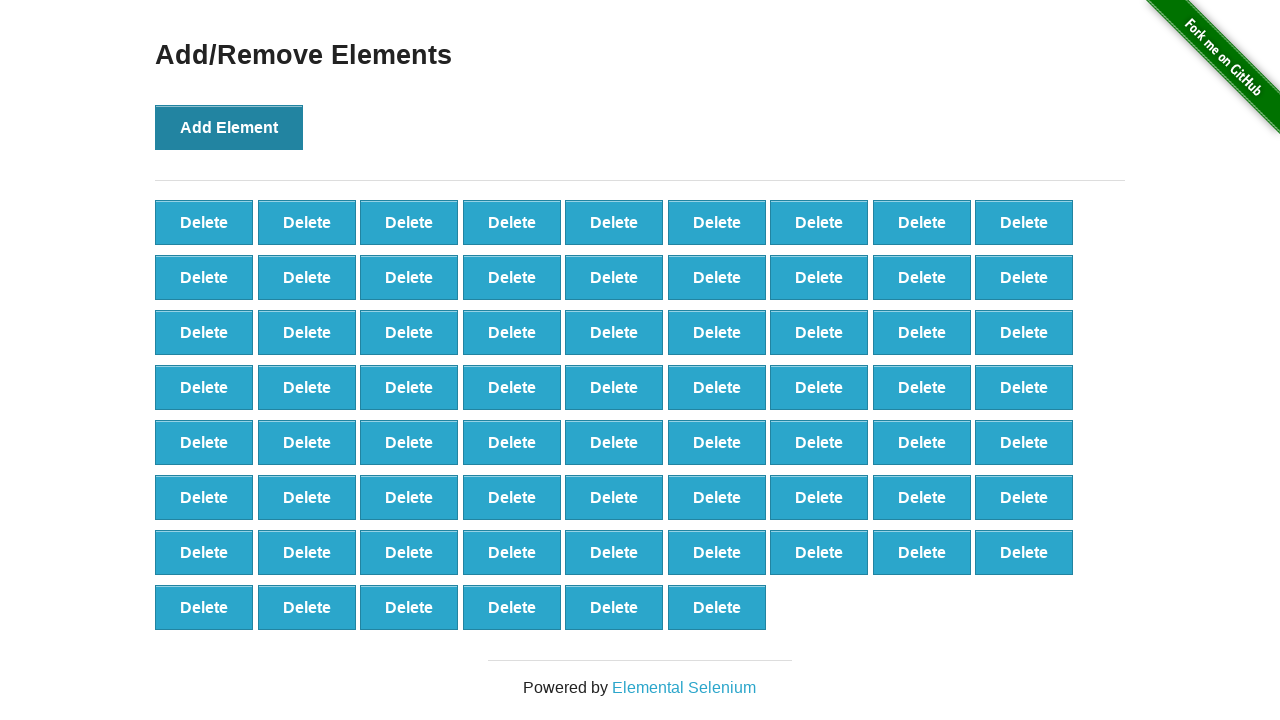

Clicked Add Element button (iteration 70/100) at (229, 127) on button[onclick='addElement()']
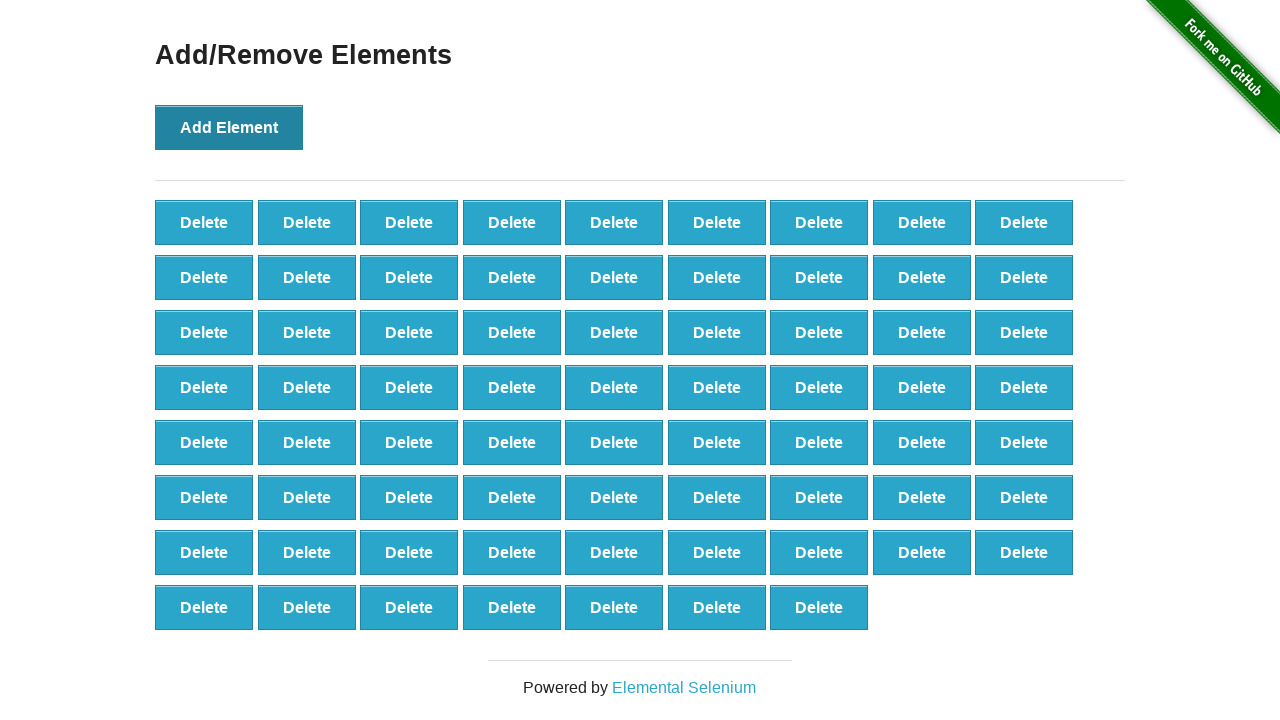

Clicked Add Element button (iteration 71/100) at (229, 127) on button[onclick='addElement()']
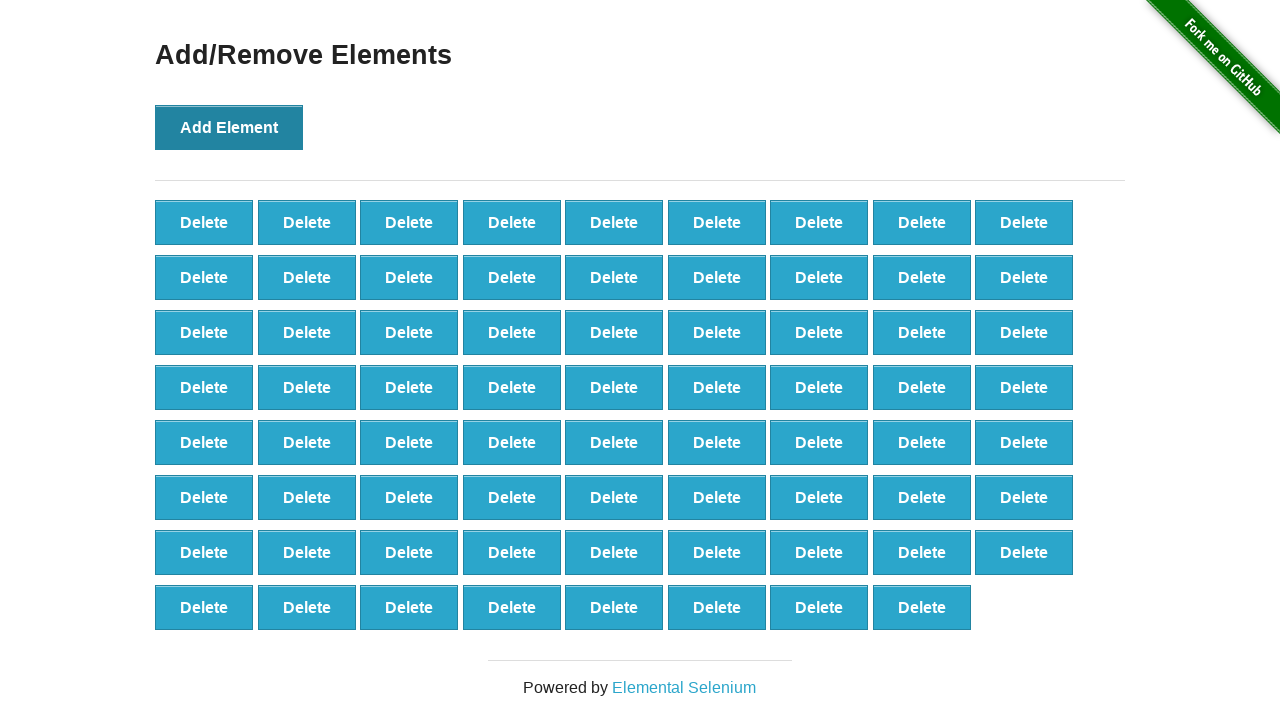

Clicked Add Element button (iteration 72/100) at (229, 127) on button[onclick='addElement()']
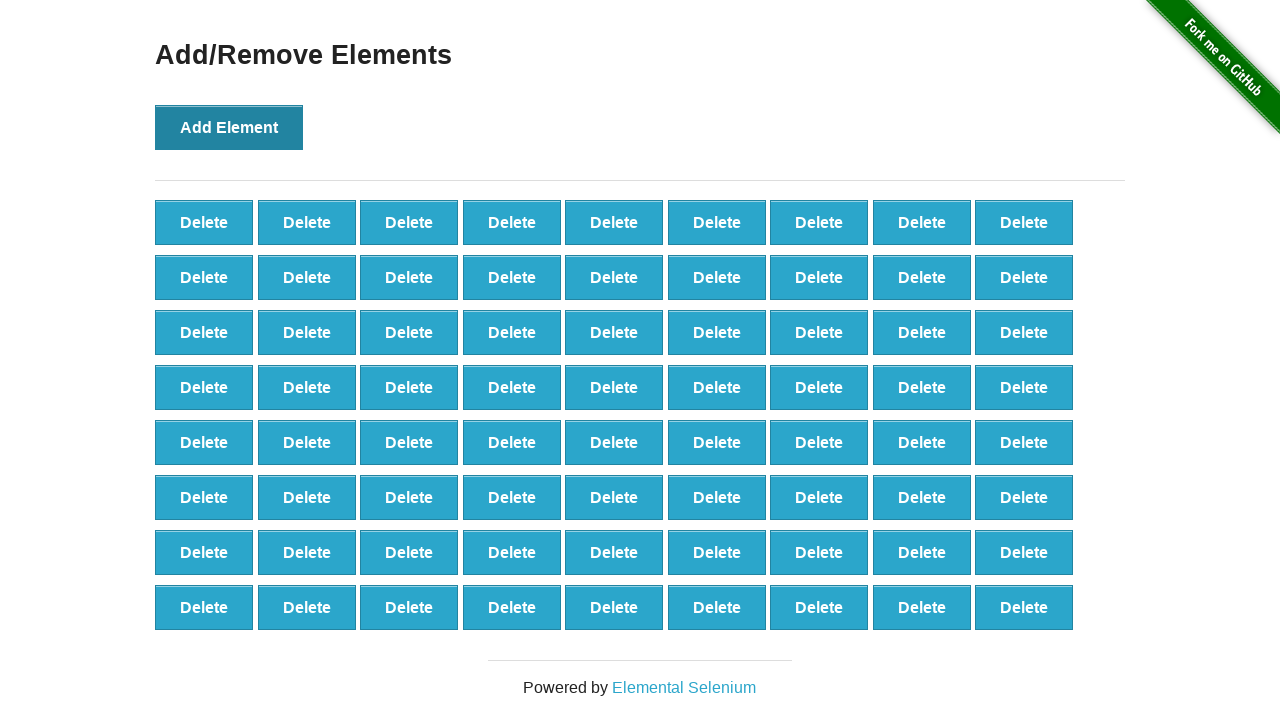

Clicked Add Element button (iteration 73/100) at (229, 127) on button[onclick='addElement()']
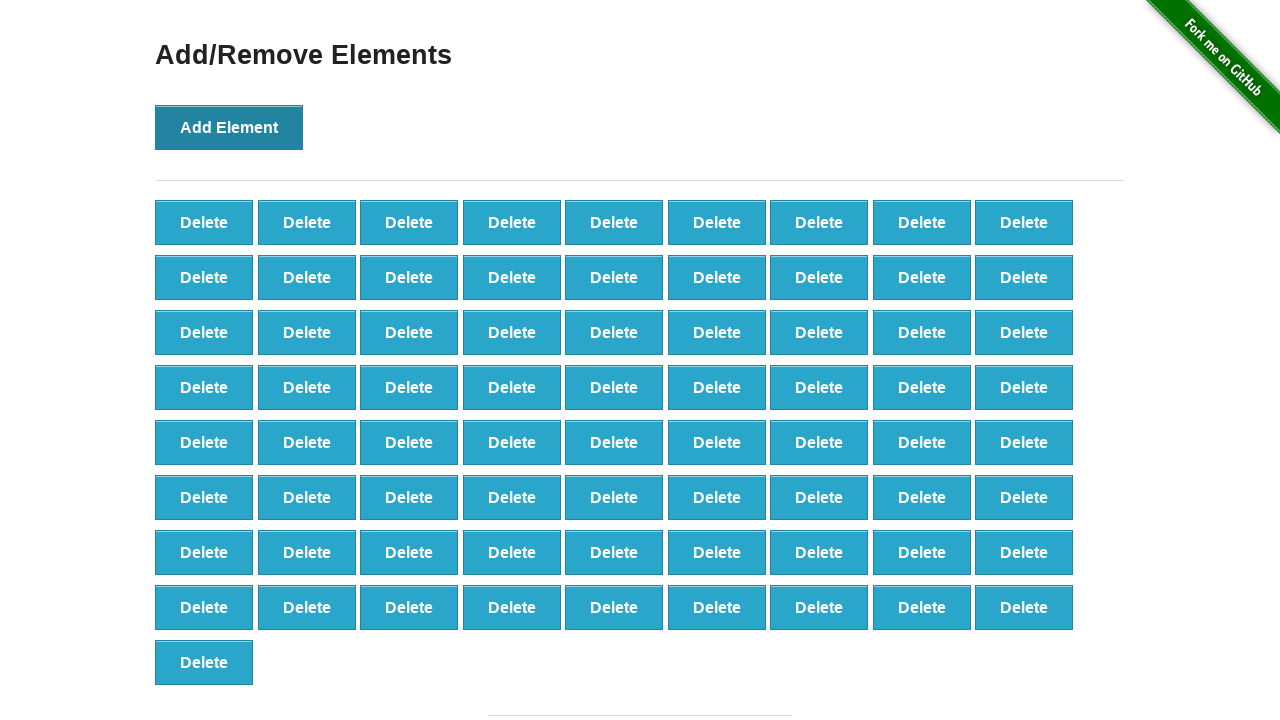

Clicked Add Element button (iteration 74/100) at (229, 127) on button[onclick='addElement()']
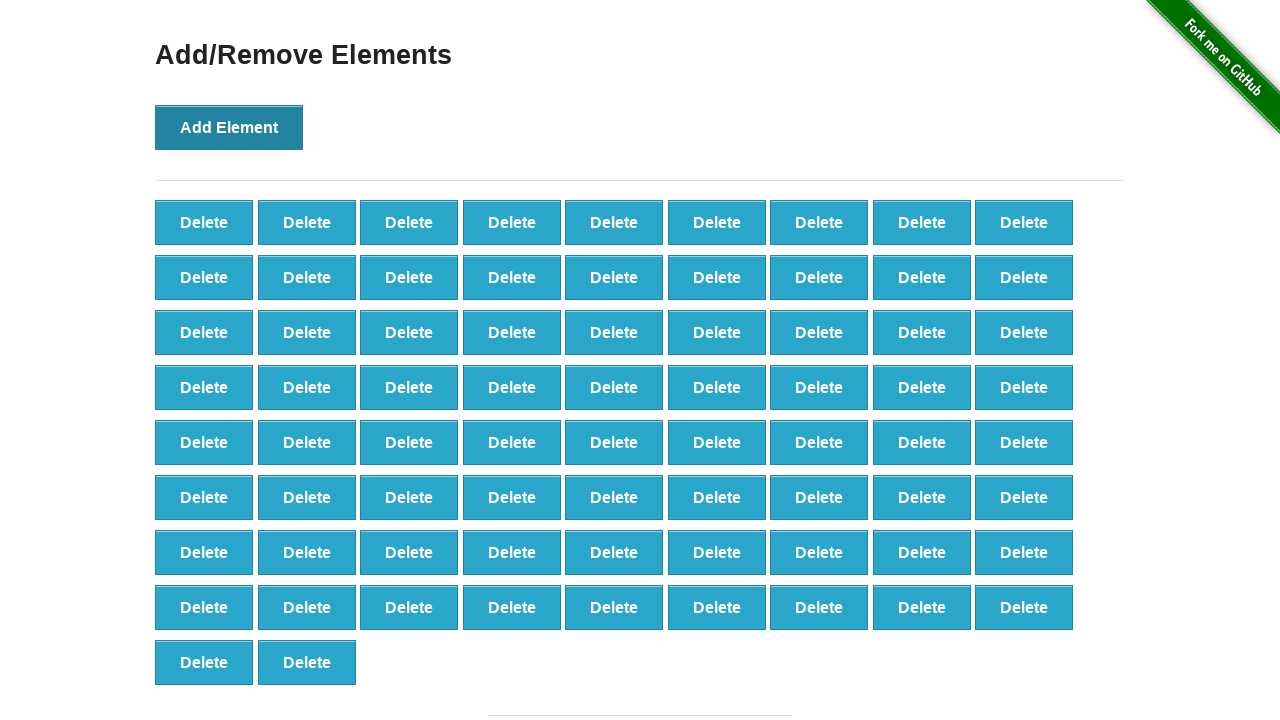

Clicked Add Element button (iteration 75/100) at (229, 127) on button[onclick='addElement()']
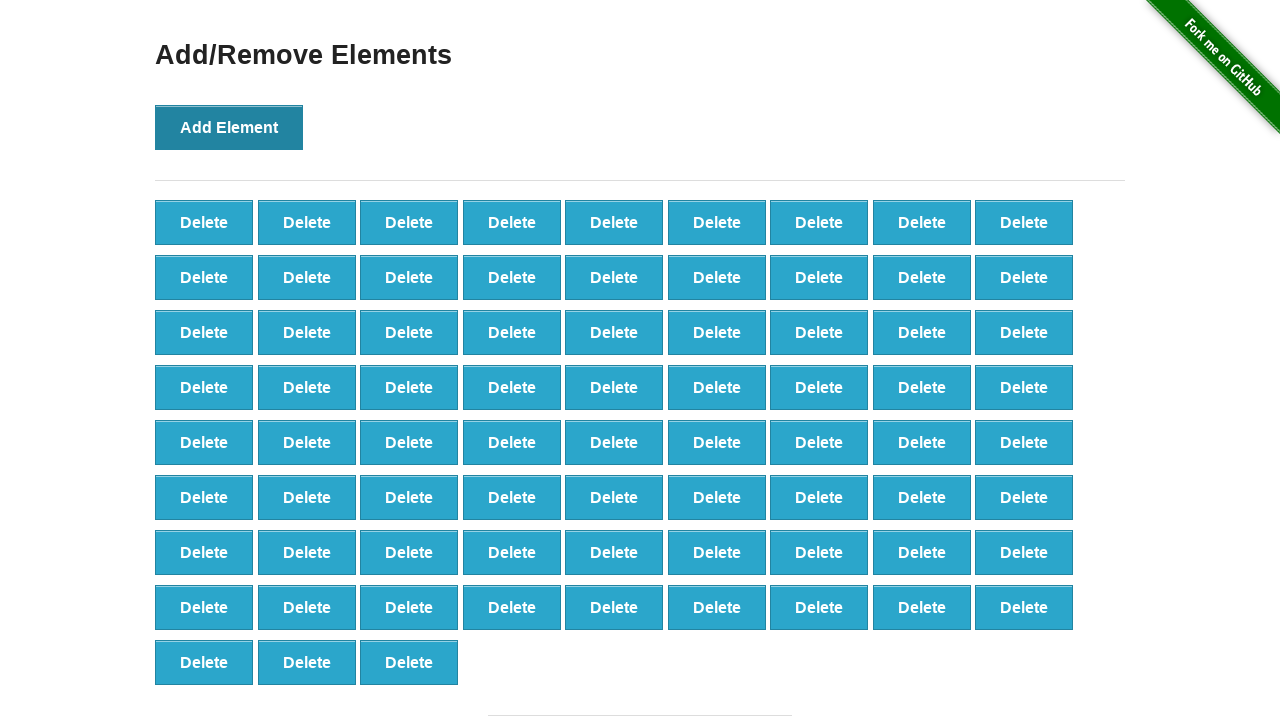

Clicked Add Element button (iteration 76/100) at (229, 127) on button[onclick='addElement()']
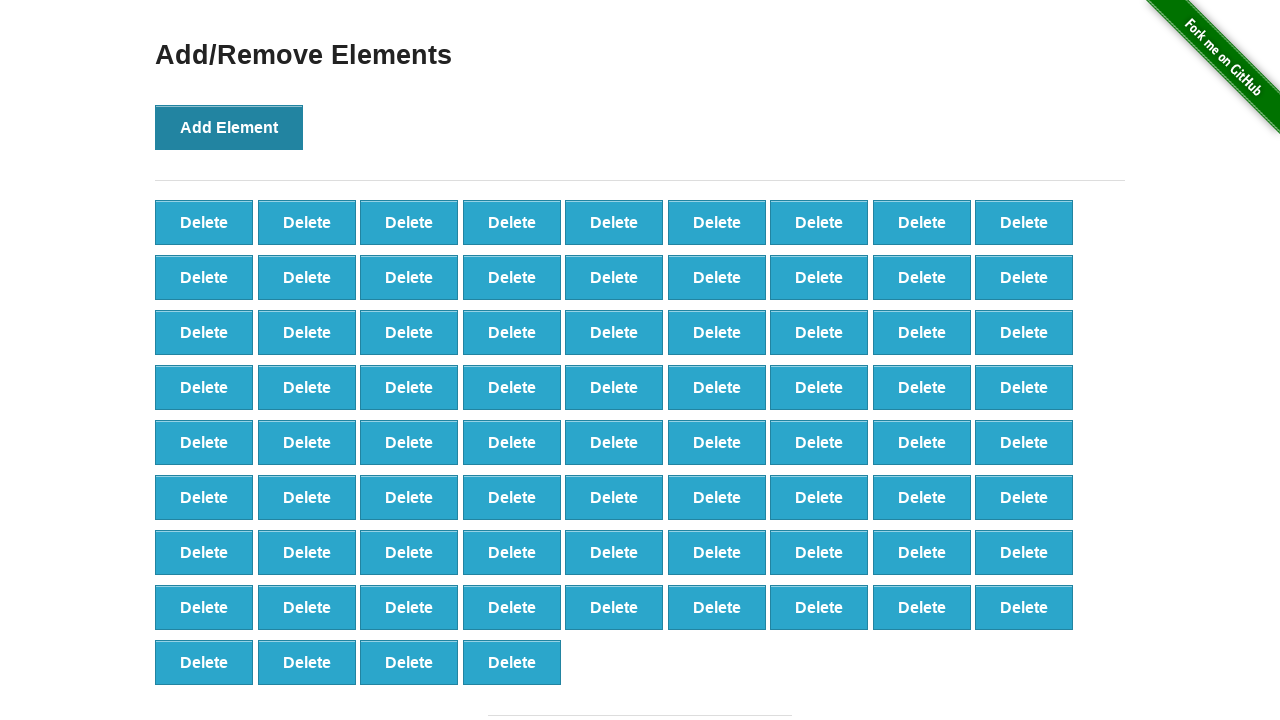

Clicked Add Element button (iteration 77/100) at (229, 127) on button[onclick='addElement()']
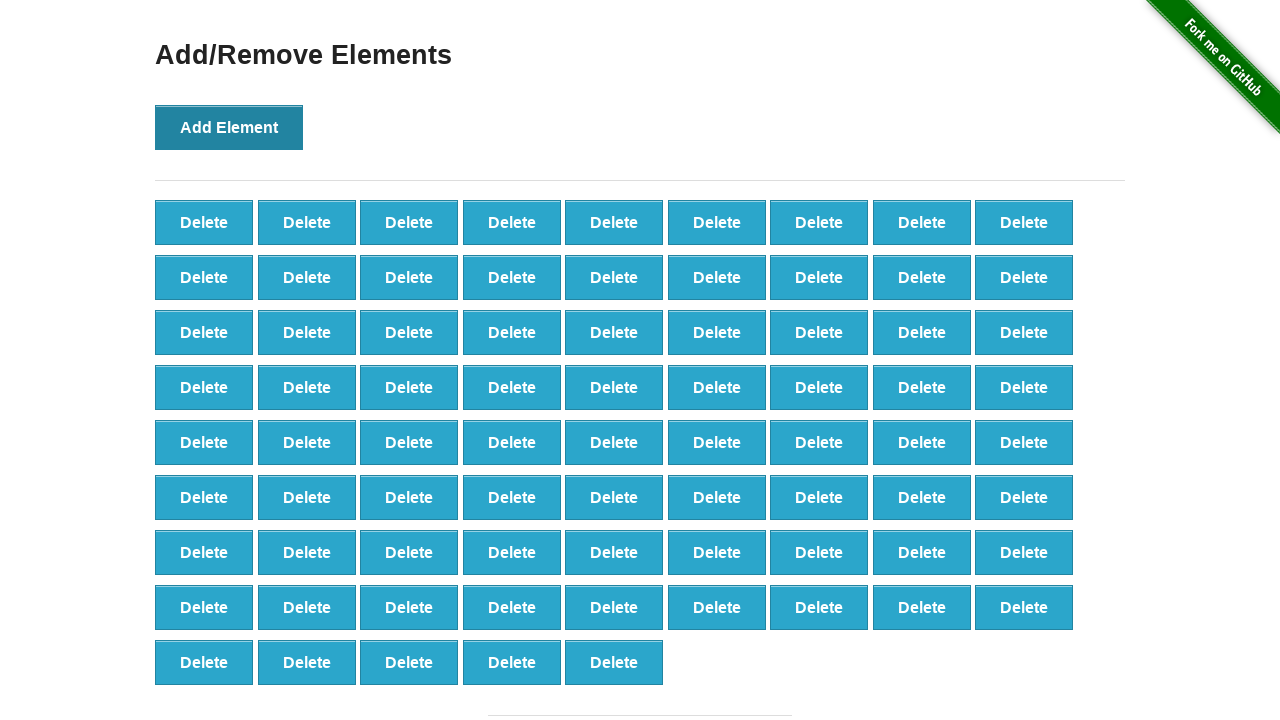

Clicked Add Element button (iteration 78/100) at (229, 127) on button[onclick='addElement()']
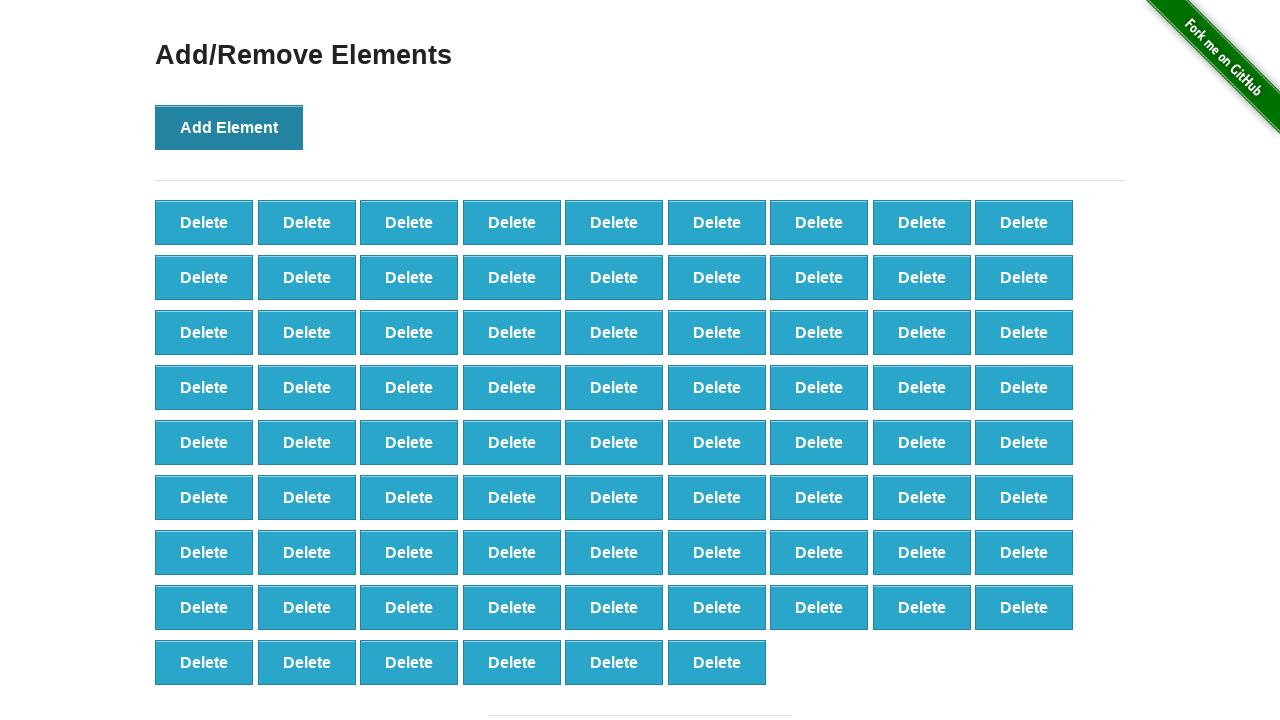

Clicked Add Element button (iteration 79/100) at (229, 127) on button[onclick='addElement()']
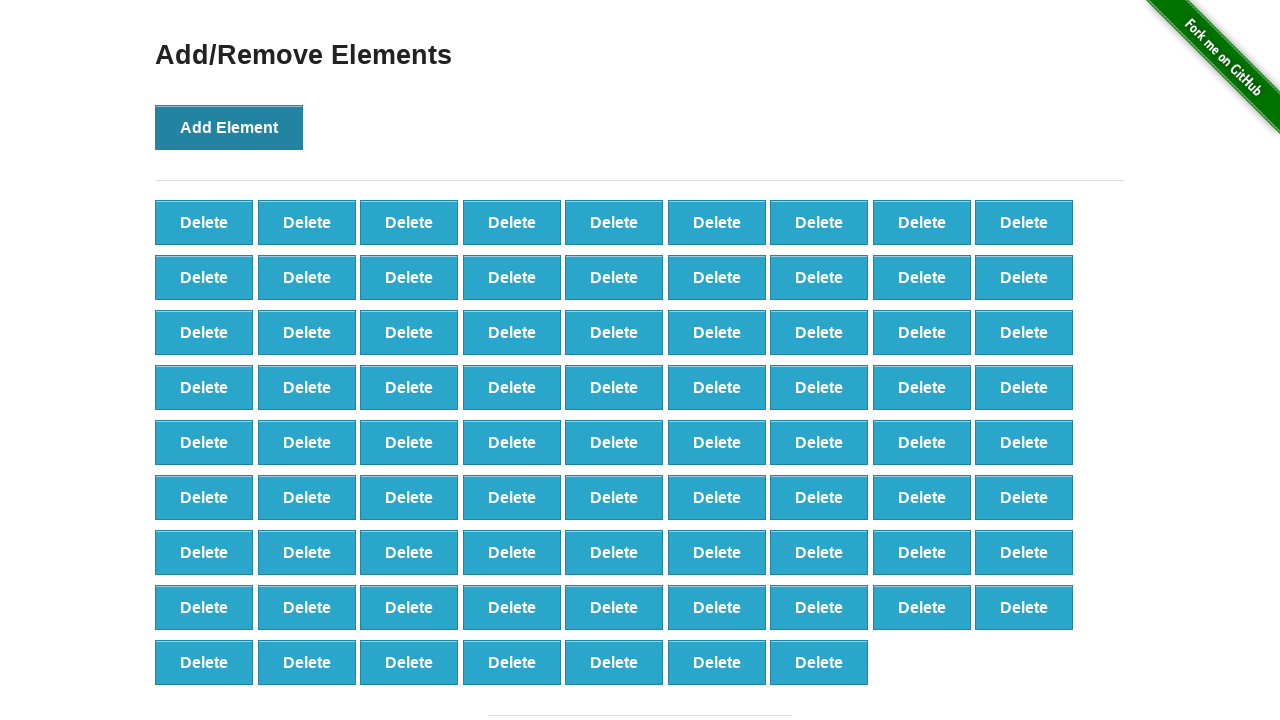

Clicked Add Element button (iteration 80/100) at (229, 127) on button[onclick='addElement()']
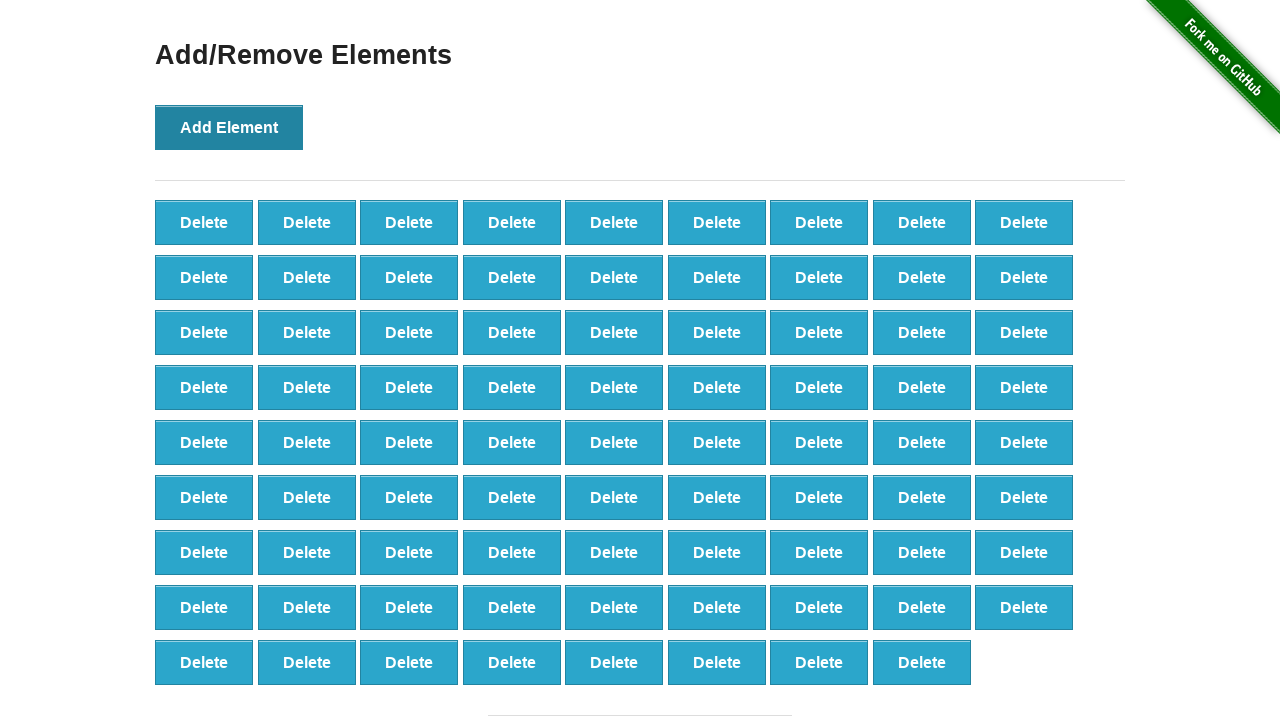

Clicked Add Element button (iteration 81/100) at (229, 127) on button[onclick='addElement()']
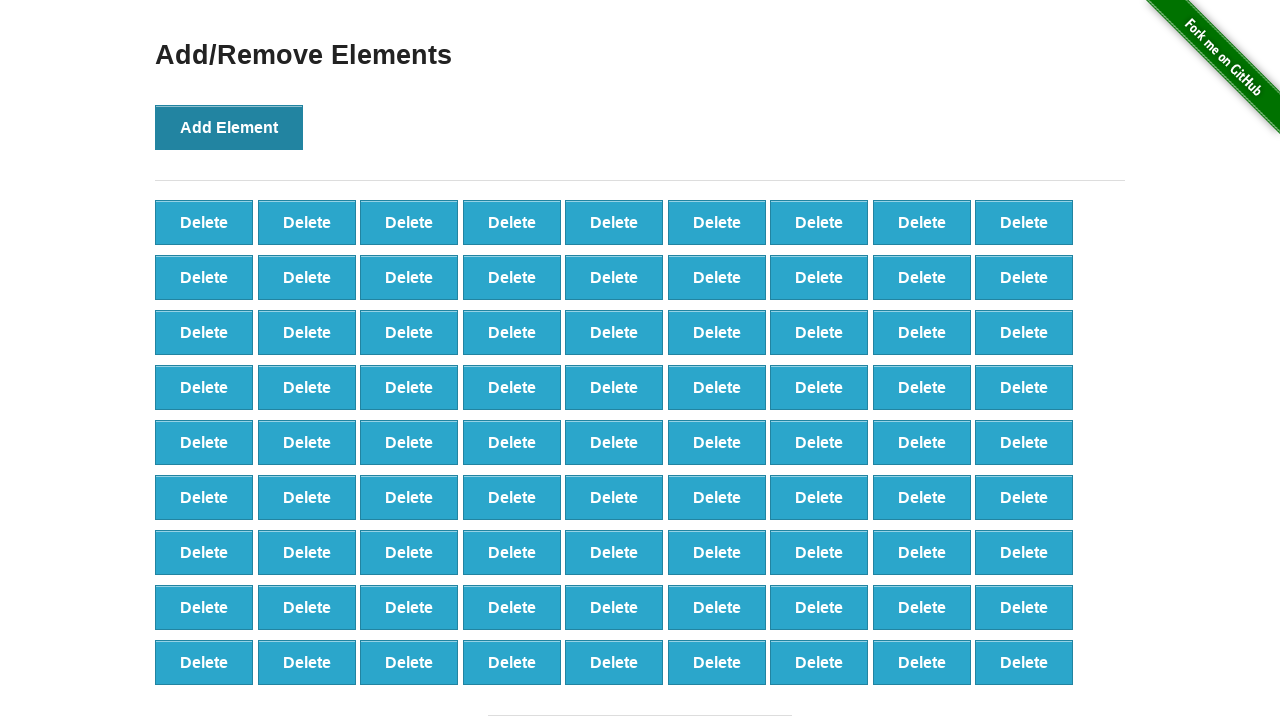

Clicked Add Element button (iteration 82/100) at (229, 127) on button[onclick='addElement()']
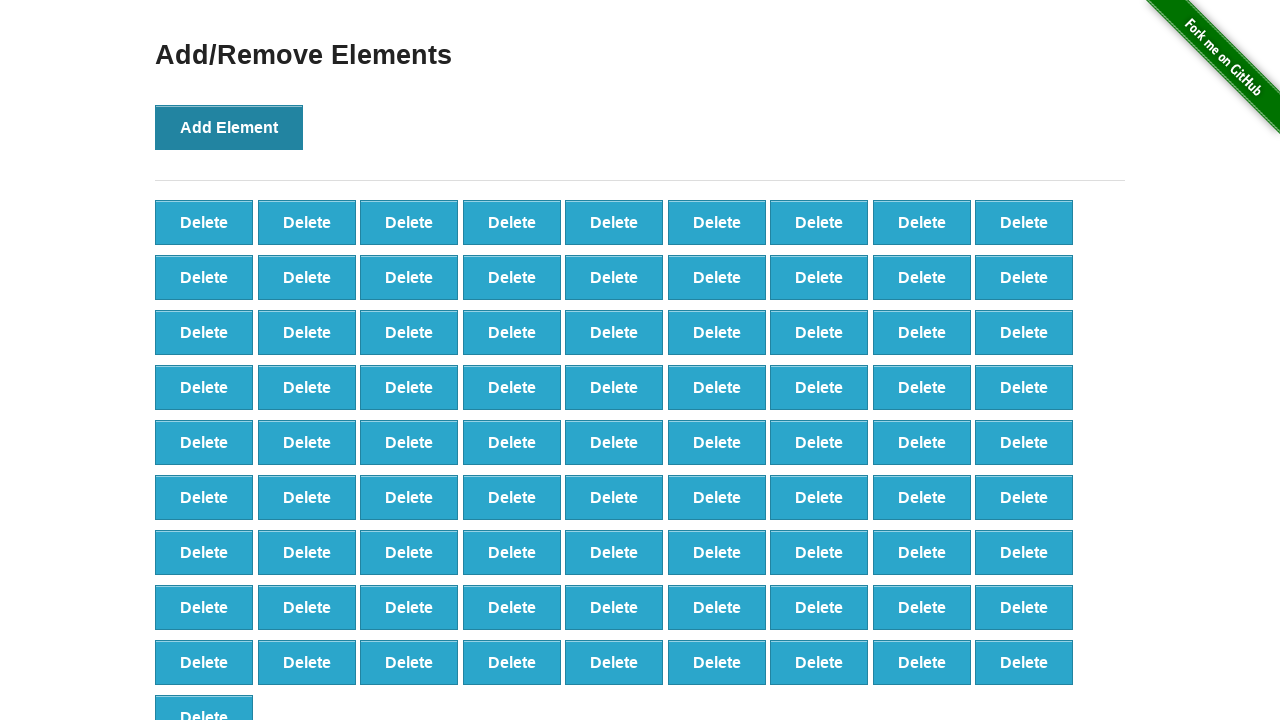

Clicked Add Element button (iteration 83/100) at (229, 127) on button[onclick='addElement()']
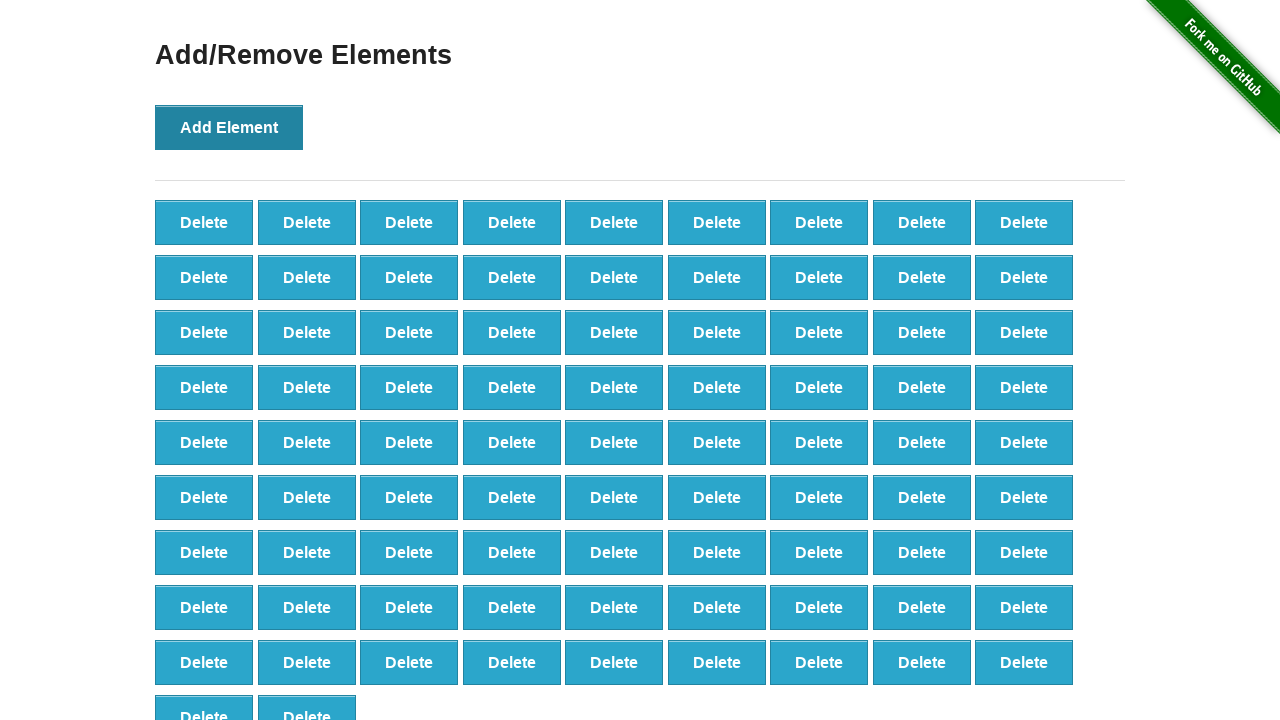

Clicked Add Element button (iteration 84/100) at (229, 127) on button[onclick='addElement()']
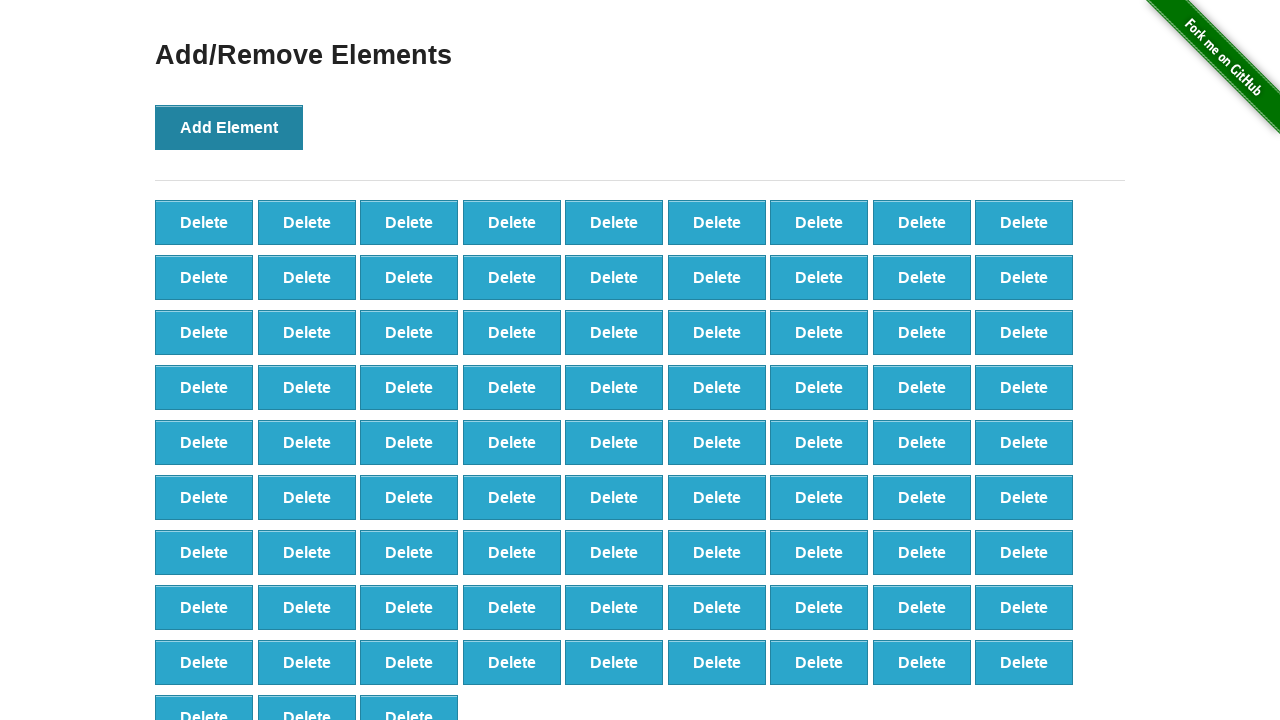

Clicked Add Element button (iteration 85/100) at (229, 127) on button[onclick='addElement()']
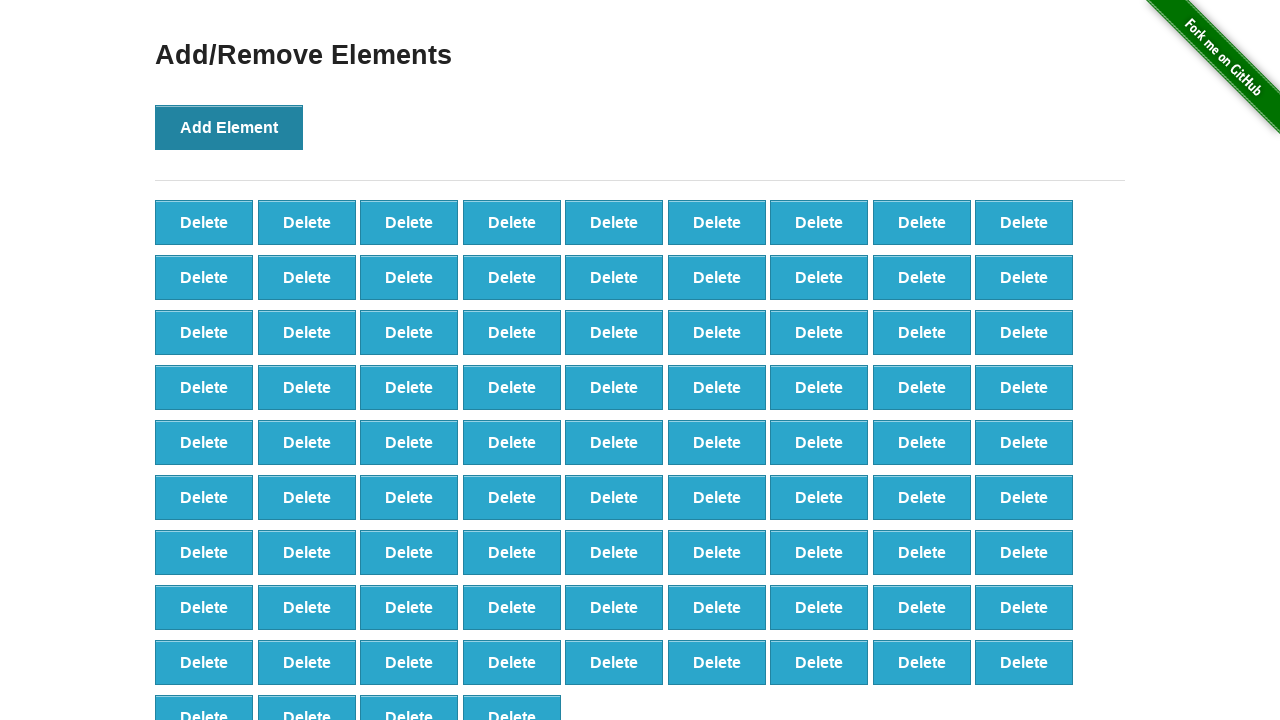

Clicked Add Element button (iteration 86/100) at (229, 127) on button[onclick='addElement()']
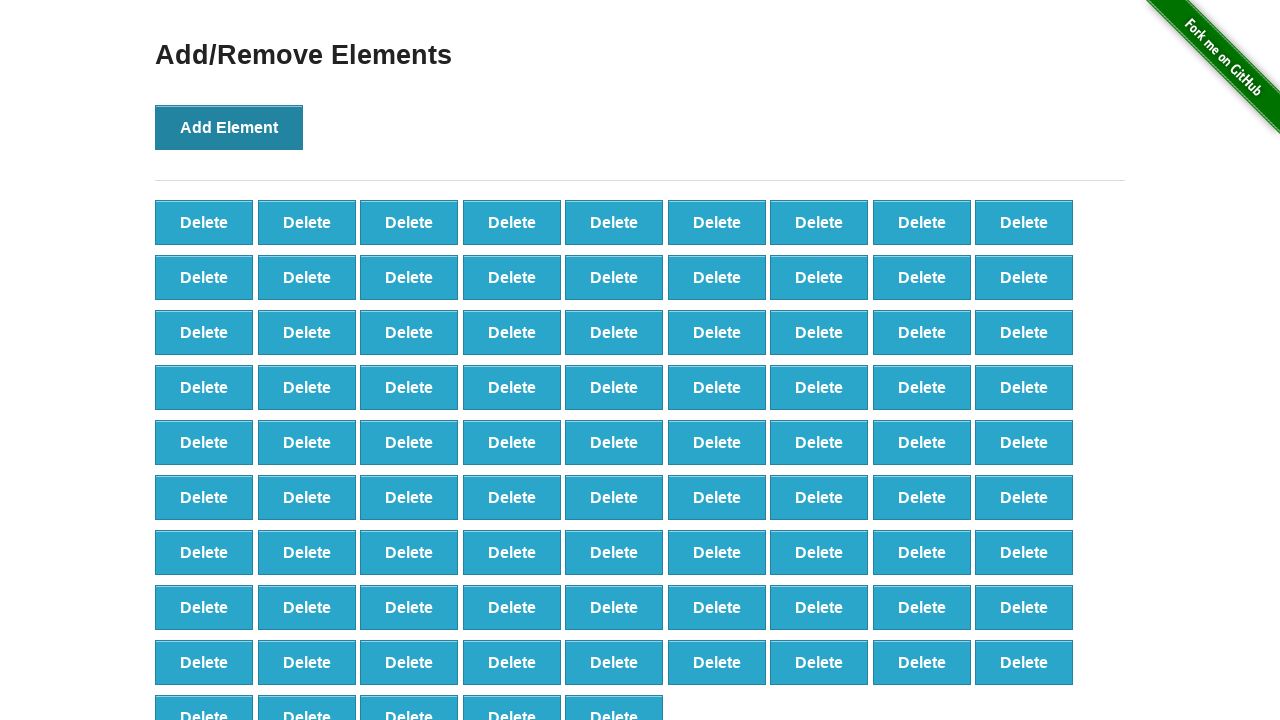

Clicked Add Element button (iteration 87/100) at (229, 127) on button[onclick='addElement()']
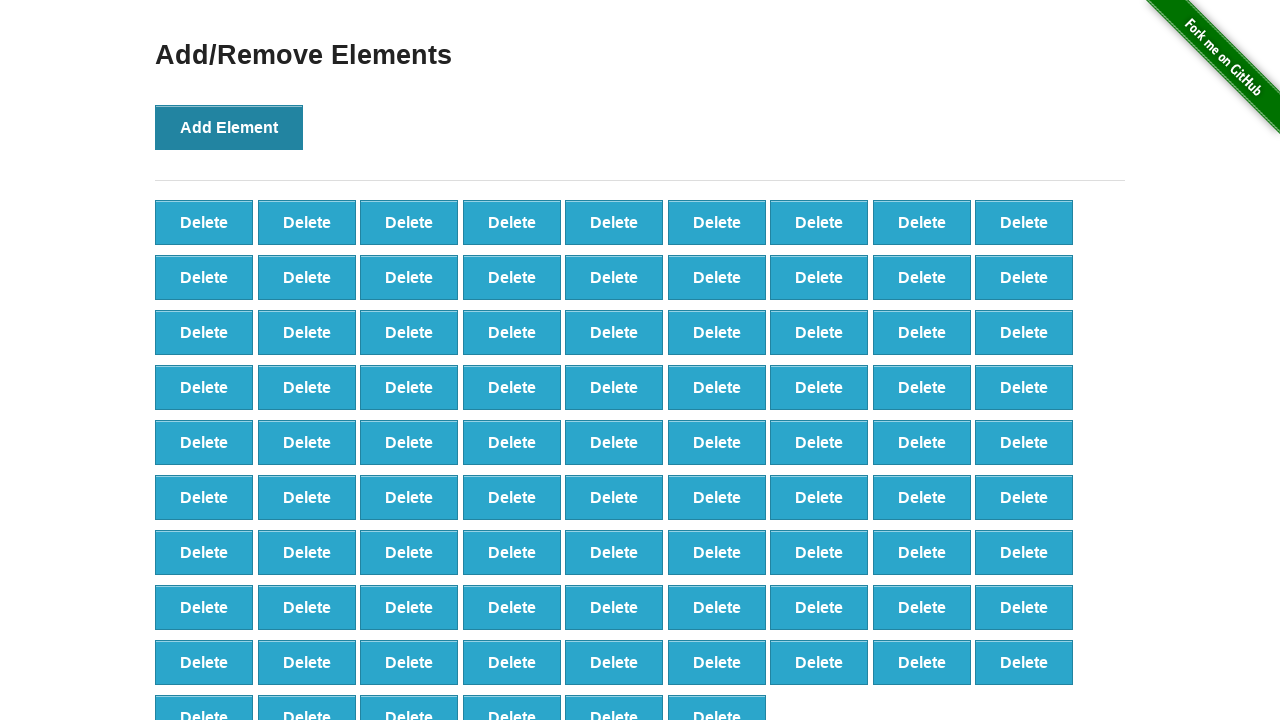

Clicked Add Element button (iteration 88/100) at (229, 127) on button[onclick='addElement()']
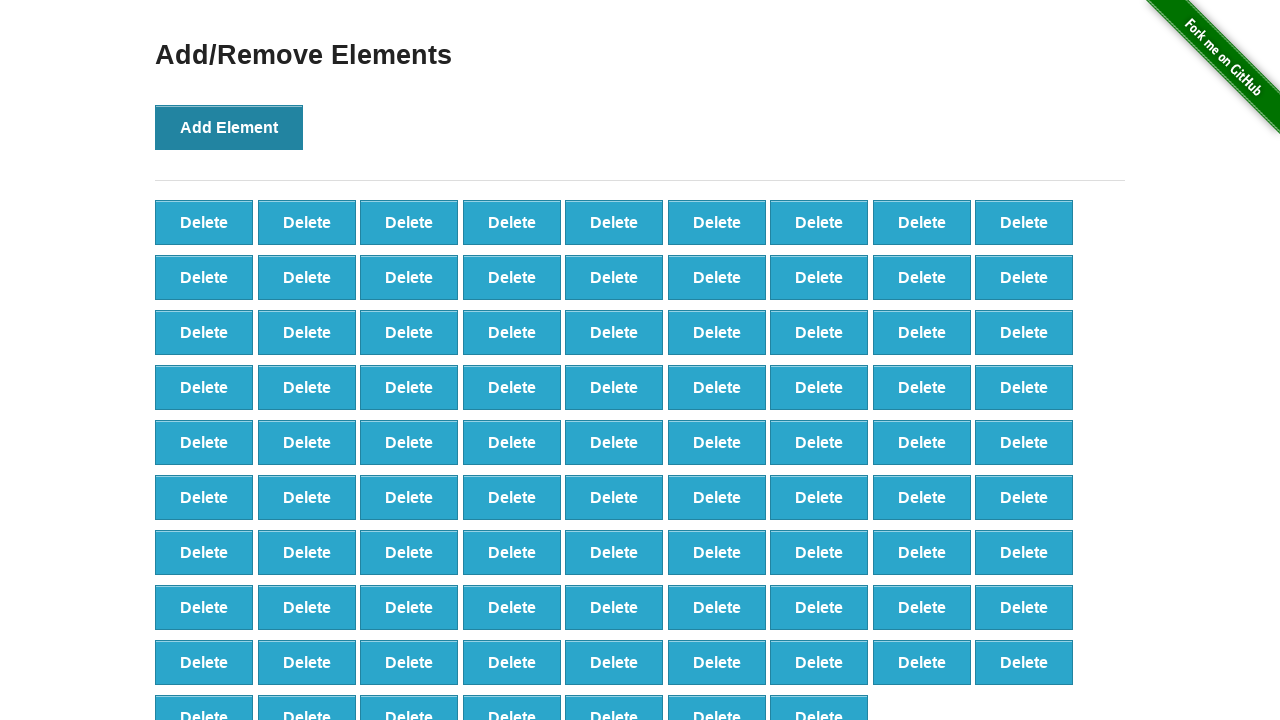

Clicked Add Element button (iteration 89/100) at (229, 127) on button[onclick='addElement()']
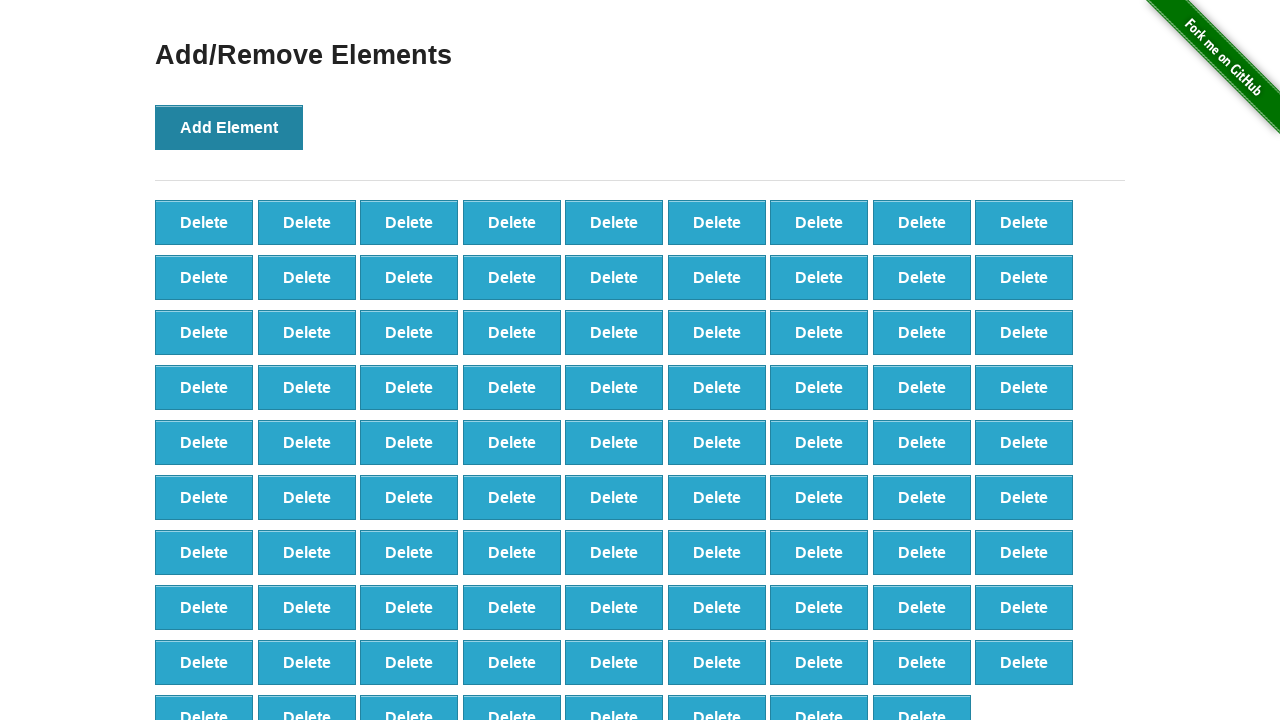

Clicked Add Element button (iteration 90/100) at (229, 127) on button[onclick='addElement()']
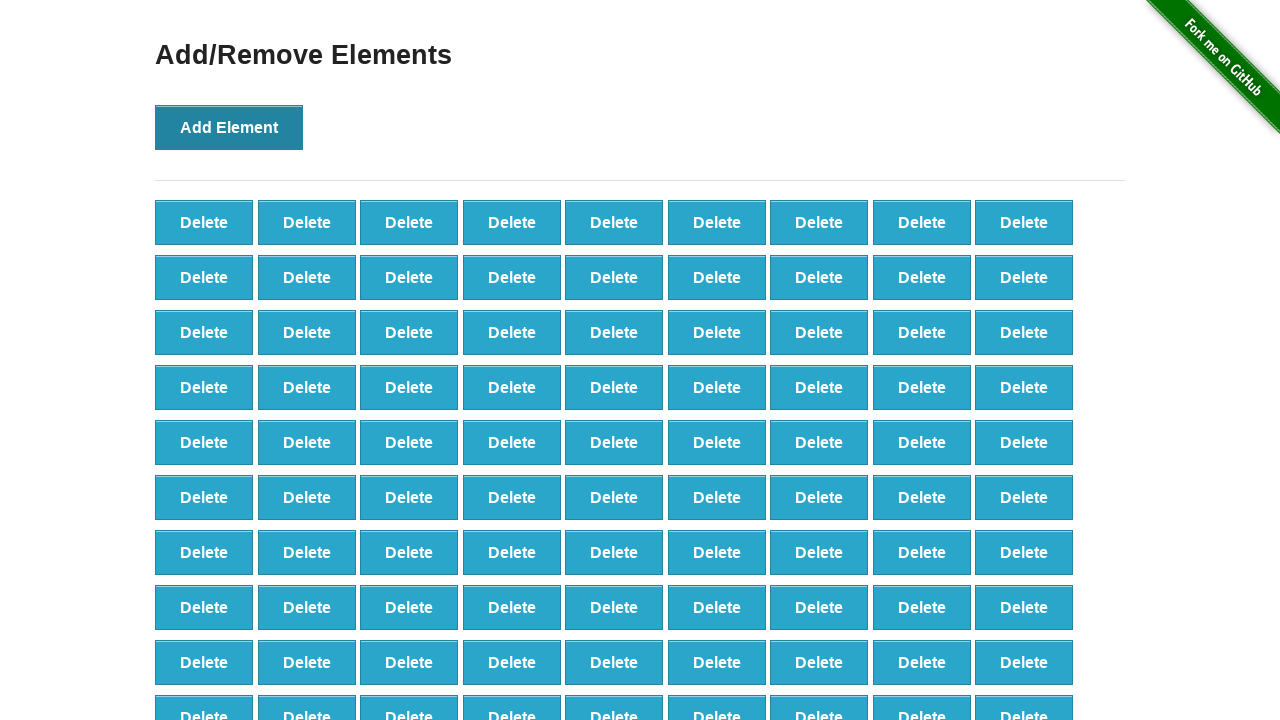

Clicked Add Element button (iteration 91/100) at (229, 127) on button[onclick='addElement()']
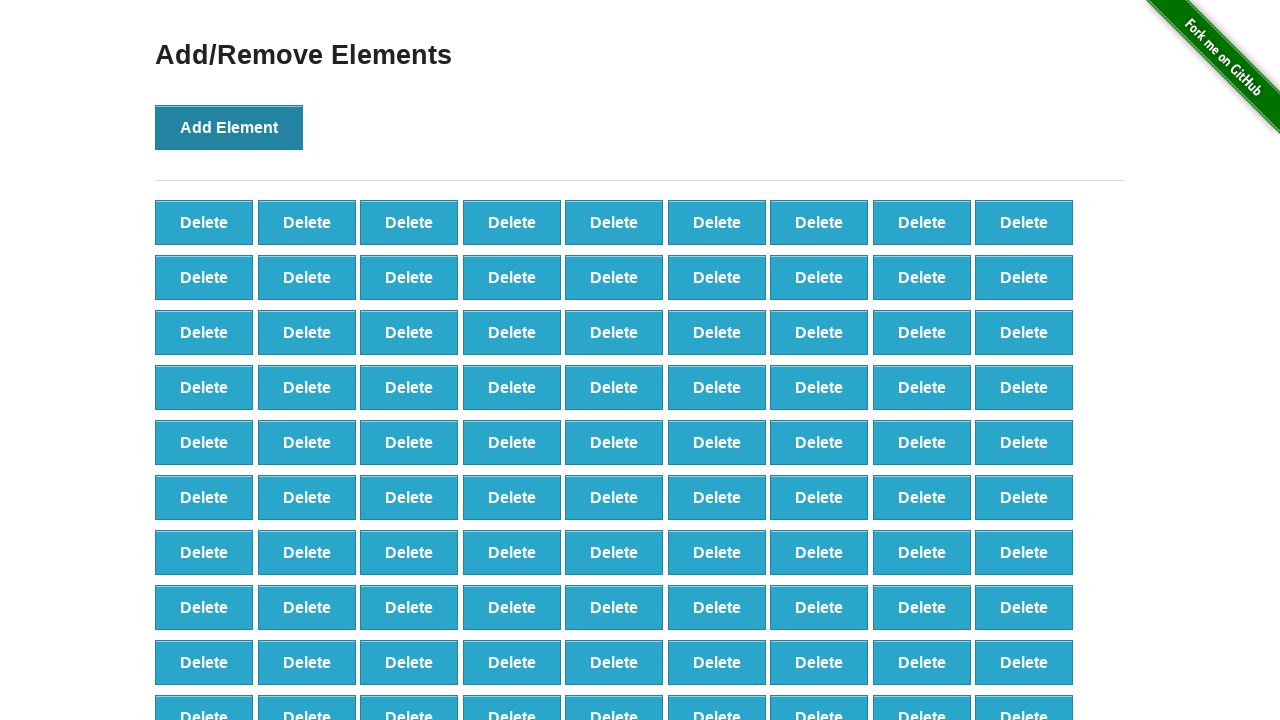

Clicked Add Element button (iteration 92/100) at (229, 127) on button[onclick='addElement()']
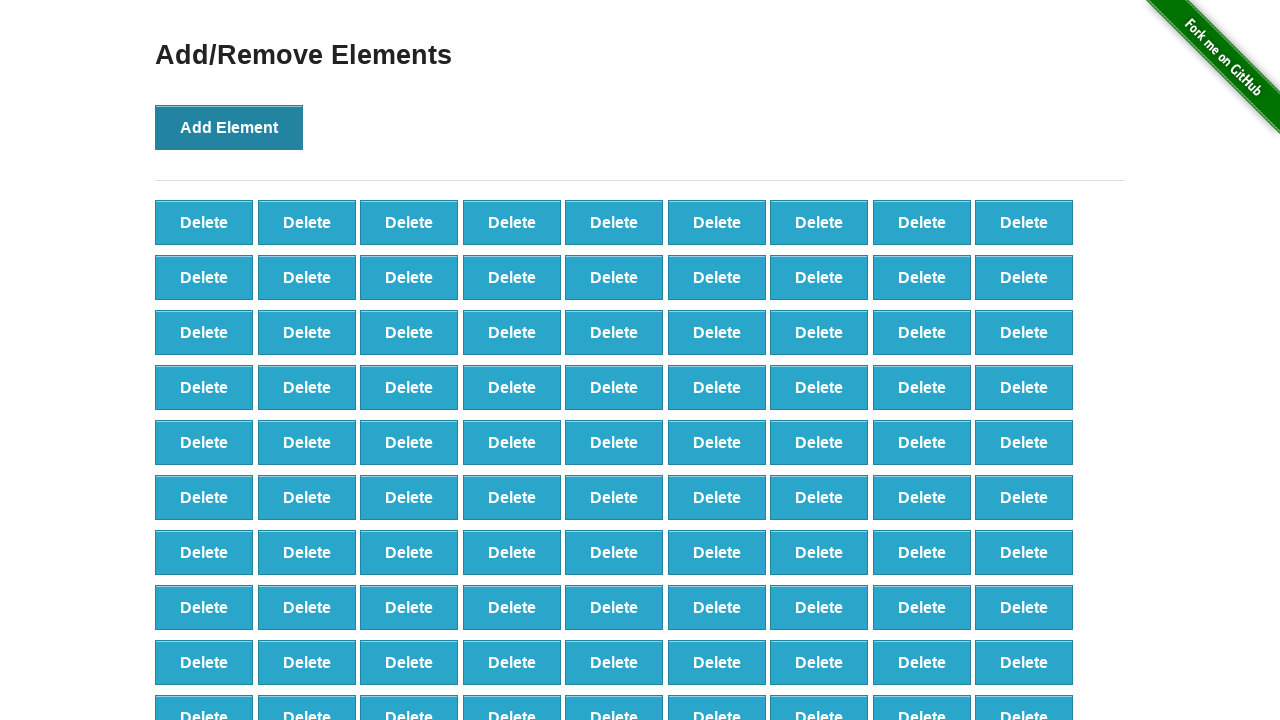

Clicked Add Element button (iteration 93/100) at (229, 127) on button[onclick='addElement()']
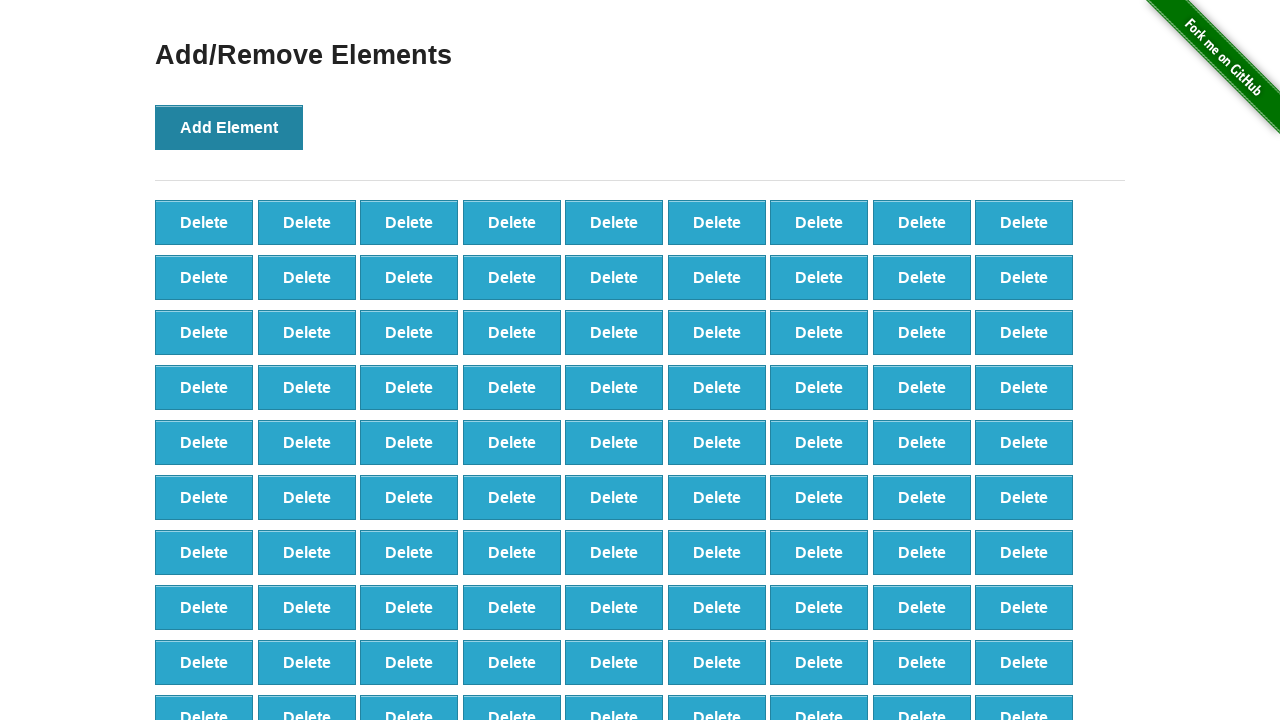

Clicked Add Element button (iteration 94/100) at (229, 127) on button[onclick='addElement()']
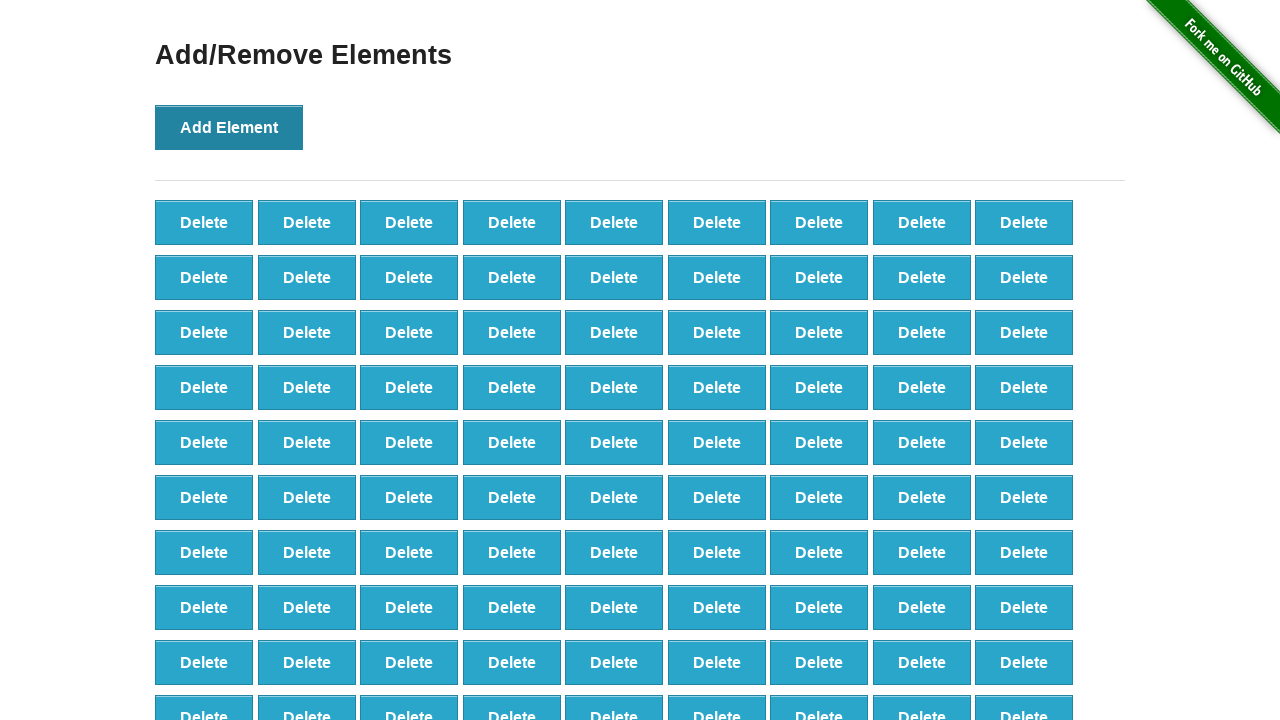

Clicked Add Element button (iteration 95/100) at (229, 127) on button[onclick='addElement()']
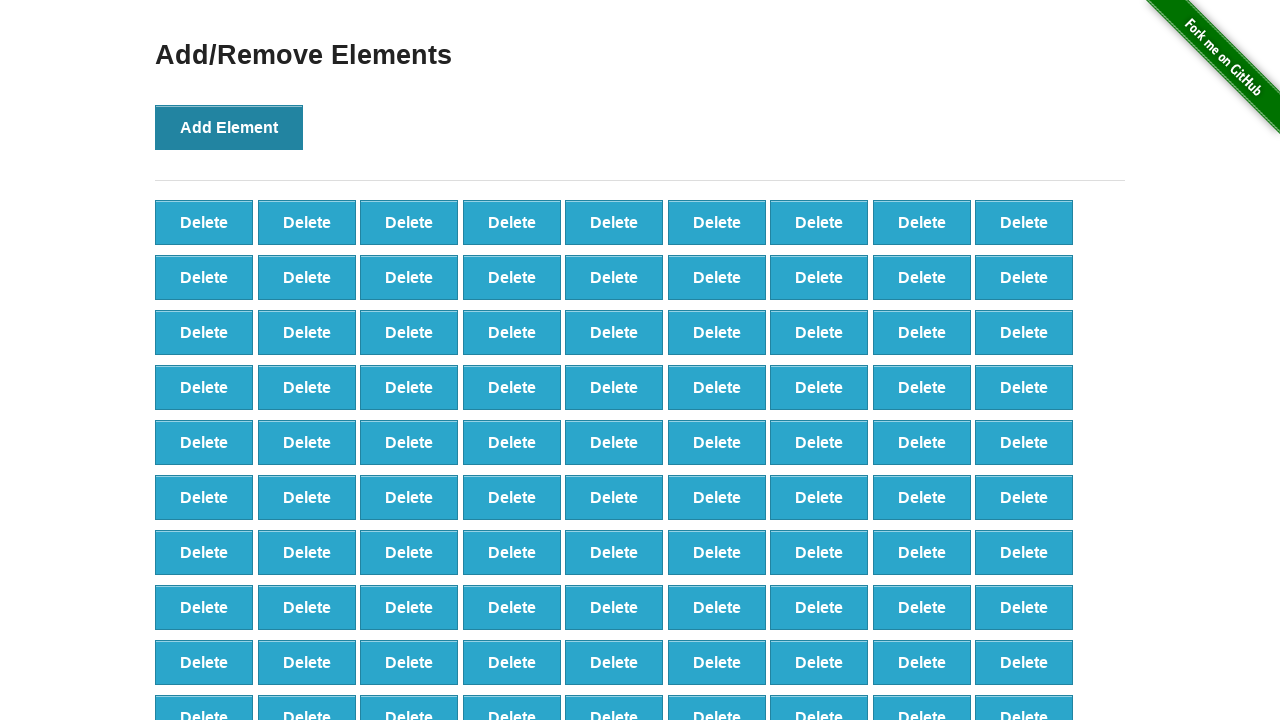

Clicked Add Element button (iteration 96/100) at (229, 127) on button[onclick='addElement()']
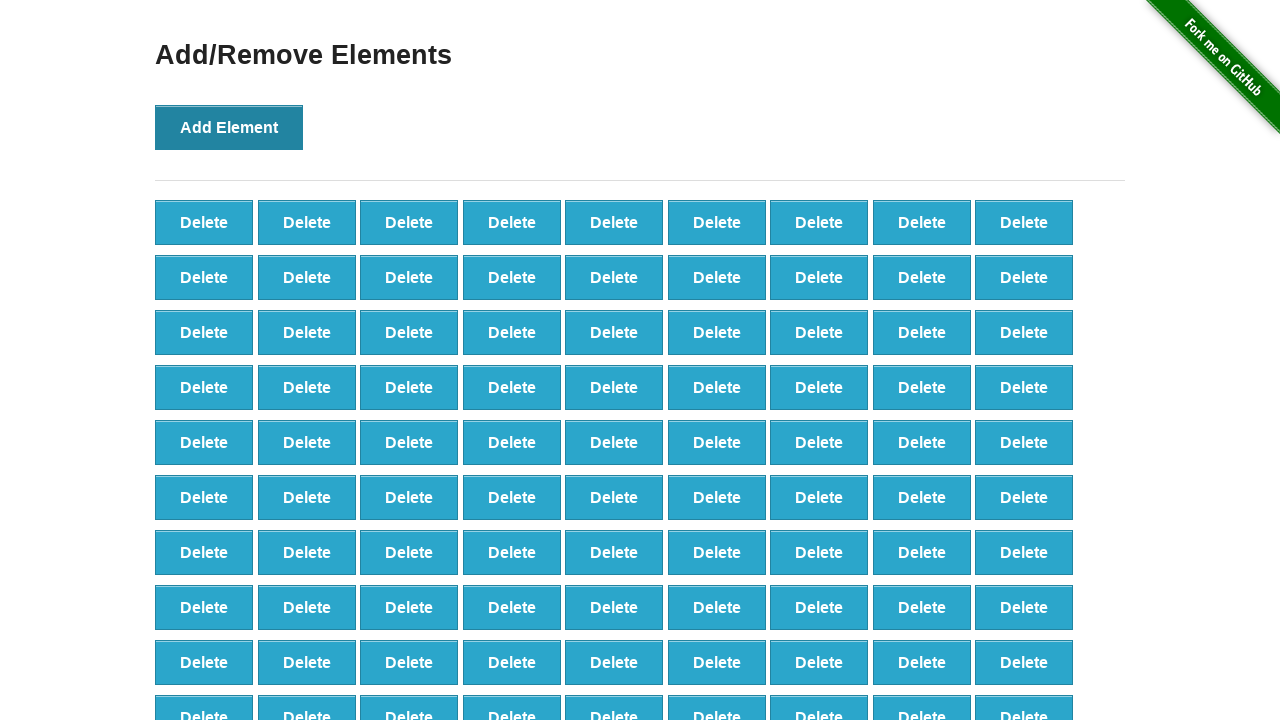

Clicked Add Element button (iteration 97/100) at (229, 127) on button[onclick='addElement()']
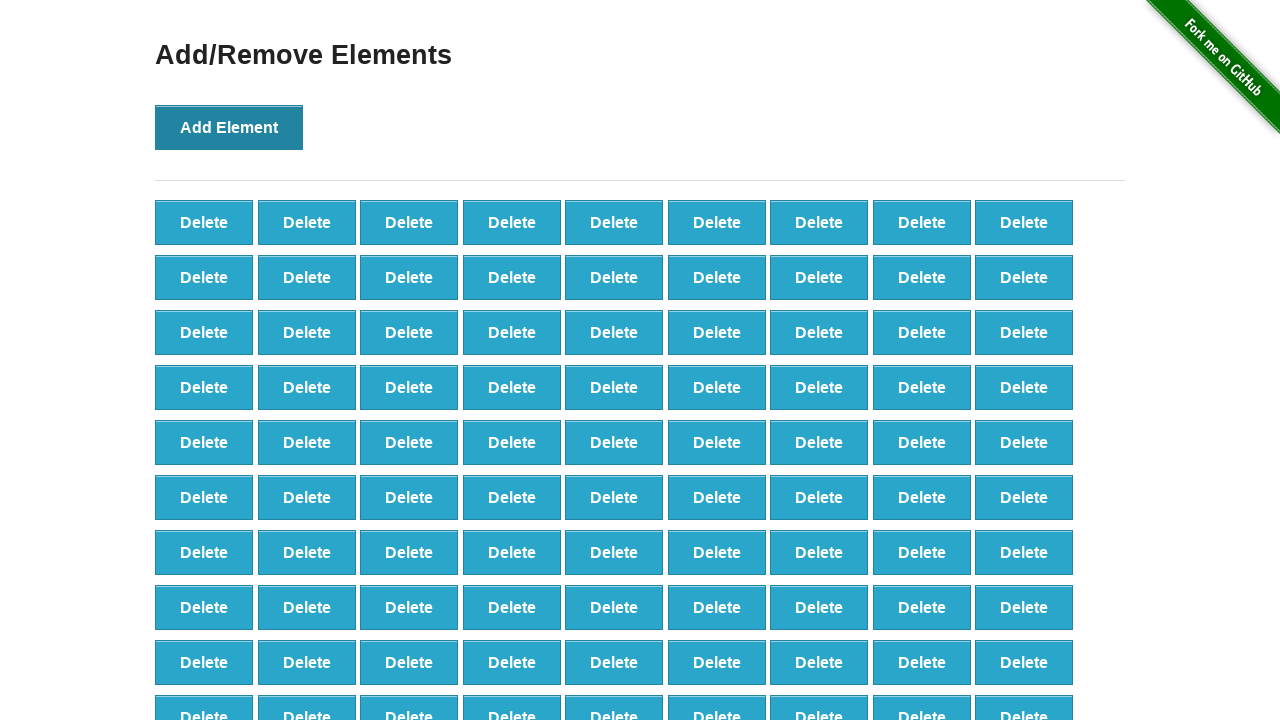

Clicked Add Element button (iteration 98/100) at (229, 127) on button[onclick='addElement()']
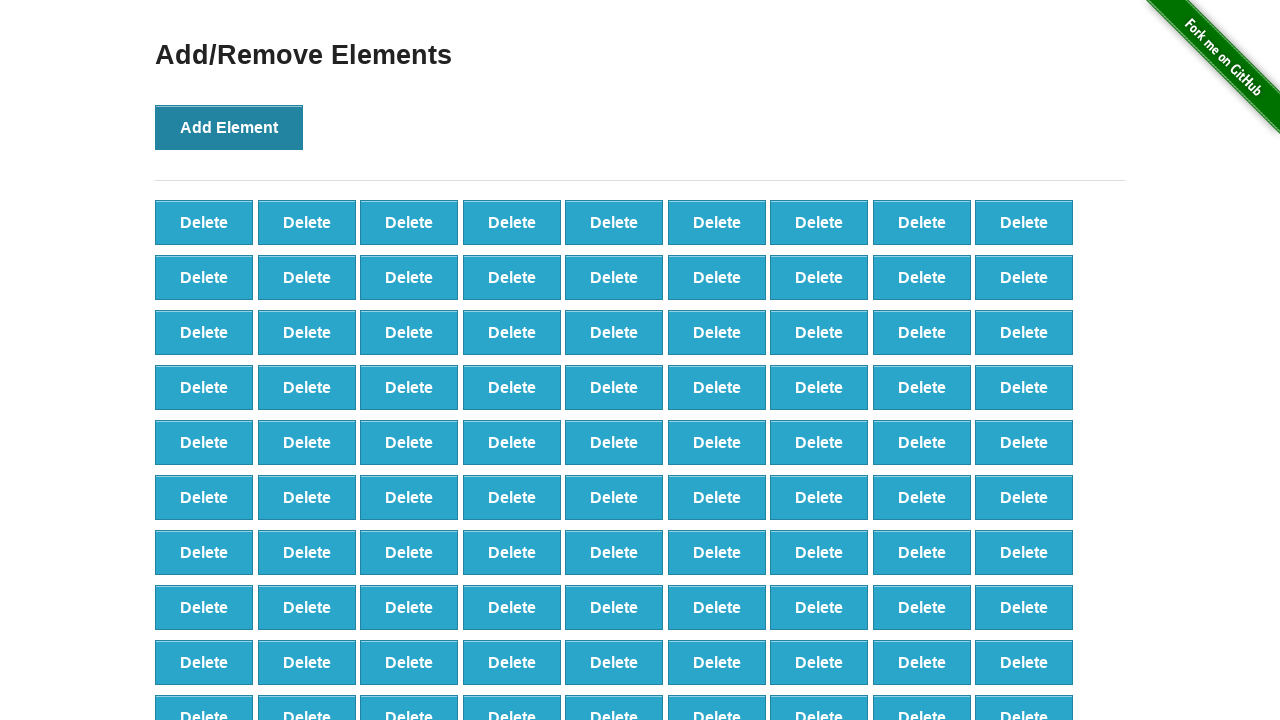

Clicked Add Element button (iteration 99/100) at (229, 127) on button[onclick='addElement()']
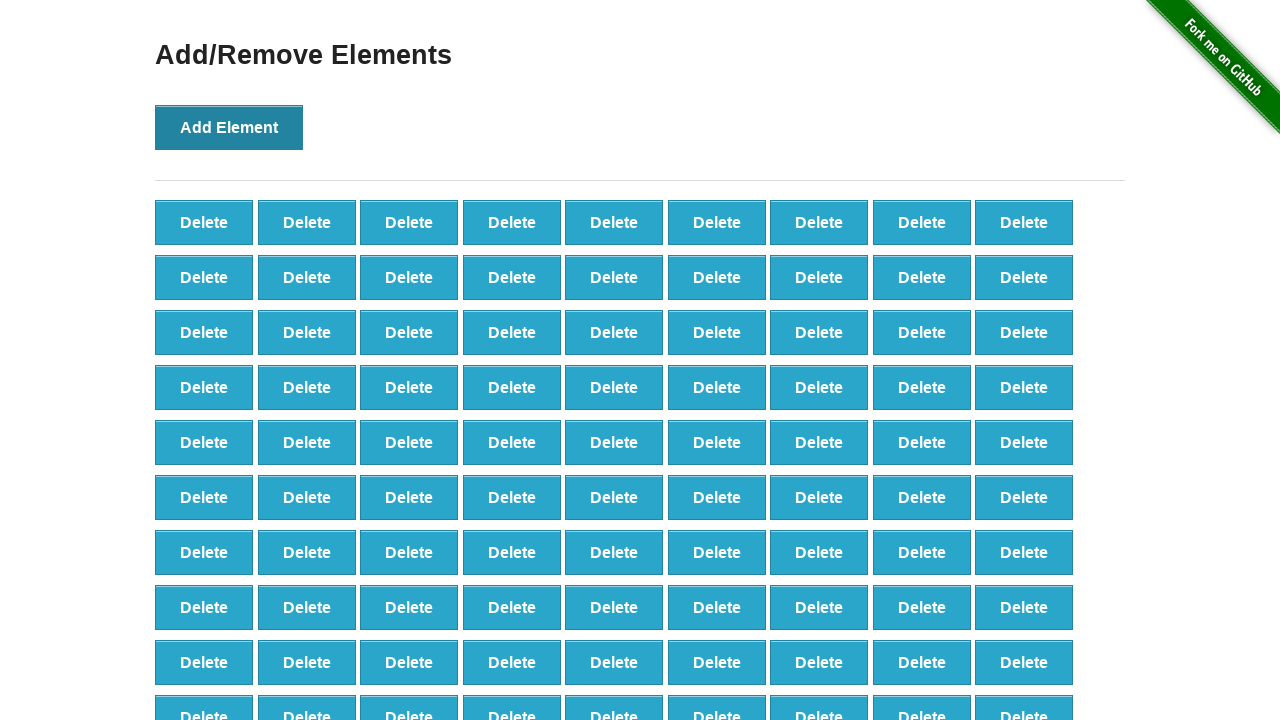

Clicked Add Element button (iteration 100/100) at (229, 127) on button[onclick='addElement()']
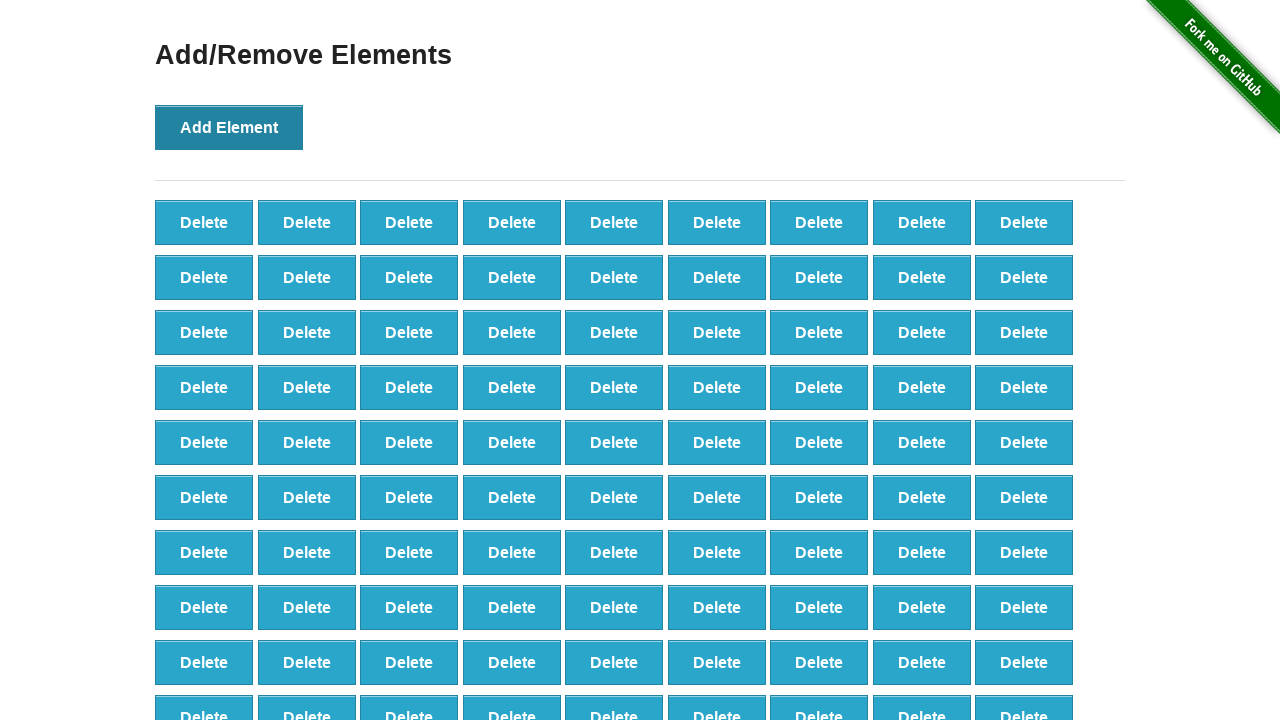

All 100 delete buttons loaded and visible
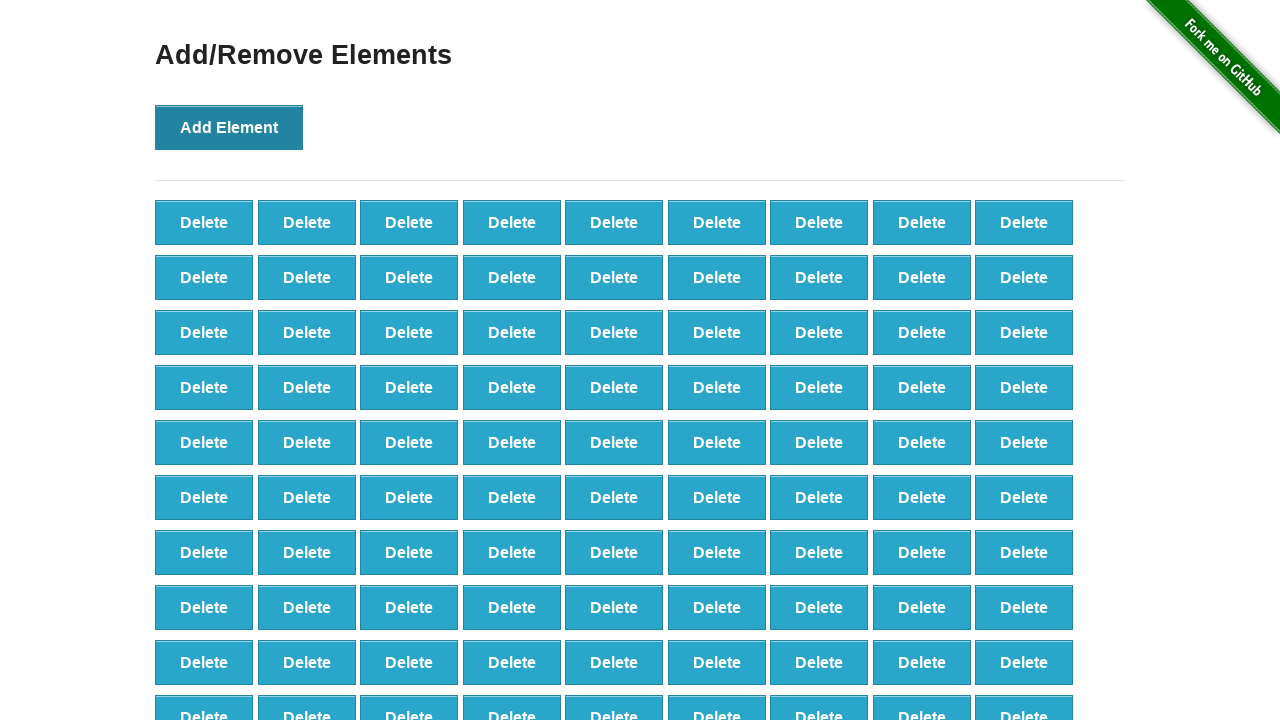

Clicked delete button (iteration 1/60) at (204, 222) on [onclick='deleteElement()'] >> nth=0
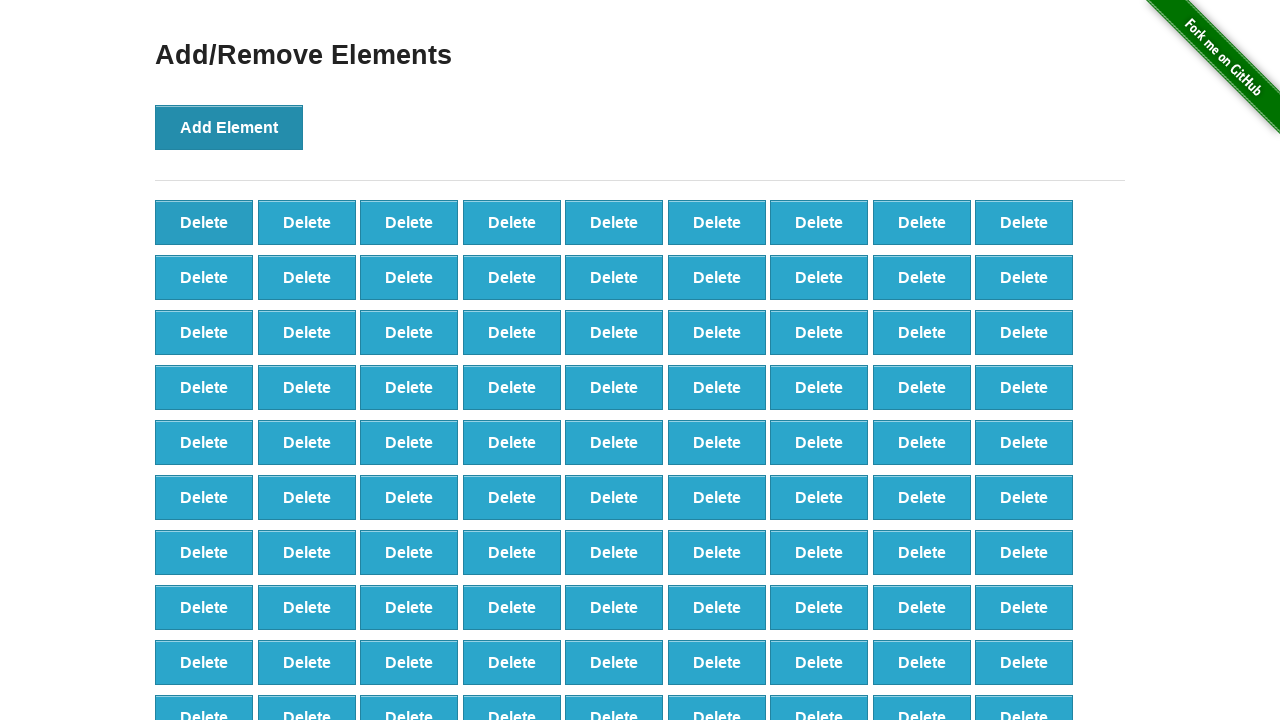

Clicked delete button (iteration 2/60) at (204, 222) on [onclick='deleteElement()'] >> nth=0
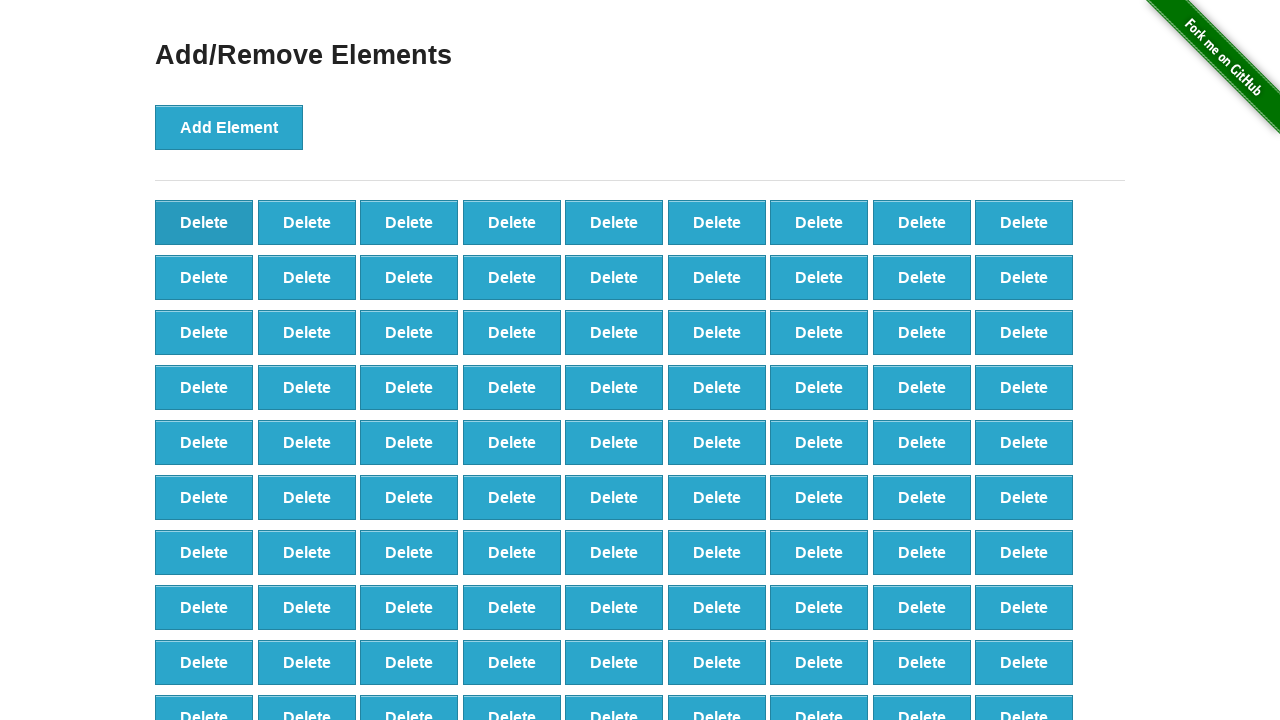

Clicked delete button (iteration 3/60) at (204, 222) on [onclick='deleteElement()'] >> nth=0
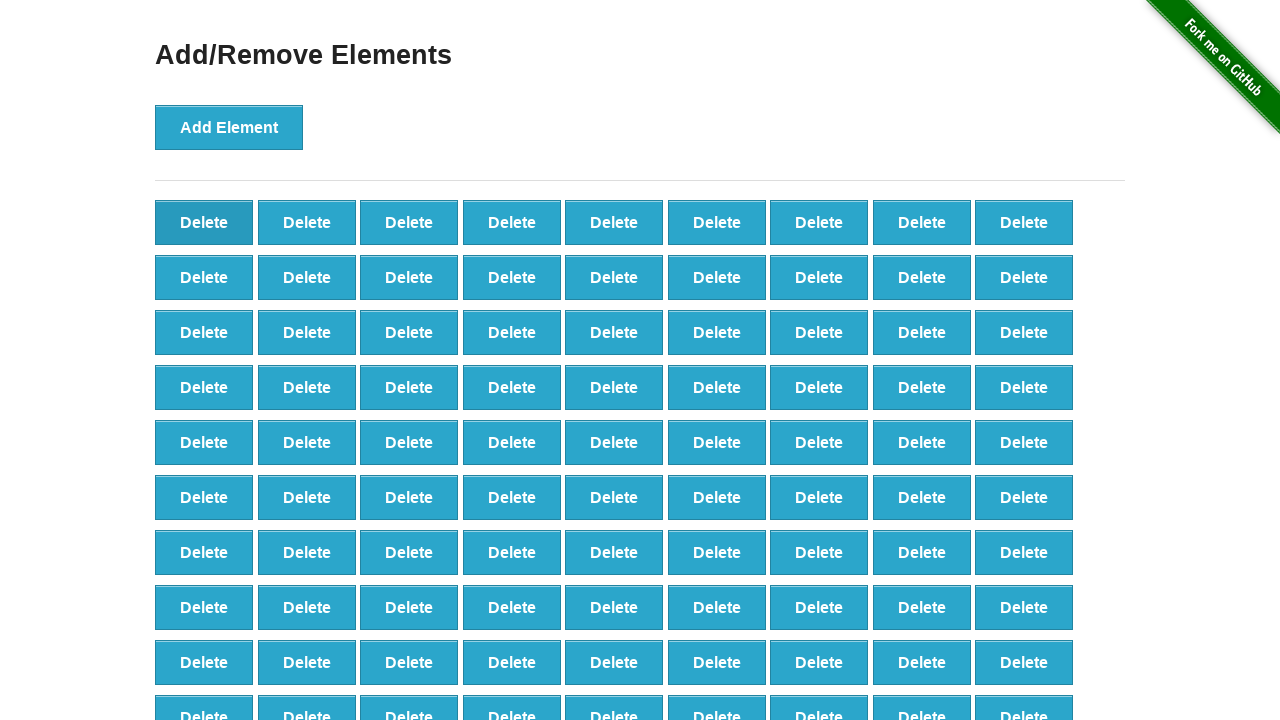

Clicked delete button (iteration 4/60) at (204, 222) on [onclick='deleteElement()'] >> nth=0
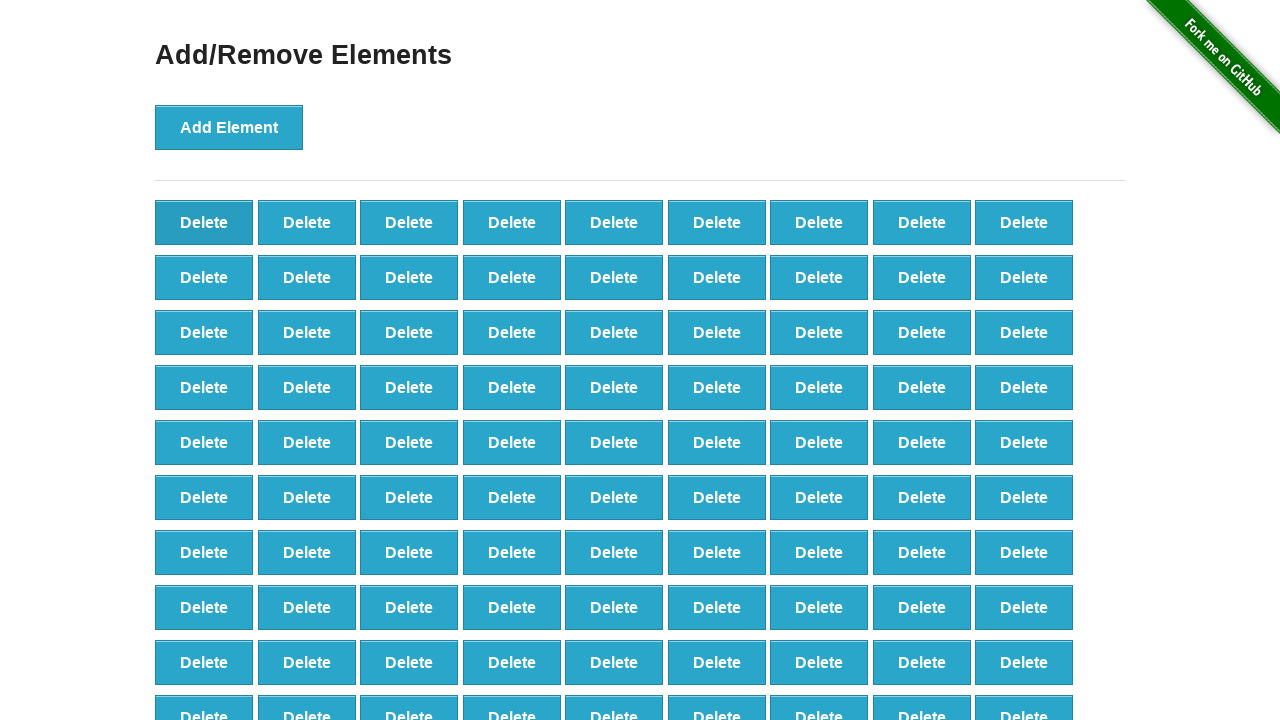

Clicked delete button (iteration 5/60) at (204, 222) on [onclick='deleteElement()'] >> nth=0
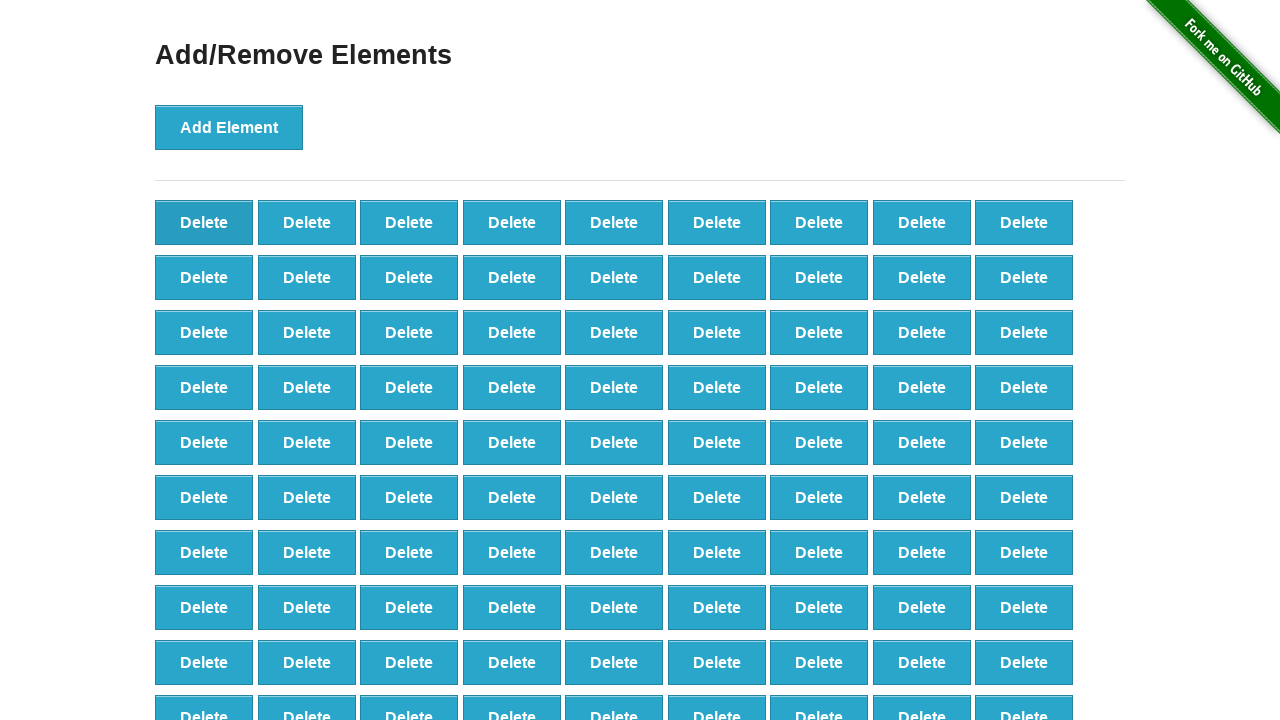

Clicked delete button (iteration 6/60) at (204, 222) on [onclick='deleteElement()'] >> nth=0
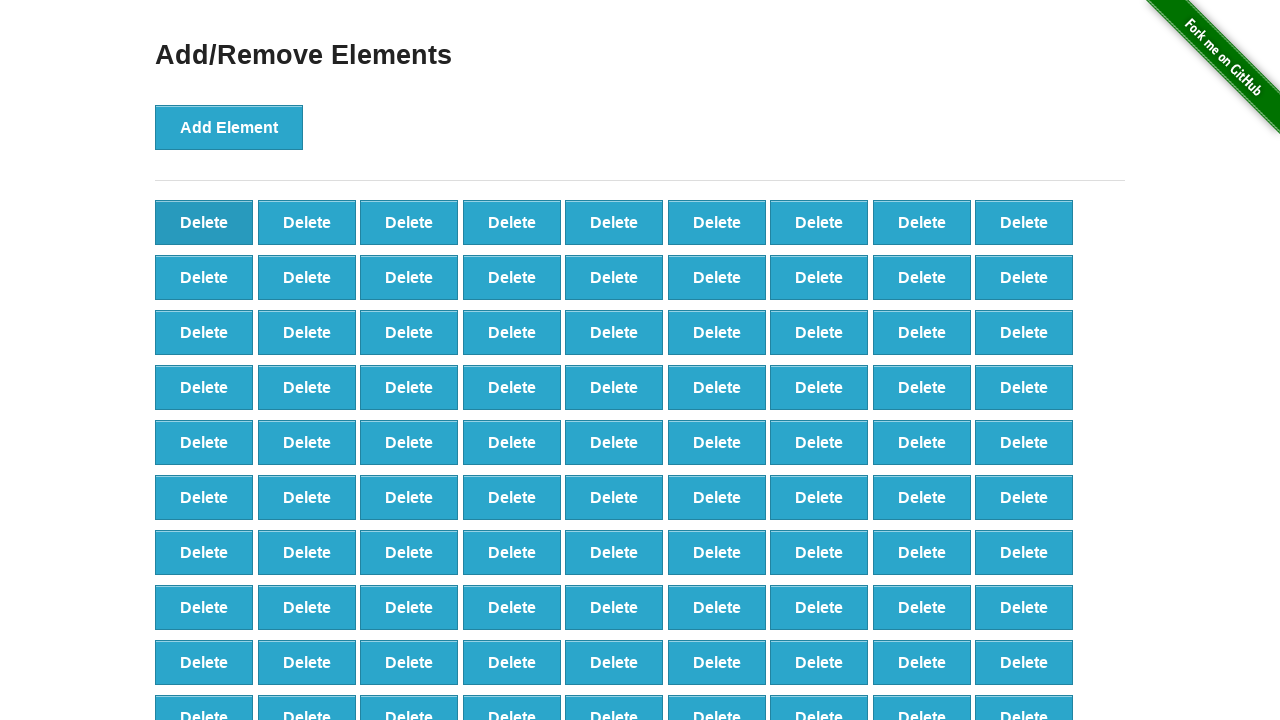

Clicked delete button (iteration 7/60) at (204, 222) on [onclick='deleteElement()'] >> nth=0
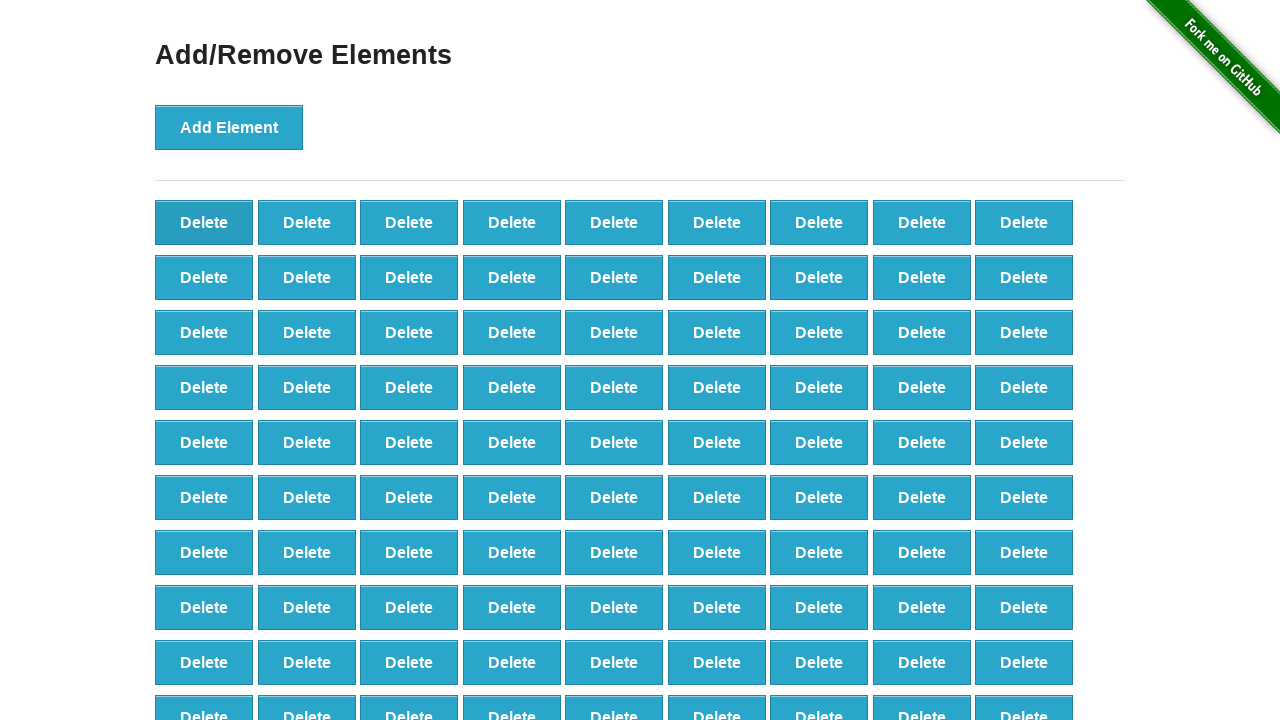

Clicked delete button (iteration 8/60) at (204, 222) on [onclick='deleteElement()'] >> nth=0
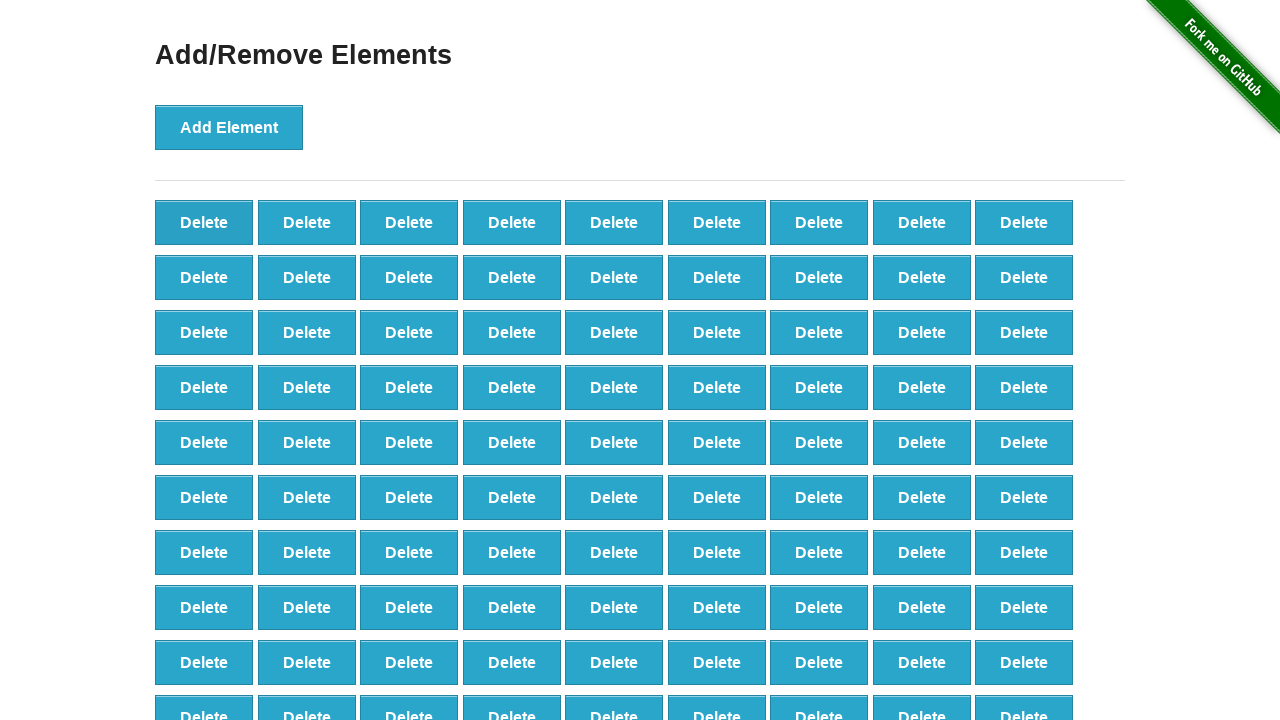

Clicked delete button (iteration 9/60) at (204, 222) on [onclick='deleteElement()'] >> nth=0
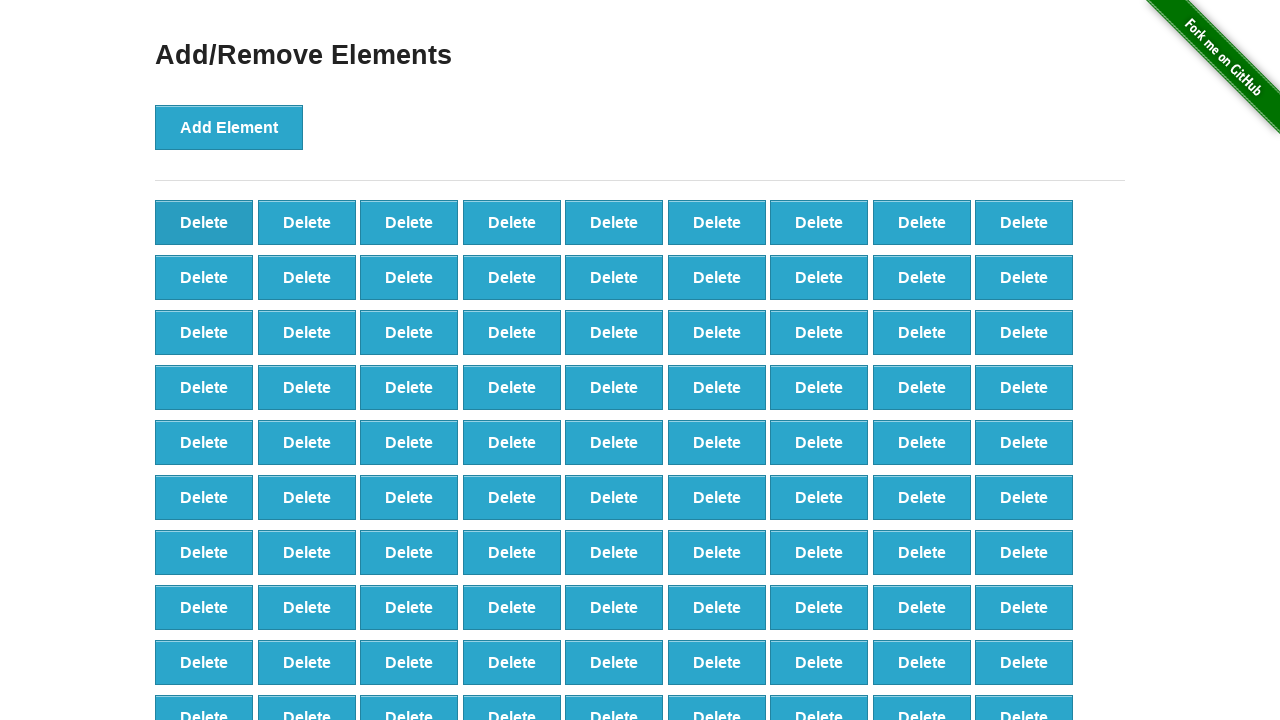

Clicked delete button (iteration 10/60) at (204, 222) on [onclick='deleteElement()'] >> nth=0
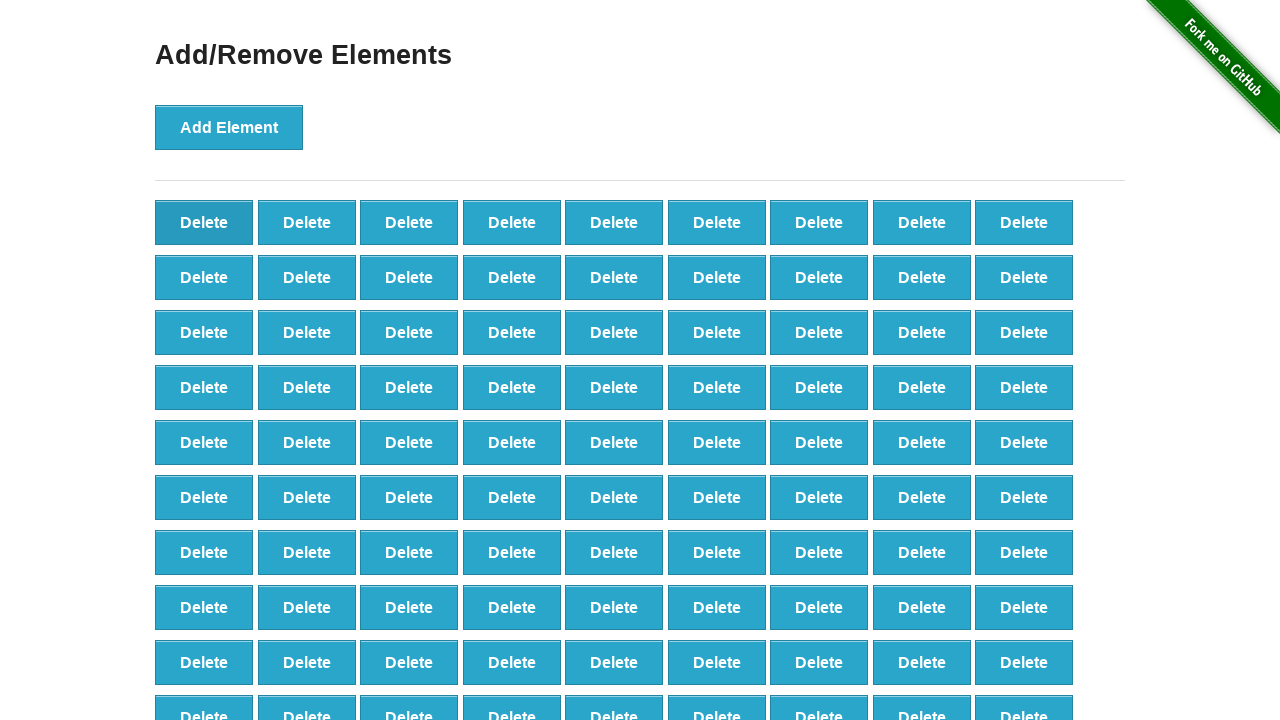

Clicked delete button (iteration 11/60) at (204, 222) on [onclick='deleteElement()'] >> nth=0
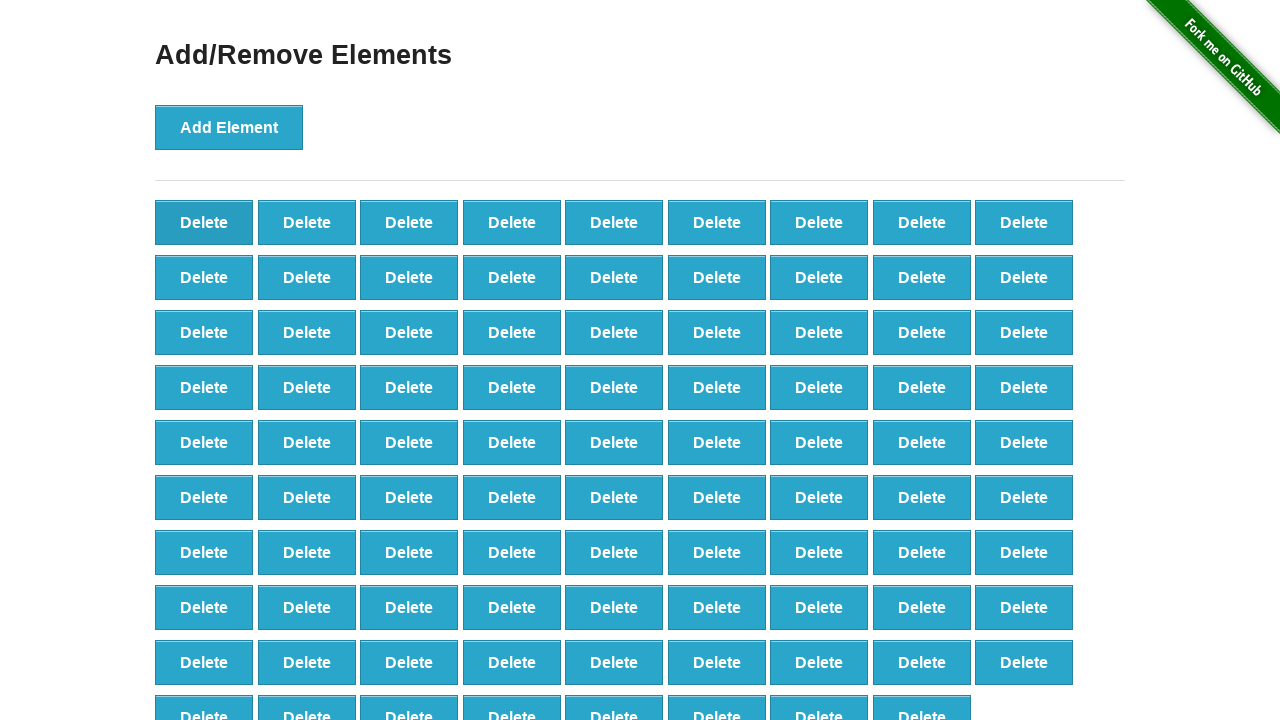

Clicked delete button (iteration 12/60) at (204, 222) on [onclick='deleteElement()'] >> nth=0
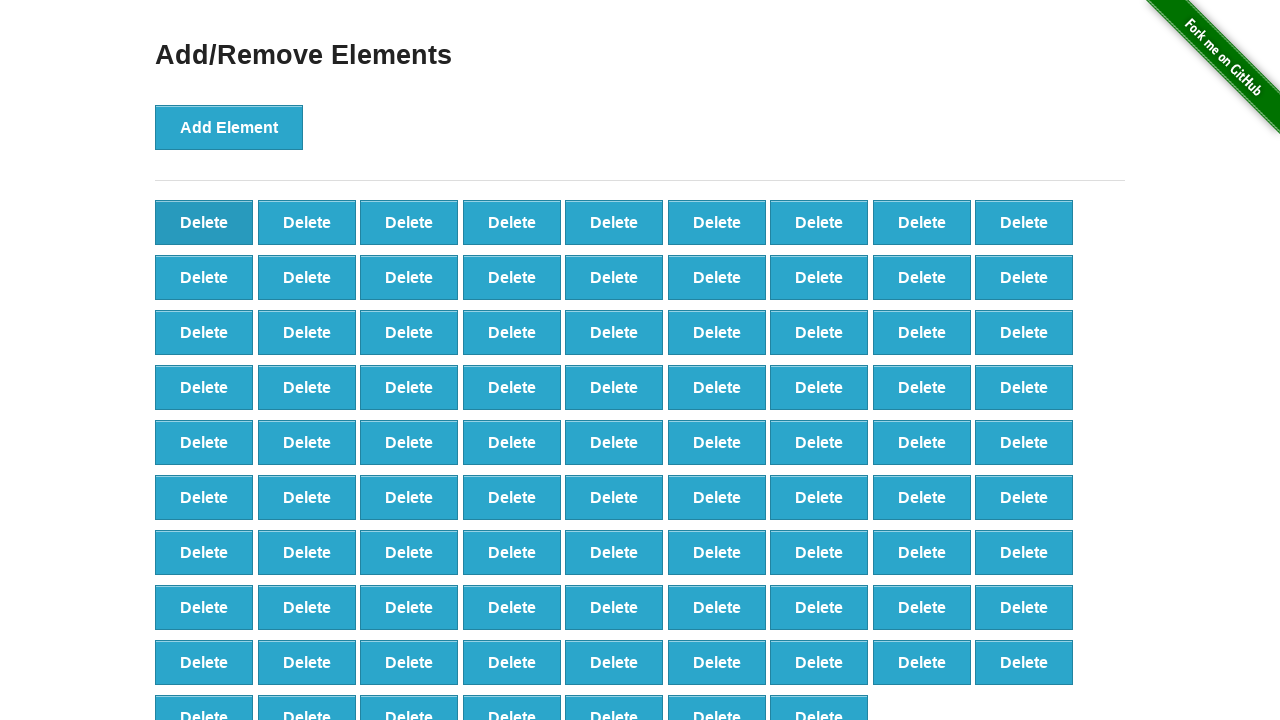

Clicked delete button (iteration 13/60) at (204, 222) on [onclick='deleteElement()'] >> nth=0
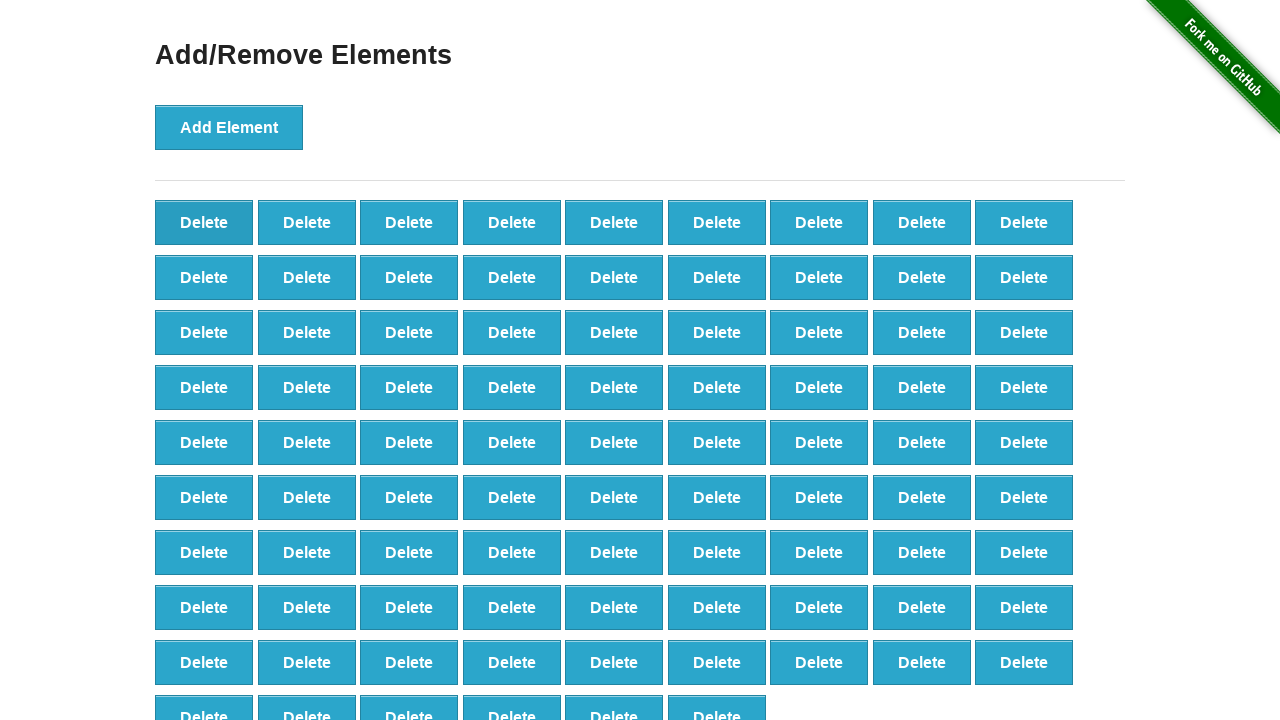

Clicked delete button (iteration 14/60) at (204, 222) on [onclick='deleteElement()'] >> nth=0
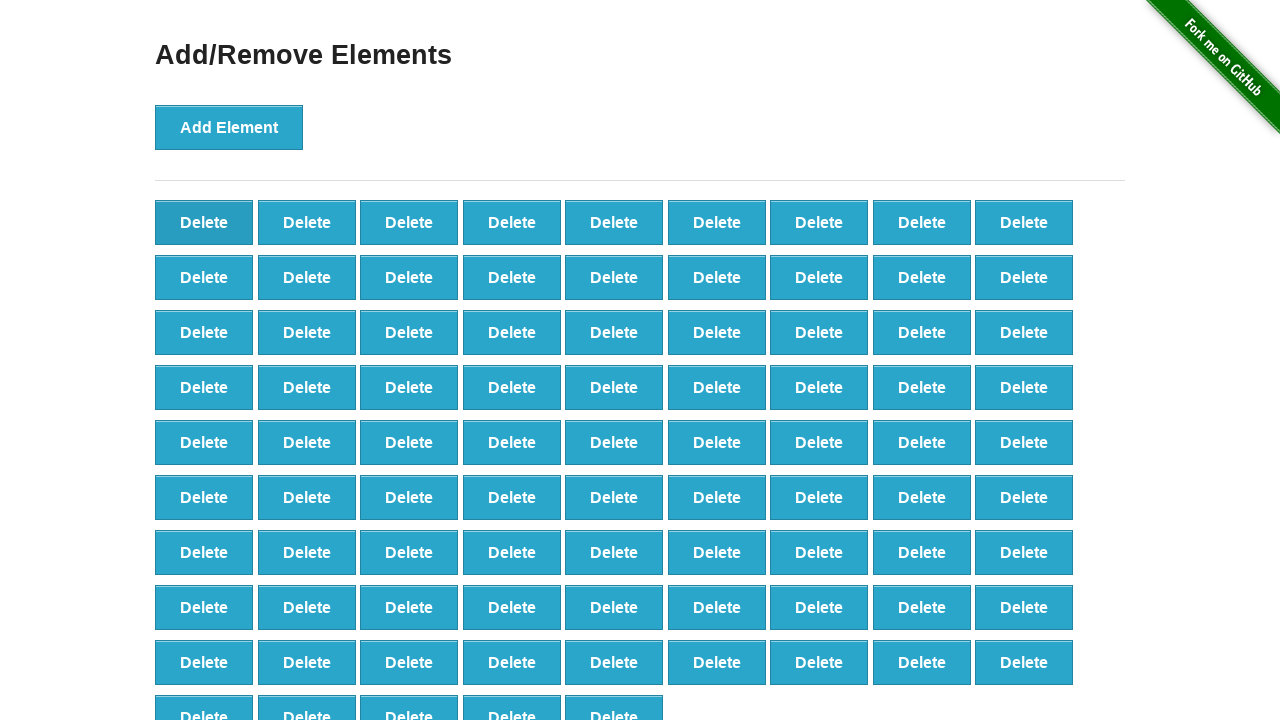

Clicked delete button (iteration 15/60) at (204, 222) on [onclick='deleteElement()'] >> nth=0
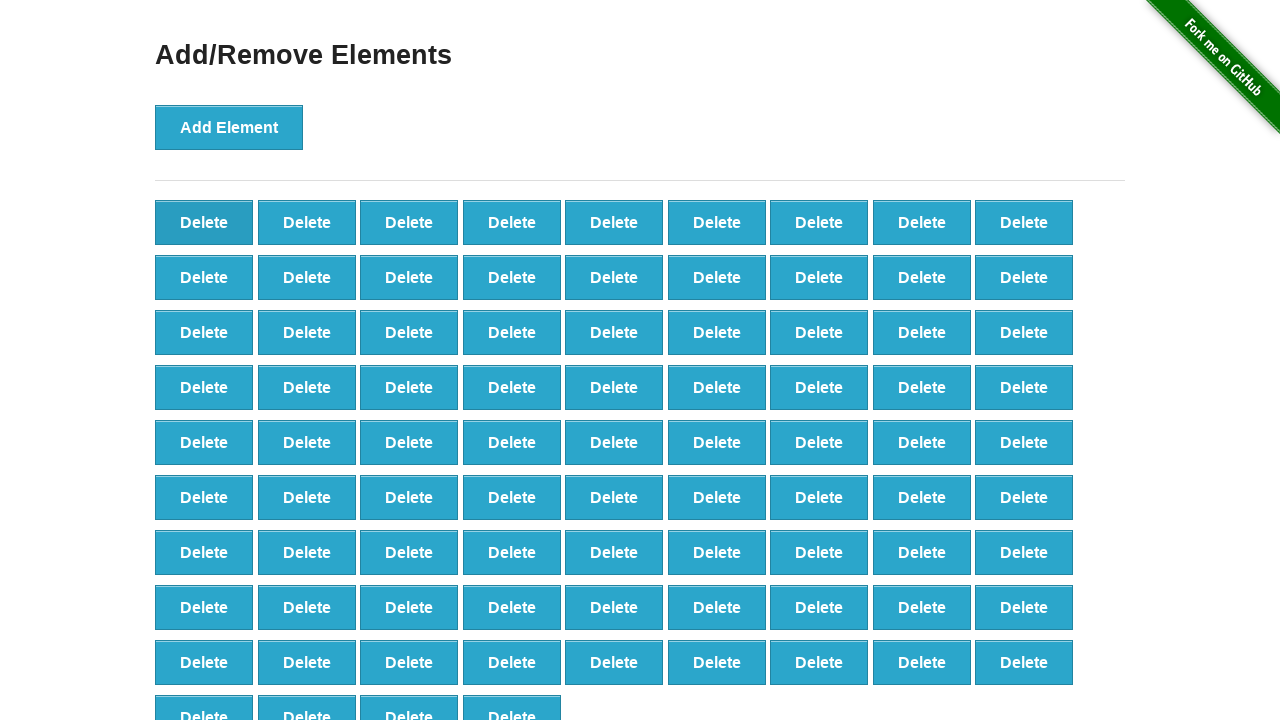

Clicked delete button (iteration 16/60) at (204, 222) on [onclick='deleteElement()'] >> nth=0
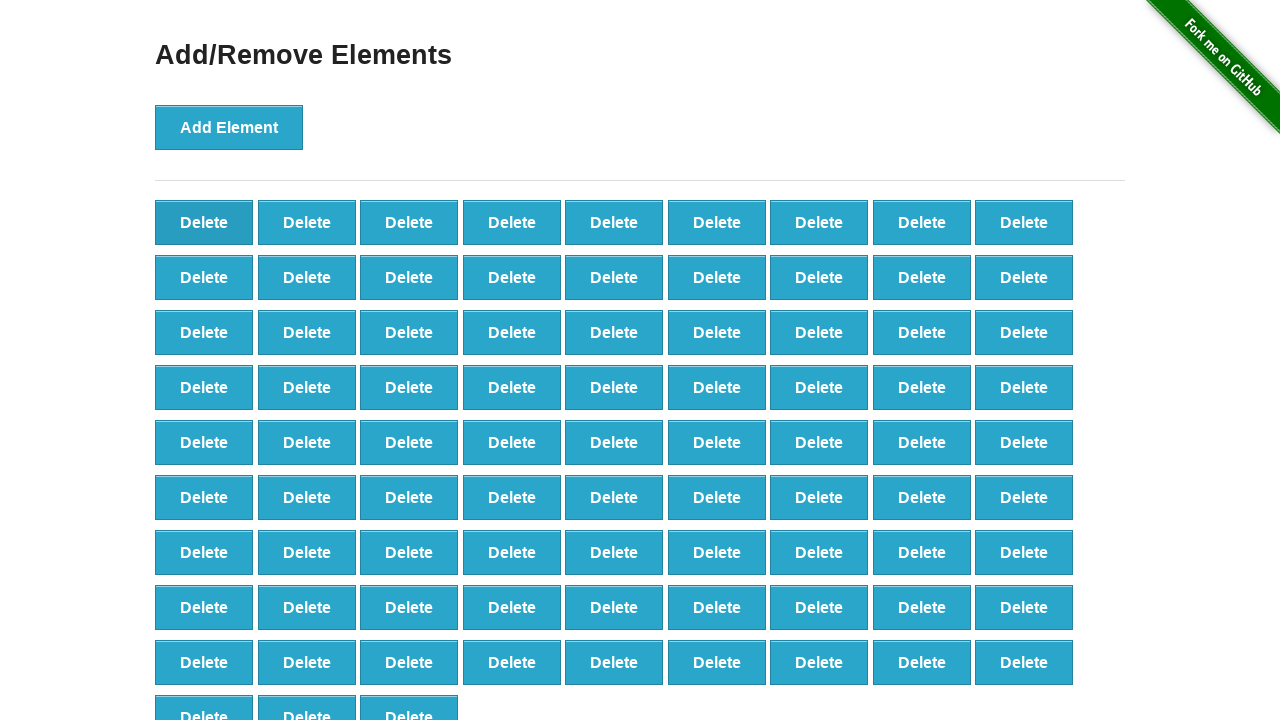

Clicked delete button (iteration 17/60) at (204, 222) on [onclick='deleteElement()'] >> nth=0
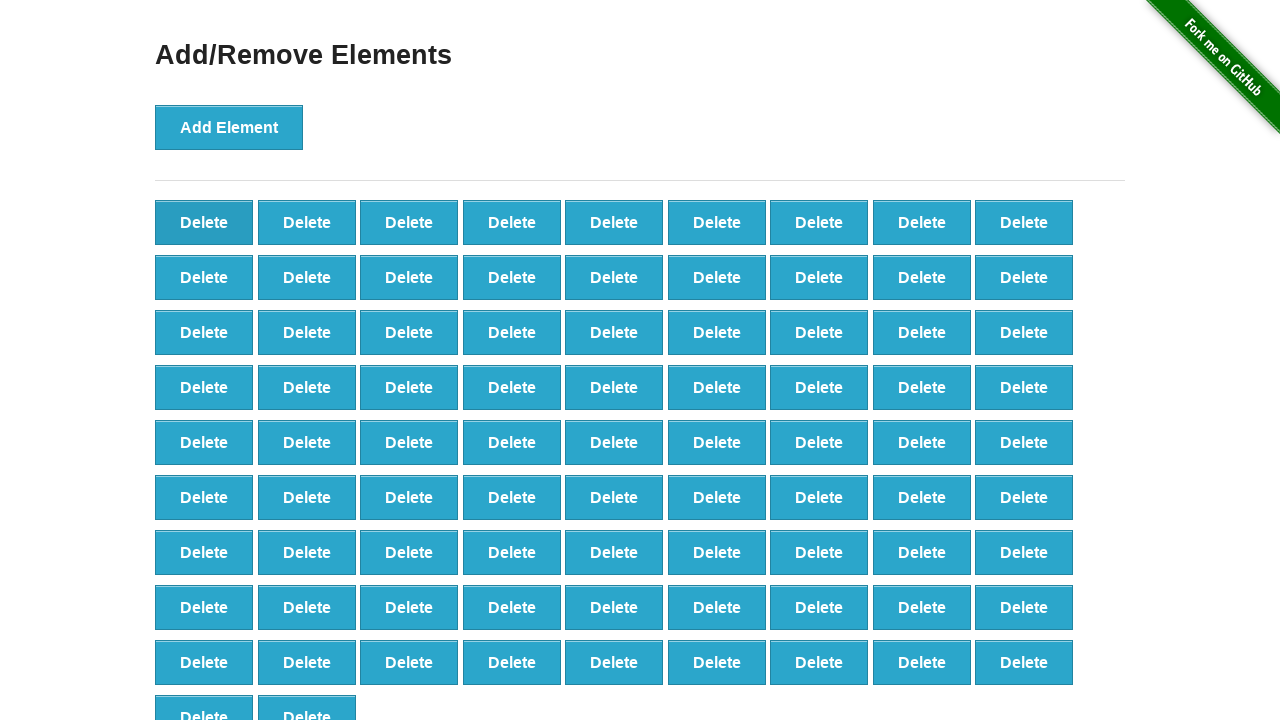

Clicked delete button (iteration 18/60) at (204, 222) on [onclick='deleteElement()'] >> nth=0
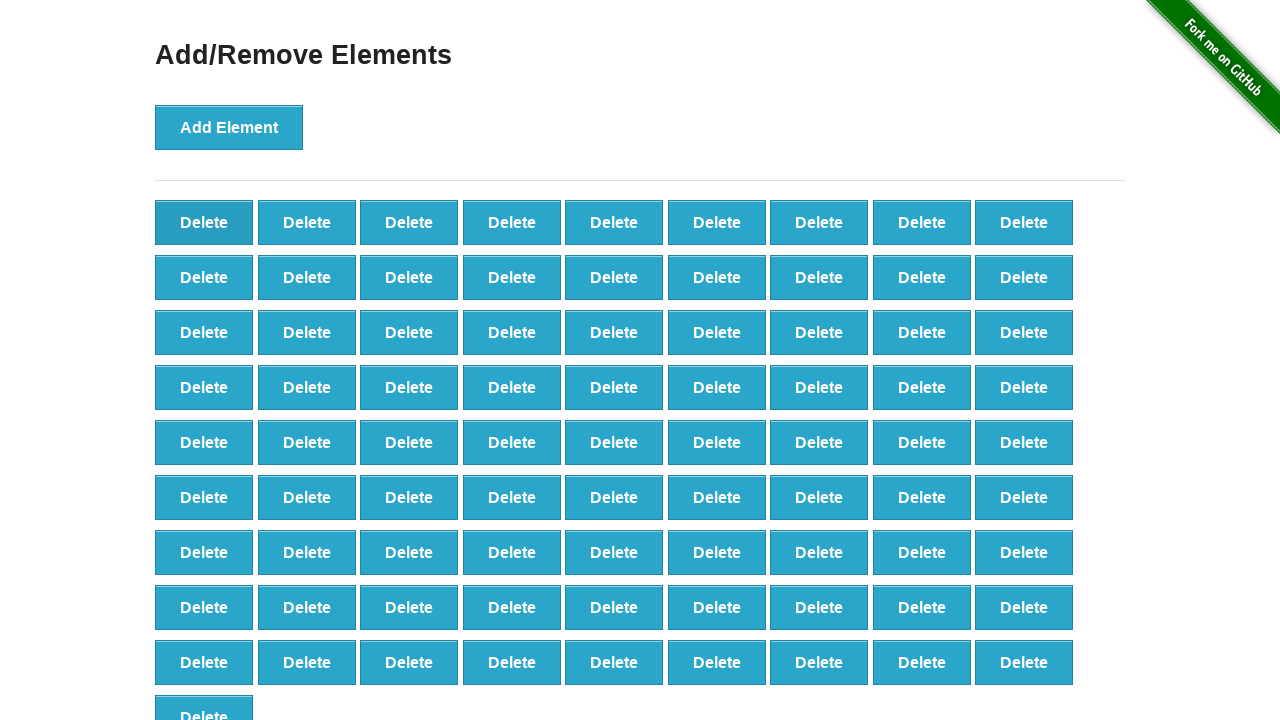

Clicked delete button (iteration 19/60) at (204, 222) on [onclick='deleteElement()'] >> nth=0
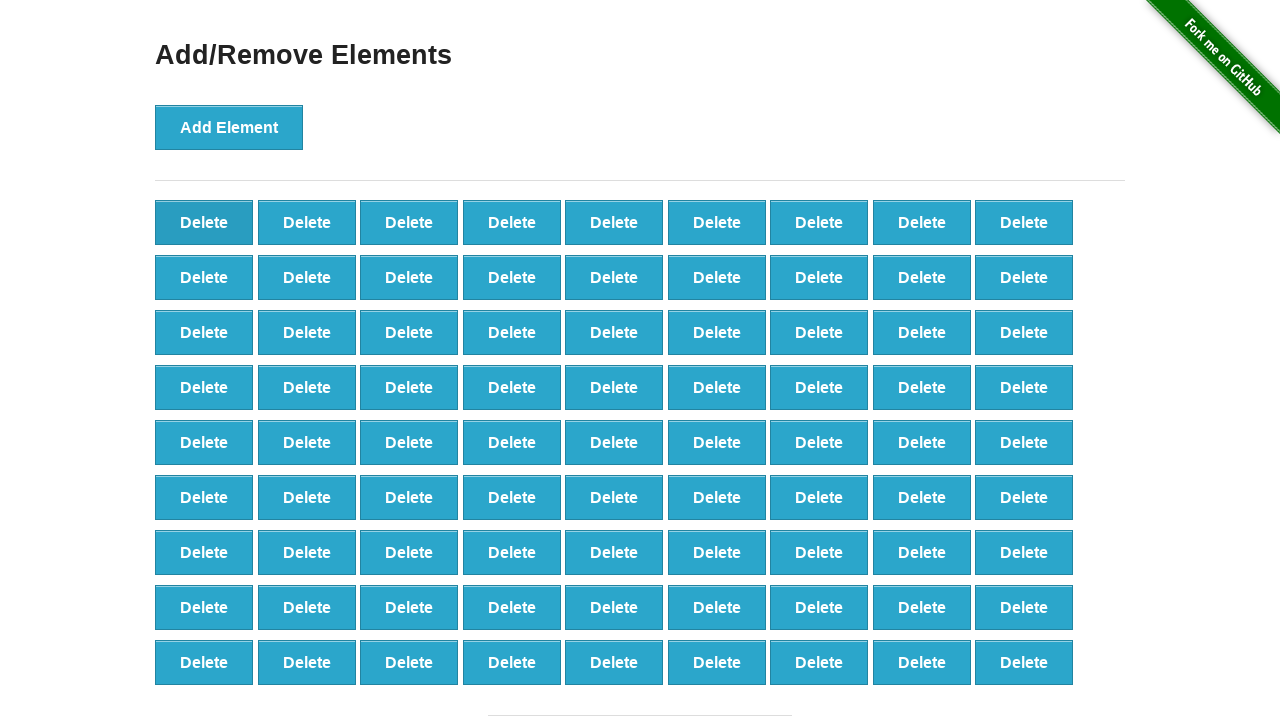

Clicked delete button (iteration 20/60) at (204, 222) on [onclick='deleteElement()'] >> nth=0
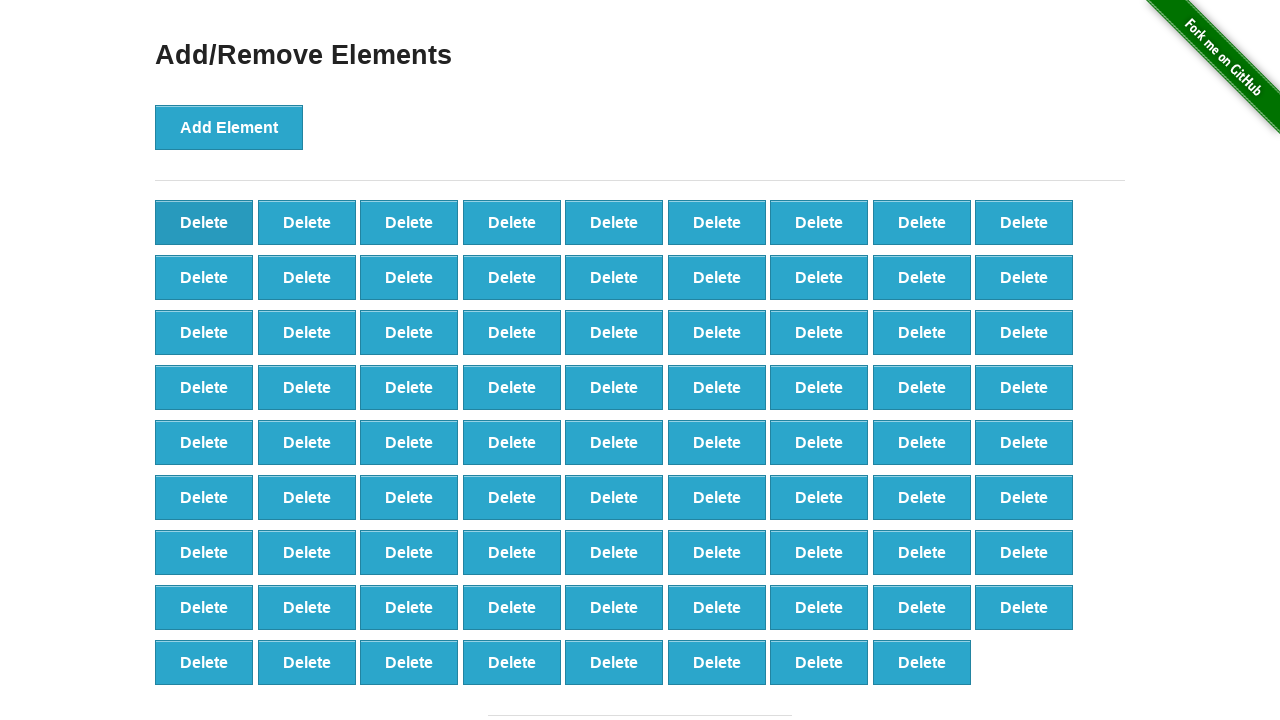

Clicked delete button (iteration 21/60) at (204, 222) on [onclick='deleteElement()'] >> nth=0
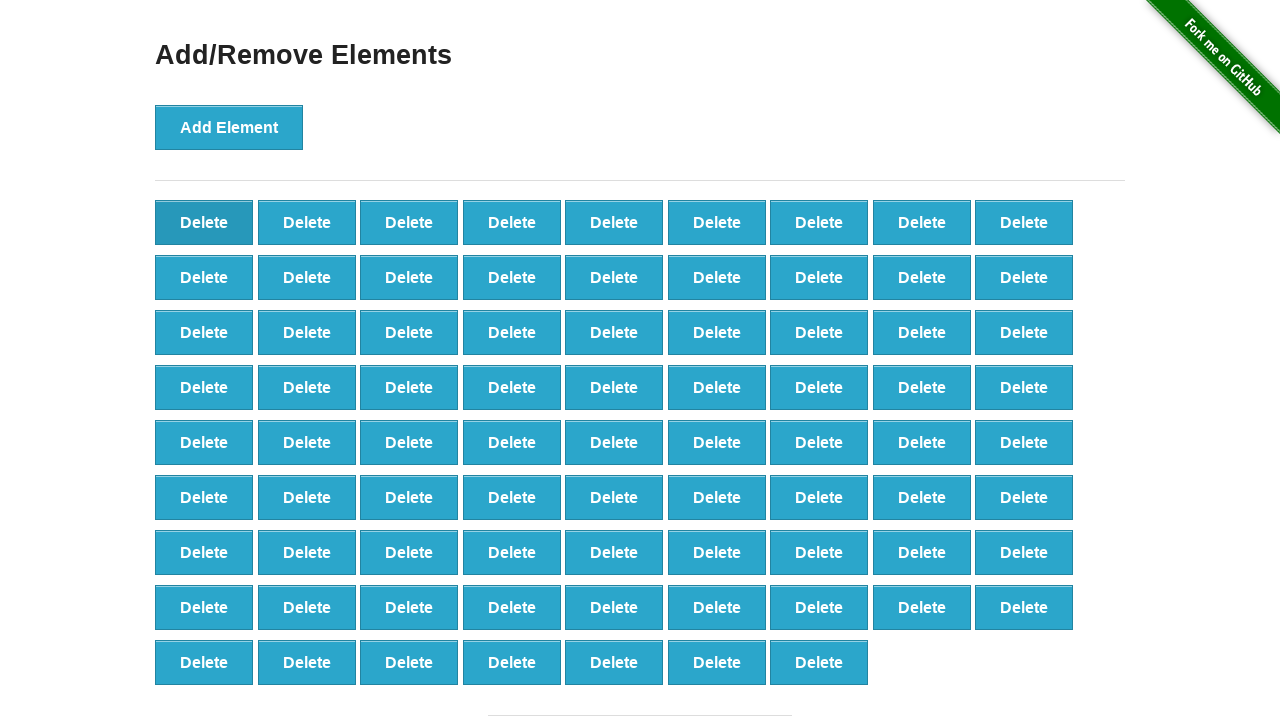

Clicked delete button (iteration 22/60) at (204, 222) on [onclick='deleteElement()'] >> nth=0
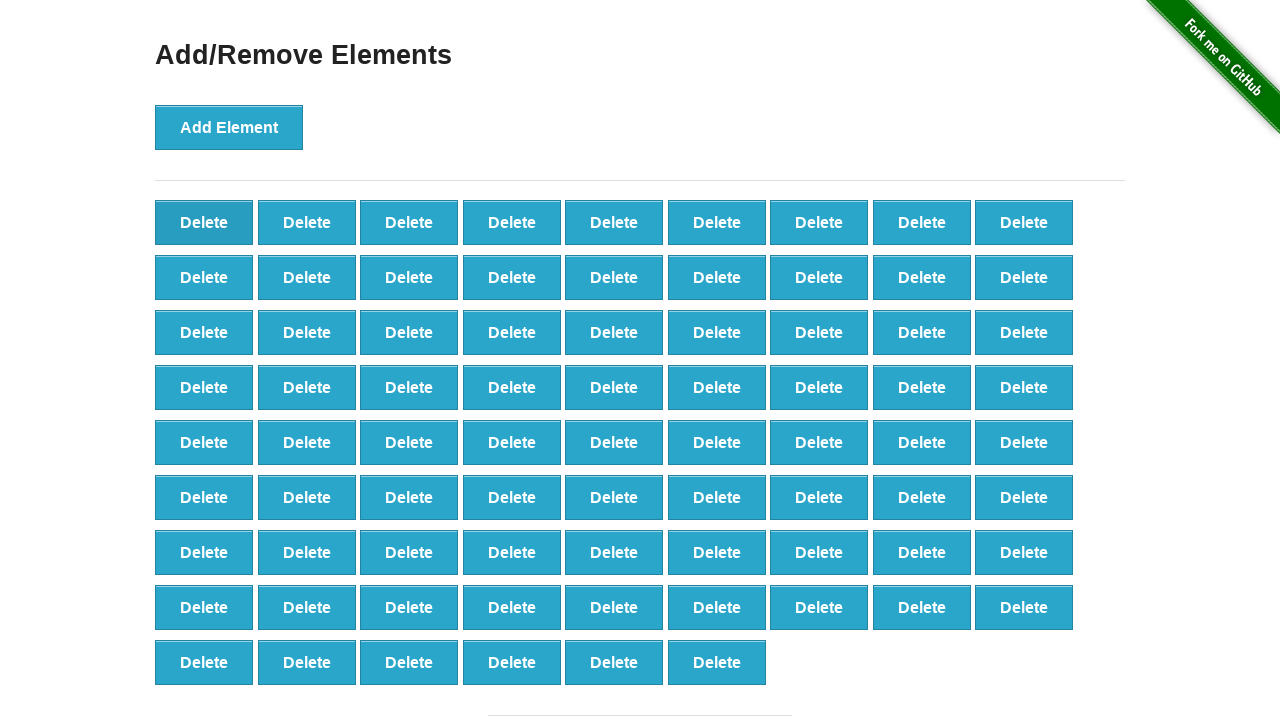

Clicked delete button (iteration 23/60) at (204, 222) on [onclick='deleteElement()'] >> nth=0
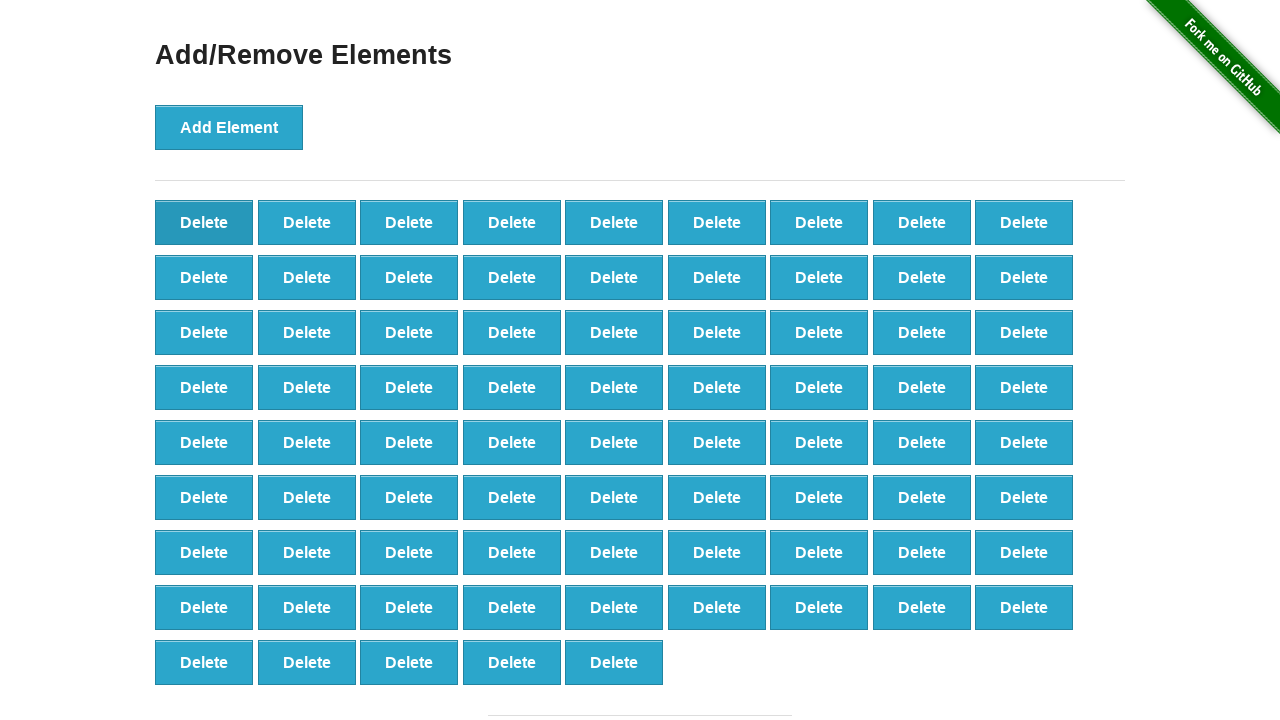

Clicked delete button (iteration 24/60) at (204, 222) on [onclick='deleteElement()'] >> nth=0
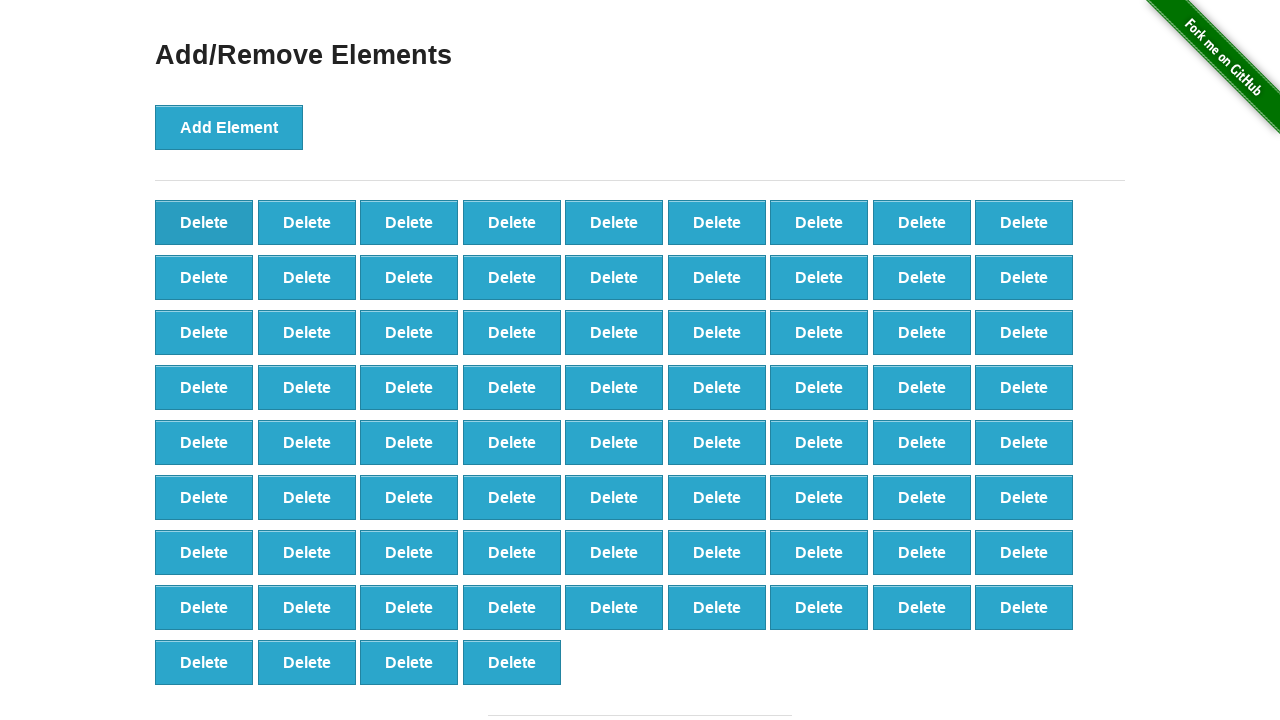

Clicked delete button (iteration 25/60) at (204, 222) on [onclick='deleteElement()'] >> nth=0
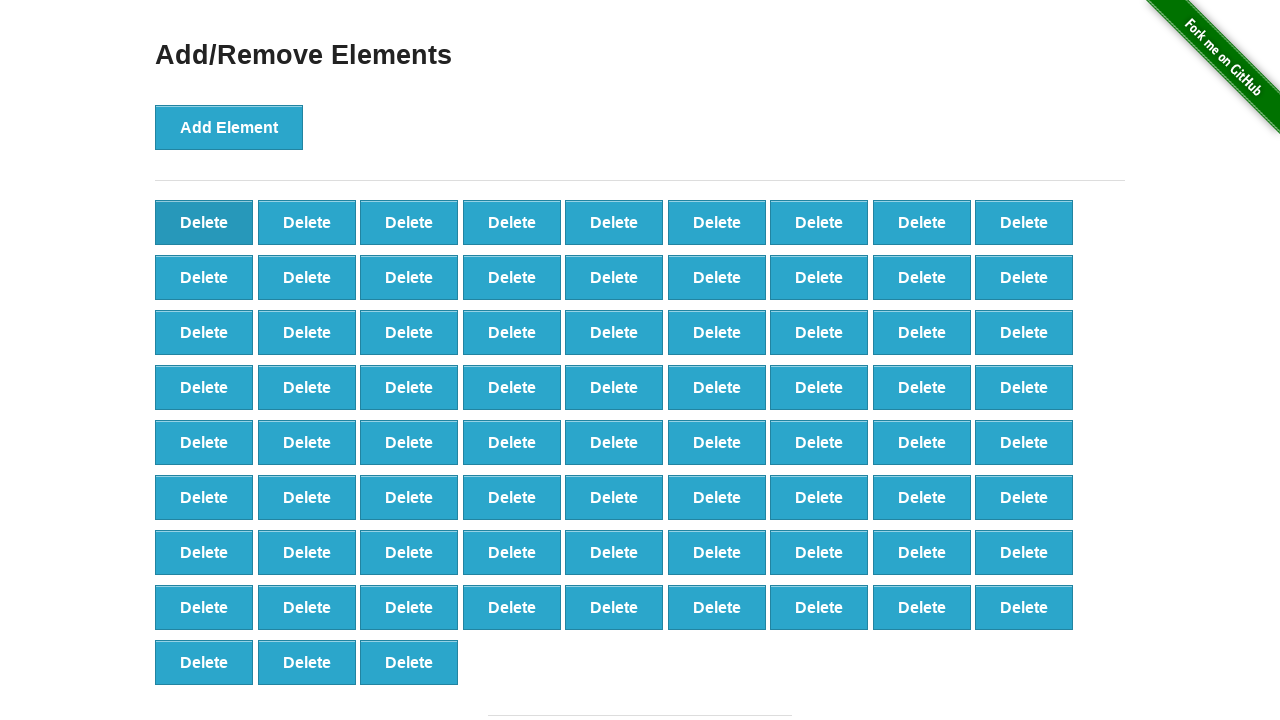

Clicked delete button (iteration 26/60) at (204, 222) on [onclick='deleteElement()'] >> nth=0
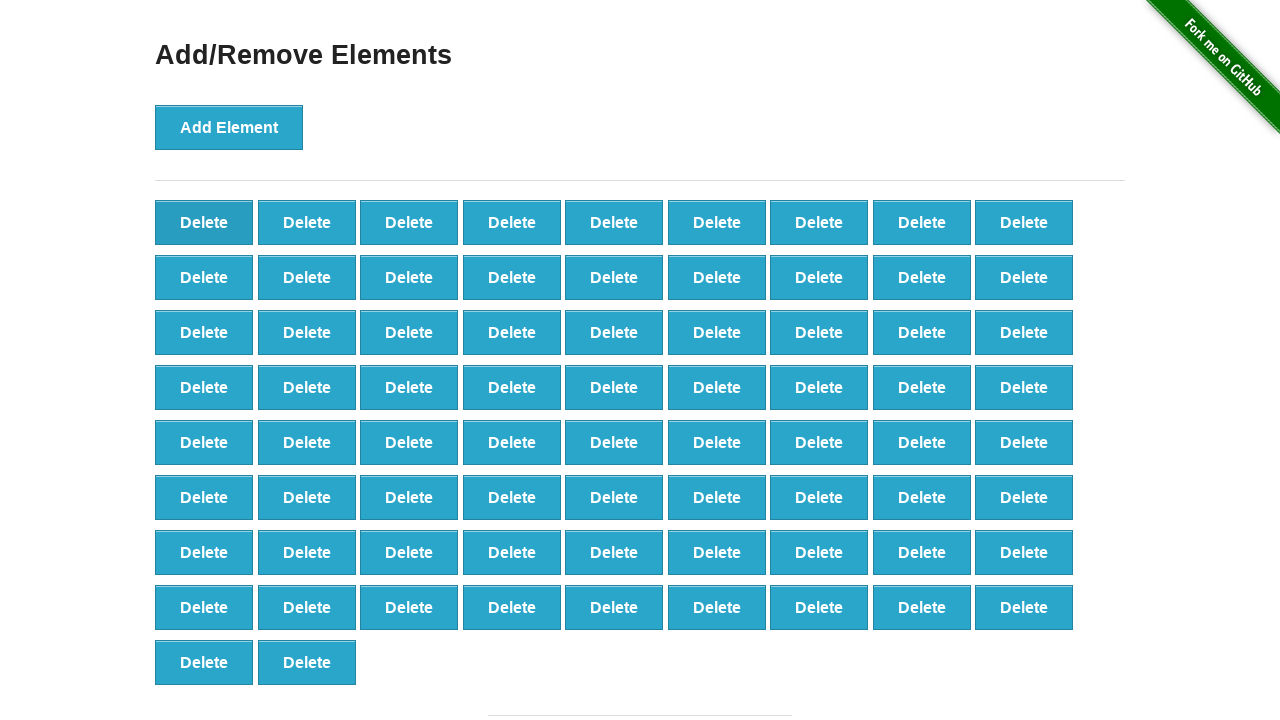

Clicked delete button (iteration 27/60) at (204, 222) on [onclick='deleteElement()'] >> nth=0
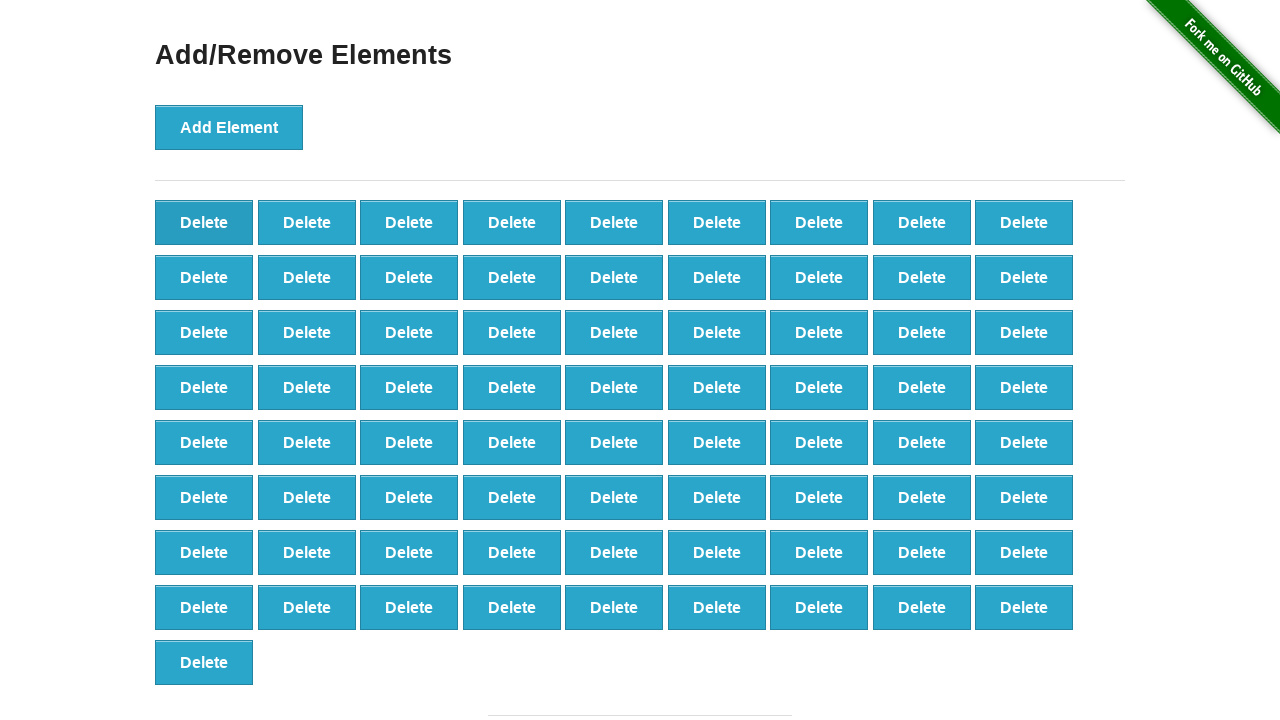

Clicked delete button (iteration 28/60) at (204, 222) on [onclick='deleteElement()'] >> nth=0
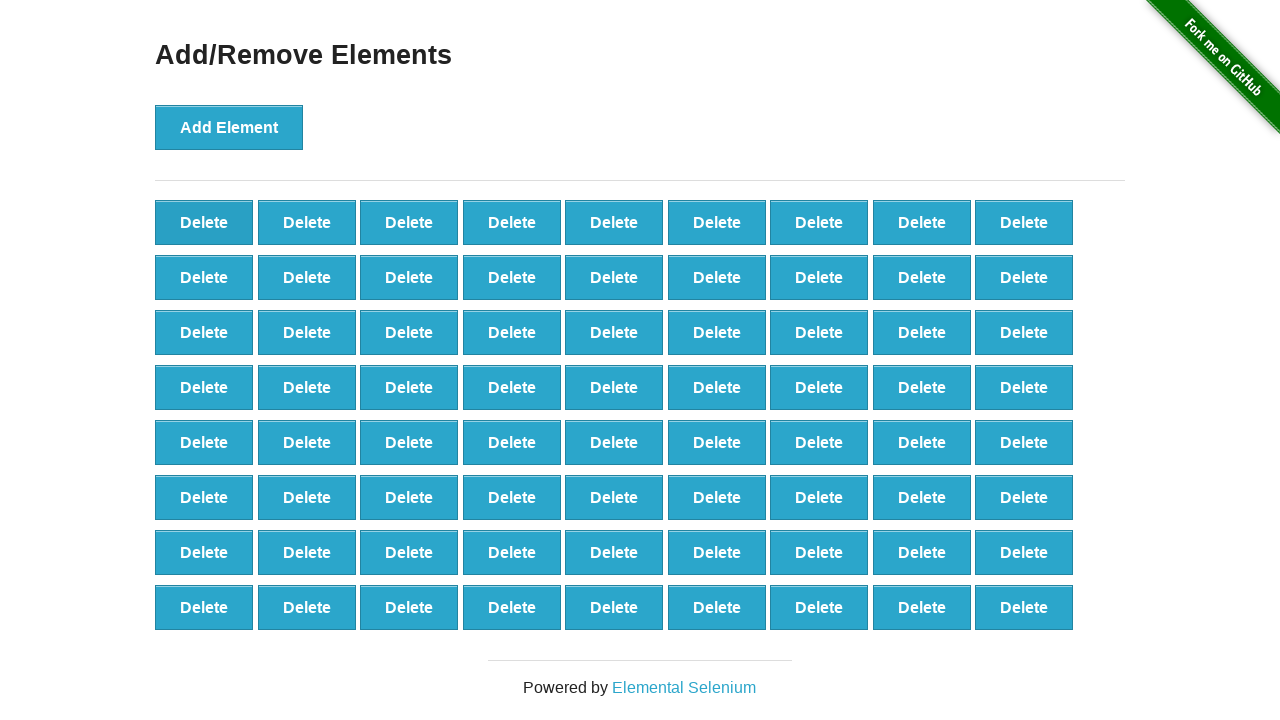

Clicked delete button (iteration 29/60) at (204, 222) on [onclick='deleteElement()'] >> nth=0
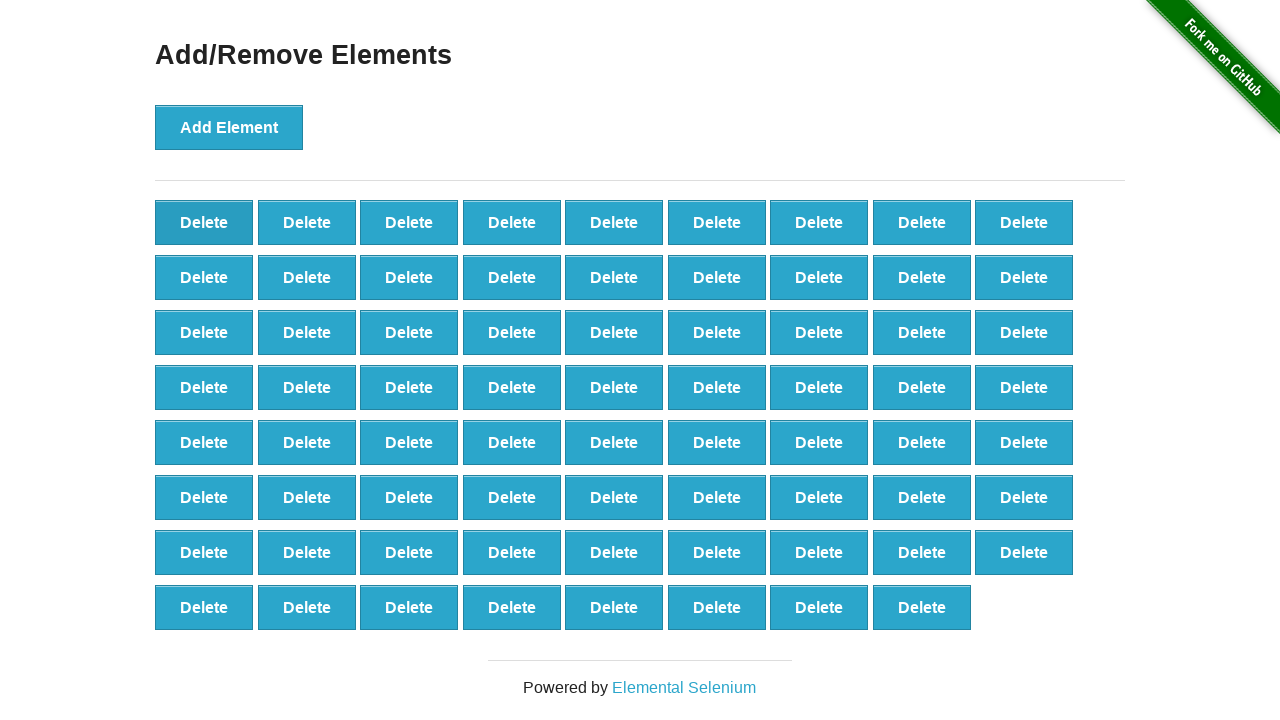

Clicked delete button (iteration 30/60) at (204, 222) on [onclick='deleteElement()'] >> nth=0
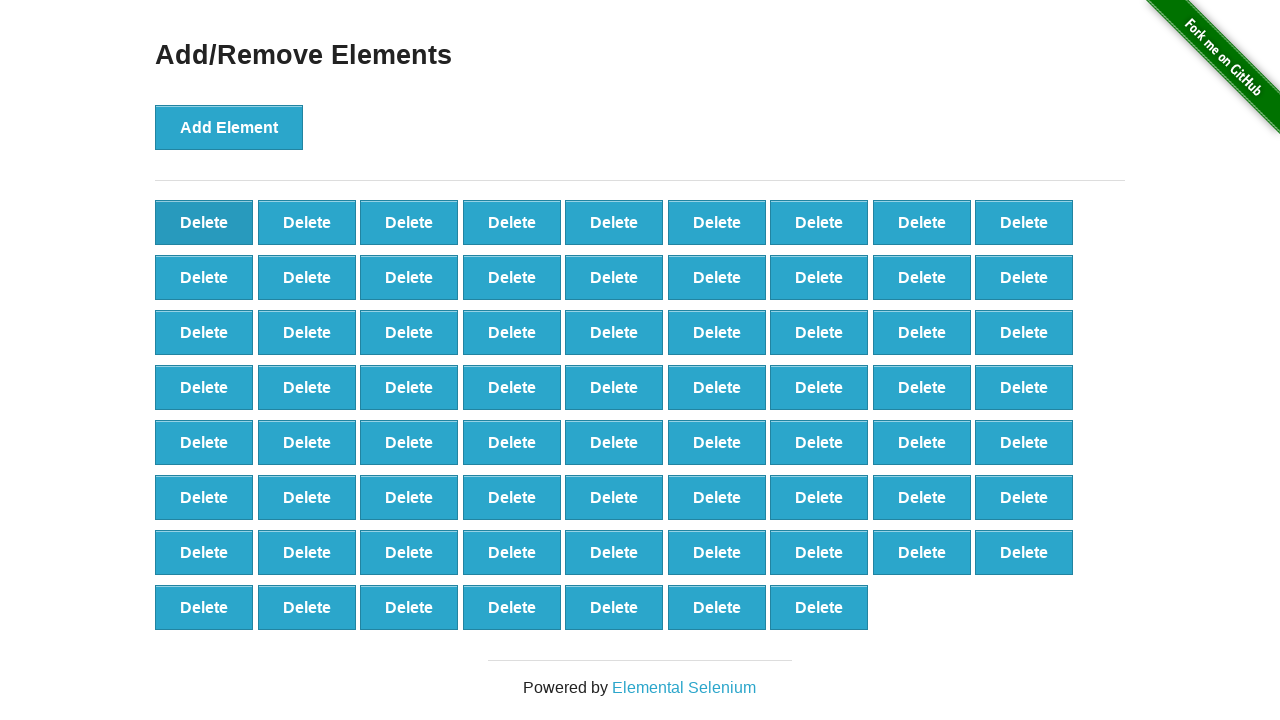

Clicked delete button (iteration 31/60) at (204, 222) on [onclick='deleteElement()'] >> nth=0
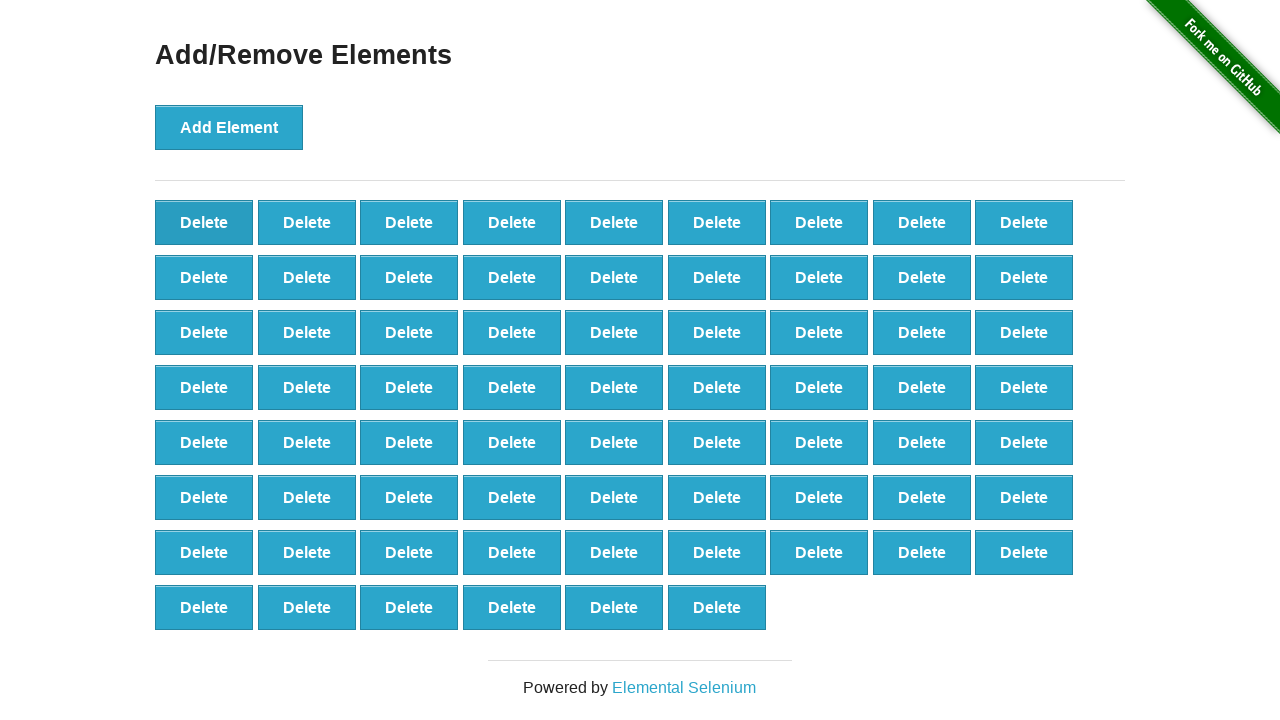

Clicked delete button (iteration 32/60) at (204, 222) on [onclick='deleteElement()'] >> nth=0
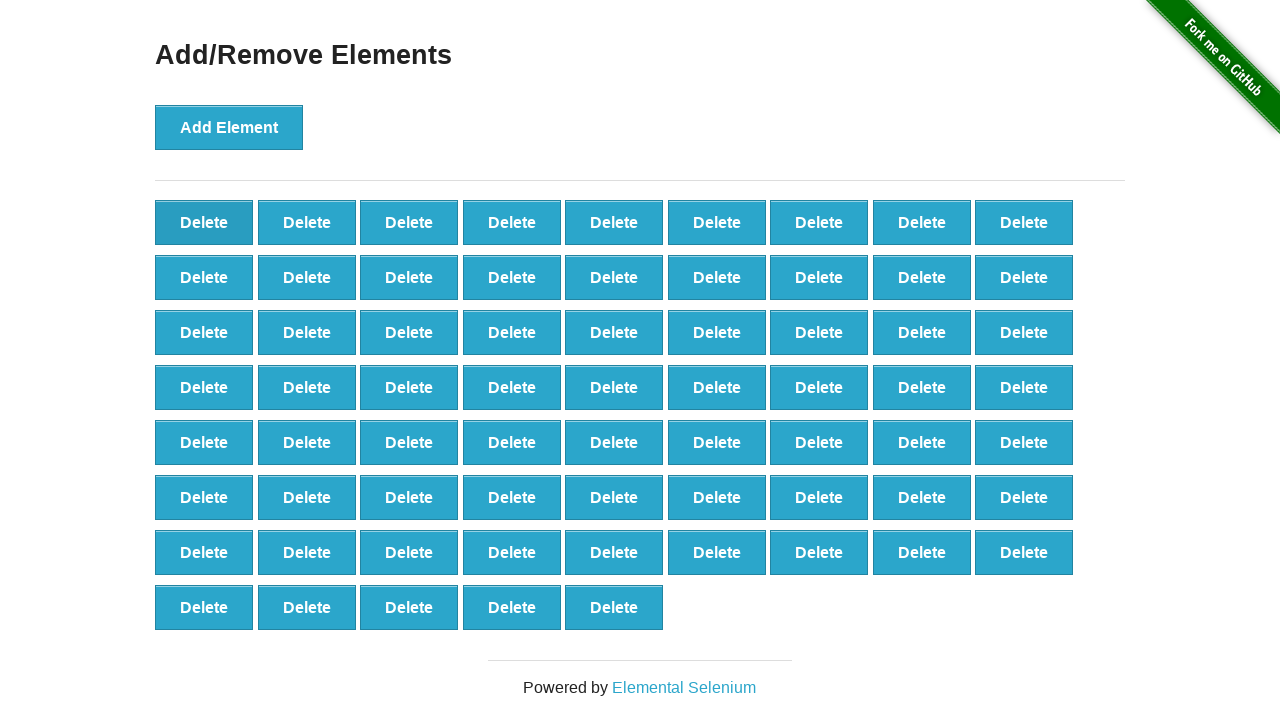

Clicked delete button (iteration 33/60) at (204, 222) on [onclick='deleteElement()'] >> nth=0
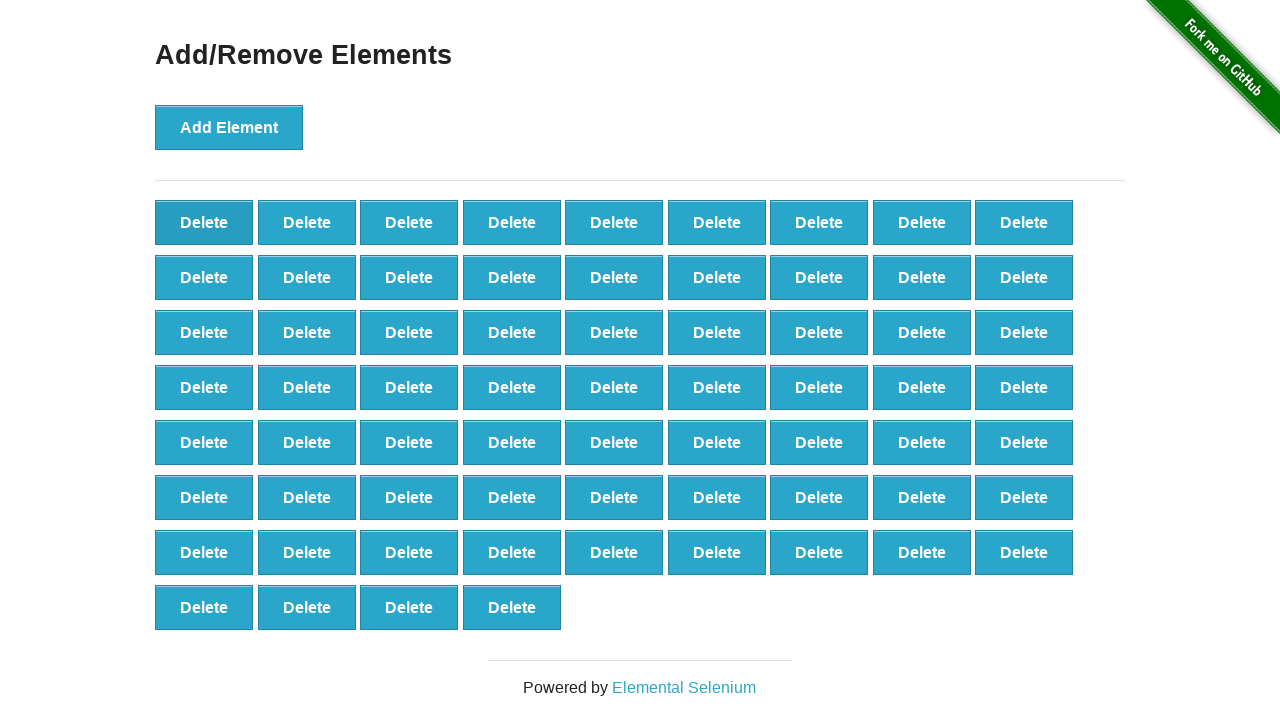

Clicked delete button (iteration 34/60) at (204, 222) on [onclick='deleteElement()'] >> nth=0
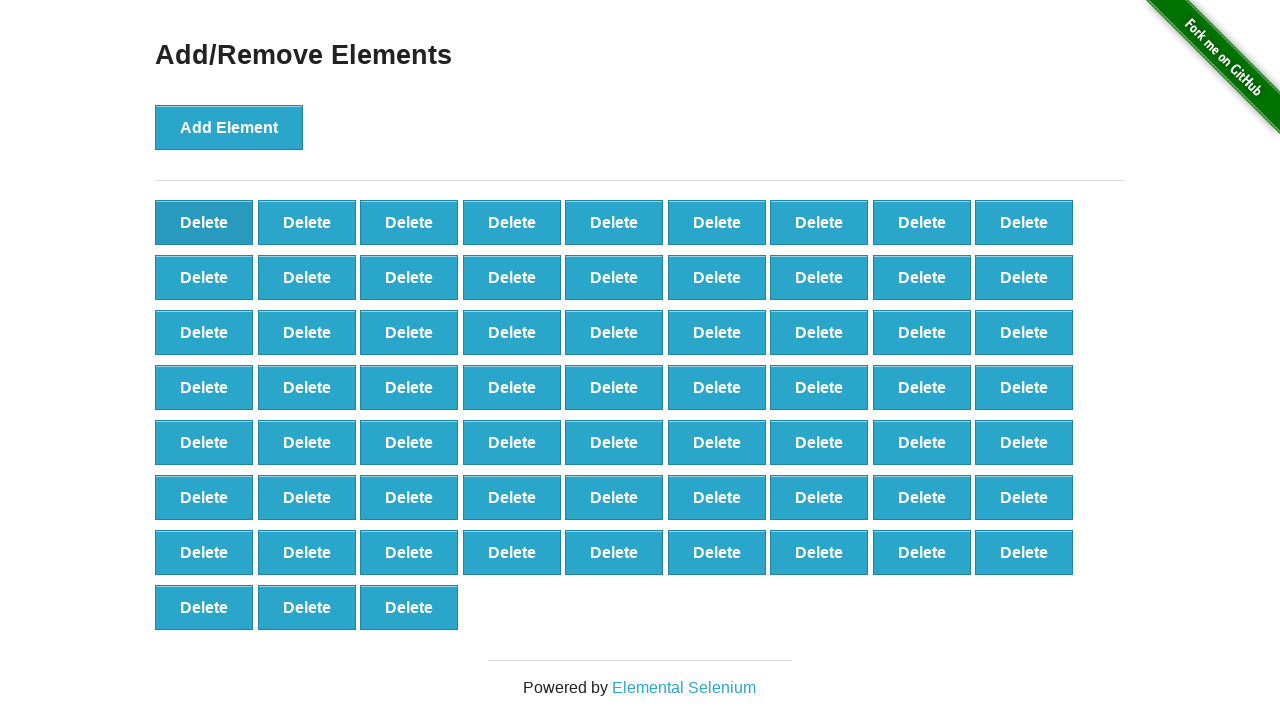

Clicked delete button (iteration 35/60) at (204, 222) on [onclick='deleteElement()'] >> nth=0
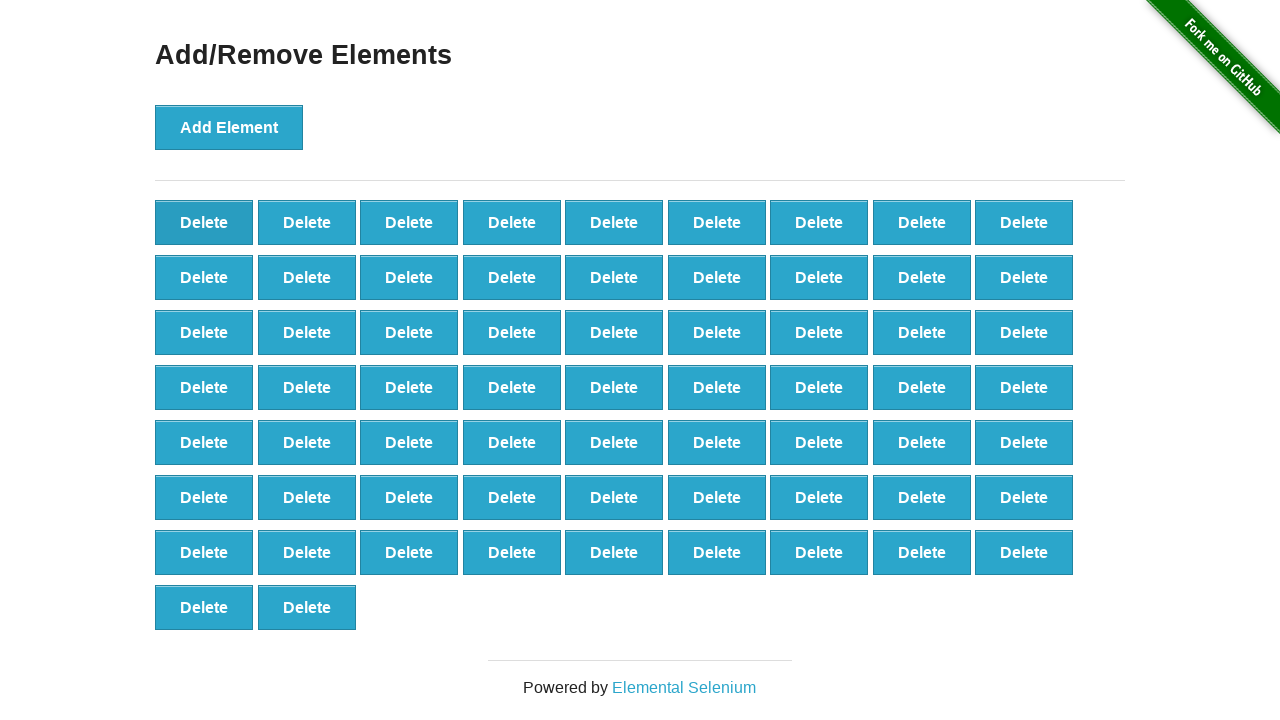

Clicked delete button (iteration 36/60) at (204, 222) on [onclick='deleteElement()'] >> nth=0
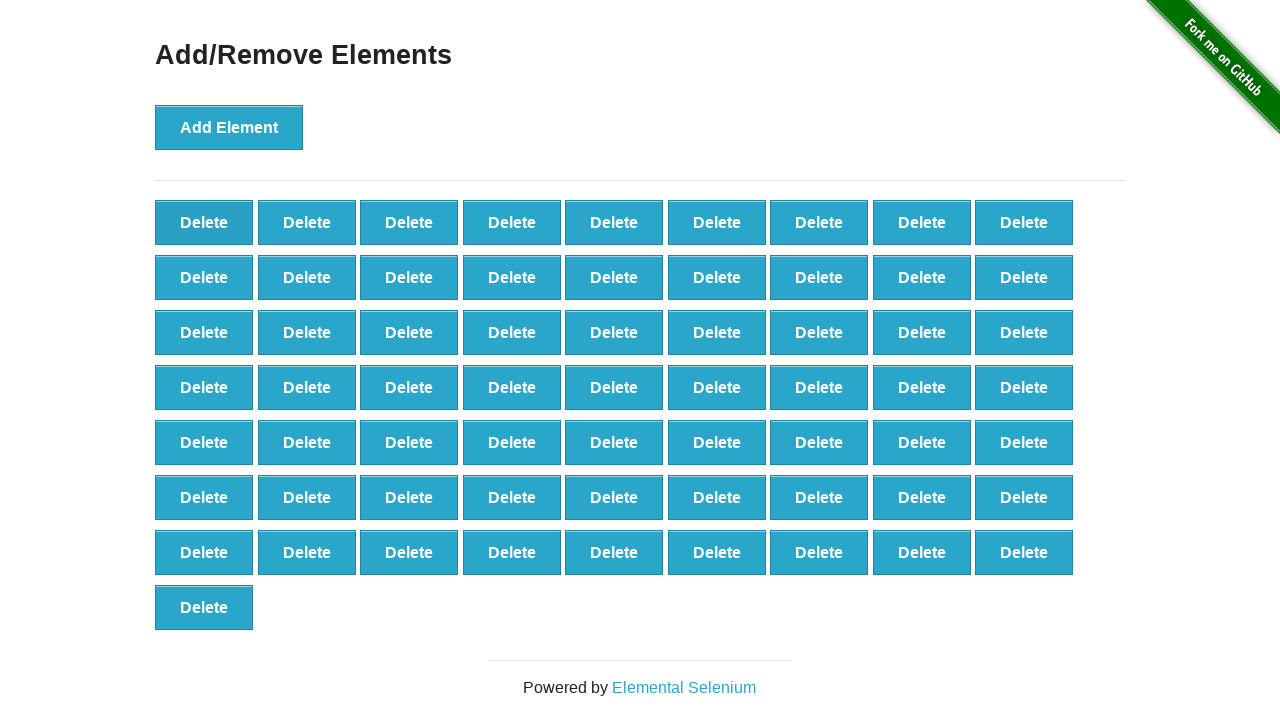

Clicked delete button (iteration 37/60) at (204, 222) on [onclick='deleteElement()'] >> nth=0
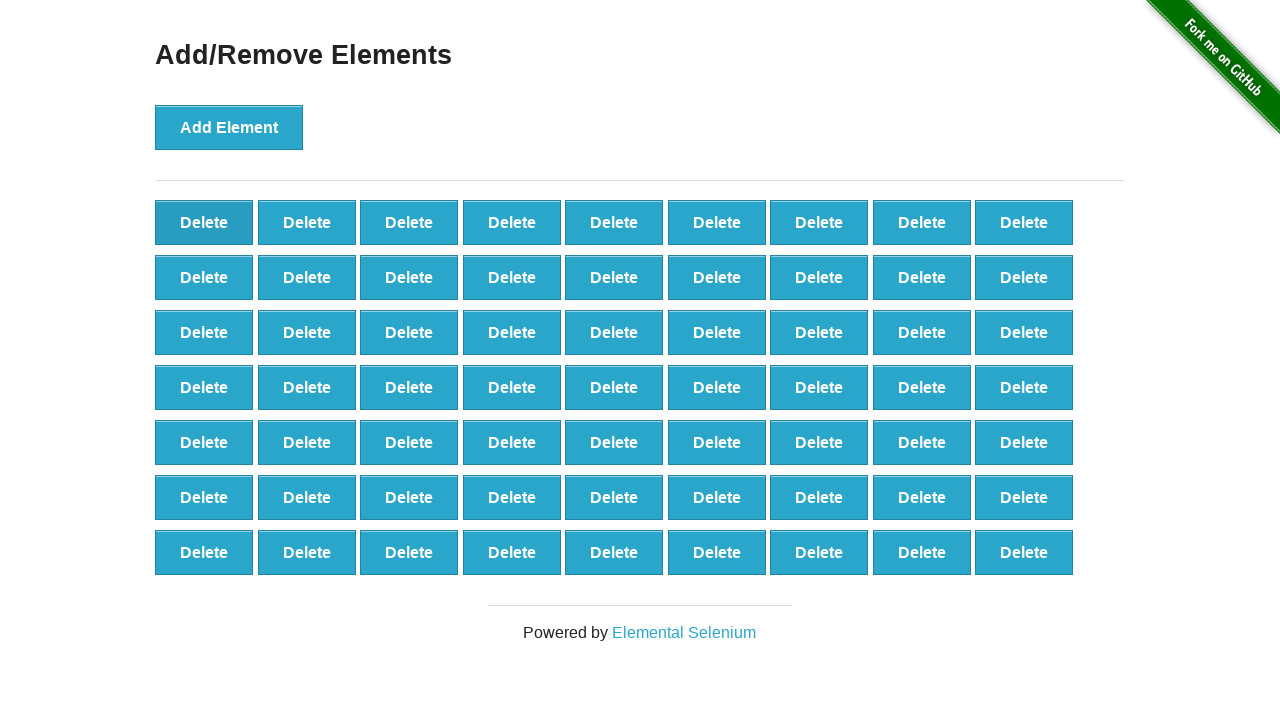

Clicked delete button (iteration 38/60) at (204, 222) on [onclick='deleteElement()'] >> nth=0
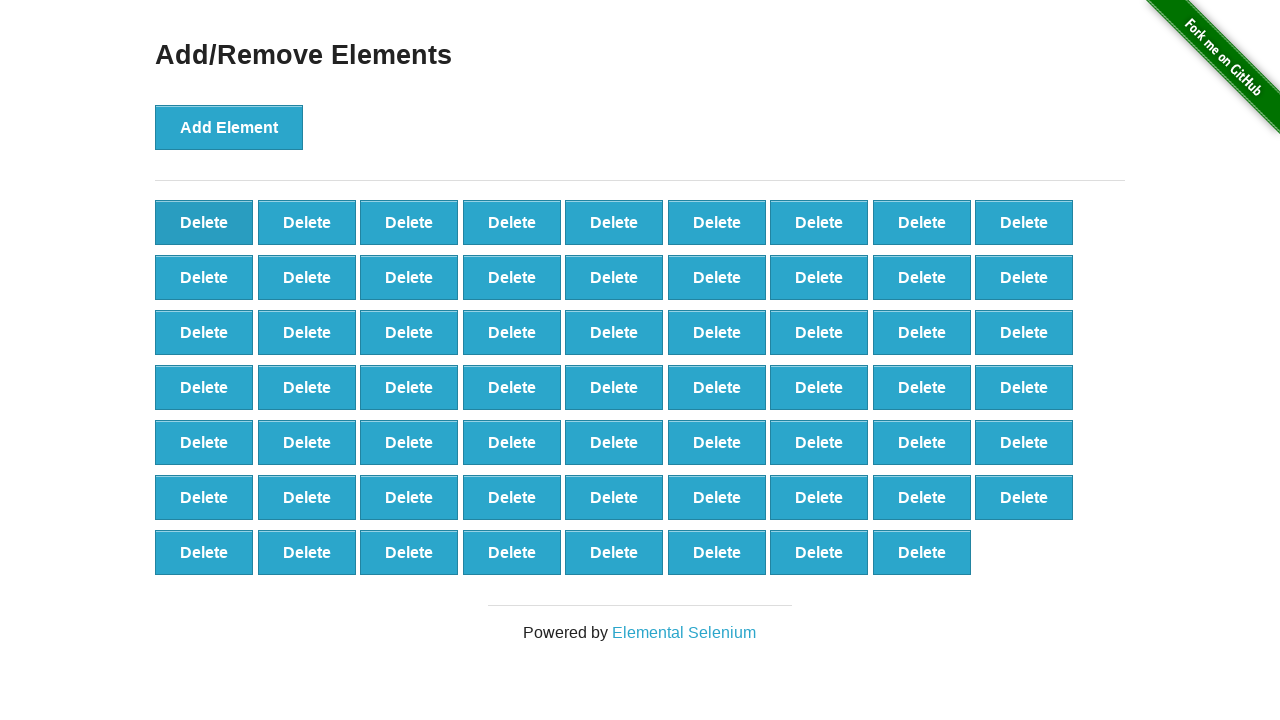

Clicked delete button (iteration 39/60) at (204, 222) on [onclick='deleteElement()'] >> nth=0
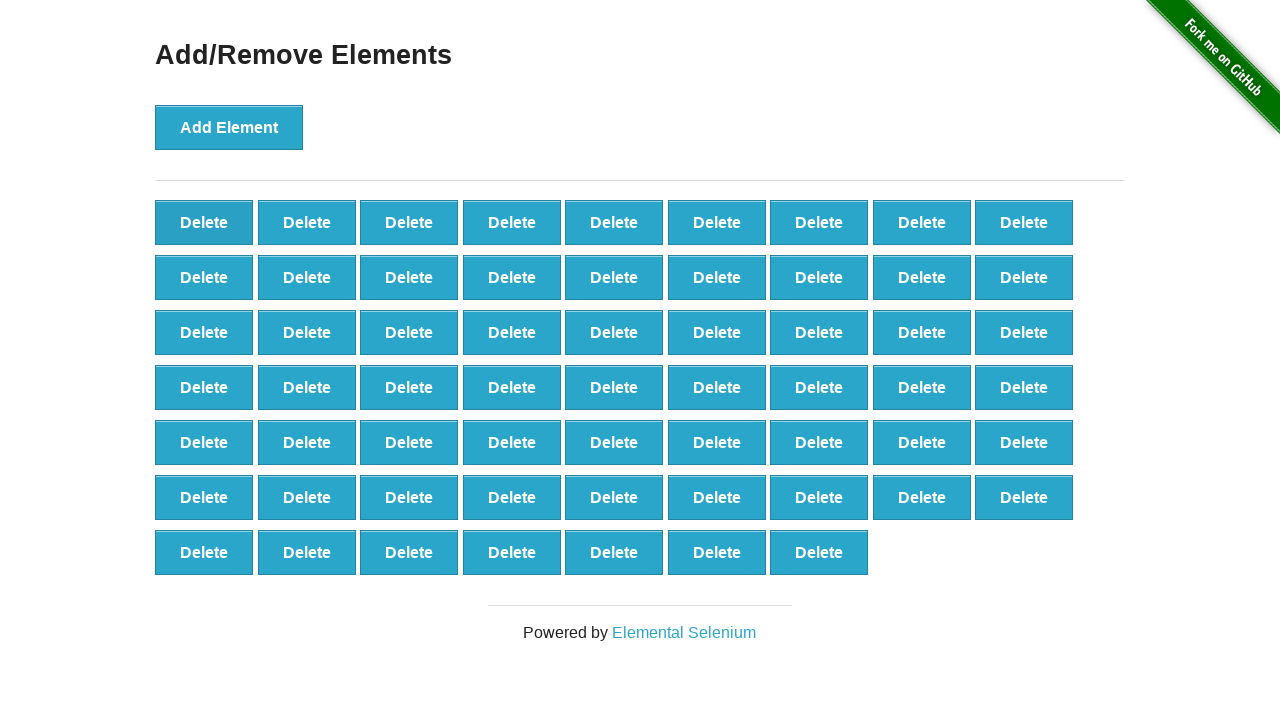

Clicked delete button (iteration 40/60) at (204, 222) on [onclick='deleteElement()'] >> nth=0
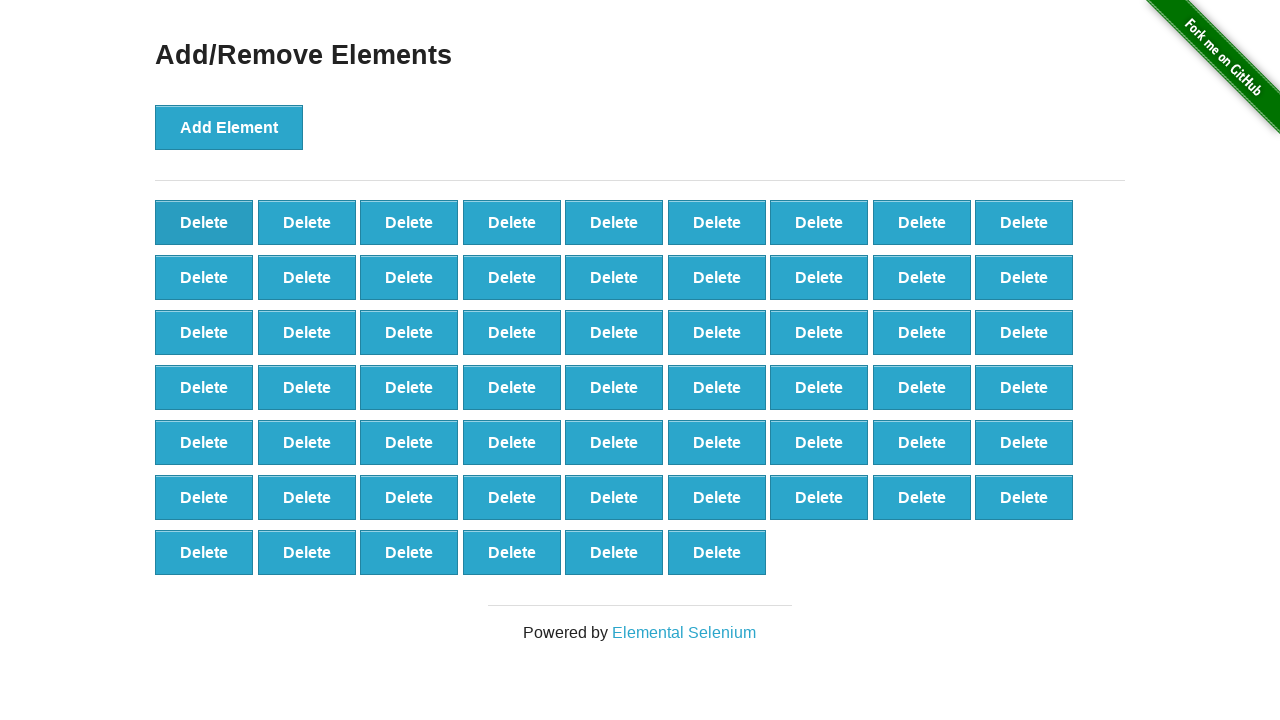

Clicked delete button (iteration 41/60) at (204, 222) on [onclick='deleteElement()'] >> nth=0
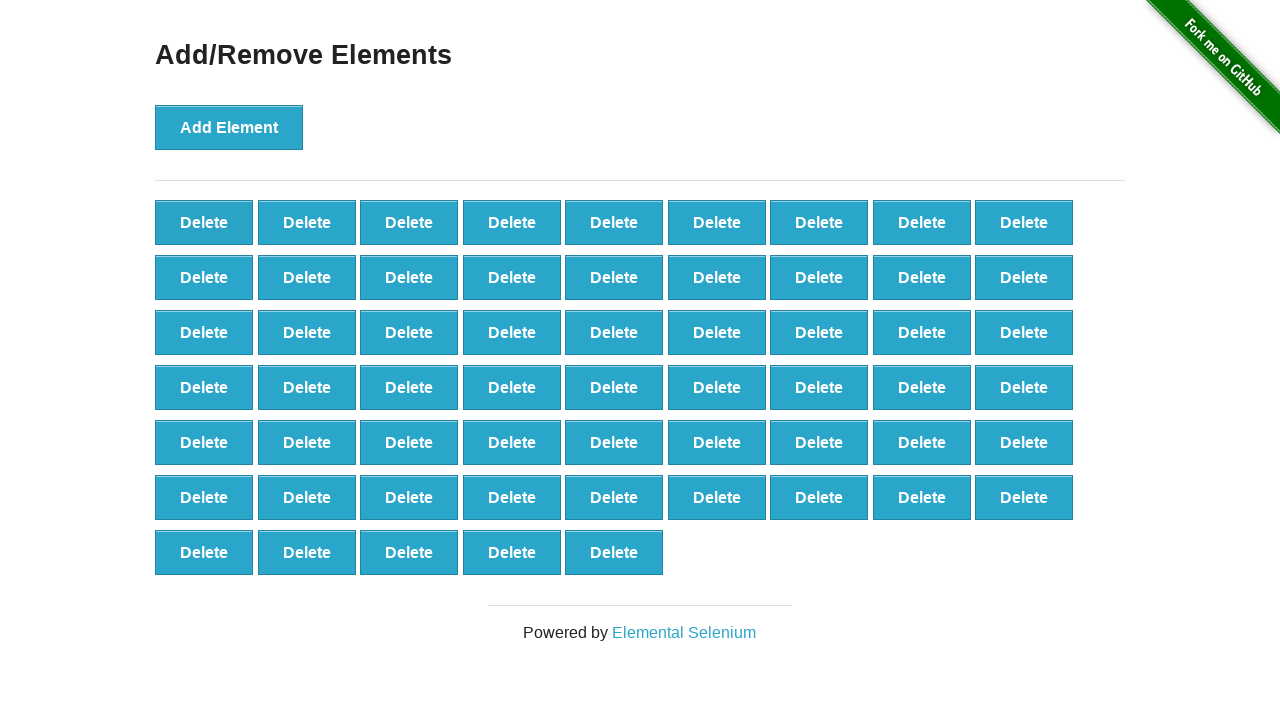

Clicked delete button (iteration 42/60) at (204, 222) on [onclick='deleteElement()'] >> nth=0
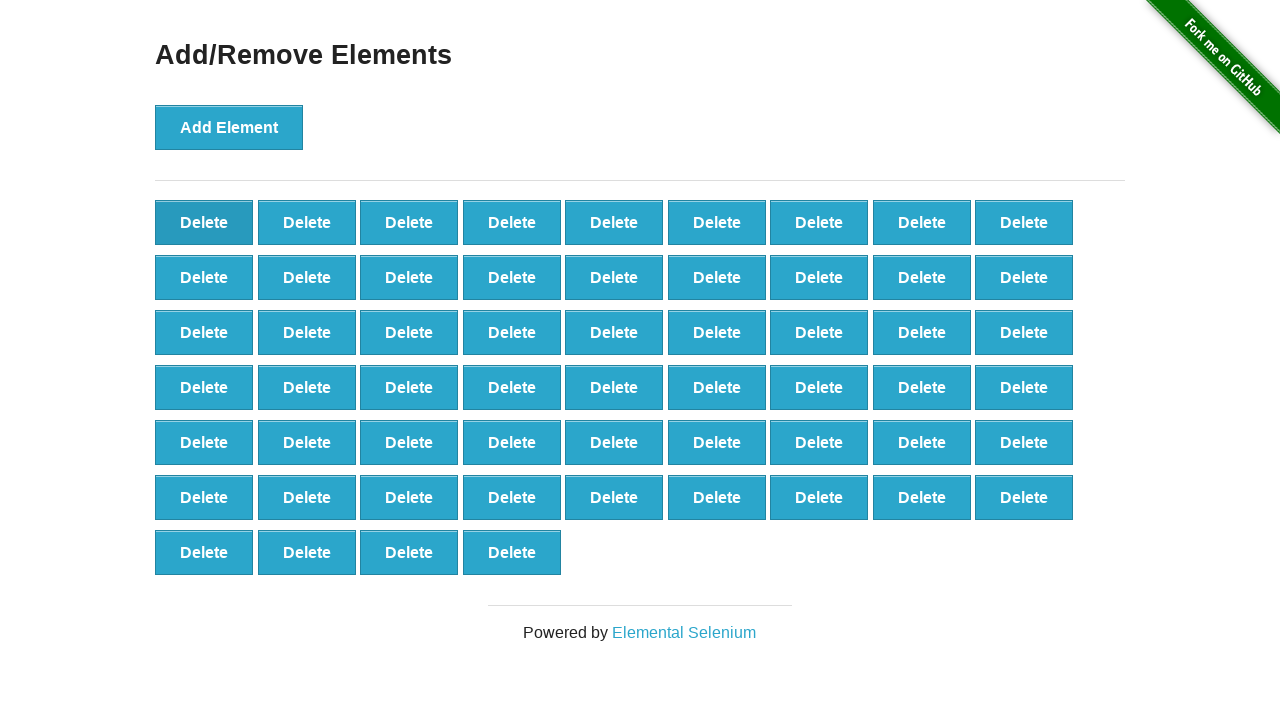

Clicked delete button (iteration 43/60) at (204, 222) on [onclick='deleteElement()'] >> nth=0
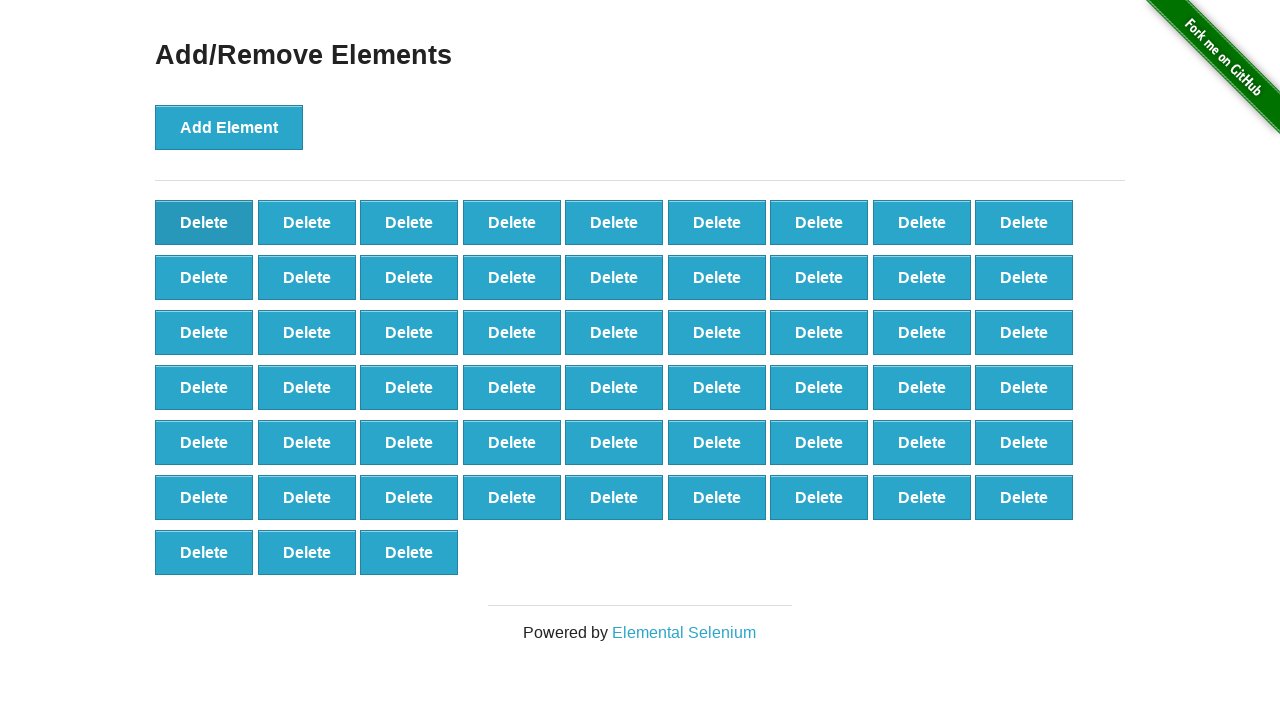

Clicked delete button (iteration 44/60) at (204, 222) on [onclick='deleteElement()'] >> nth=0
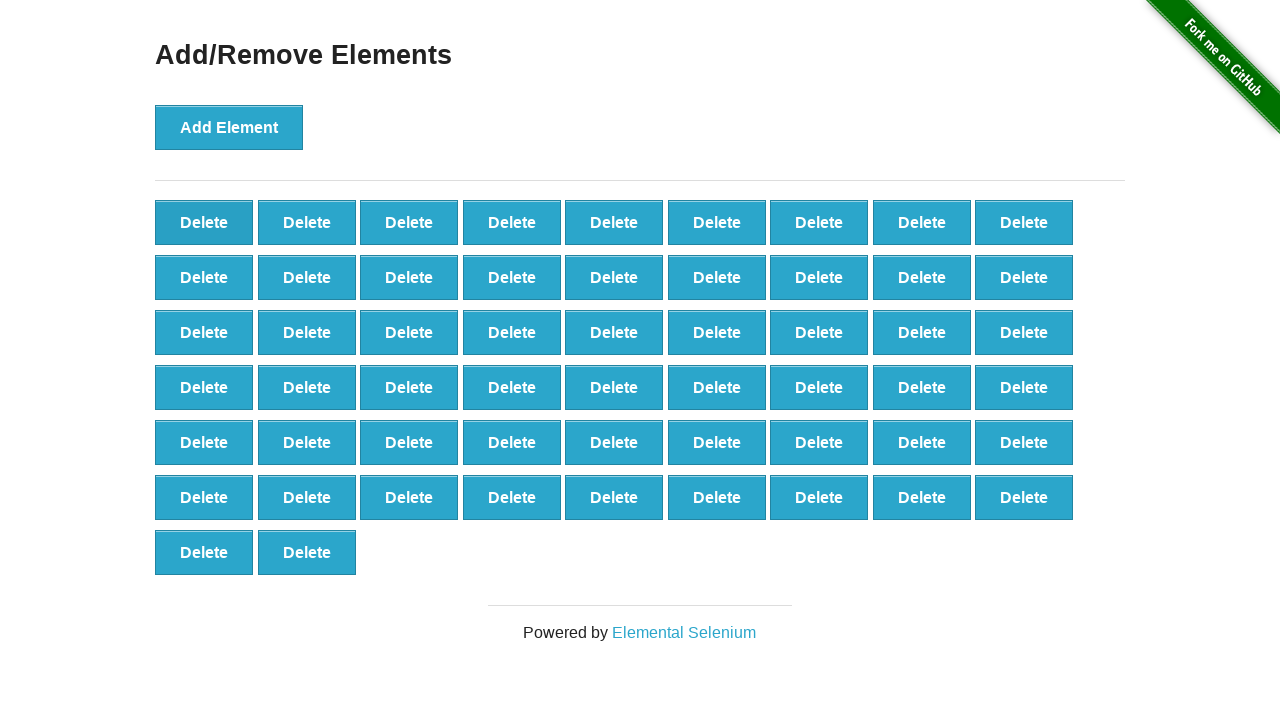

Clicked delete button (iteration 45/60) at (204, 222) on [onclick='deleteElement()'] >> nth=0
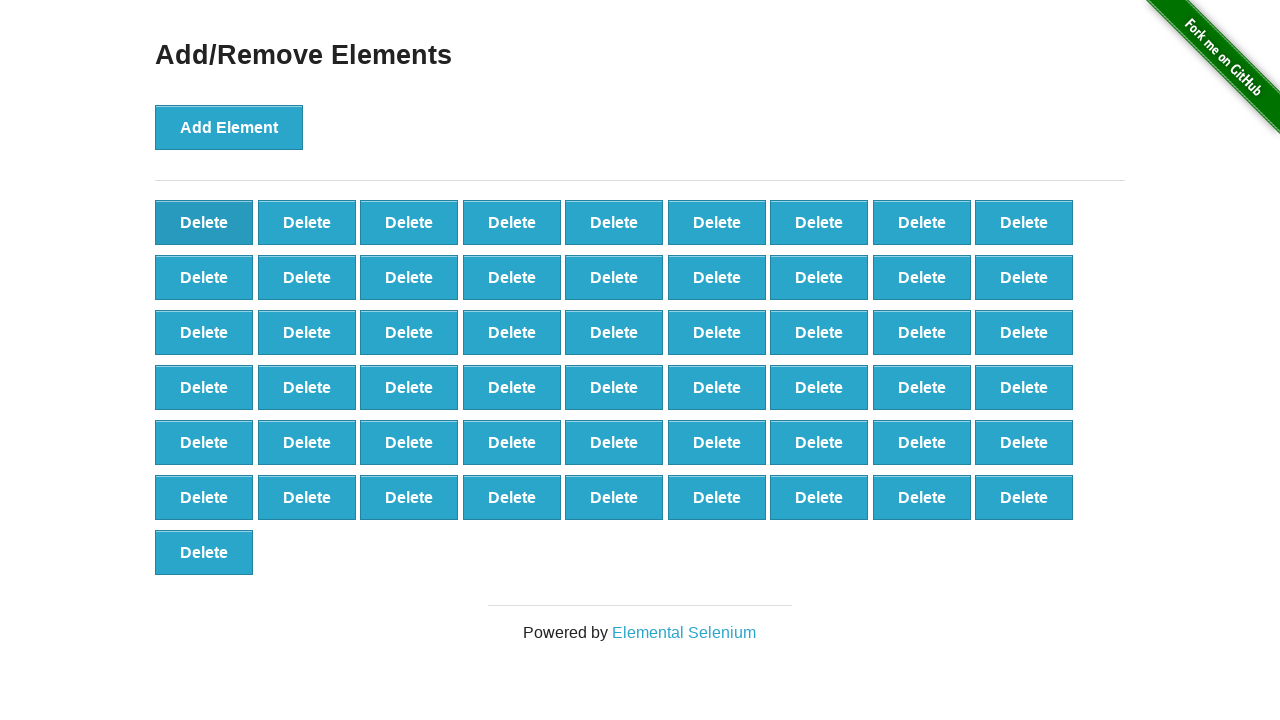

Clicked delete button (iteration 46/60) at (204, 222) on [onclick='deleteElement()'] >> nth=0
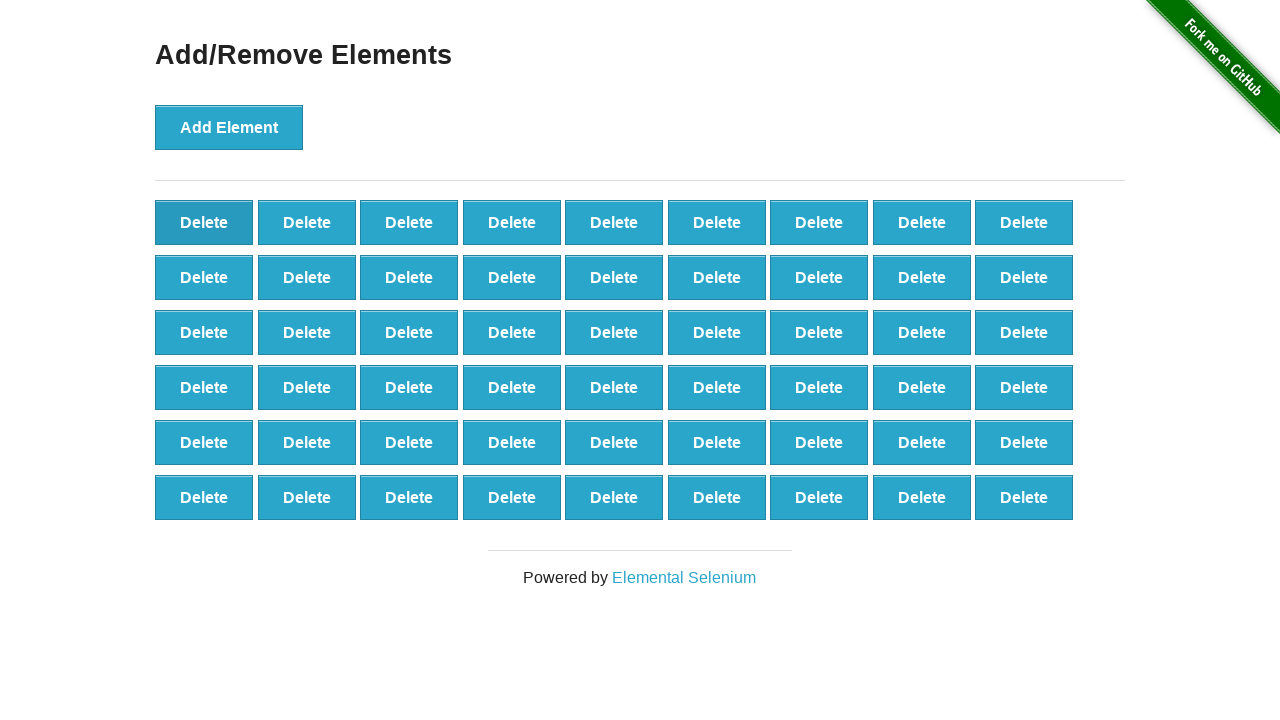

Clicked delete button (iteration 47/60) at (204, 222) on [onclick='deleteElement()'] >> nth=0
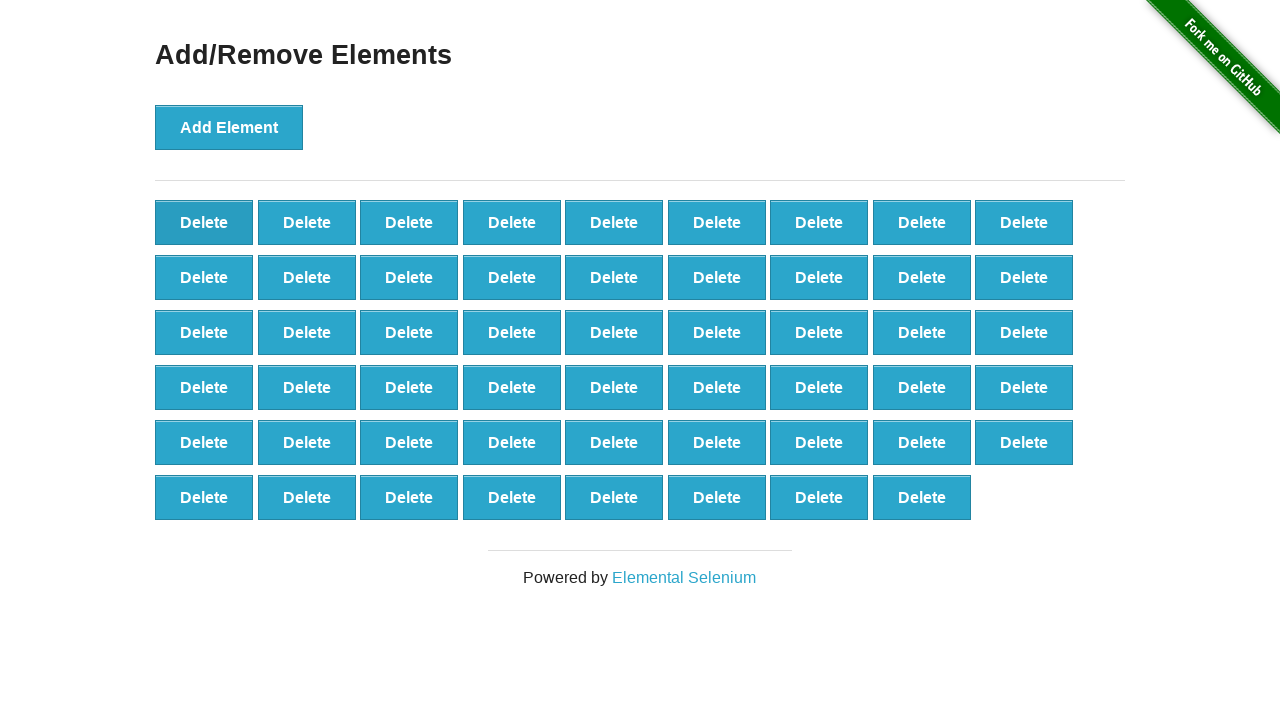

Clicked delete button (iteration 48/60) at (204, 222) on [onclick='deleteElement()'] >> nth=0
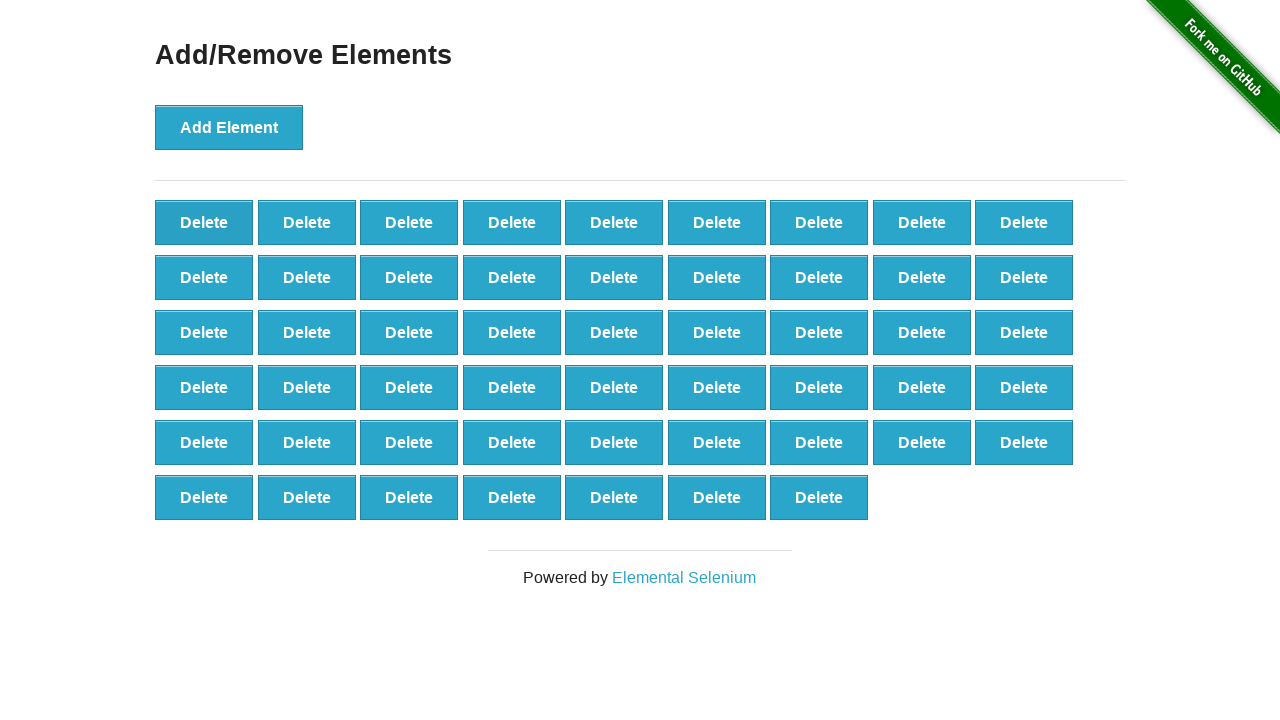

Clicked delete button (iteration 49/60) at (204, 222) on [onclick='deleteElement()'] >> nth=0
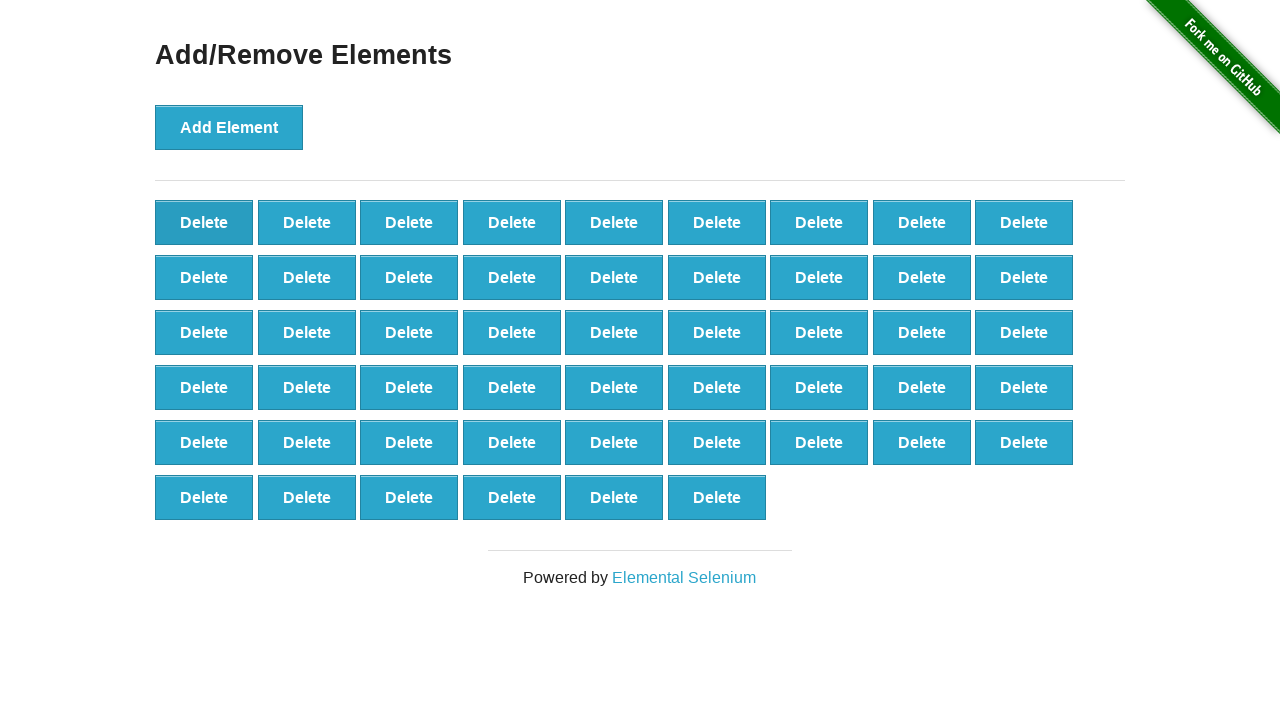

Clicked delete button (iteration 50/60) at (204, 222) on [onclick='deleteElement()'] >> nth=0
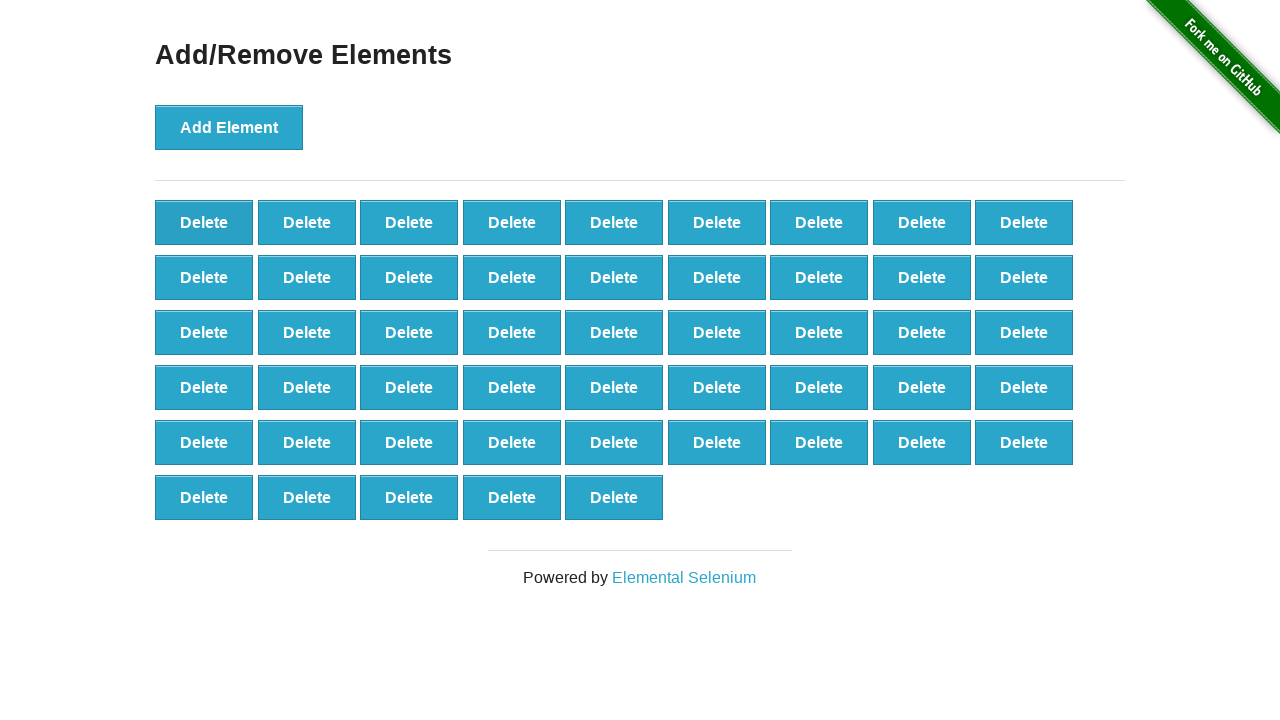

Clicked delete button (iteration 51/60) at (204, 222) on [onclick='deleteElement()'] >> nth=0
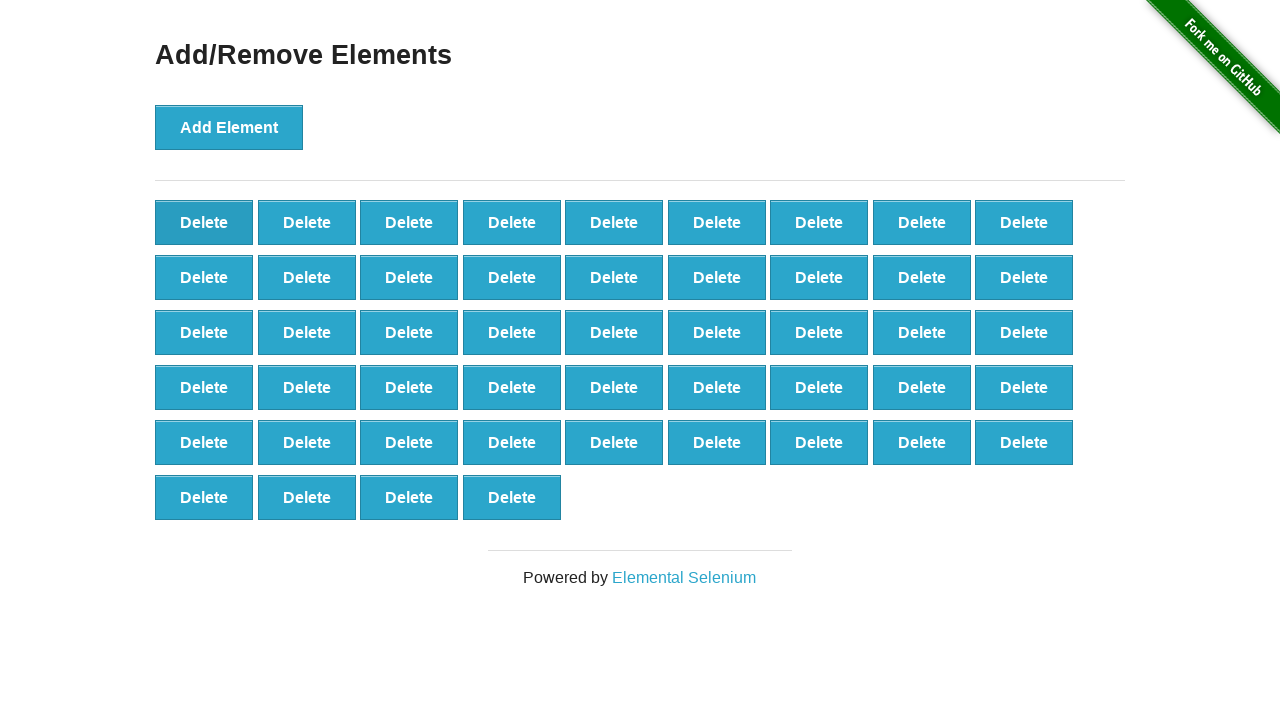

Clicked delete button (iteration 52/60) at (204, 222) on [onclick='deleteElement()'] >> nth=0
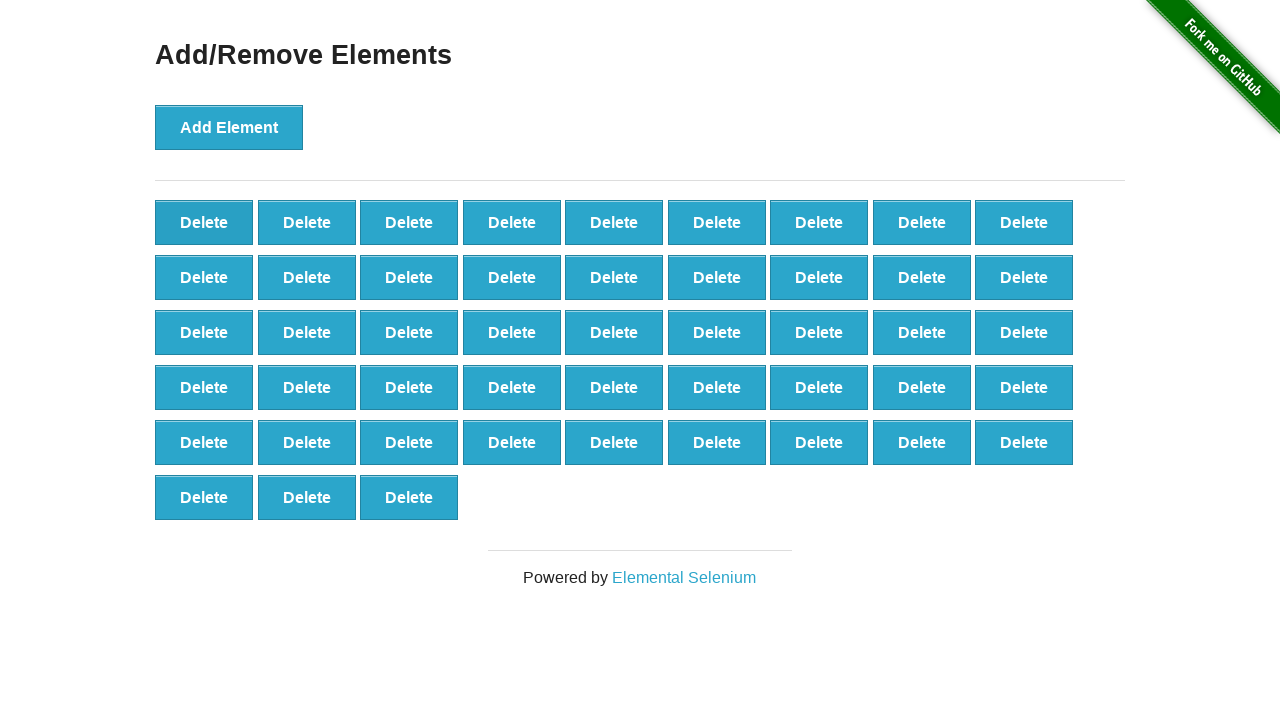

Clicked delete button (iteration 53/60) at (204, 222) on [onclick='deleteElement()'] >> nth=0
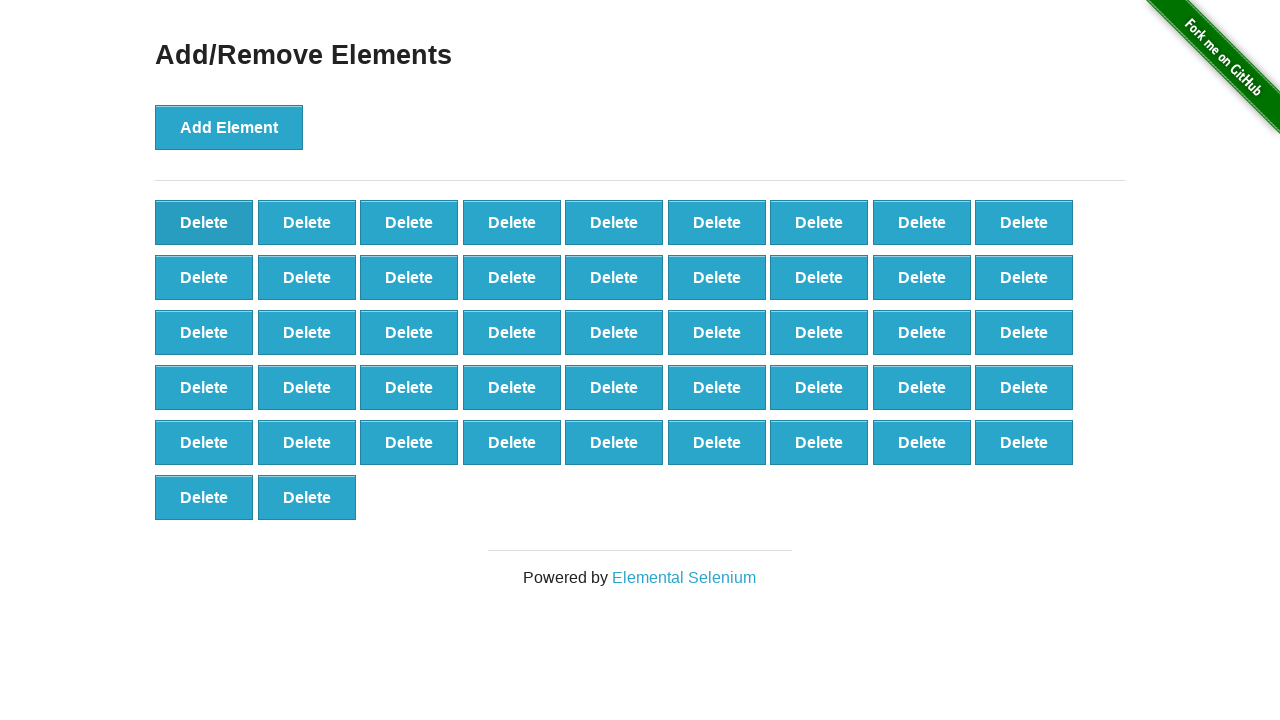

Clicked delete button (iteration 54/60) at (204, 222) on [onclick='deleteElement()'] >> nth=0
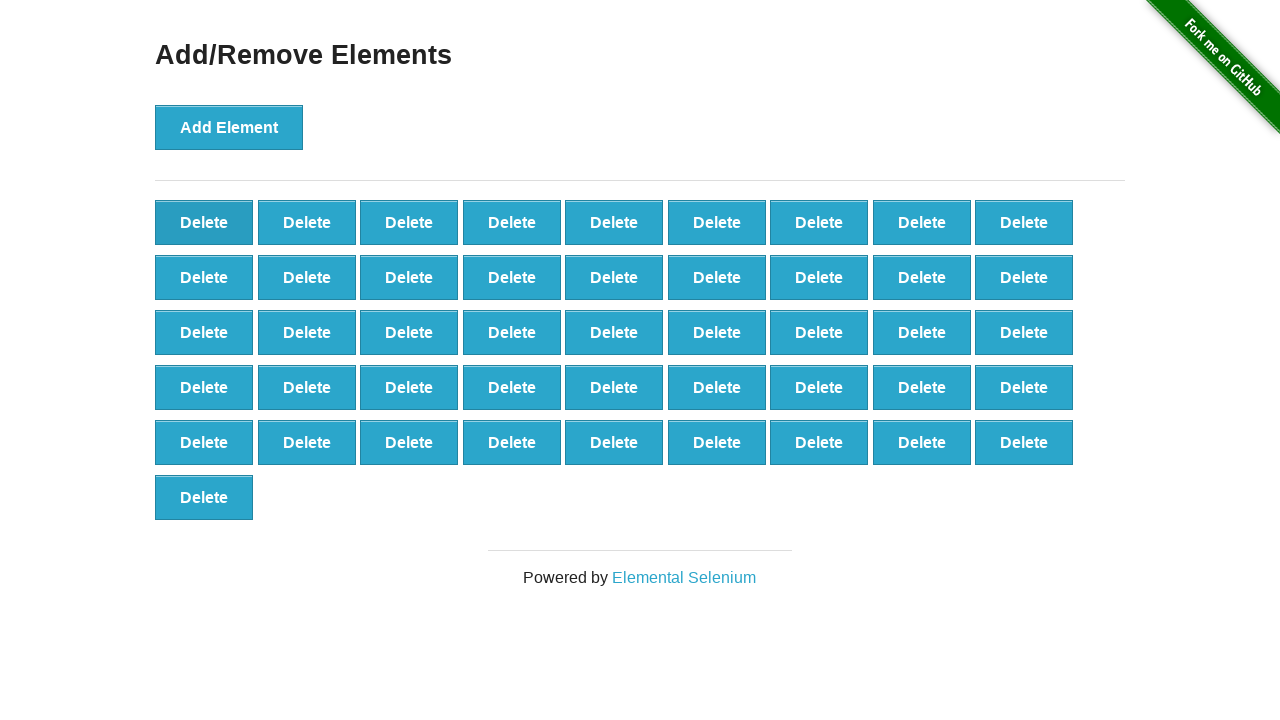

Clicked delete button (iteration 55/60) at (204, 222) on [onclick='deleteElement()'] >> nth=0
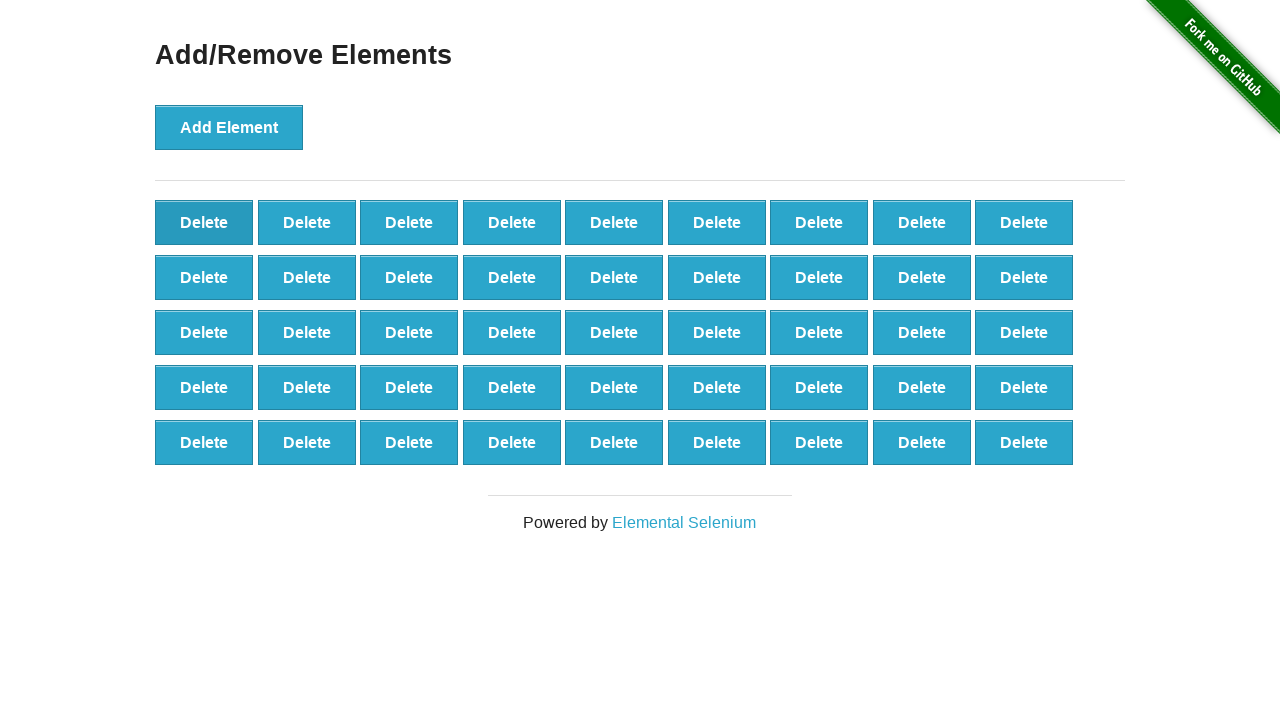

Clicked delete button (iteration 56/60) at (204, 222) on [onclick='deleteElement()'] >> nth=0
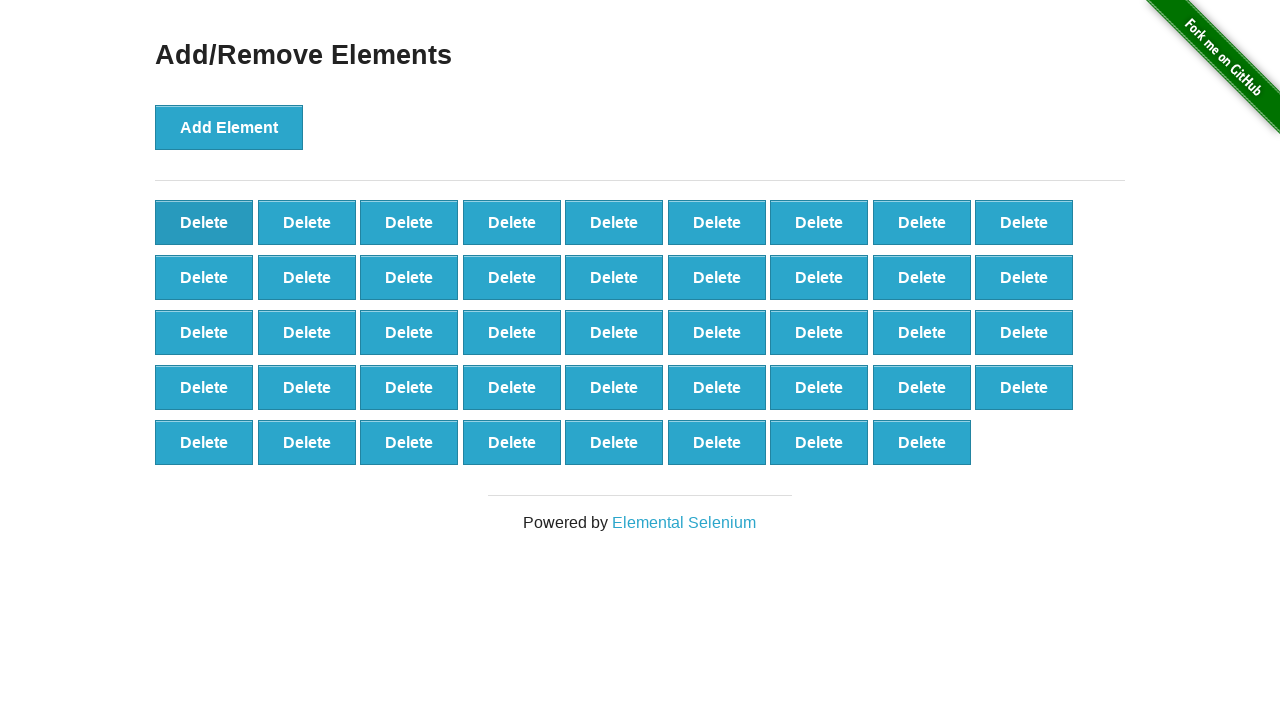

Clicked delete button (iteration 57/60) at (204, 222) on [onclick='deleteElement()'] >> nth=0
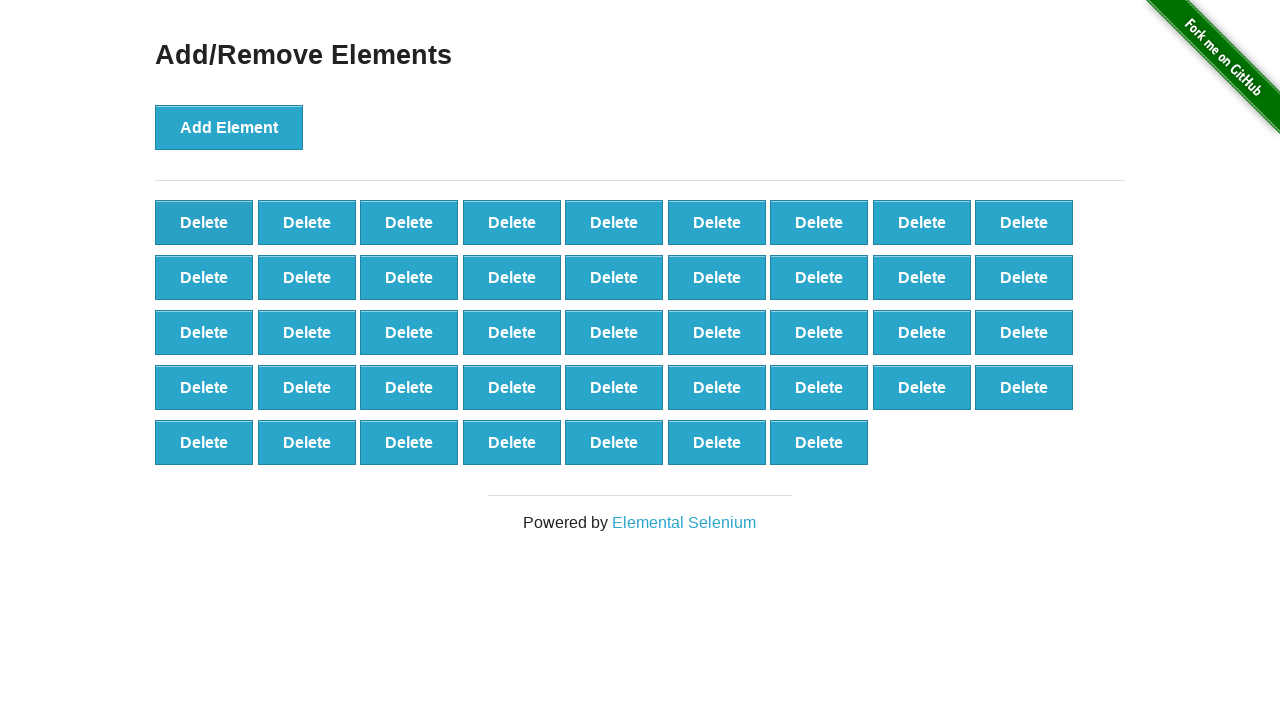

Clicked delete button (iteration 58/60) at (204, 222) on [onclick='deleteElement()'] >> nth=0
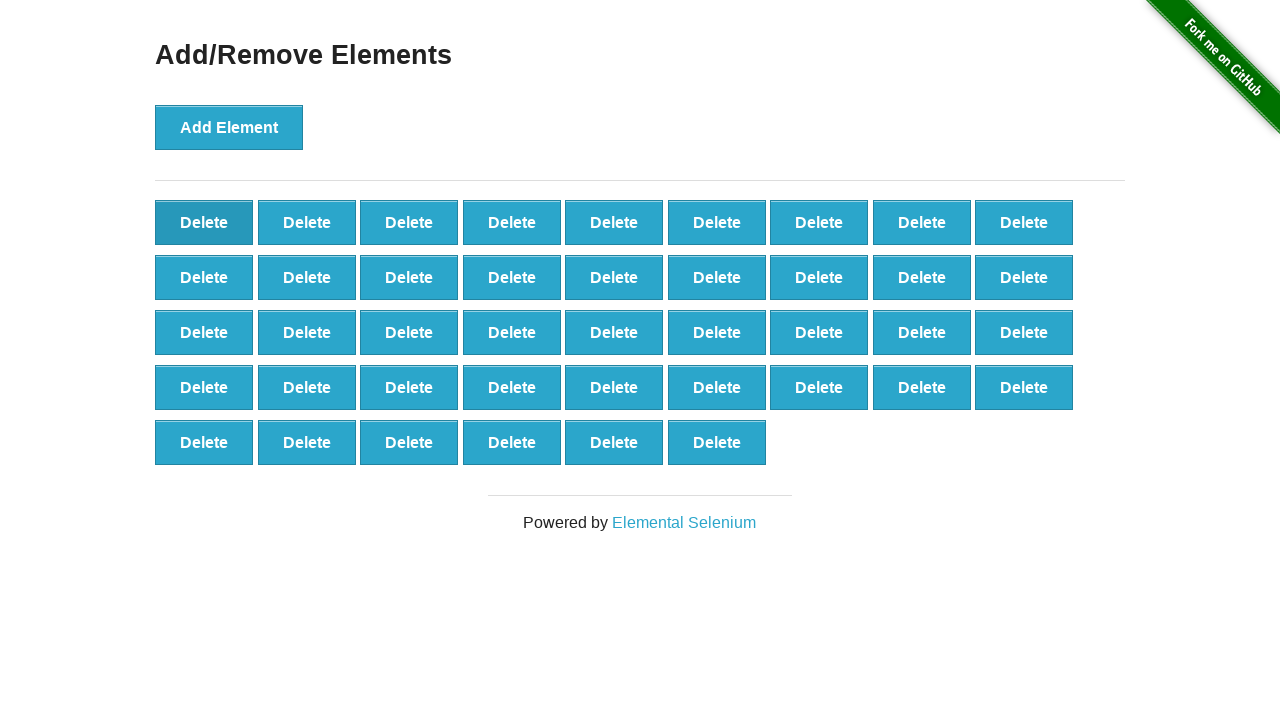

Clicked delete button (iteration 59/60) at (204, 222) on [onclick='deleteElement()'] >> nth=0
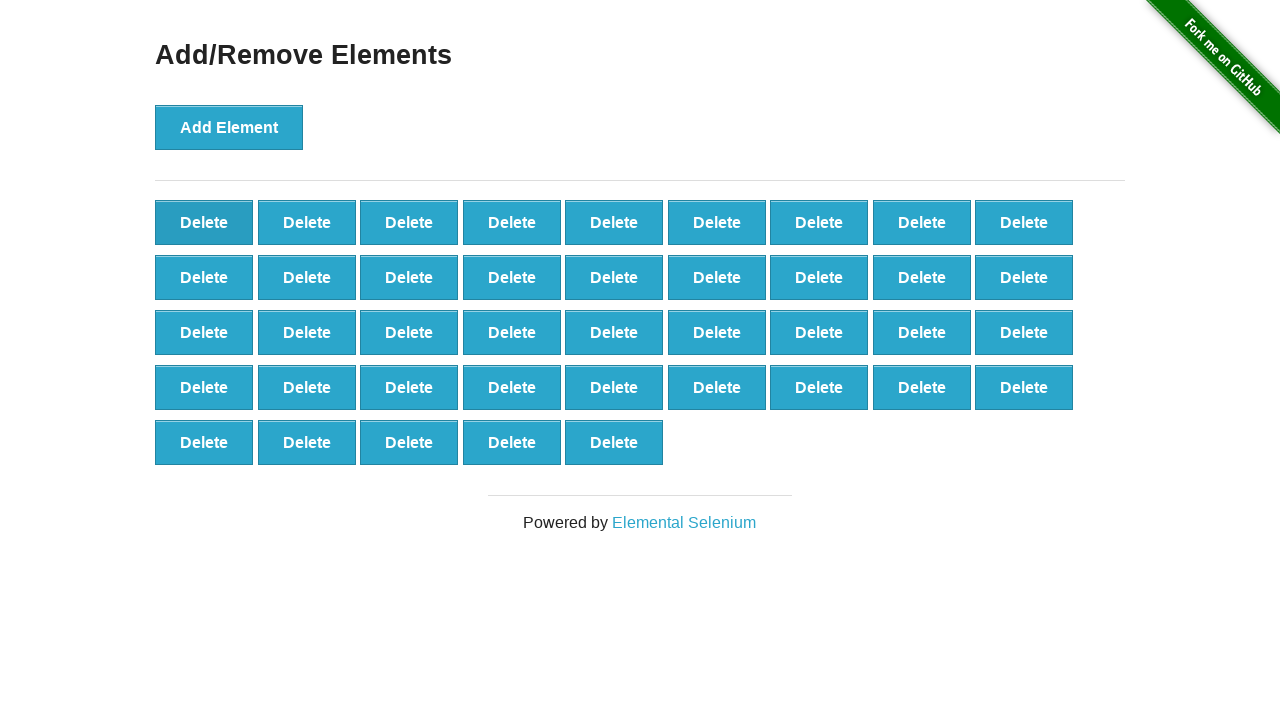

Clicked delete button (iteration 60/60) at (204, 222) on [onclick='deleteElement()'] >> nth=0
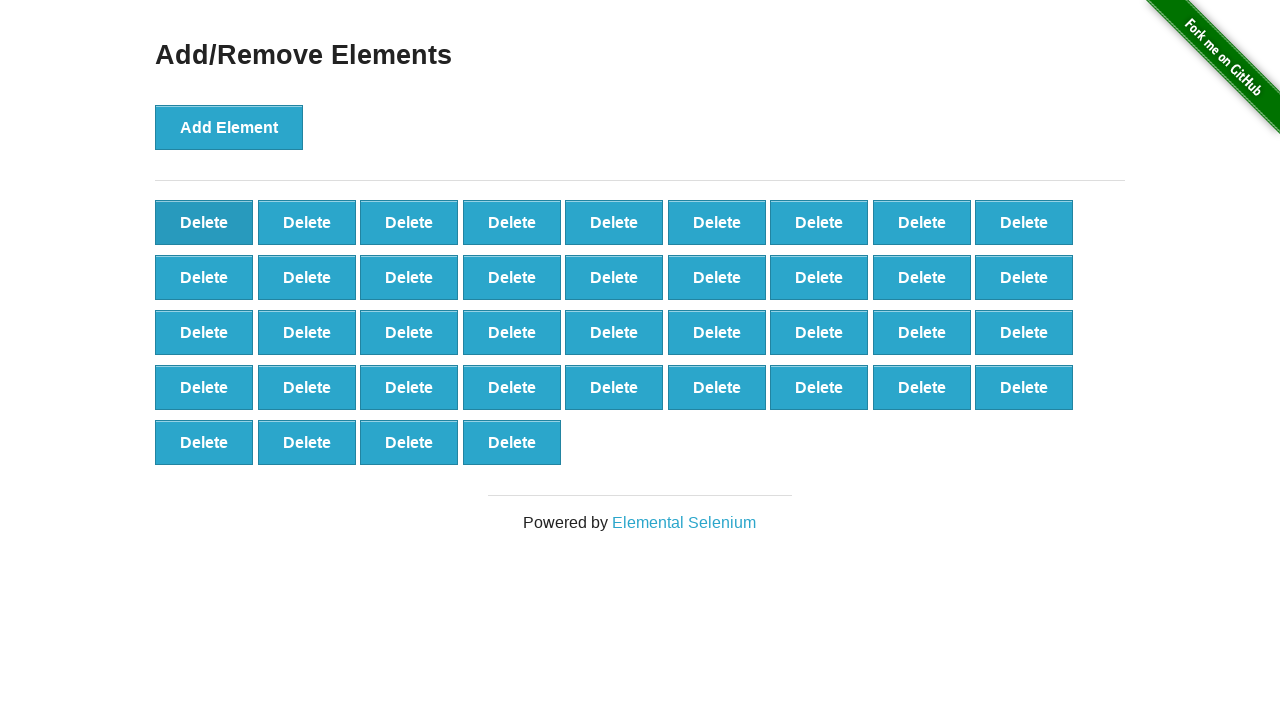

Verified remaining delete buttons count is 40
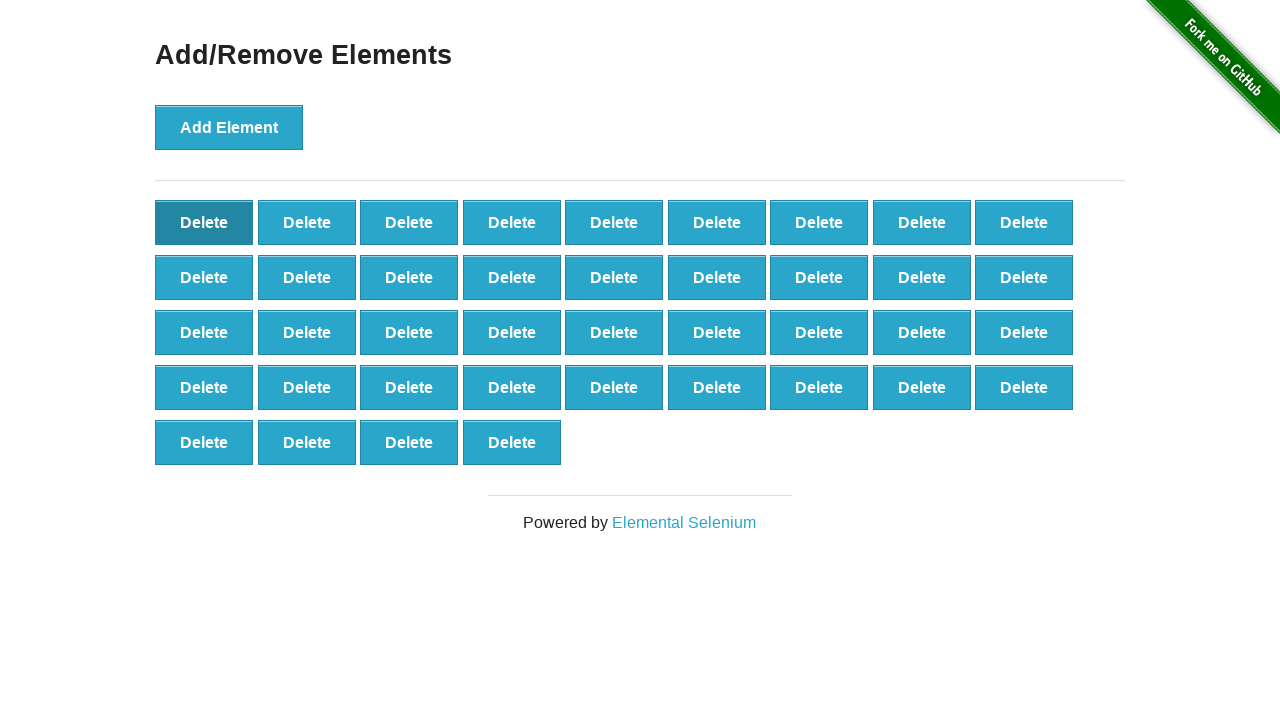

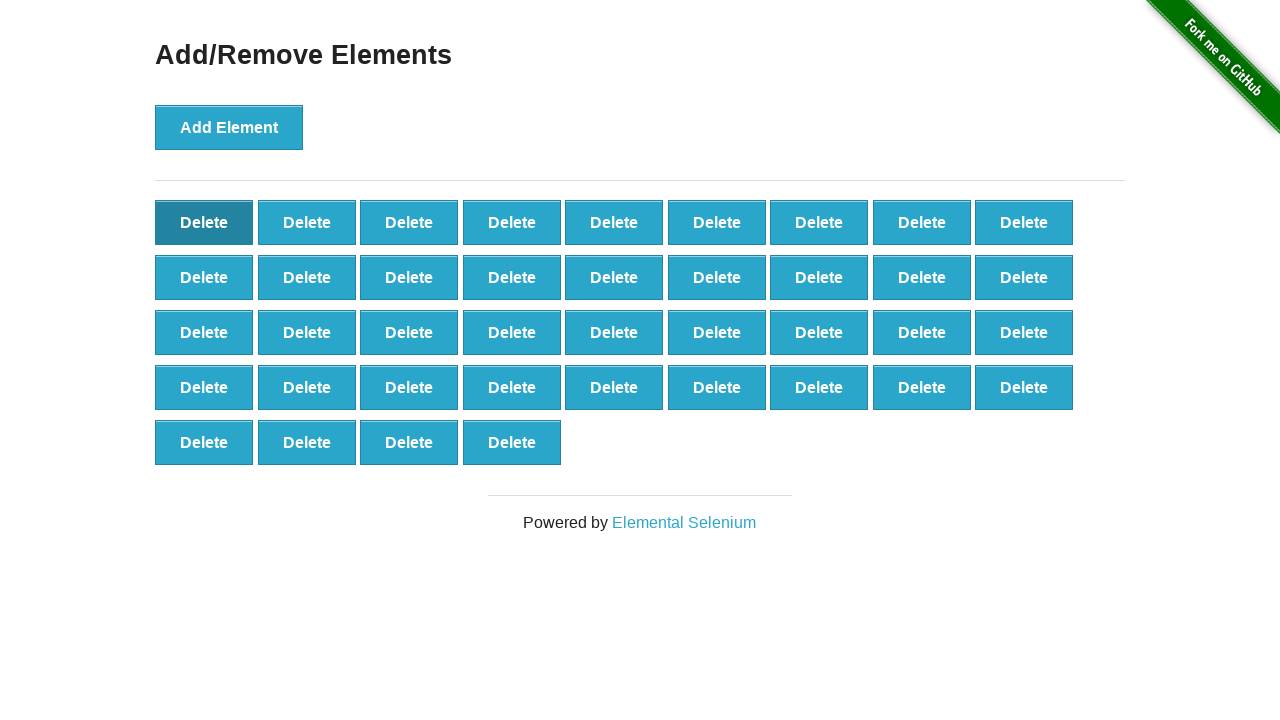